Tests the add/remove elements functionality by clicking the "Add Element" button 100 times to create delete buttons, then clicking 60 delete buttons to remove them, validating the correct number of buttons remain.

Starting URL: http://the-internet.herokuapp.com/add_remove_elements/

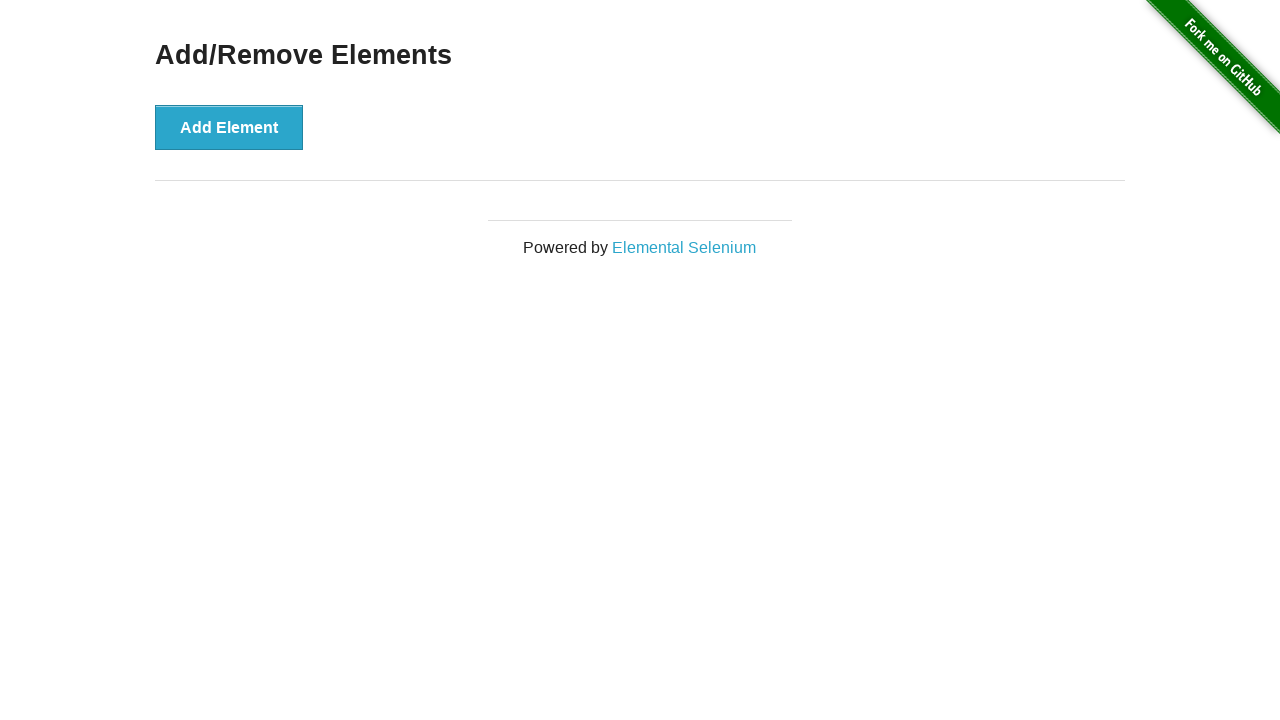

Navigated to add/remove elements page
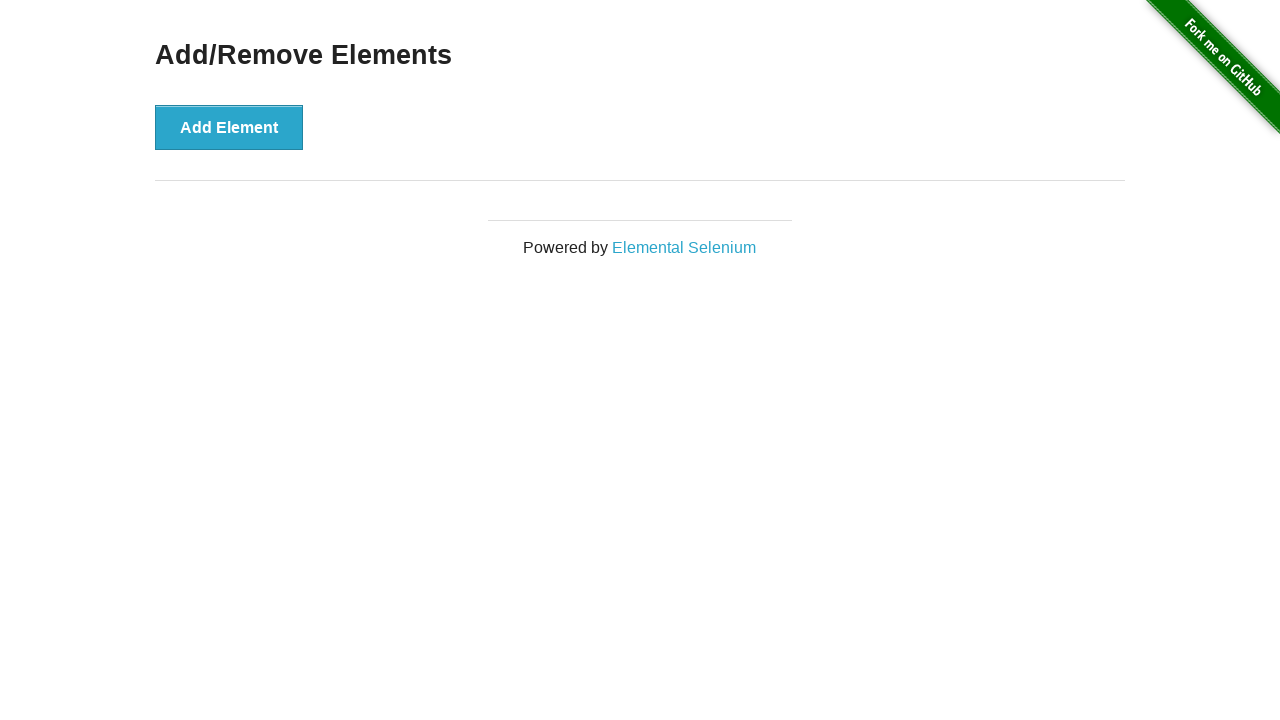

Clicked Add Element button (iteration 1/100) at (229, 127) on button[onclick='addElement()']
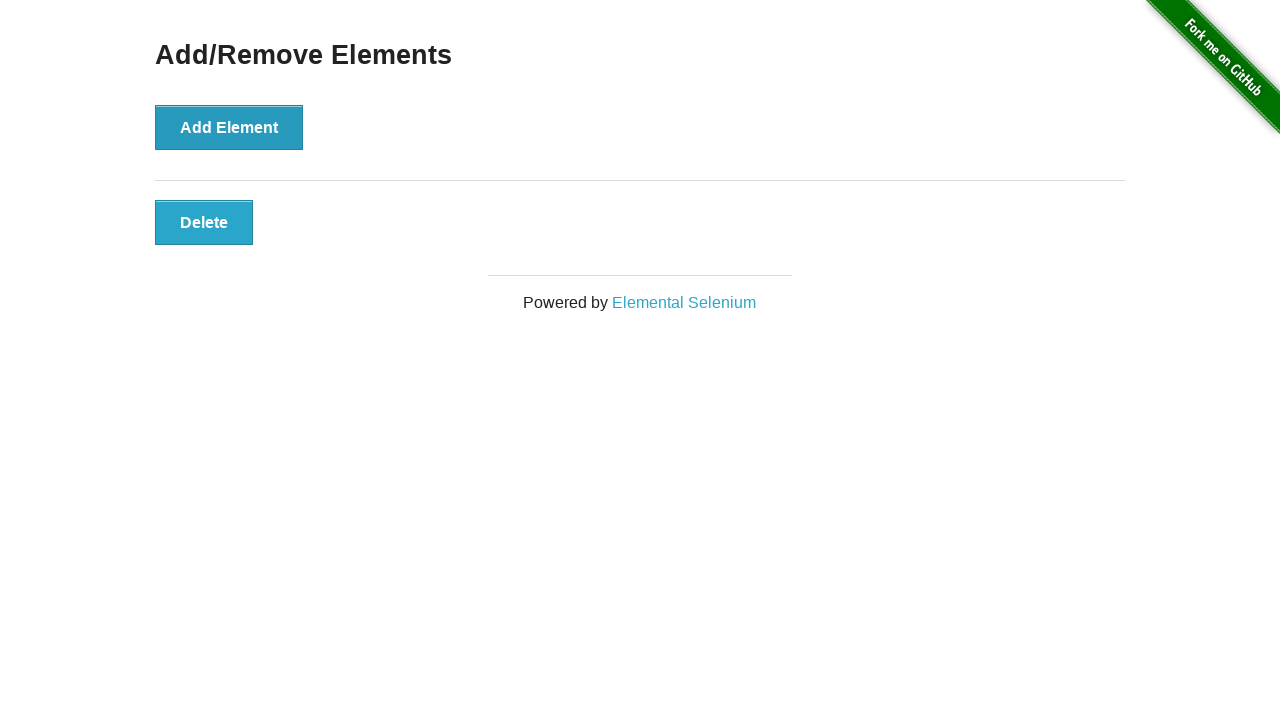

Clicked Add Element button (iteration 2/100) at (229, 127) on button[onclick='addElement()']
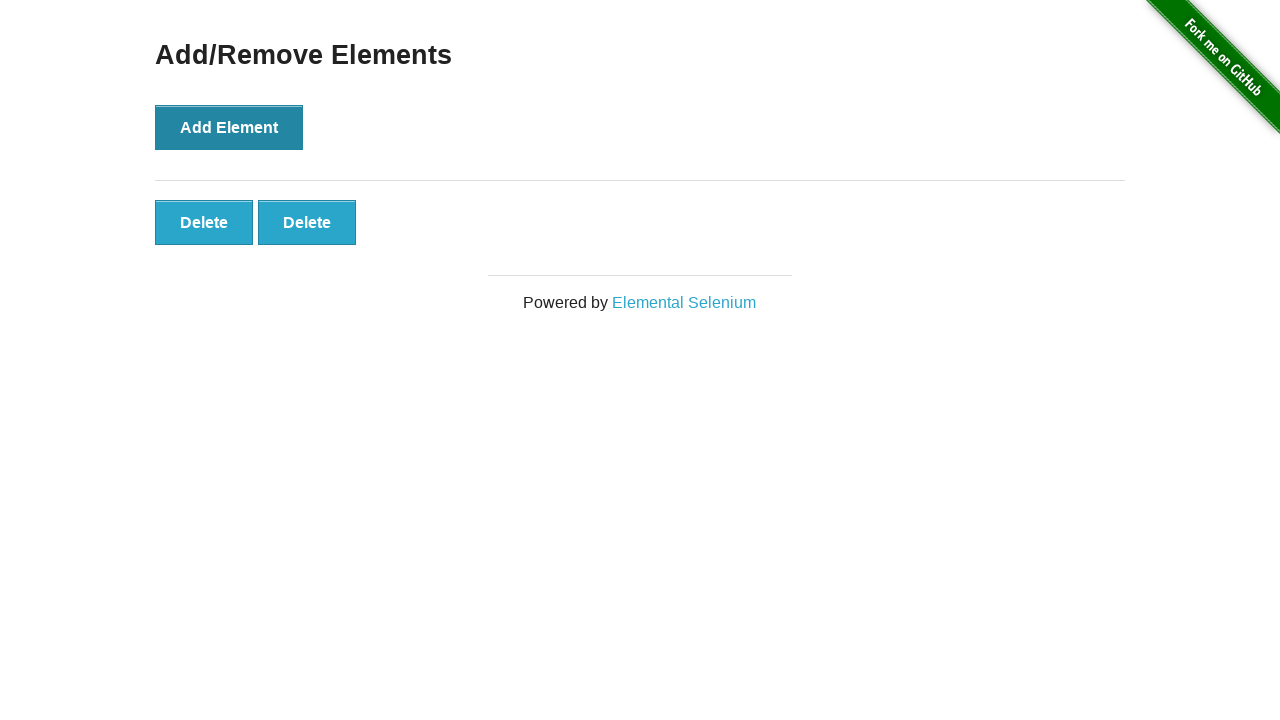

Clicked Add Element button (iteration 3/100) at (229, 127) on button[onclick='addElement()']
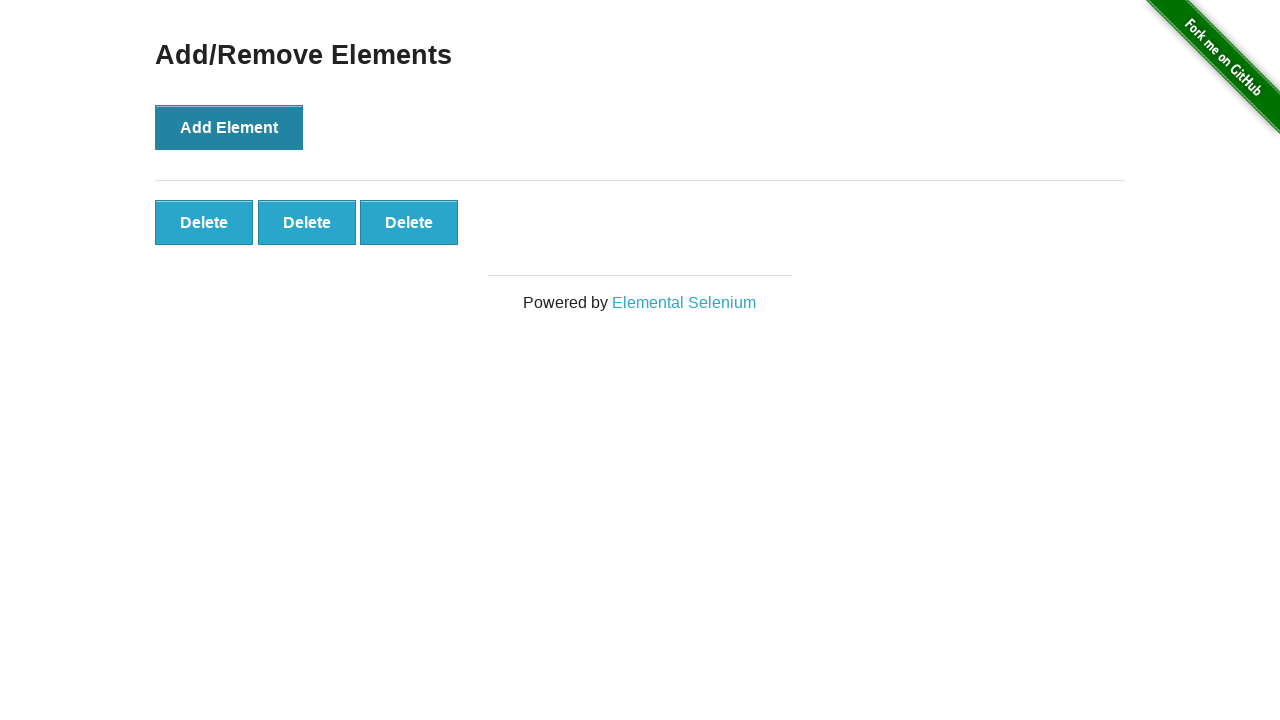

Clicked Add Element button (iteration 4/100) at (229, 127) on button[onclick='addElement()']
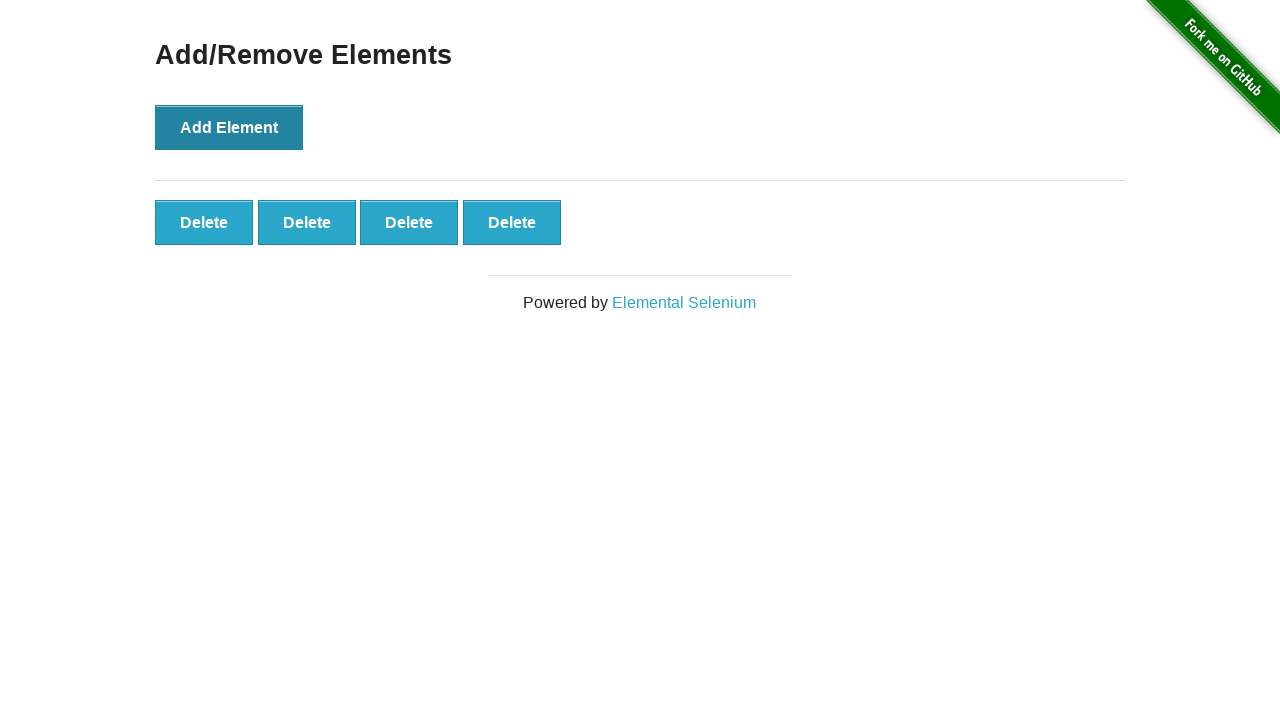

Clicked Add Element button (iteration 5/100) at (229, 127) on button[onclick='addElement()']
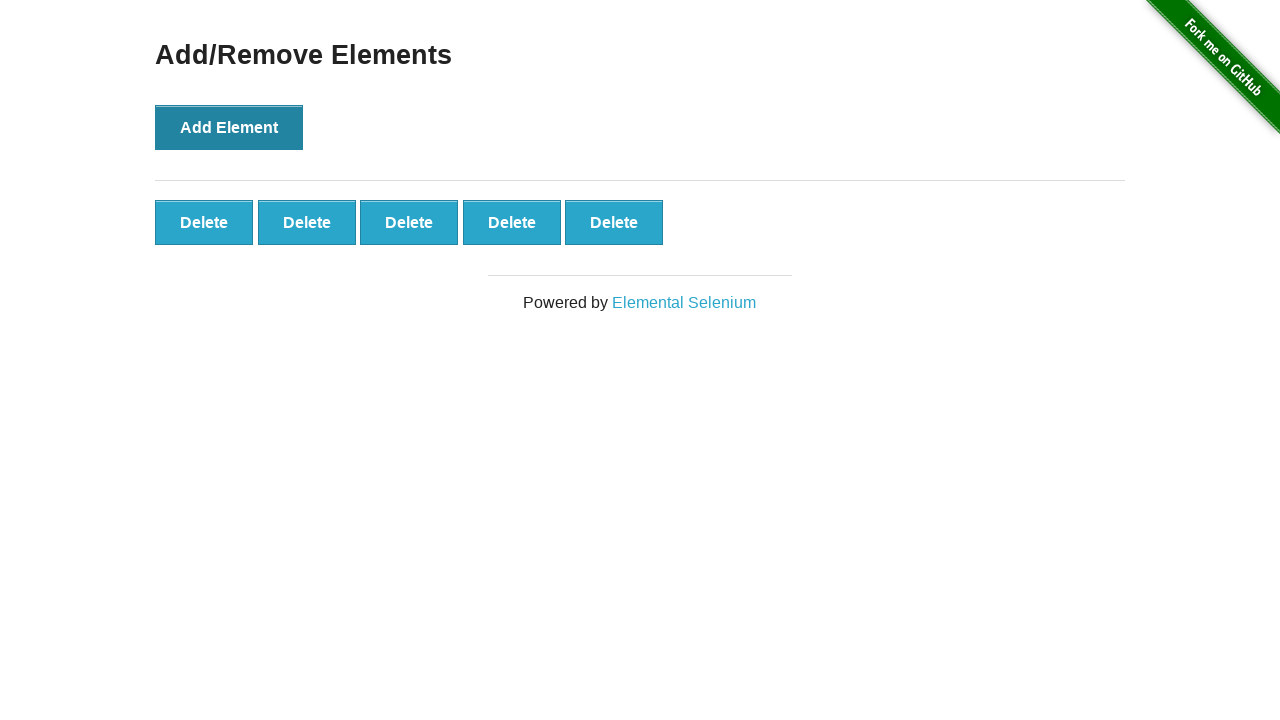

Clicked Add Element button (iteration 6/100) at (229, 127) on button[onclick='addElement()']
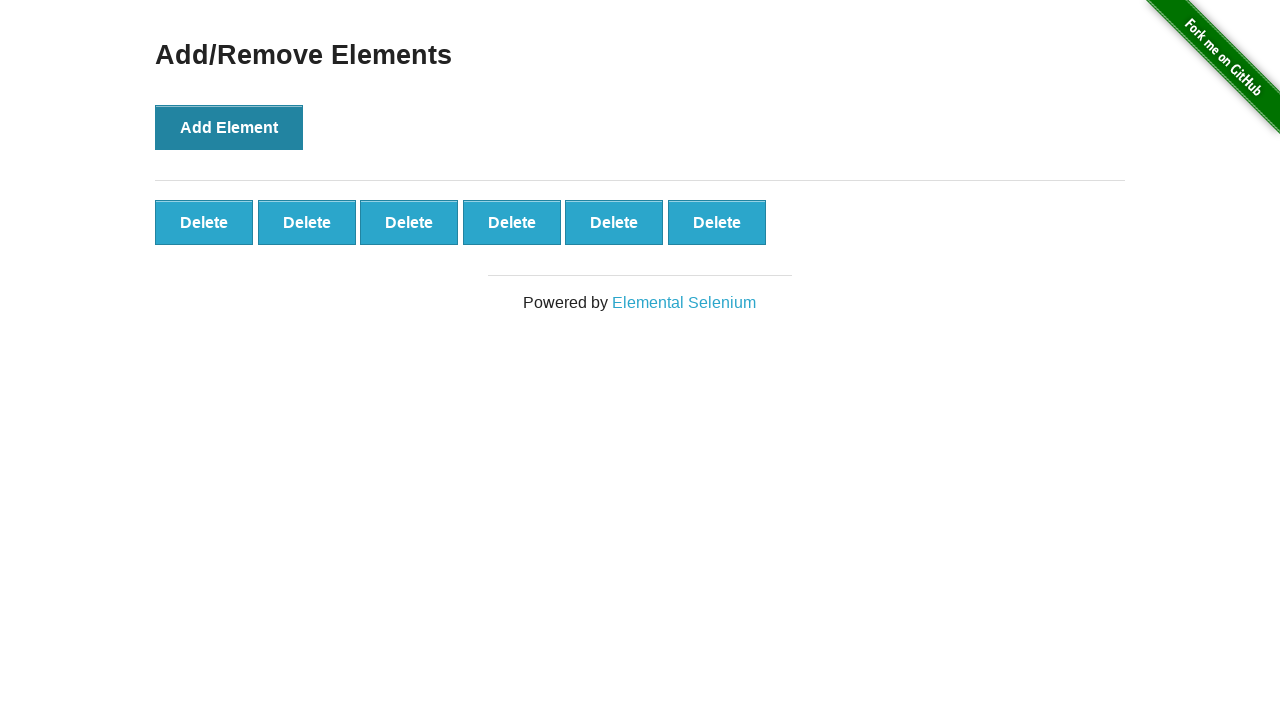

Clicked Add Element button (iteration 7/100) at (229, 127) on button[onclick='addElement()']
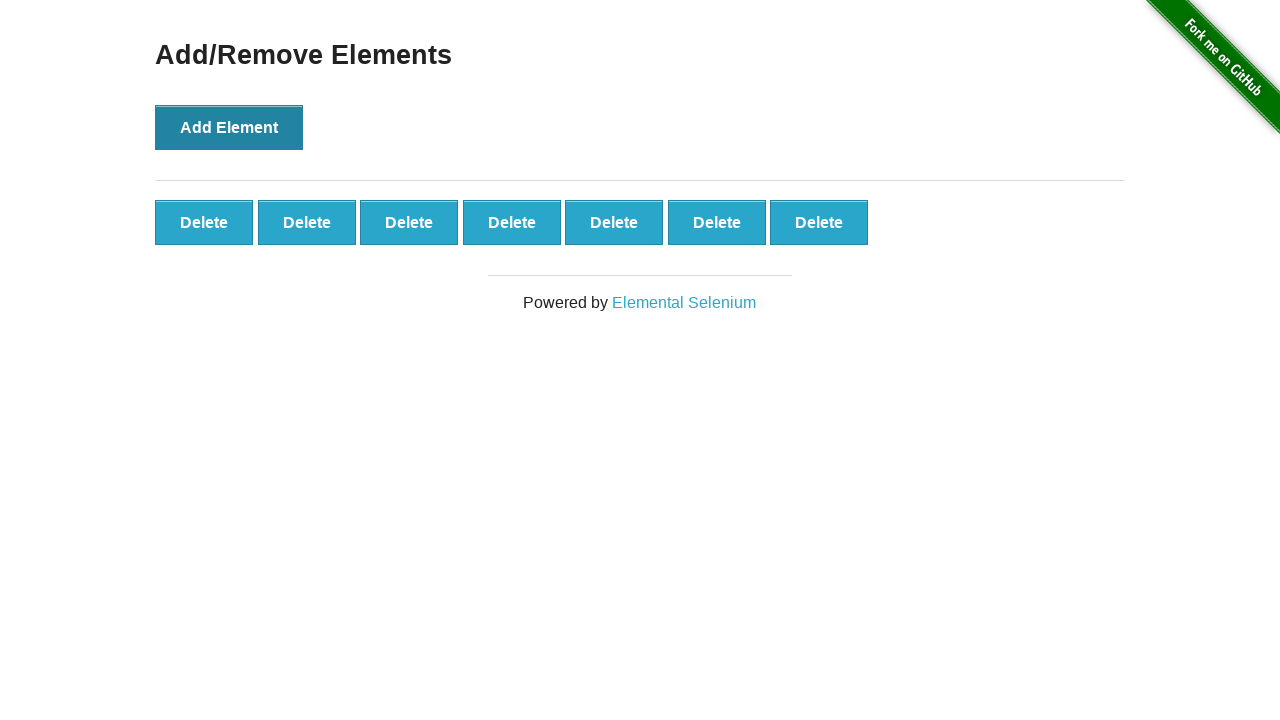

Clicked Add Element button (iteration 8/100) at (229, 127) on button[onclick='addElement()']
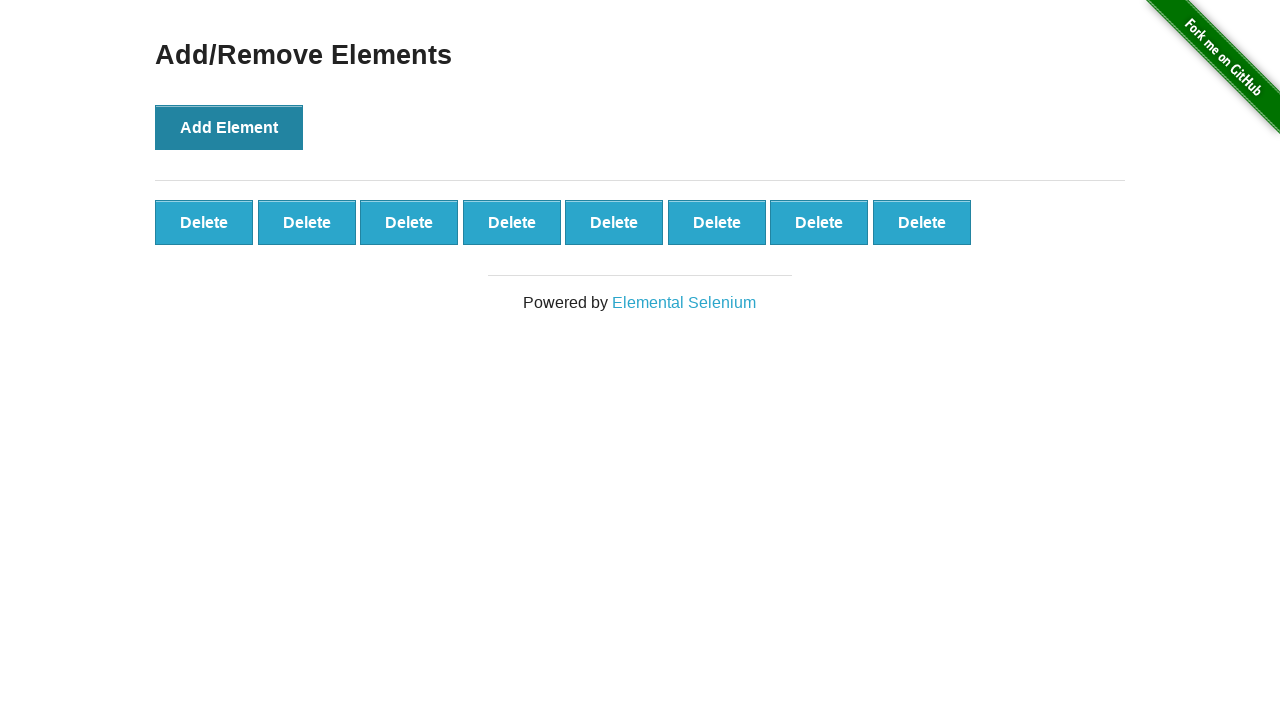

Clicked Add Element button (iteration 9/100) at (229, 127) on button[onclick='addElement()']
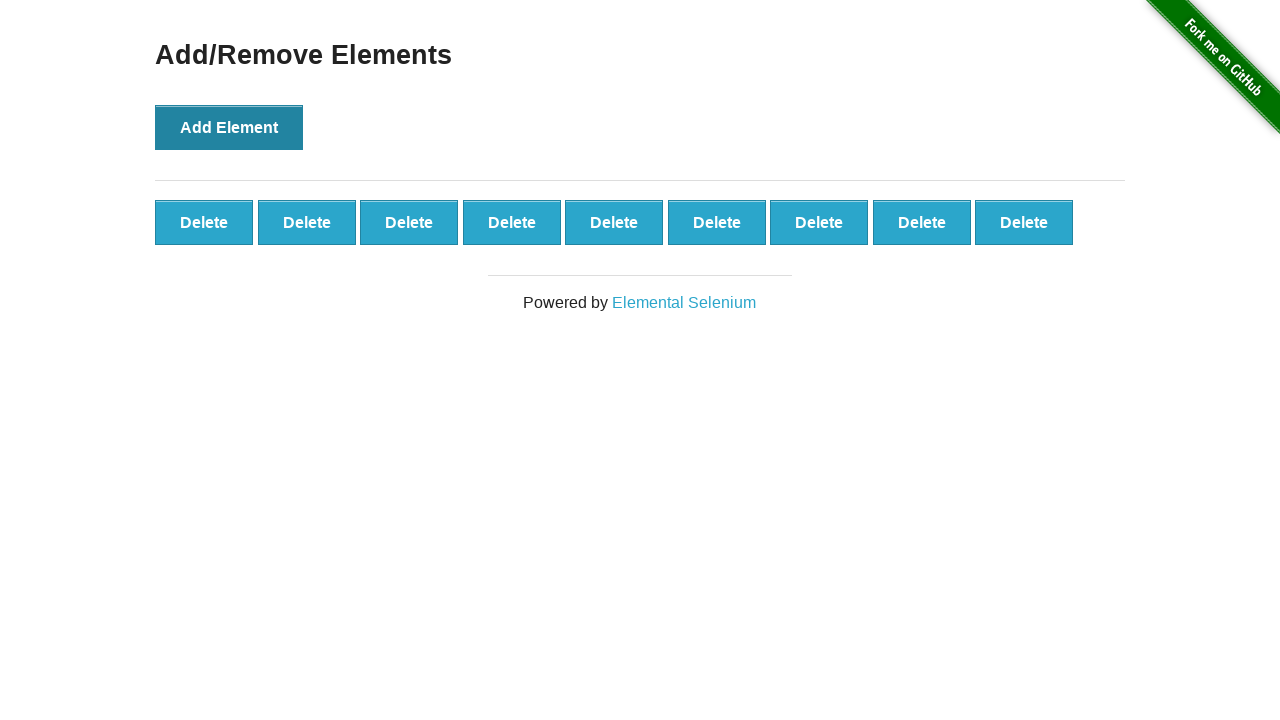

Clicked Add Element button (iteration 10/100) at (229, 127) on button[onclick='addElement()']
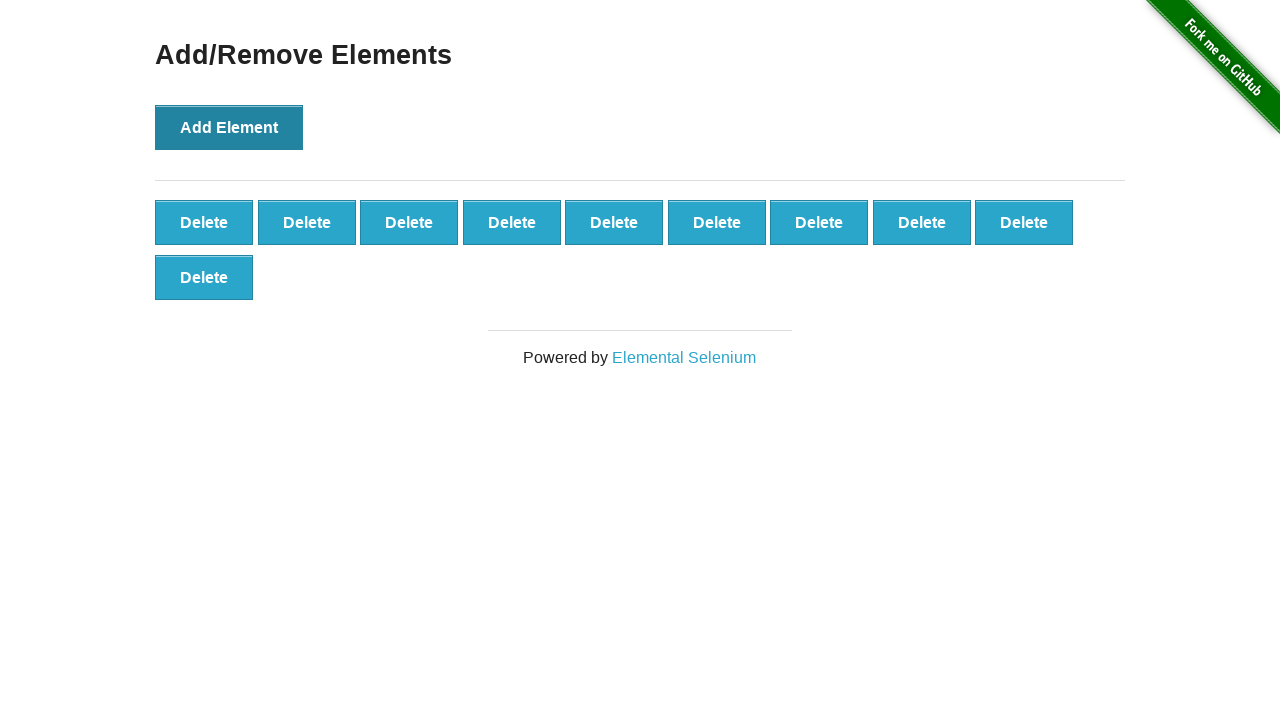

Clicked Add Element button (iteration 11/100) at (229, 127) on button[onclick='addElement()']
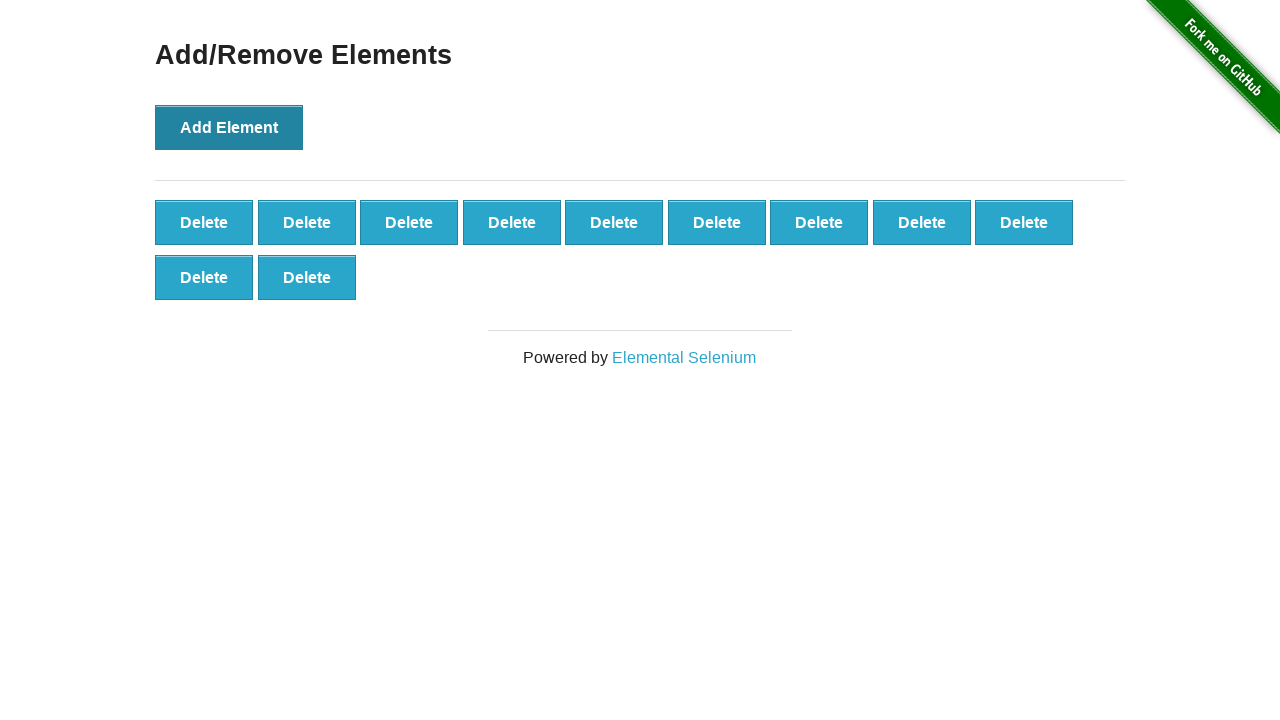

Clicked Add Element button (iteration 12/100) at (229, 127) on button[onclick='addElement()']
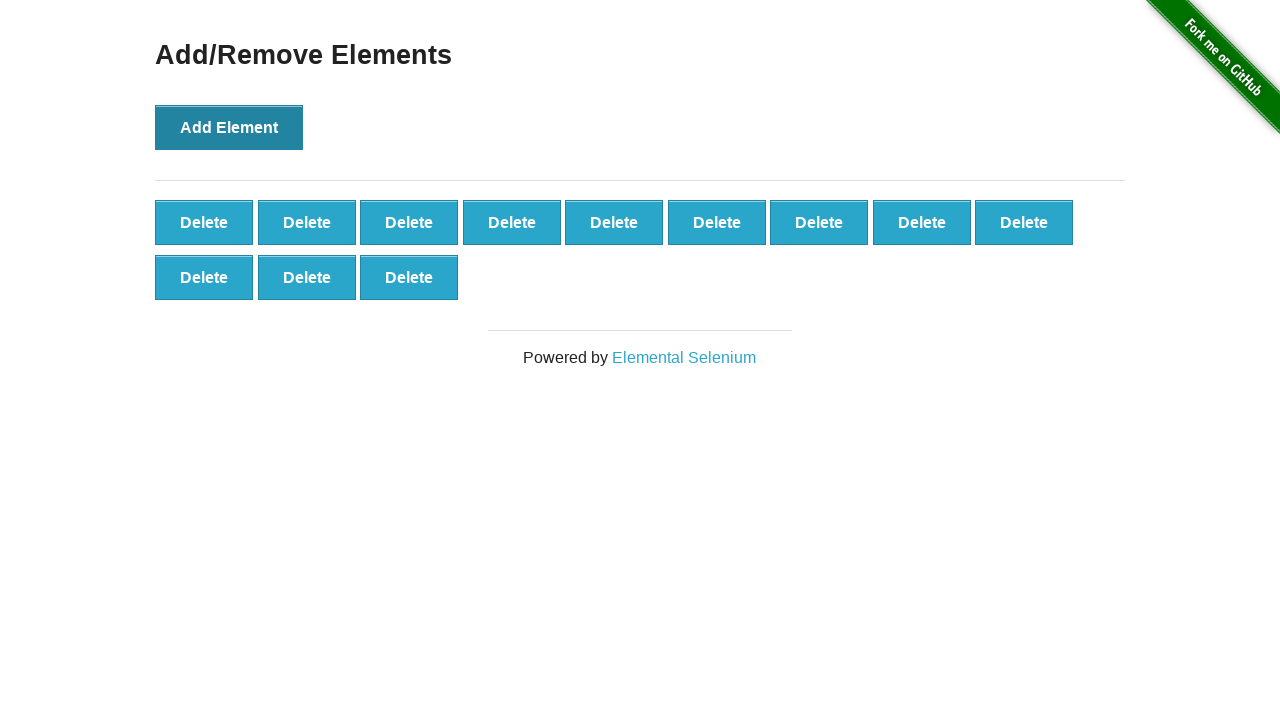

Clicked Add Element button (iteration 13/100) at (229, 127) on button[onclick='addElement()']
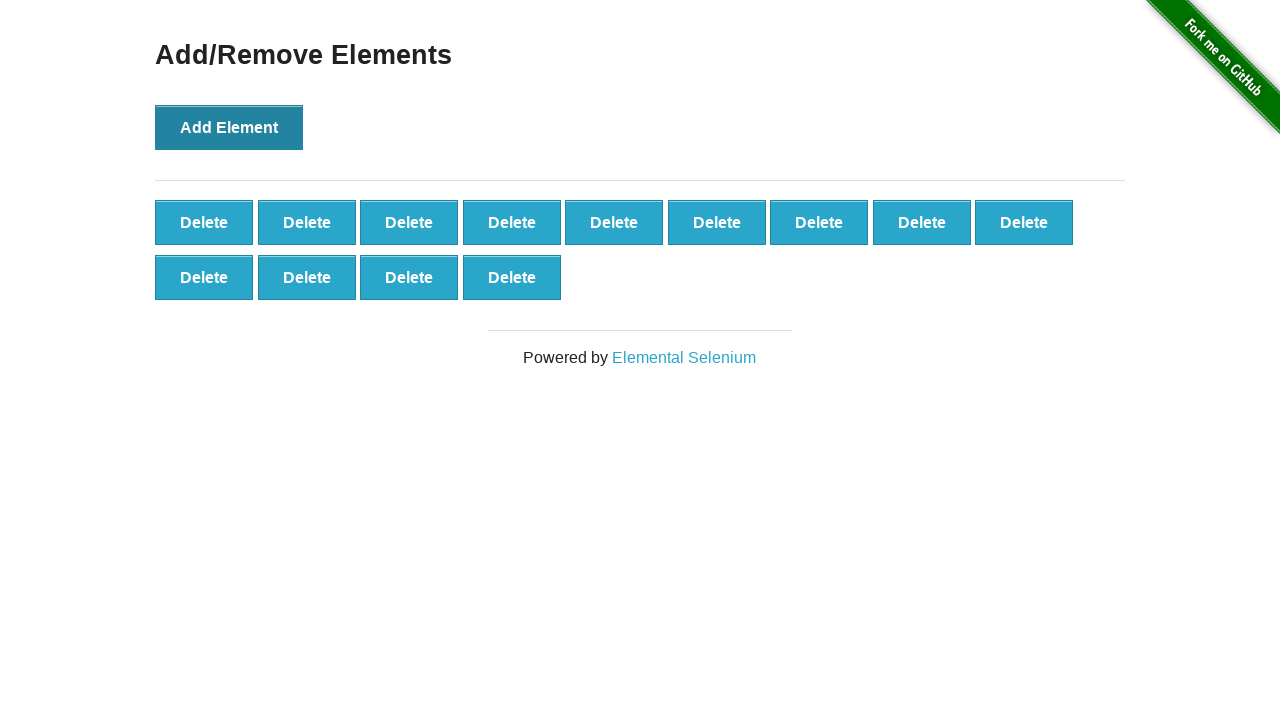

Clicked Add Element button (iteration 14/100) at (229, 127) on button[onclick='addElement()']
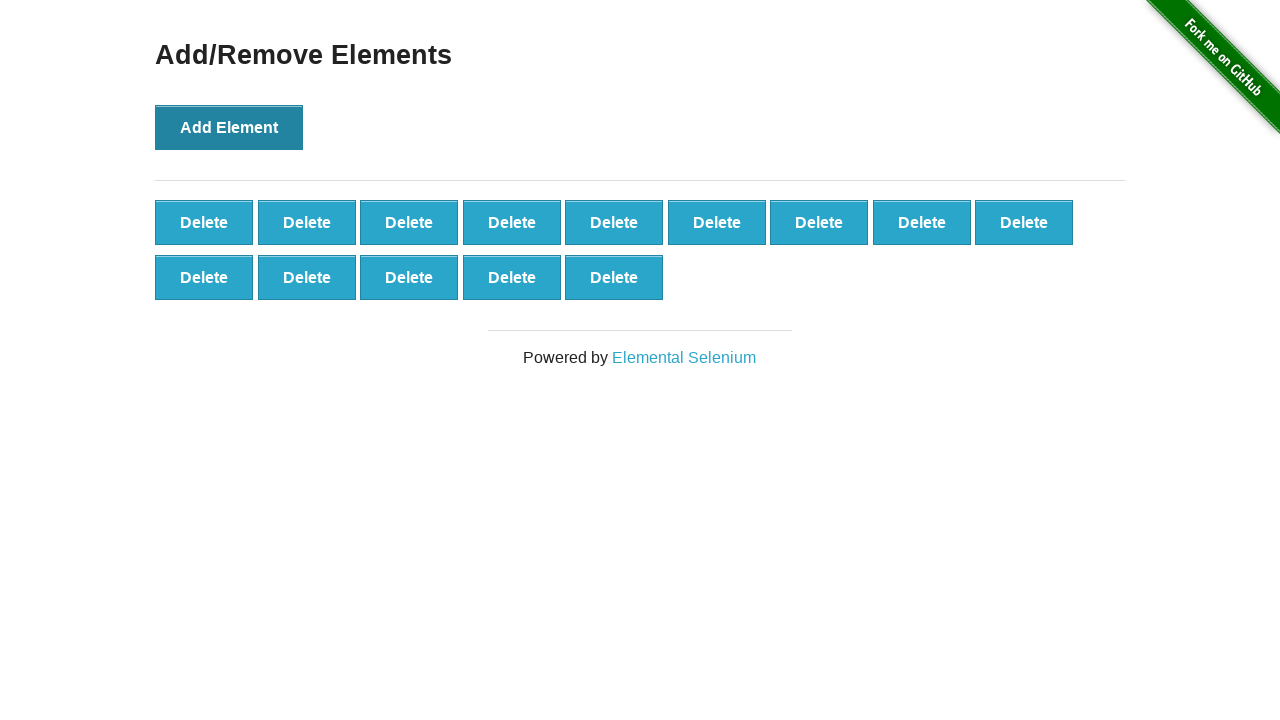

Clicked Add Element button (iteration 15/100) at (229, 127) on button[onclick='addElement()']
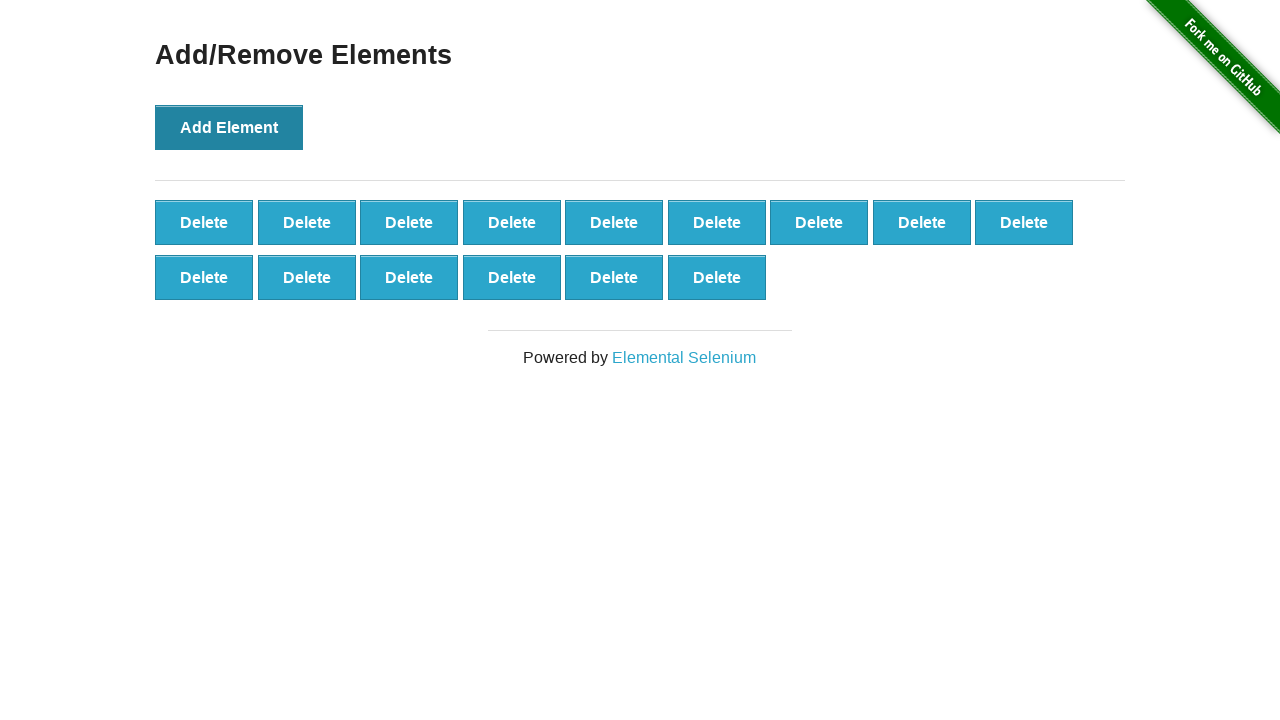

Clicked Add Element button (iteration 16/100) at (229, 127) on button[onclick='addElement()']
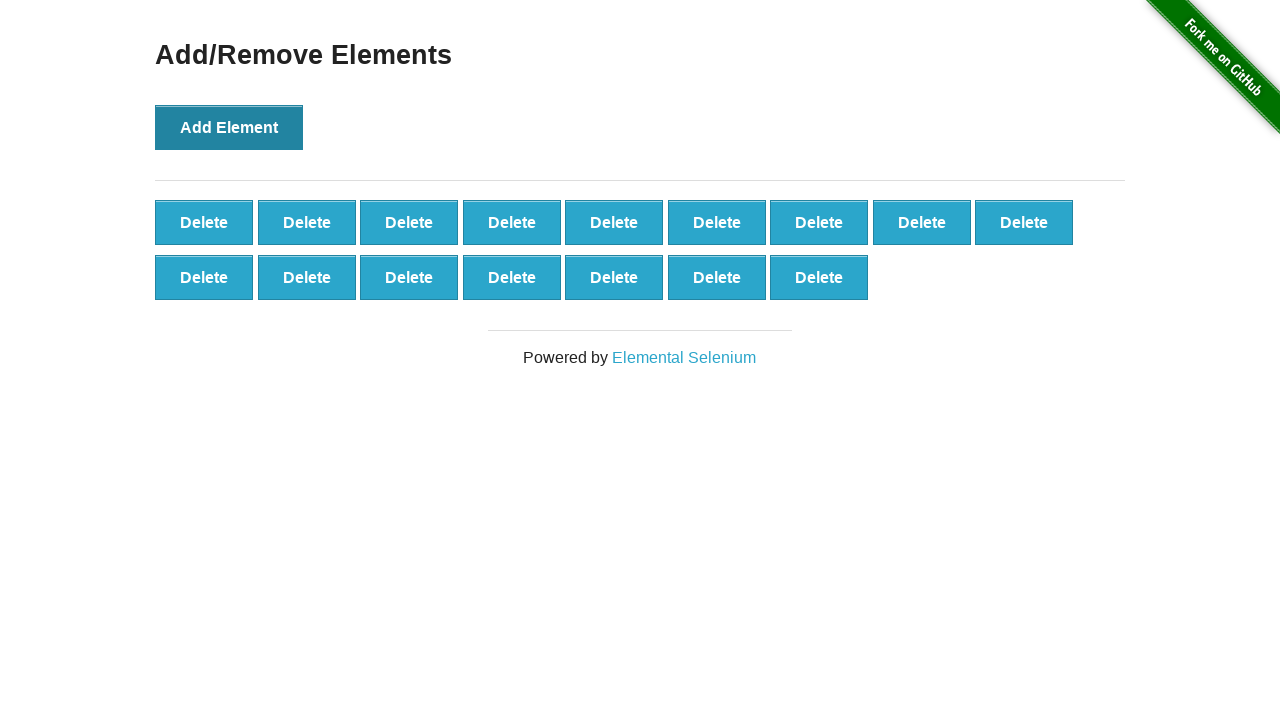

Clicked Add Element button (iteration 17/100) at (229, 127) on button[onclick='addElement()']
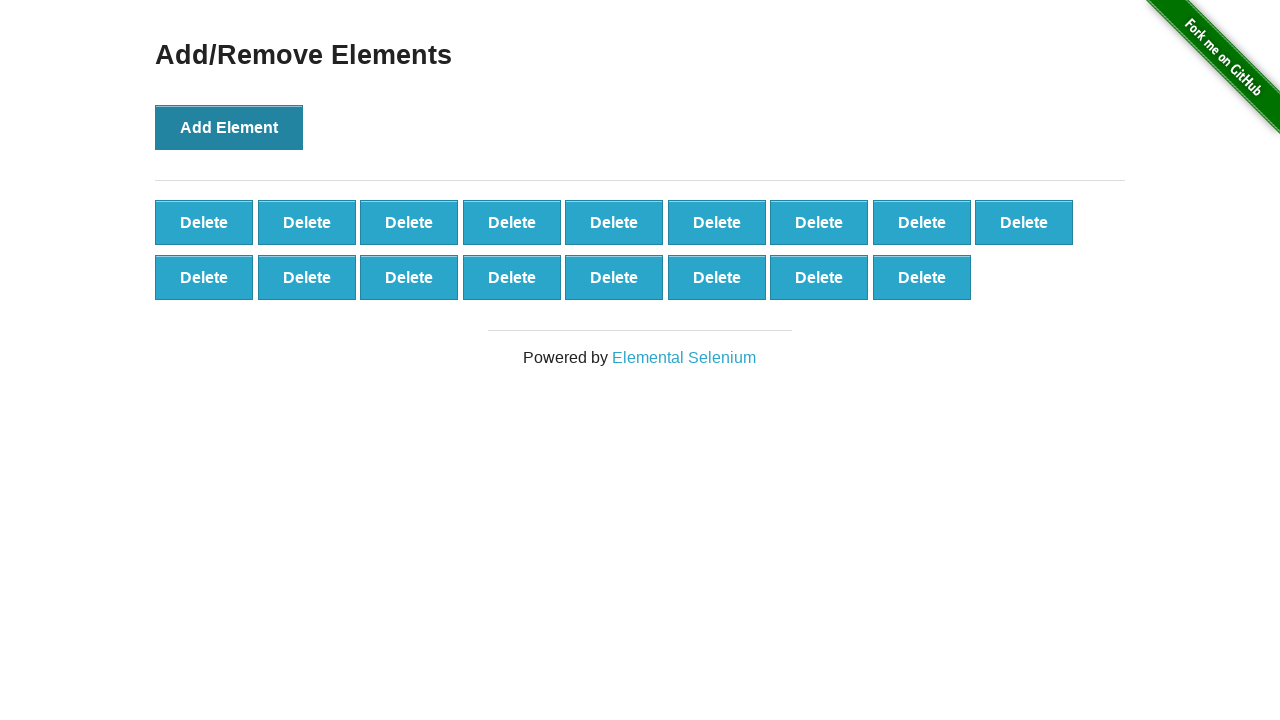

Clicked Add Element button (iteration 18/100) at (229, 127) on button[onclick='addElement()']
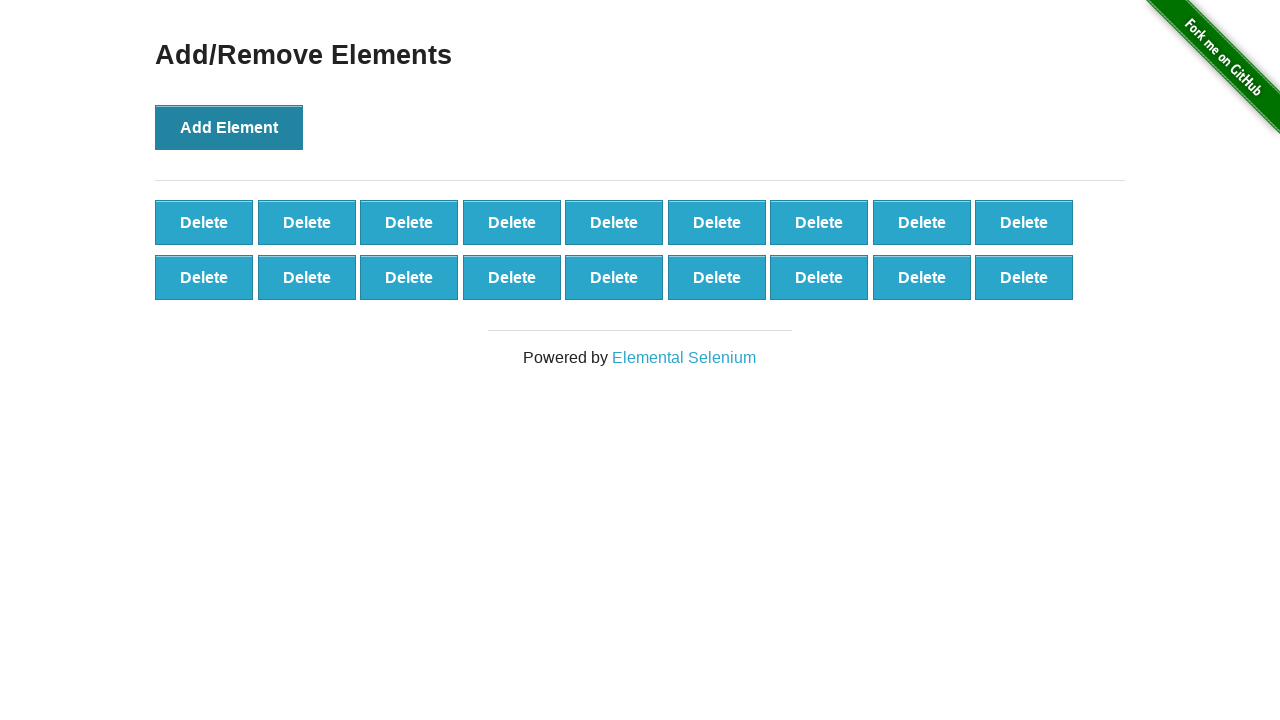

Clicked Add Element button (iteration 19/100) at (229, 127) on button[onclick='addElement()']
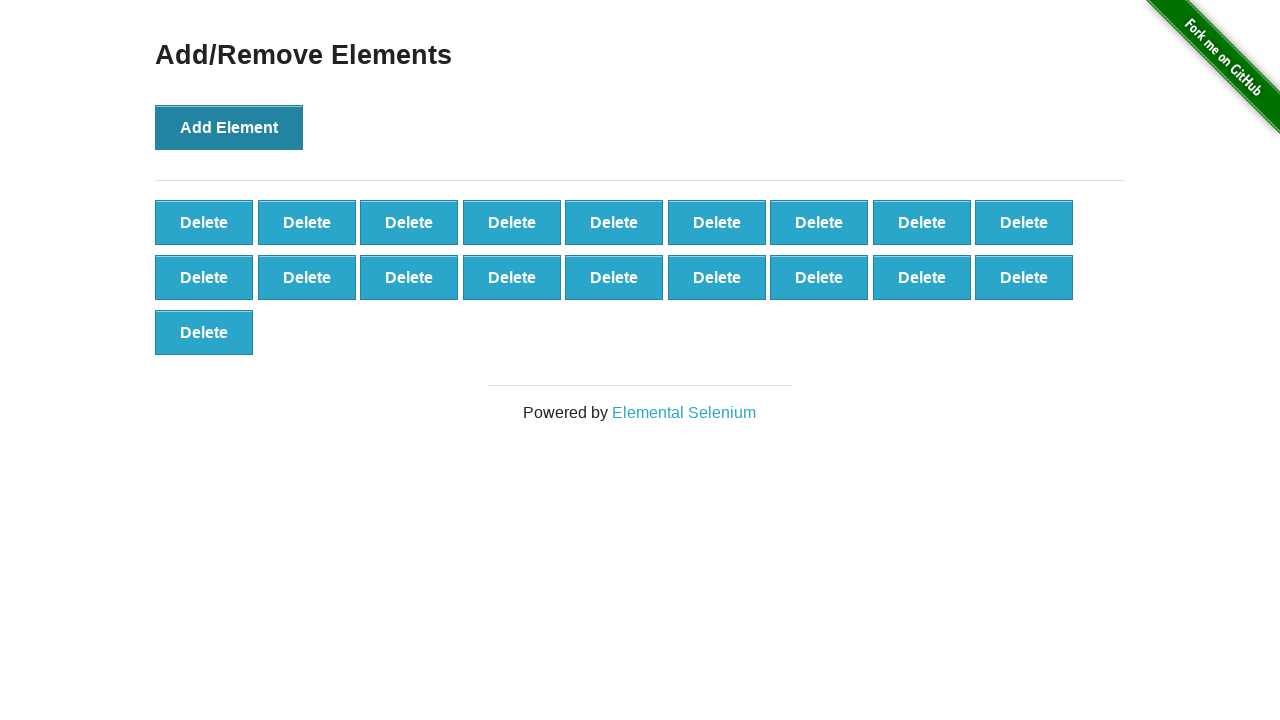

Clicked Add Element button (iteration 20/100) at (229, 127) on button[onclick='addElement()']
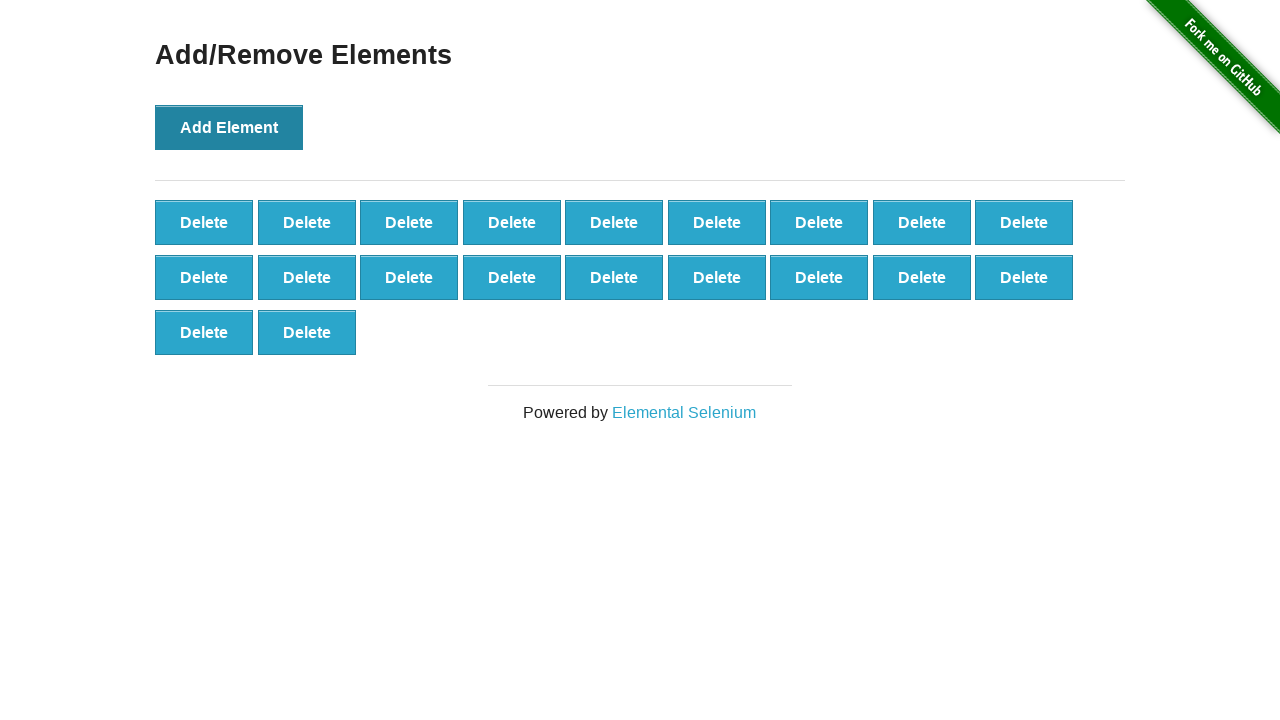

Clicked Add Element button (iteration 21/100) at (229, 127) on button[onclick='addElement()']
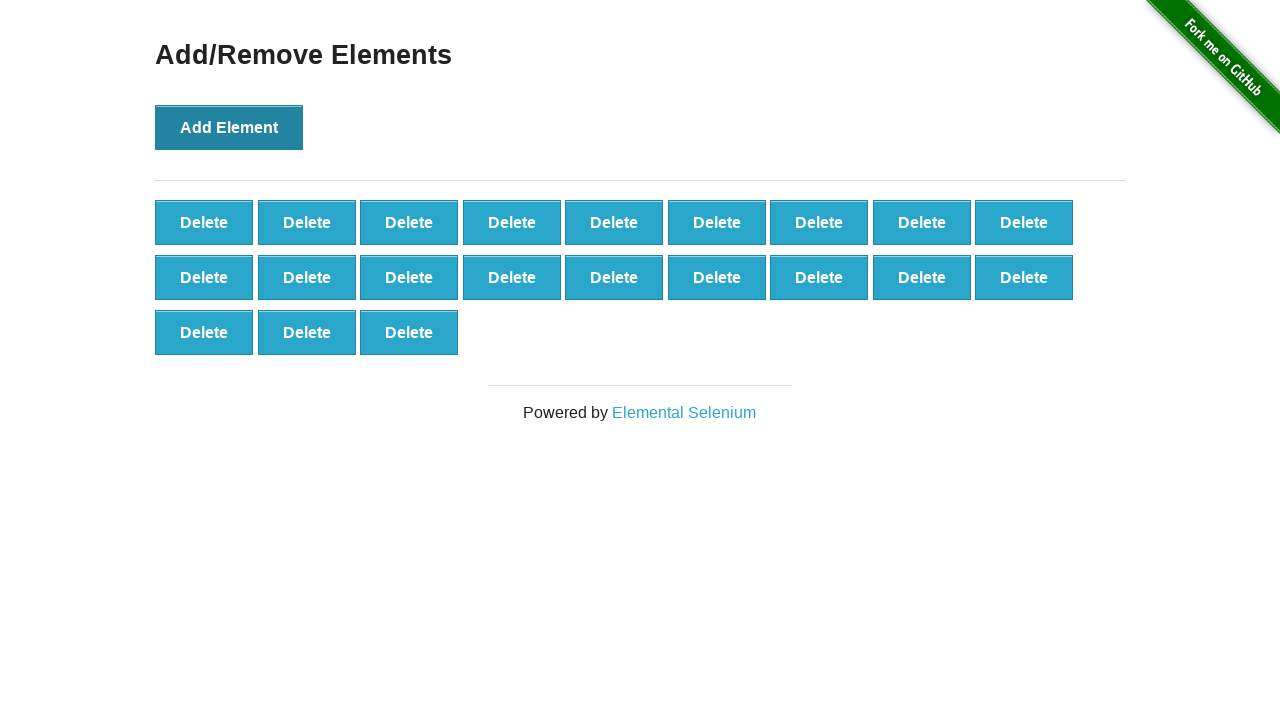

Clicked Add Element button (iteration 22/100) at (229, 127) on button[onclick='addElement()']
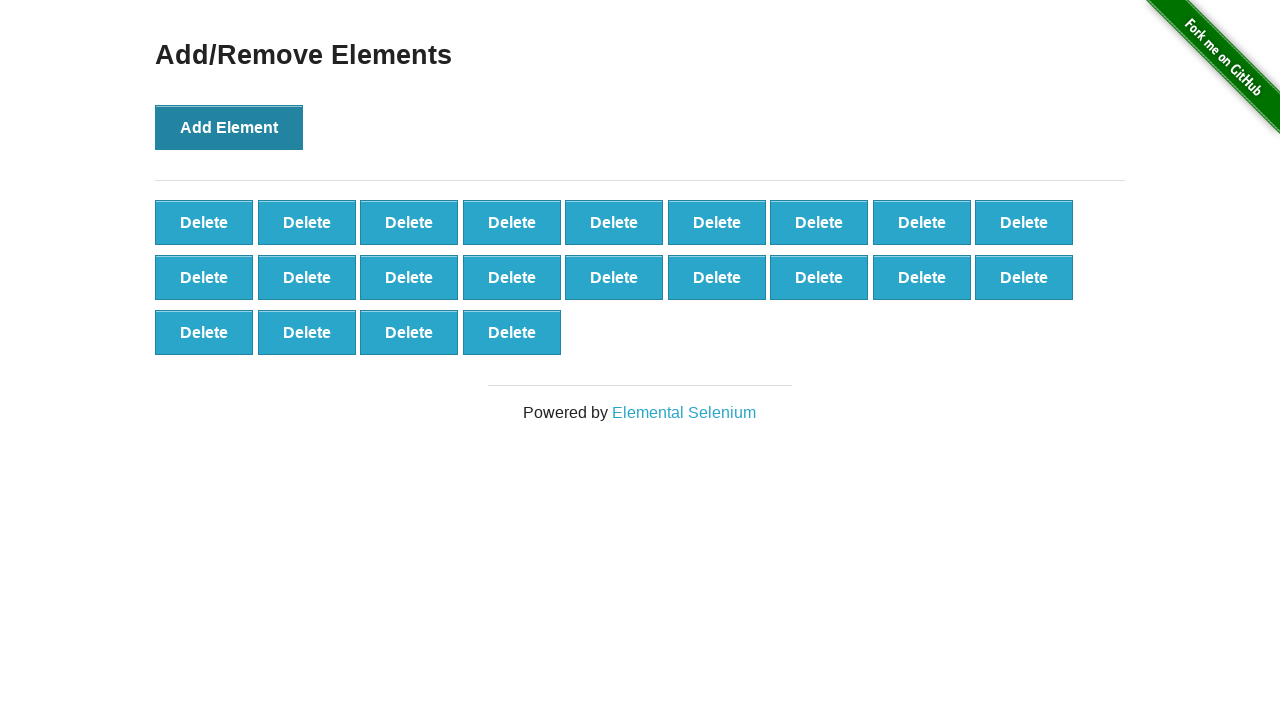

Clicked Add Element button (iteration 23/100) at (229, 127) on button[onclick='addElement()']
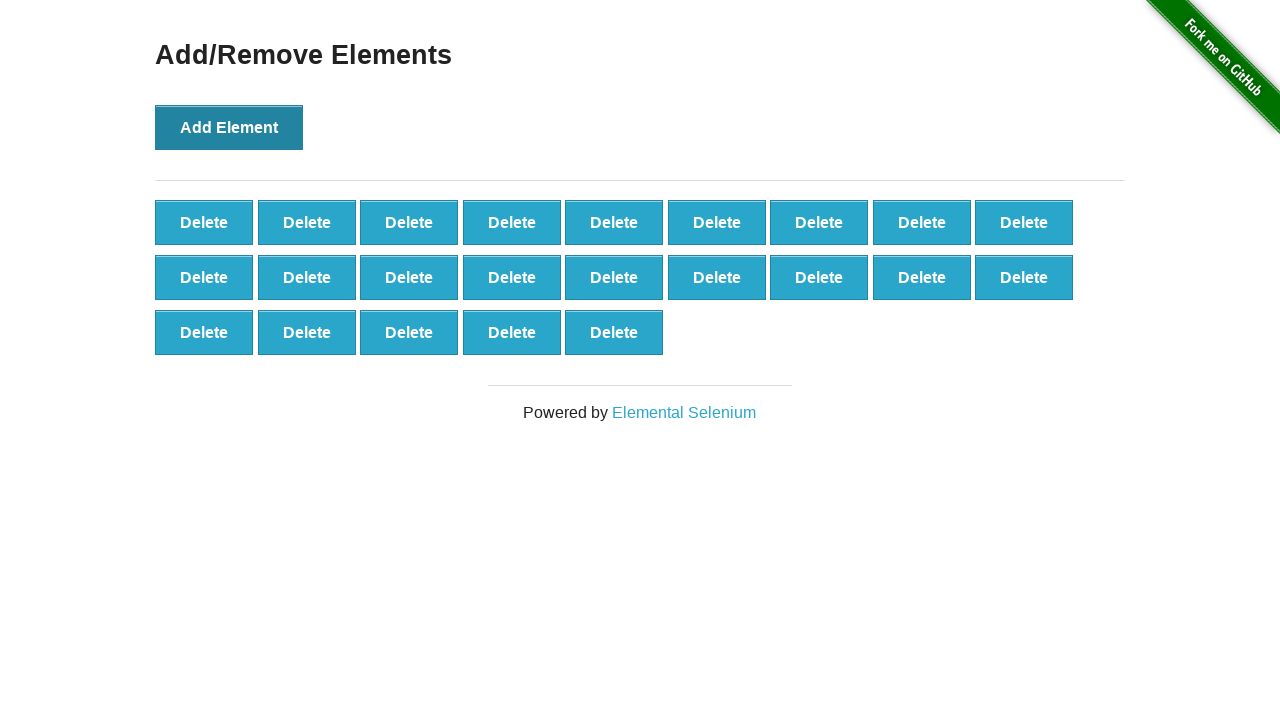

Clicked Add Element button (iteration 24/100) at (229, 127) on button[onclick='addElement()']
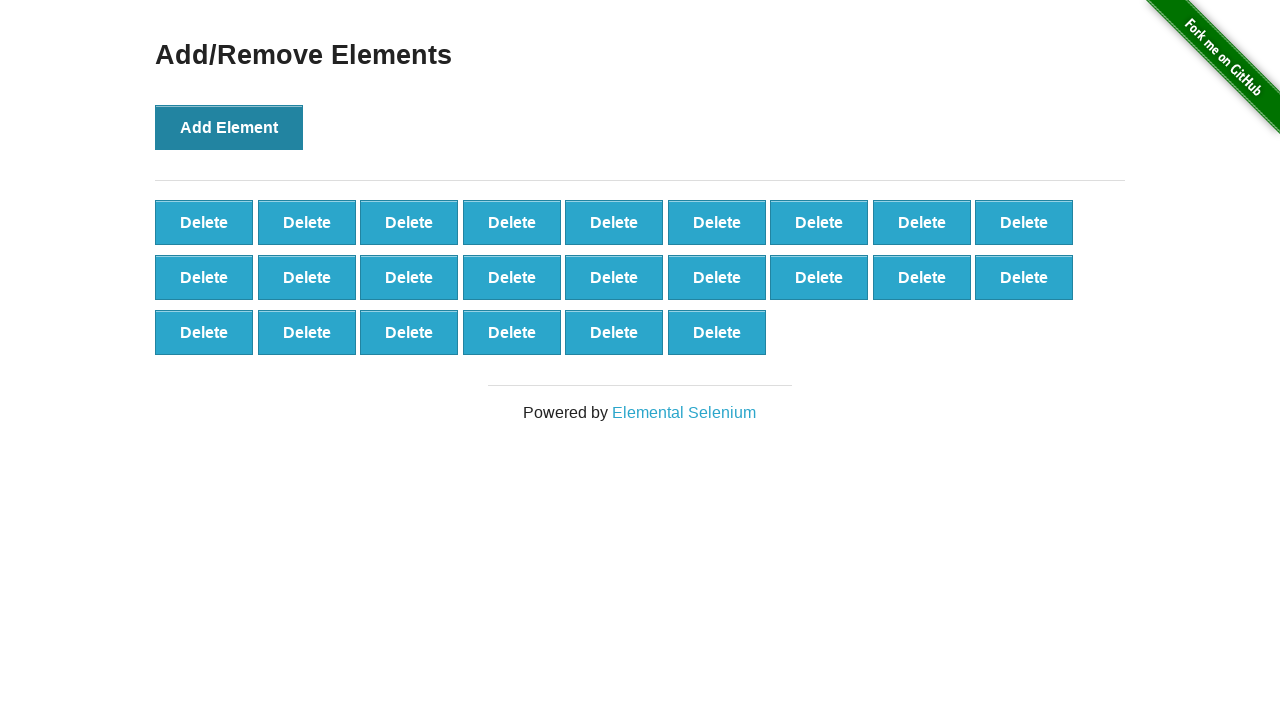

Clicked Add Element button (iteration 25/100) at (229, 127) on button[onclick='addElement()']
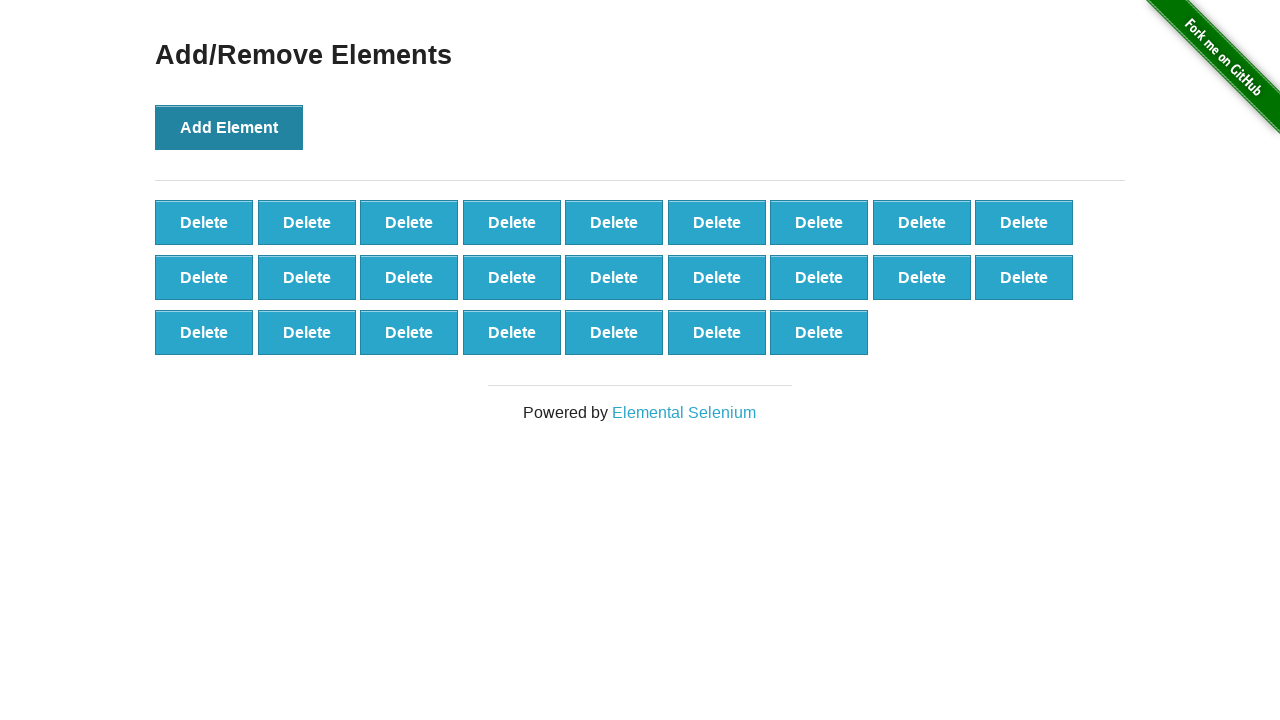

Clicked Add Element button (iteration 26/100) at (229, 127) on button[onclick='addElement()']
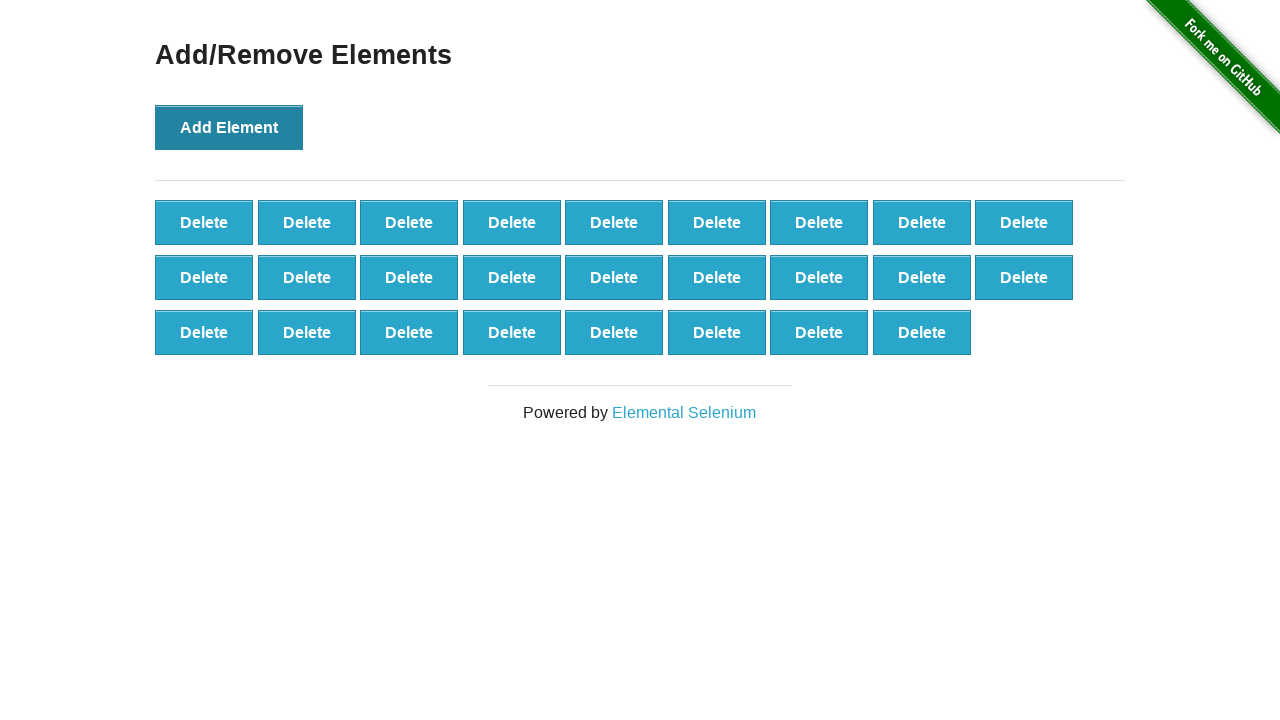

Clicked Add Element button (iteration 27/100) at (229, 127) on button[onclick='addElement()']
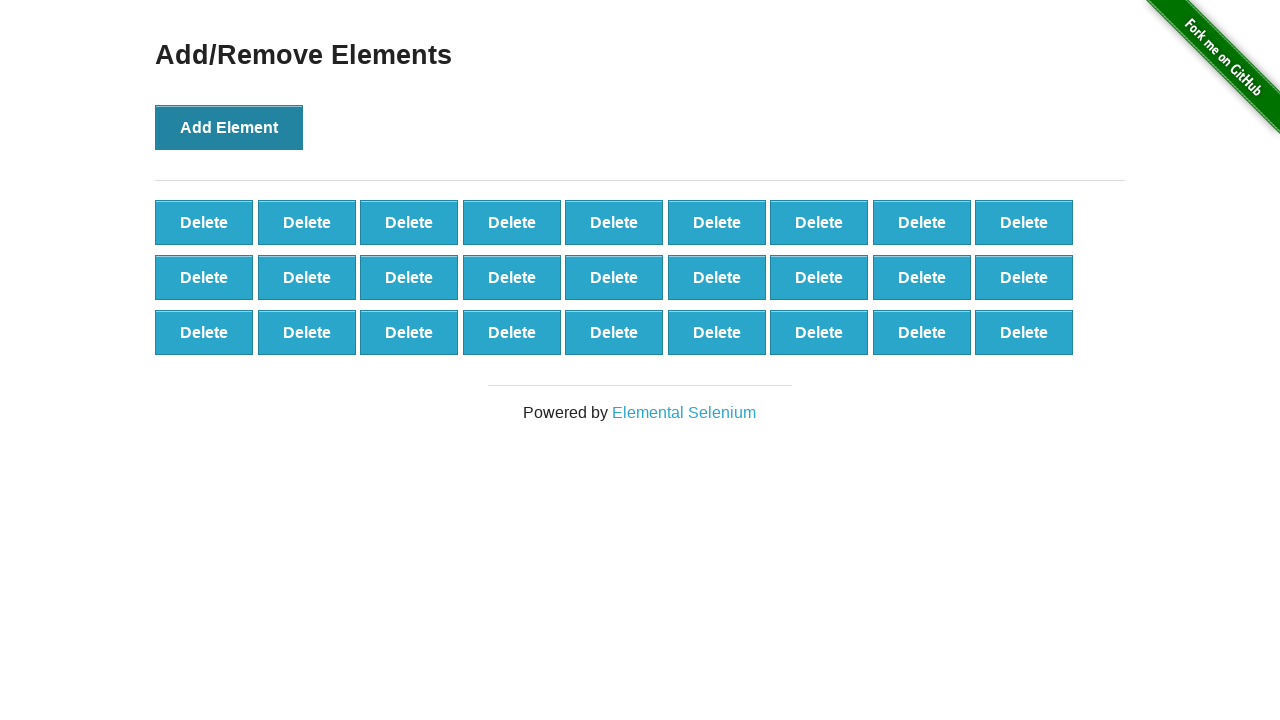

Clicked Add Element button (iteration 28/100) at (229, 127) on button[onclick='addElement()']
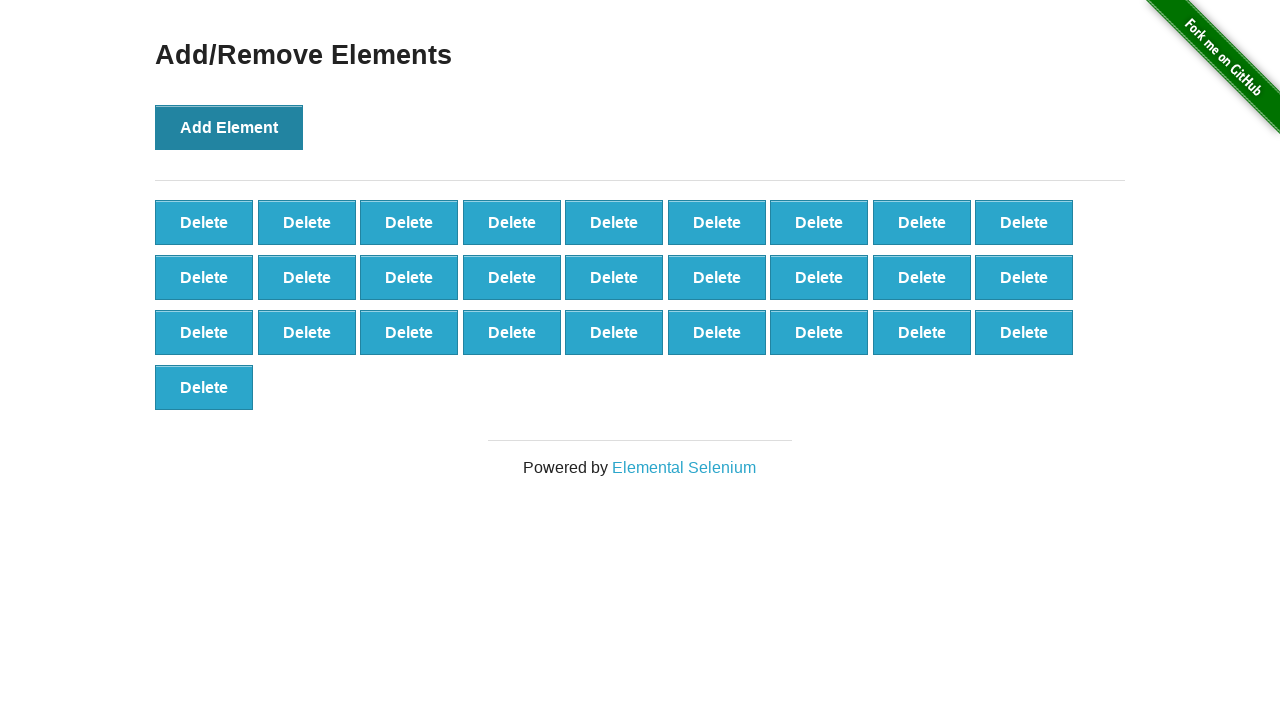

Clicked Add Element button (iteration 29/100) at (229, 127) on button[onclick='addElement()']
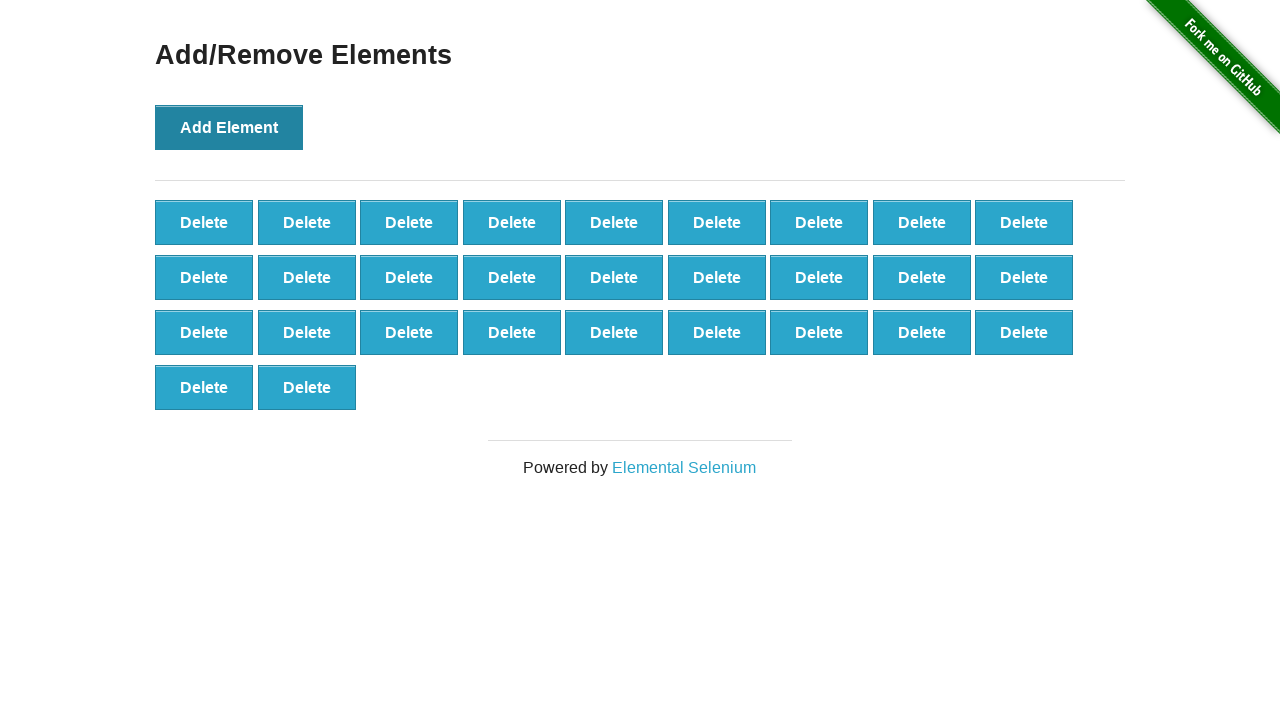

Clicked Add Element button (iteration 30/100) at (229, 127) on button[onclick='addElement()']
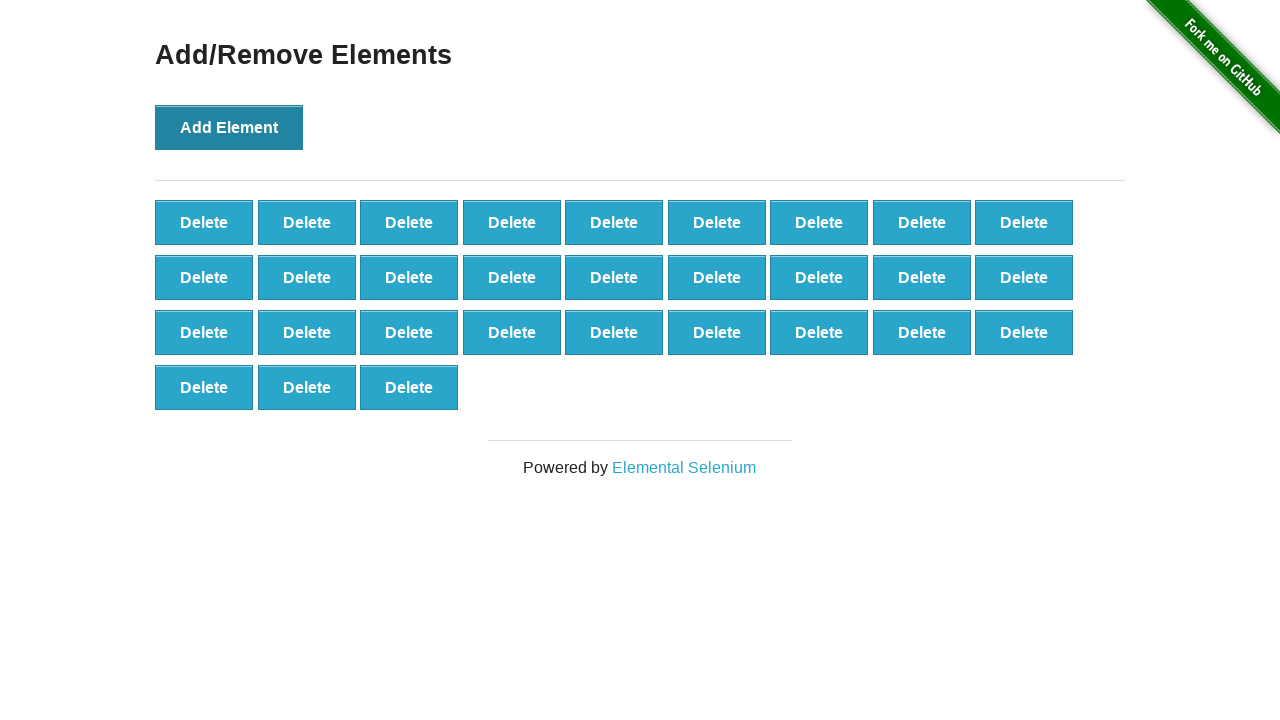

Clicked Add Element button (iteration 31/100) at (229, 127) on button[onclick='addElement()']
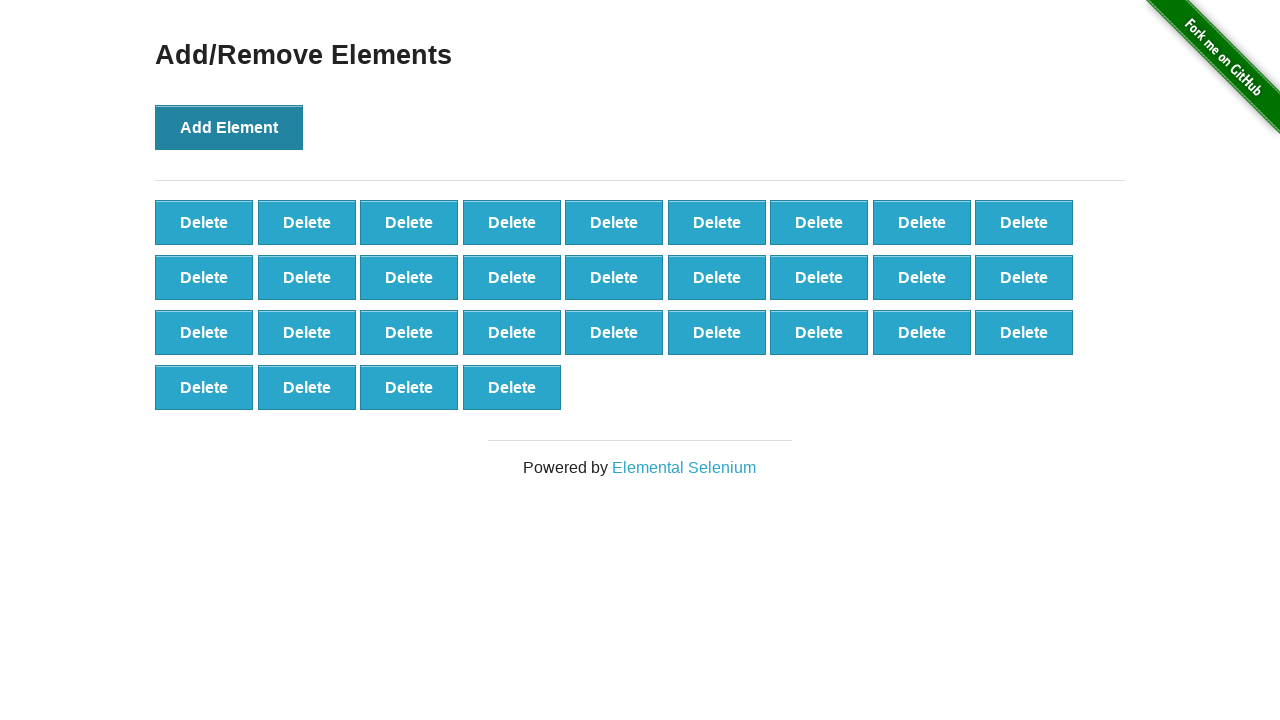

Clicked Add Element button (iteration 32/100) at (229, 127) on button[onclick='addElement()']
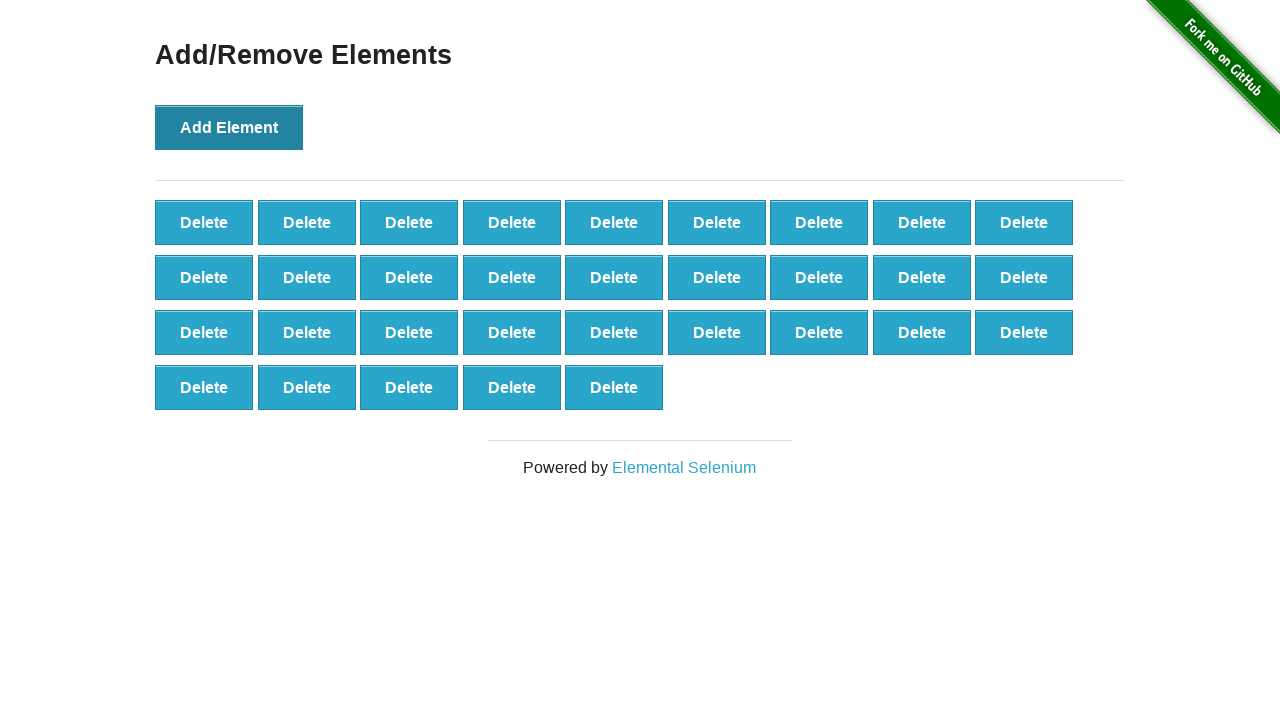

Clicked Add Element button (iteration 33/100) at (229, 127) on button[onclick='addElement()']
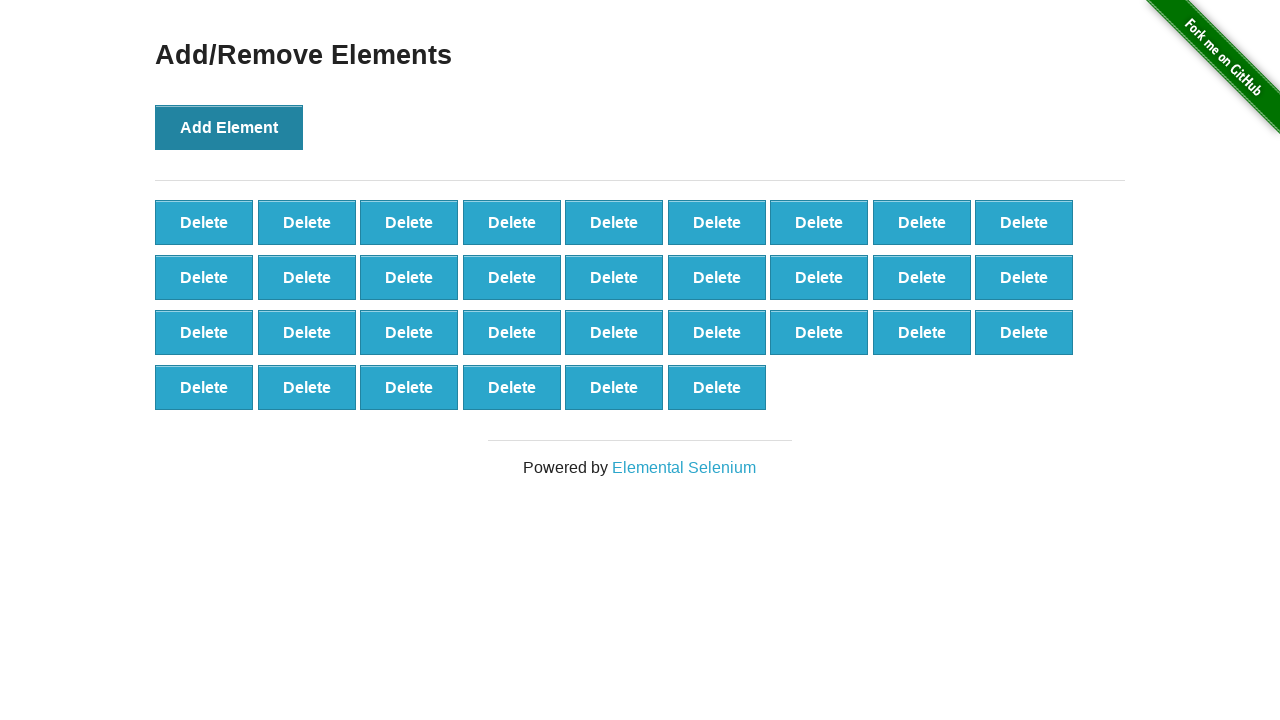

Clicked Add Element button (iteration 34/100) at (229, 127) on button[onclick='addElement()']
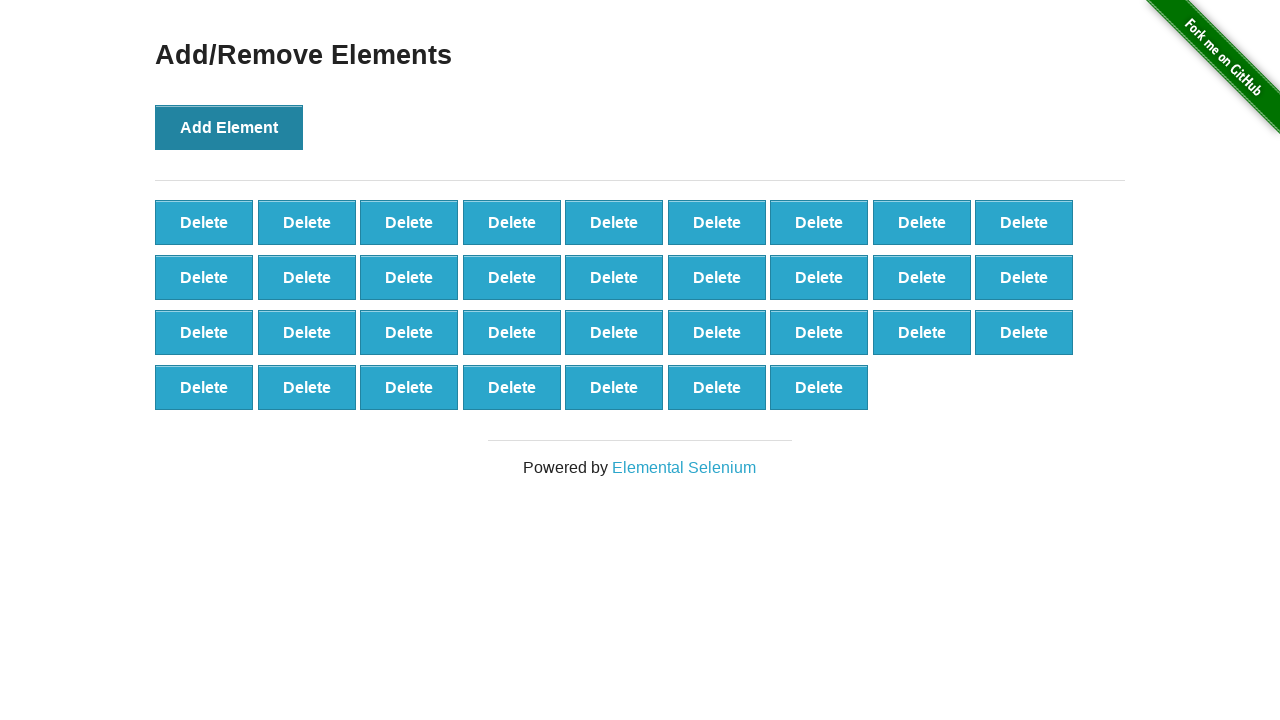

Clicked Add Element button (iteration 35/100) at (229, 127) on button[onclick='addElement()']
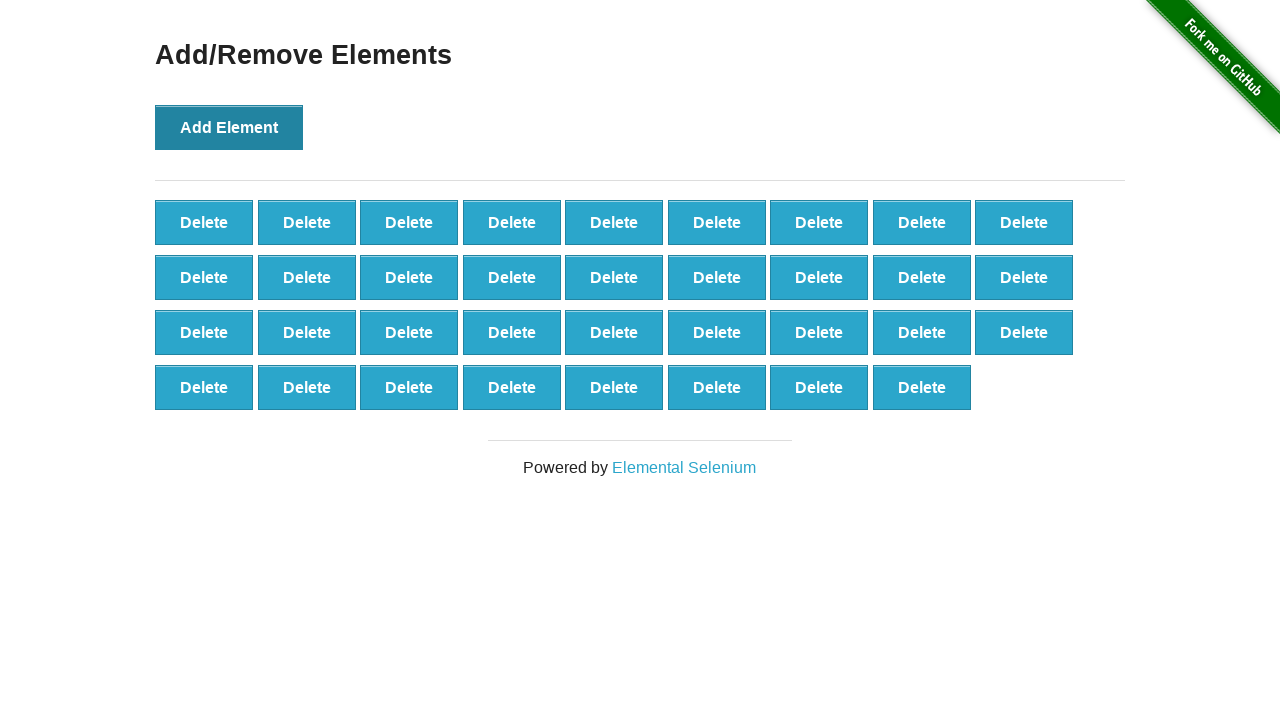

Clicked Add Element button (iteration 36/100) at (229, 127) on button[onclick='addElement()']
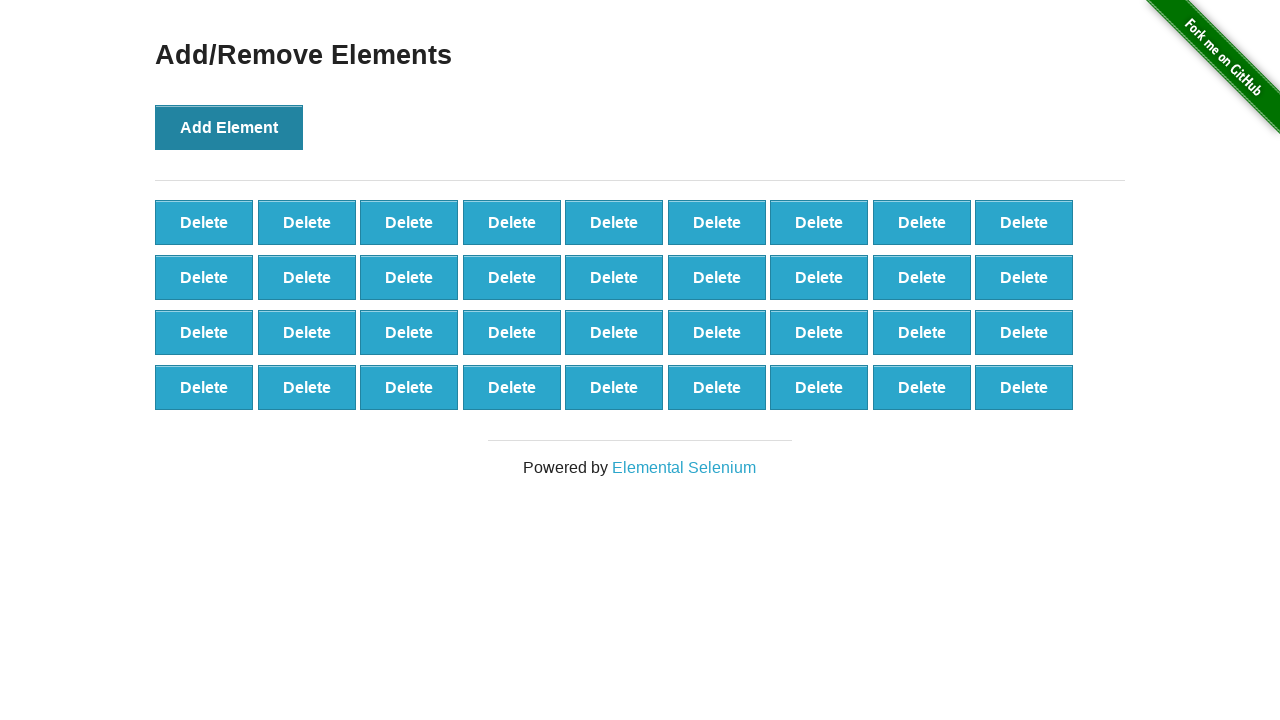

Clicked Add Element button (iteration 37/100) at (229, 127) on button[onclick='addElement()']
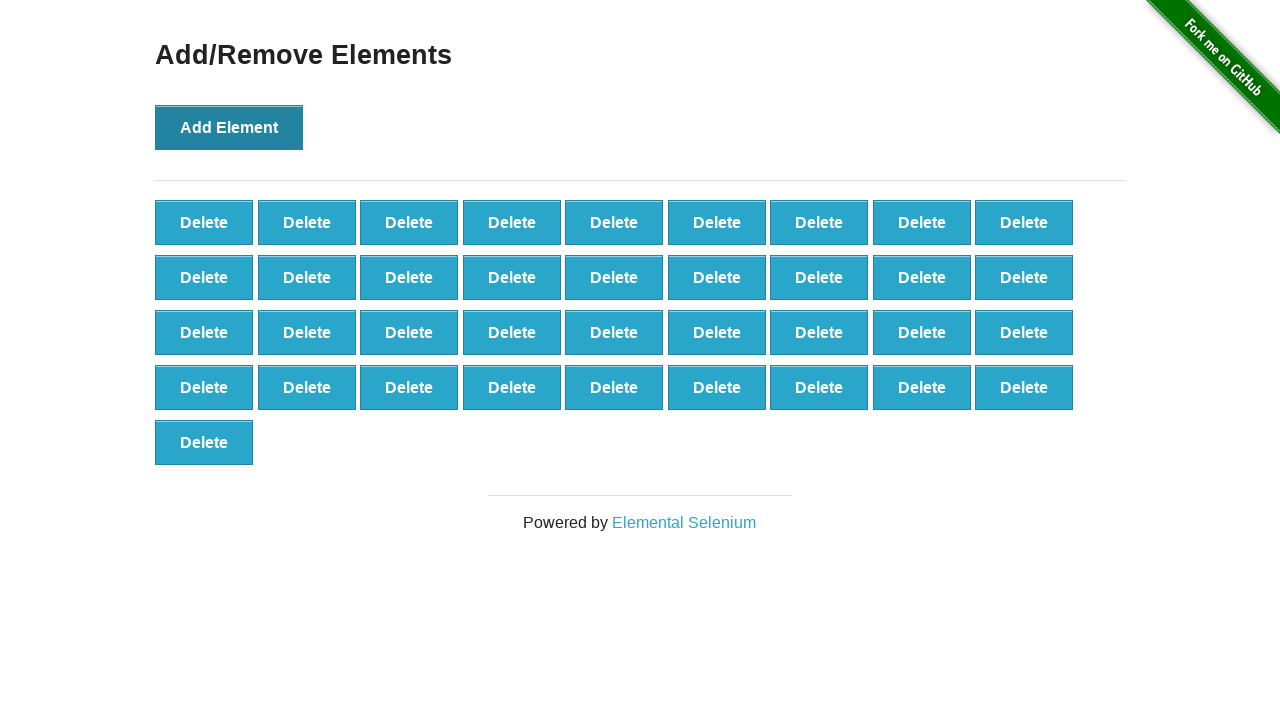

Clicked Add Element button (iteration 38/100) at (229, 127) on button[onclick='addElement()']
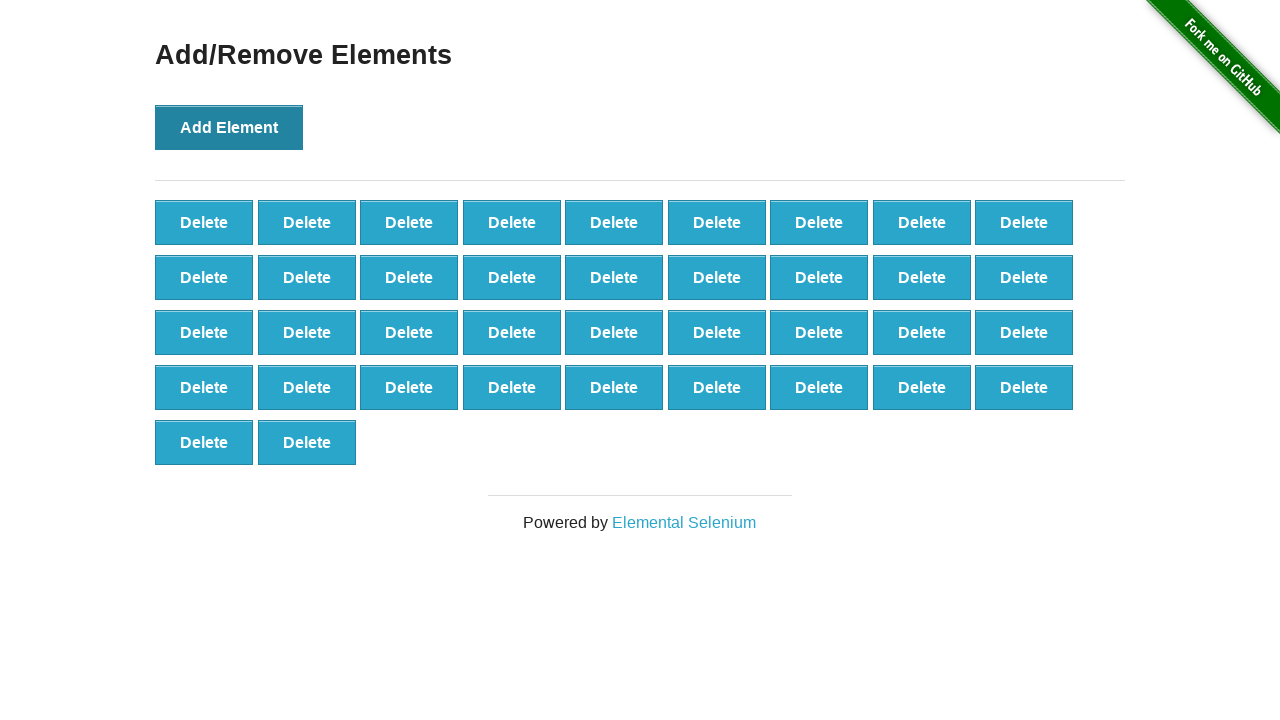

Clicked Add Element button (iteration 39/100) at (229, 127) on button[onclick='addElement()']
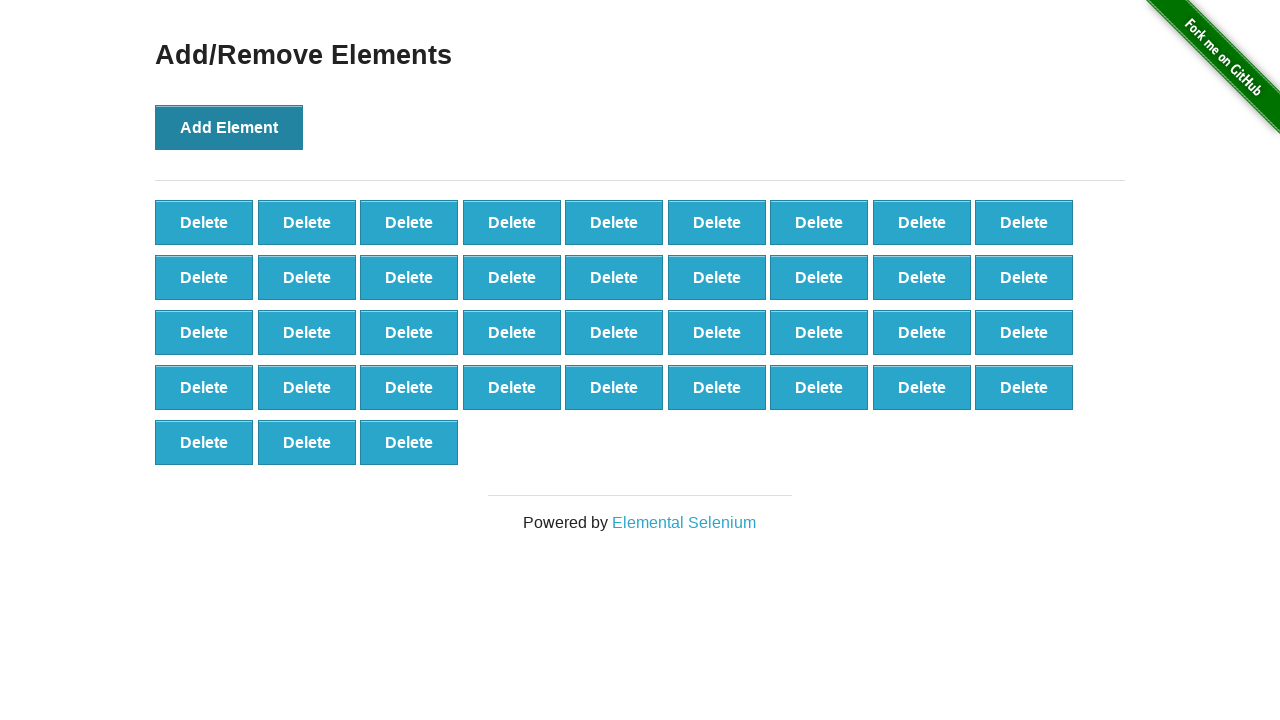

Clicked Add Element button (iteration 40/100) at (229, 127) on button[onclick='addElement()']
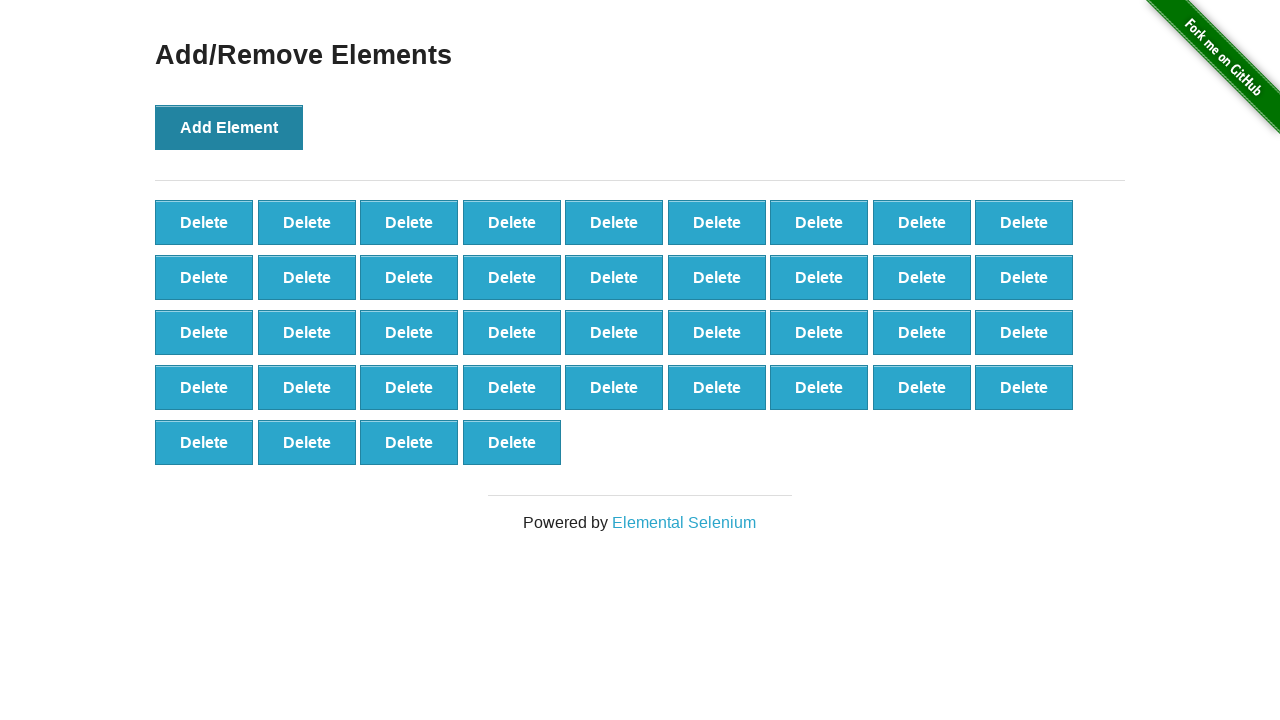

Clicked Add Element button (iteration 41/100) at (229, 127) on button[onclick='addElement()']
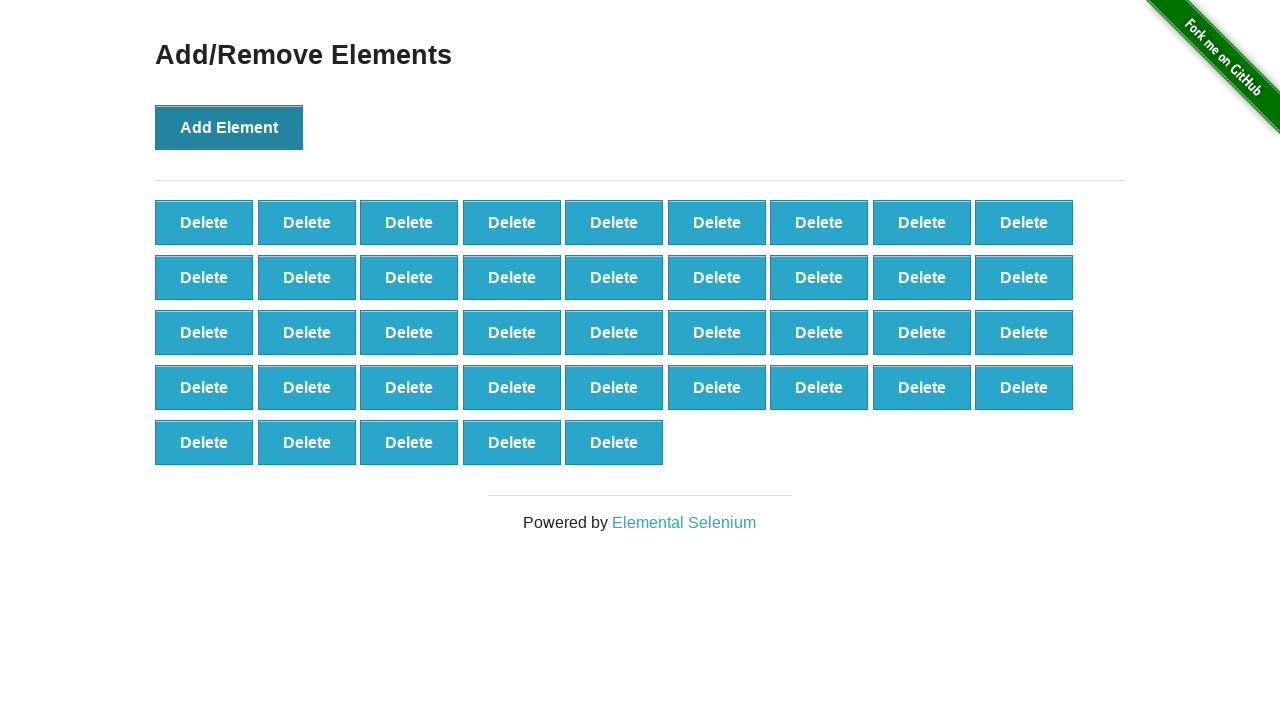

Clicked Add Element button (iteration 42/100) at (229, 127) on button[onclick='addElement()']
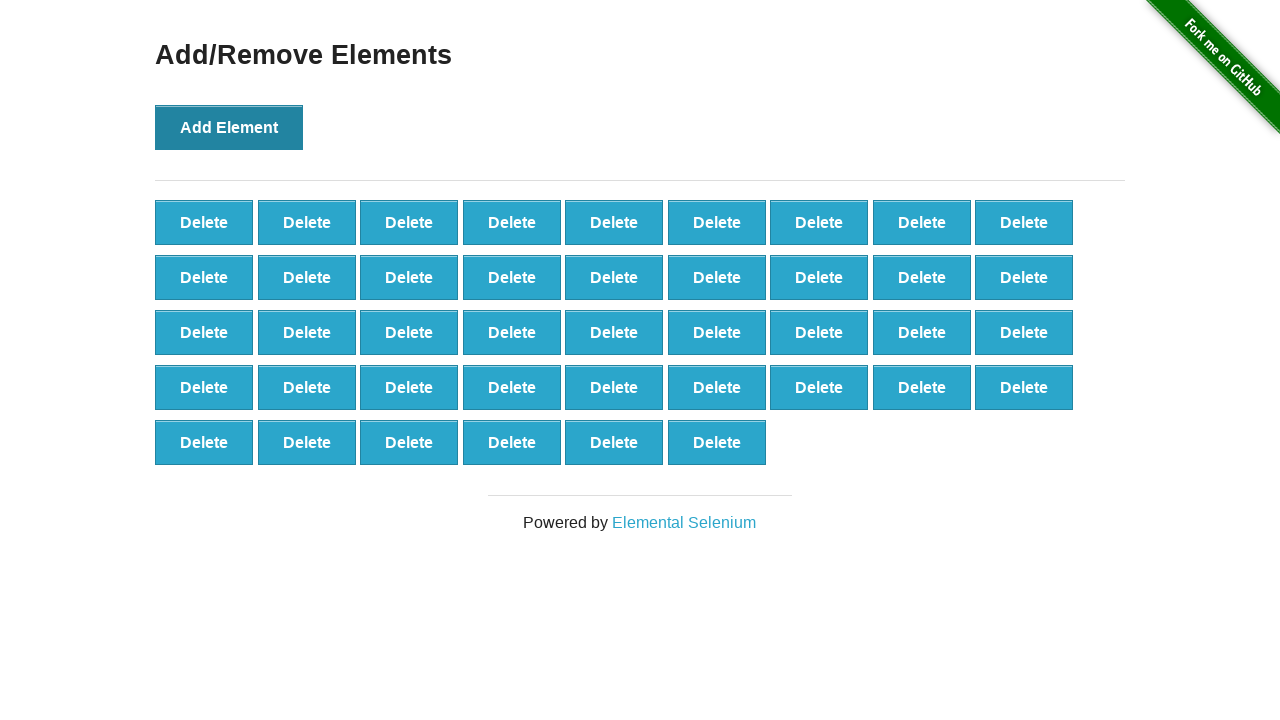

Clicked Add Element button (iteration 43/100) at (229, 127) on button[onclick='addElement()']
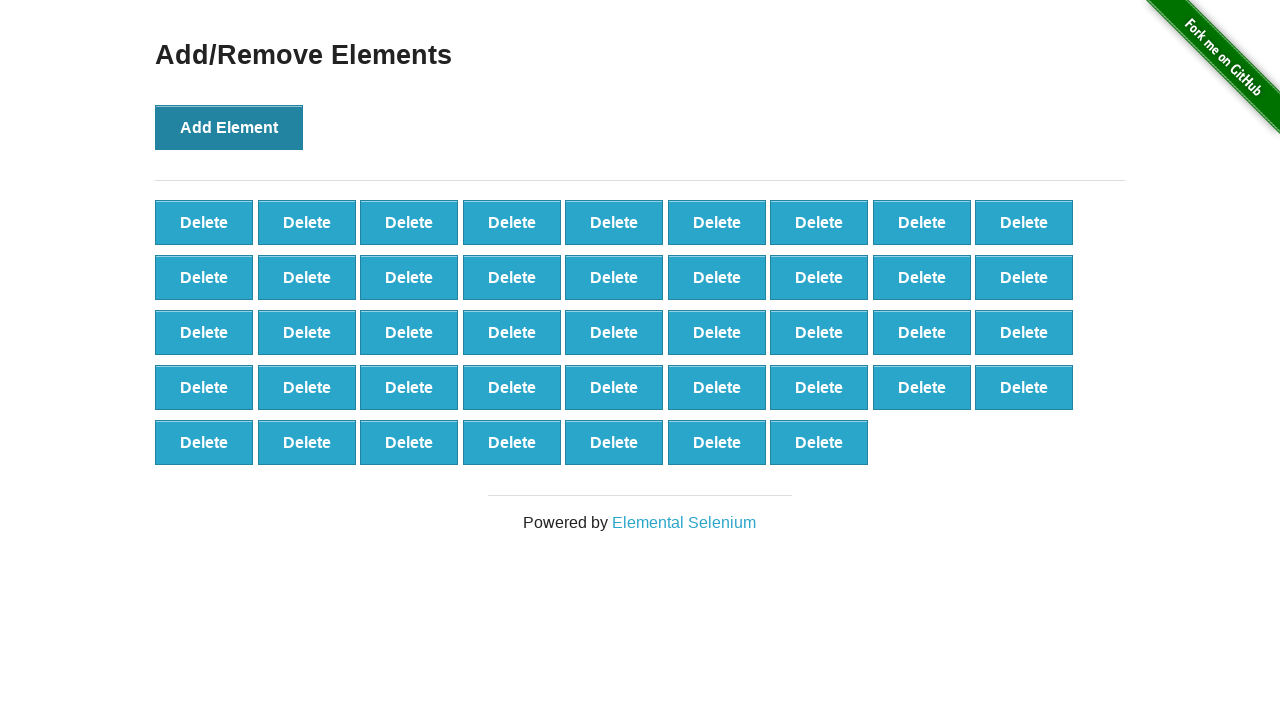

Clicked Add Element button (iteration 44/100) at (229, 127) on button[onclick='addElement()']
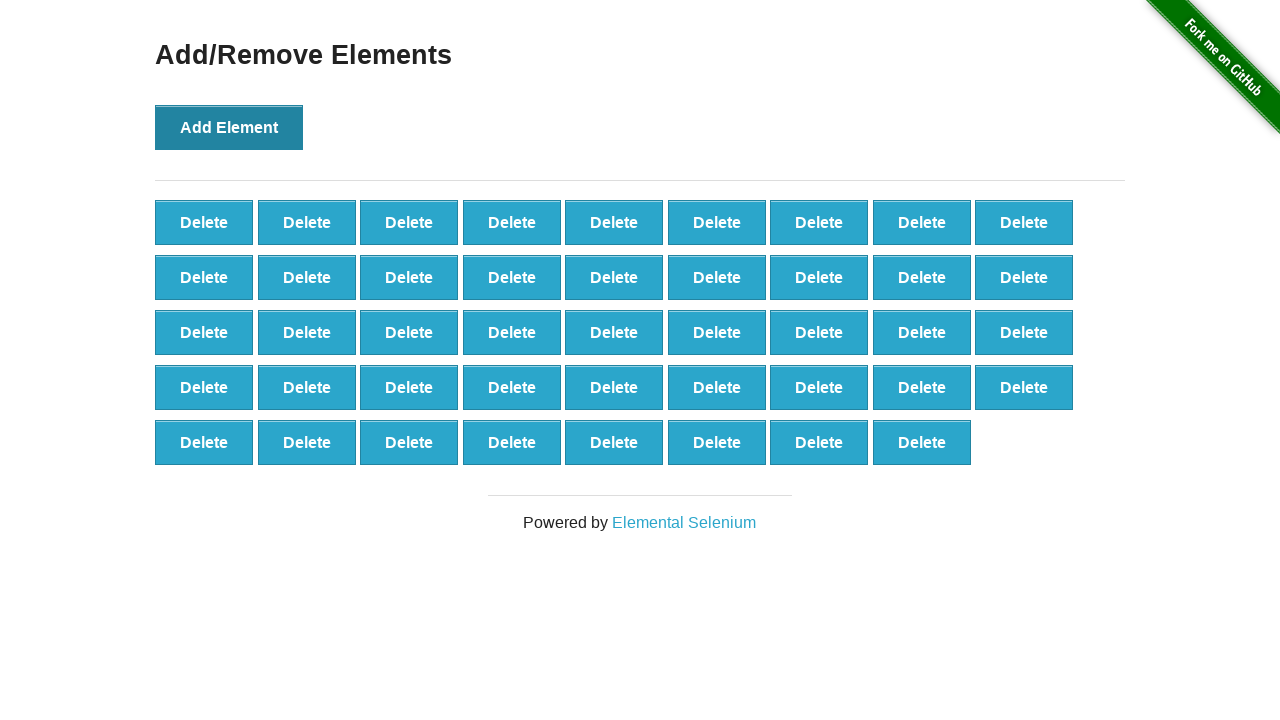

Clicked Add Element button (iteration 45/100) at (229, 127) on button[onclick='addElement()']
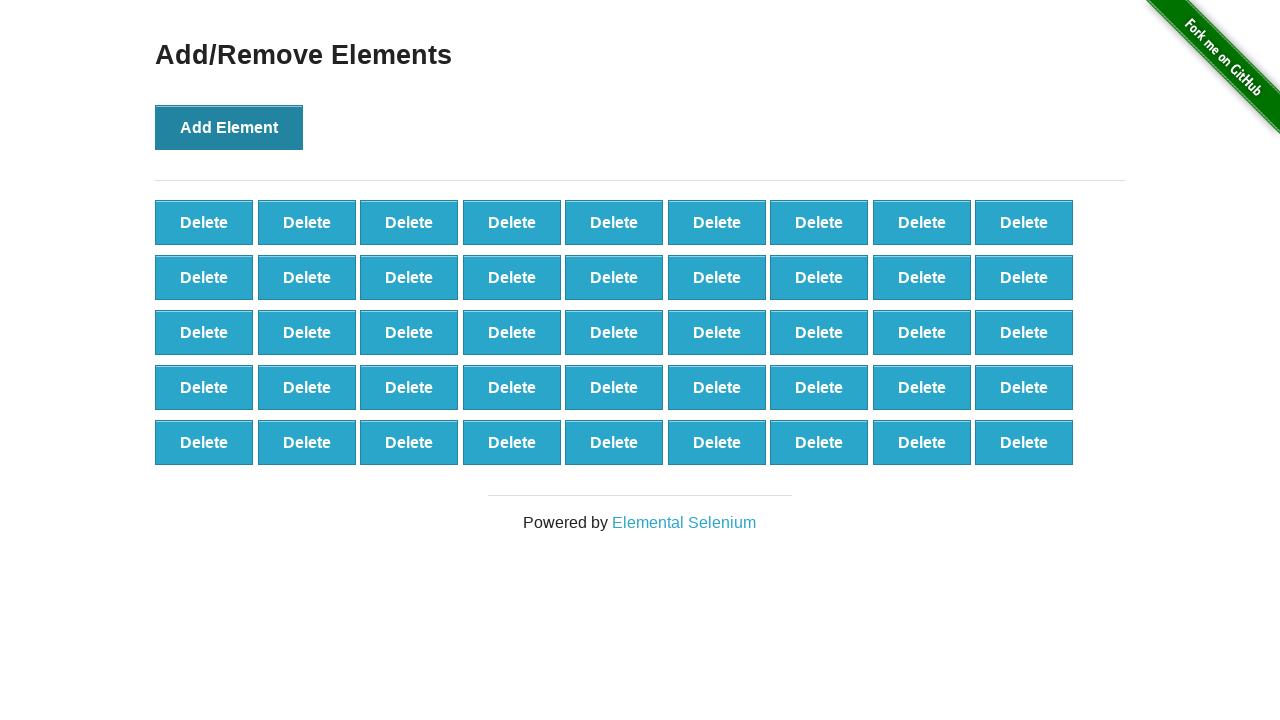

Clicked Add Element button (iteration 46/100) at (229, 127) on button[onclick='addElement()']
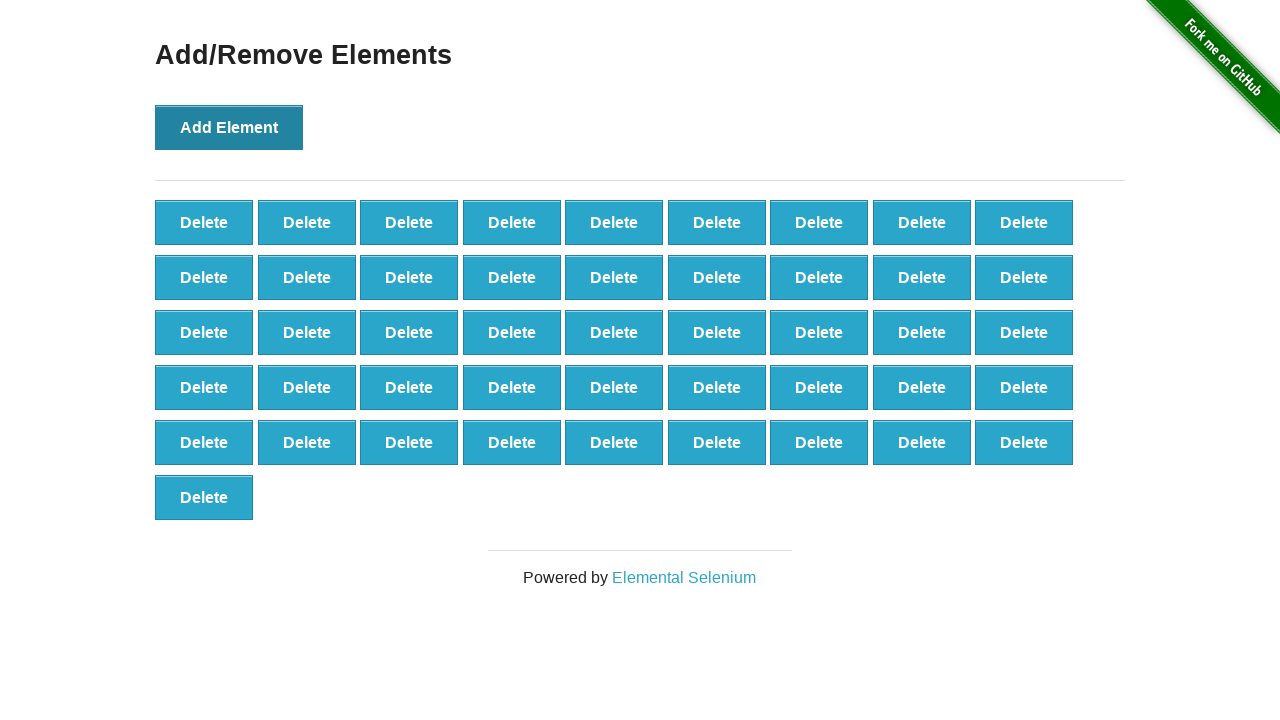

Clicked Add Element button (iteration 47/100) at (229, 127) on button[onclick='addElement()']
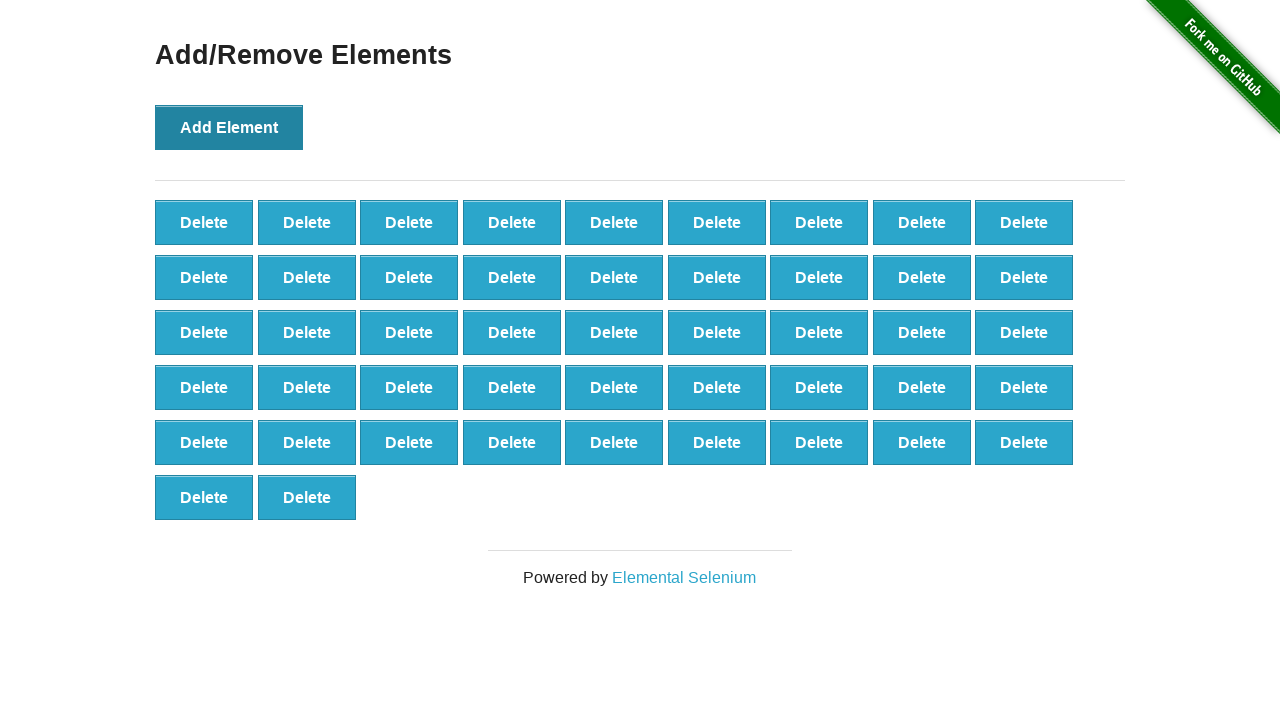

Clicked Add Element button (iteration 48/100) at (229, 127) on button[onclick='addElement()']
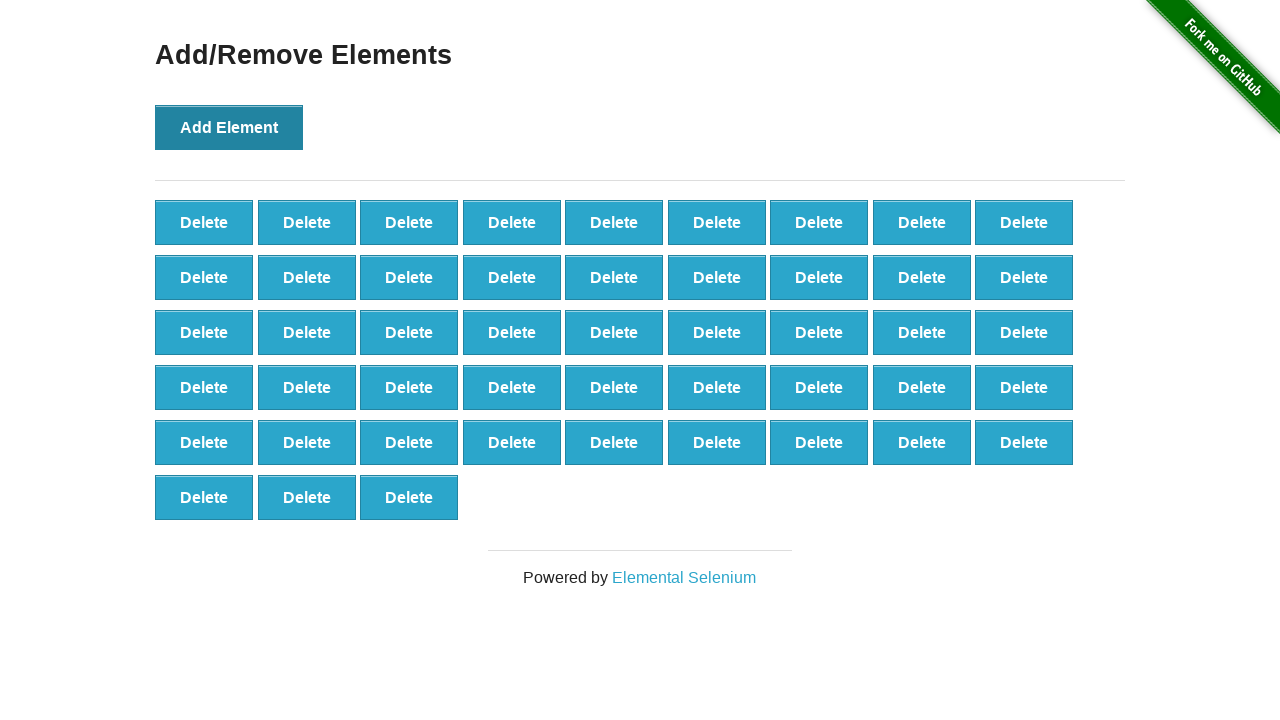

Clicked Add Element button (iteration 49/100) at (229, 127) on button[onclick='addElement()']
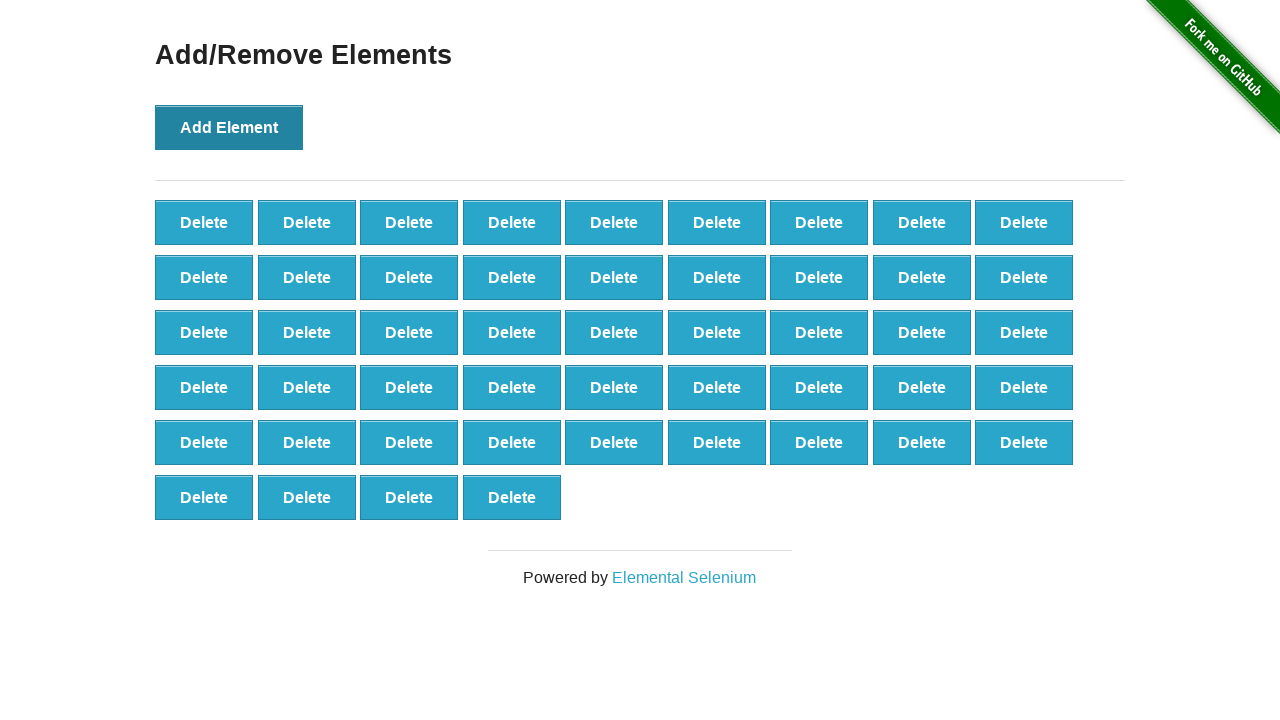

Clicked Add Element button (iteration 50/100) at (229, 127) on button[onclick='addElement()']
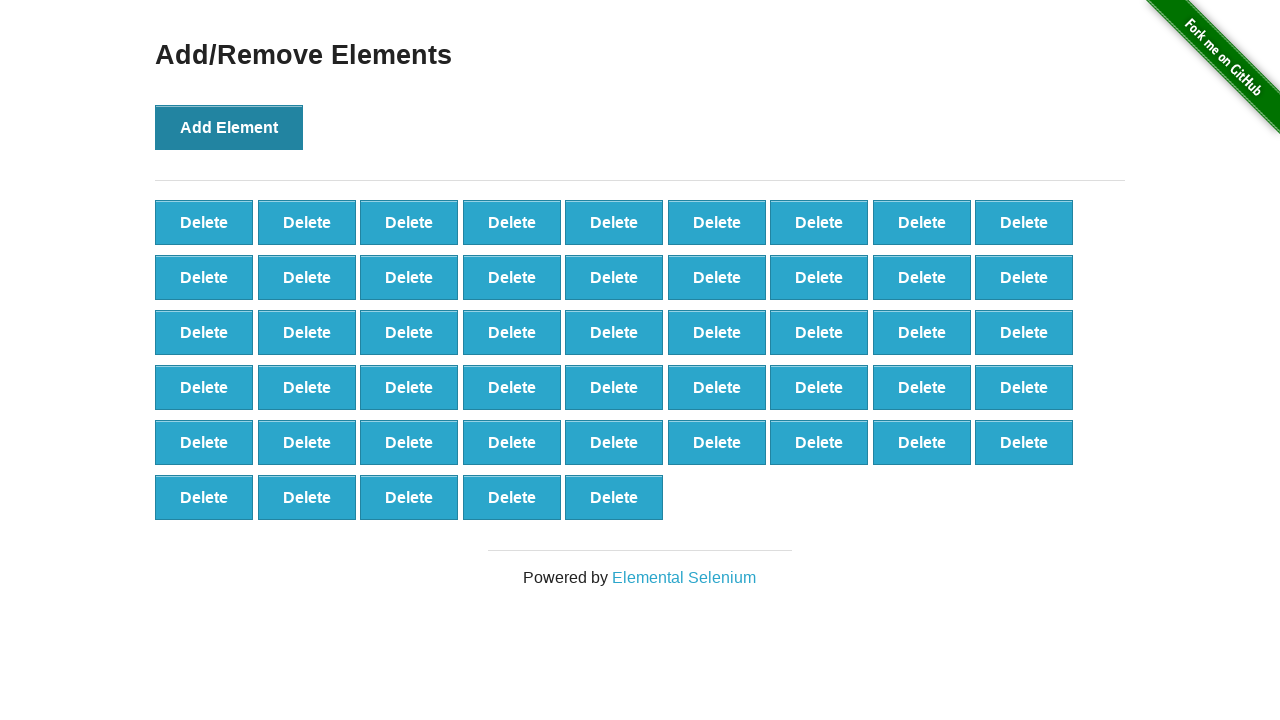

Clicked Add Element button (iteration 51/100) at (229, 127) on button[onclick='addElement()']
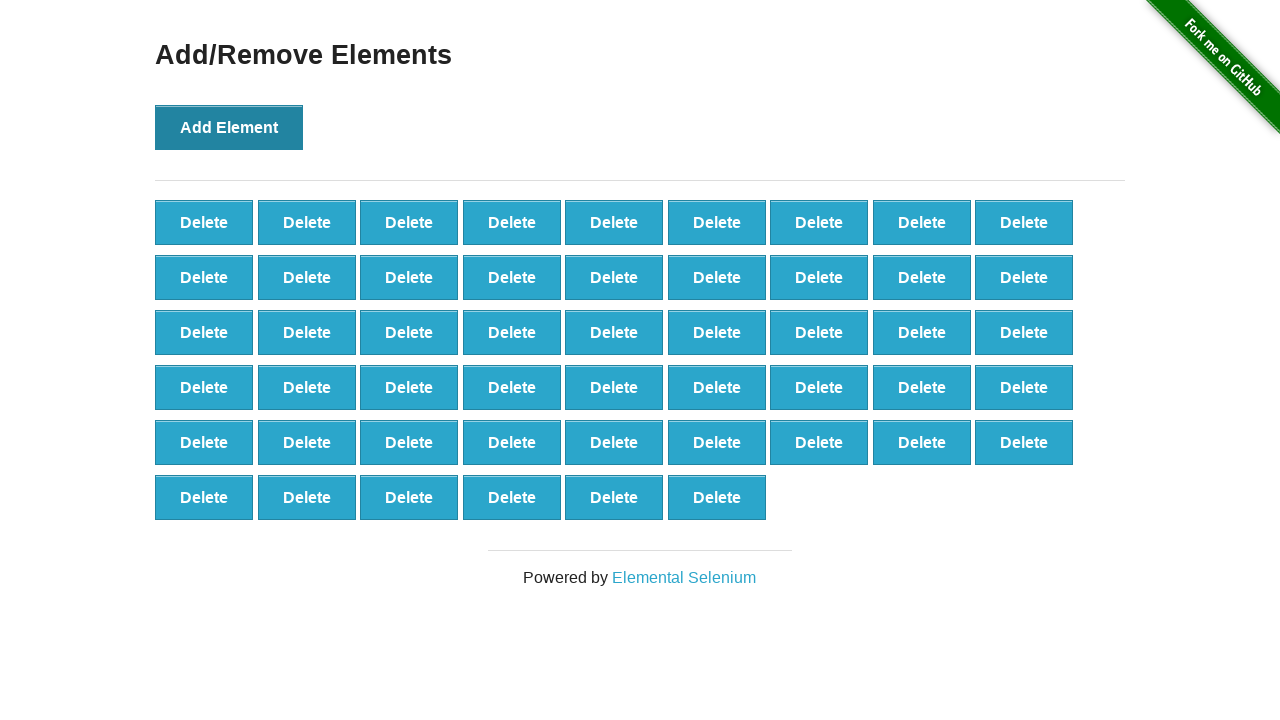

Clicked Add Element button (iteration 52/100) at (229, 127) on button[onclick='addElement()']
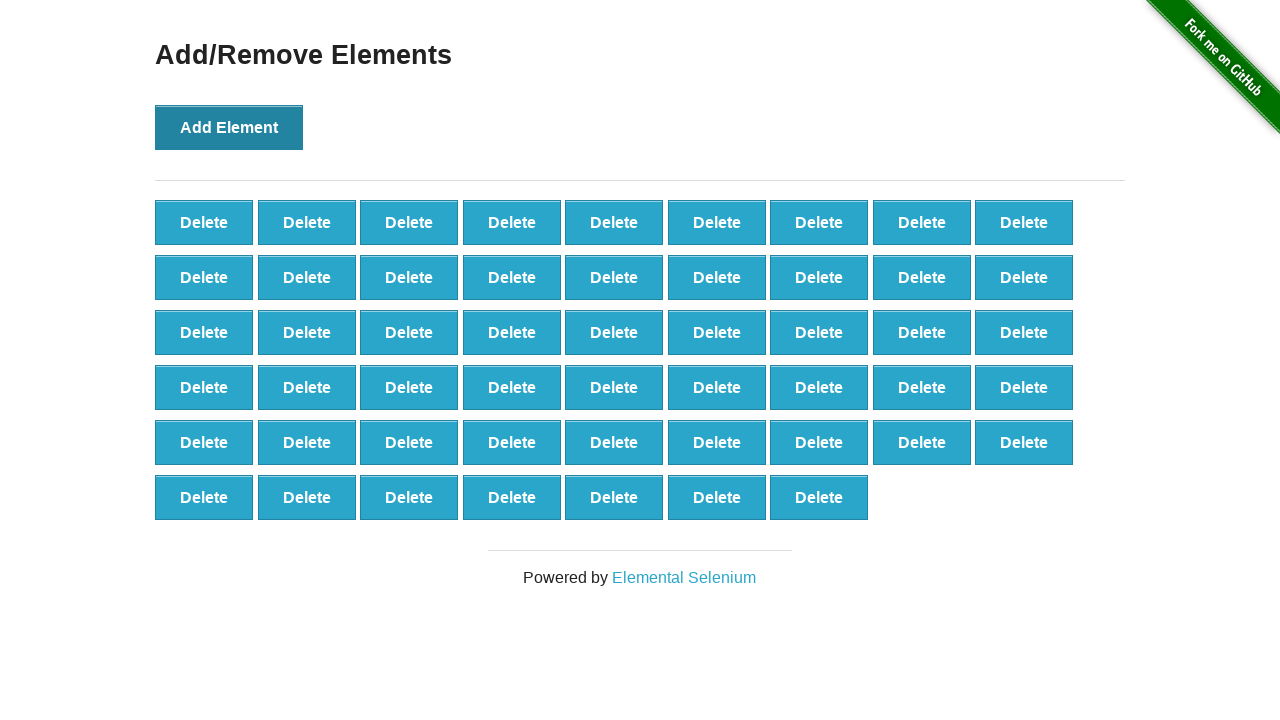

Clicked Add Element button (iteration 53/100) at (229, 127) on button[onclick='addElement()']
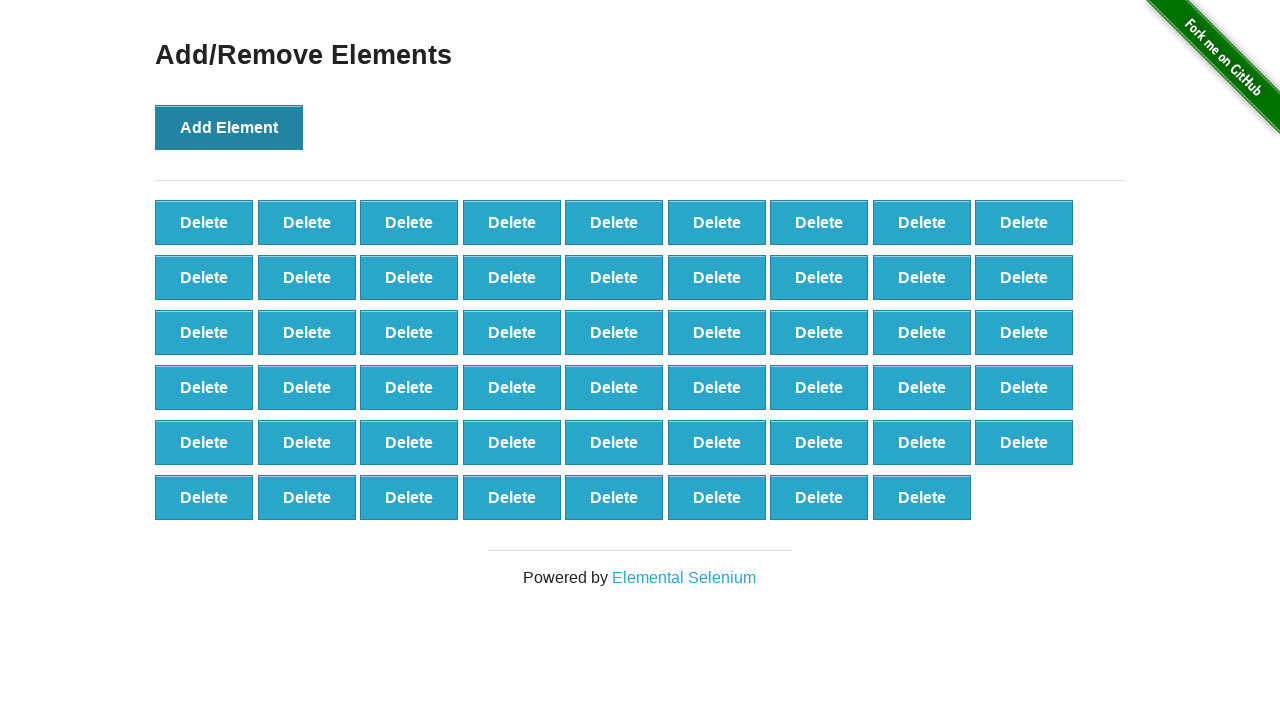

Clicked Add Element button (iteration 54/100) at (229, 127) on button[onclick='addElement()']
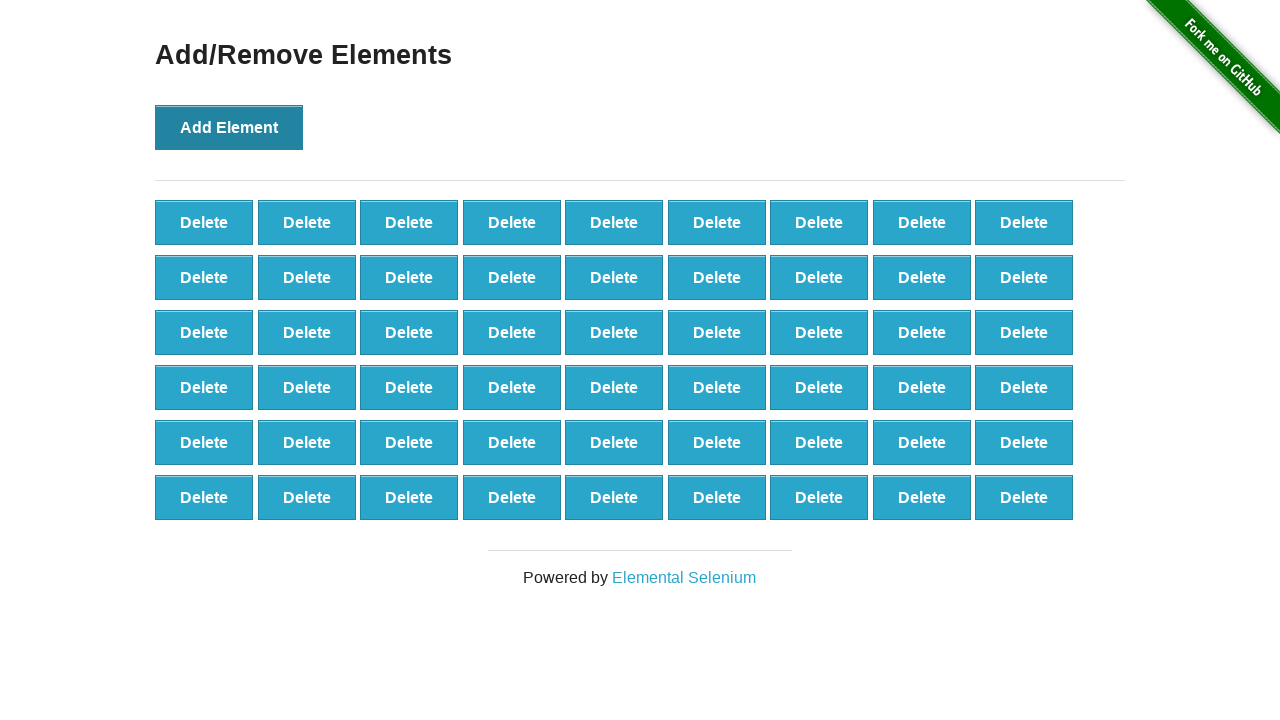

Clicked Add Element button (iteration 55/100) at (229, 127) on button[onclick='addElement()']
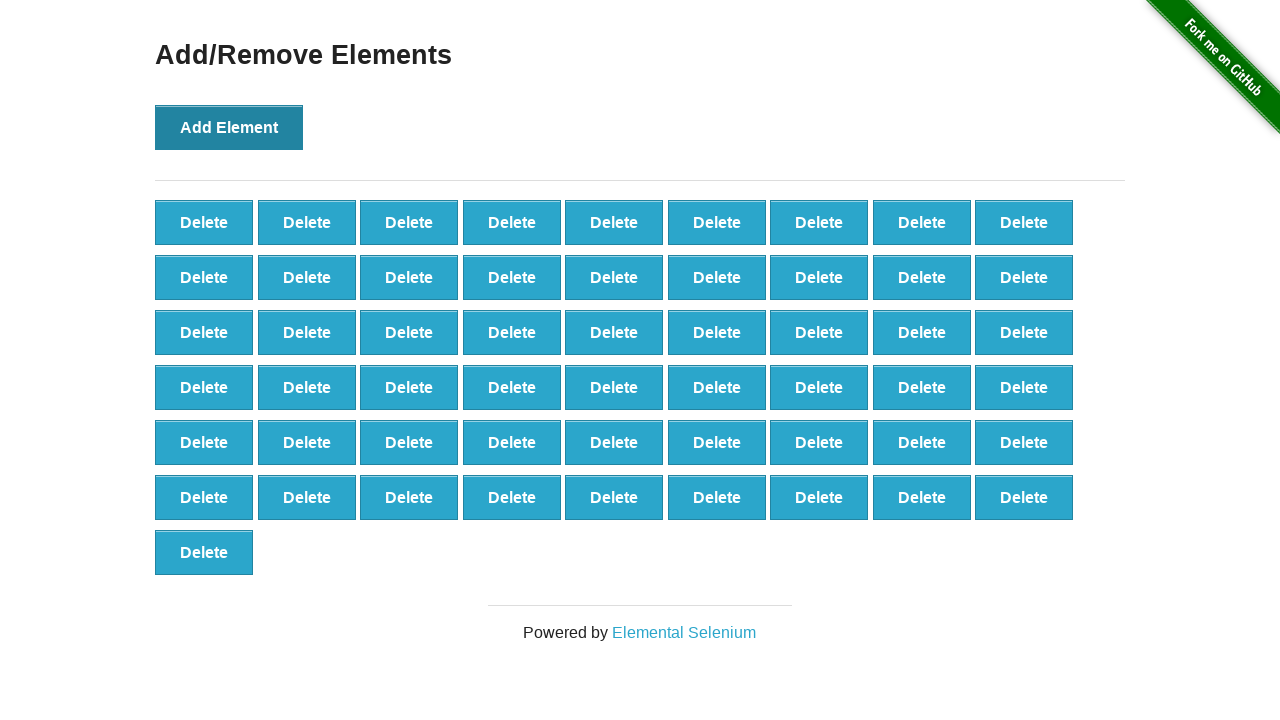

Clicked Add Element button (iteration 56/100) at (229, 127) on button[onclick='addElement()']
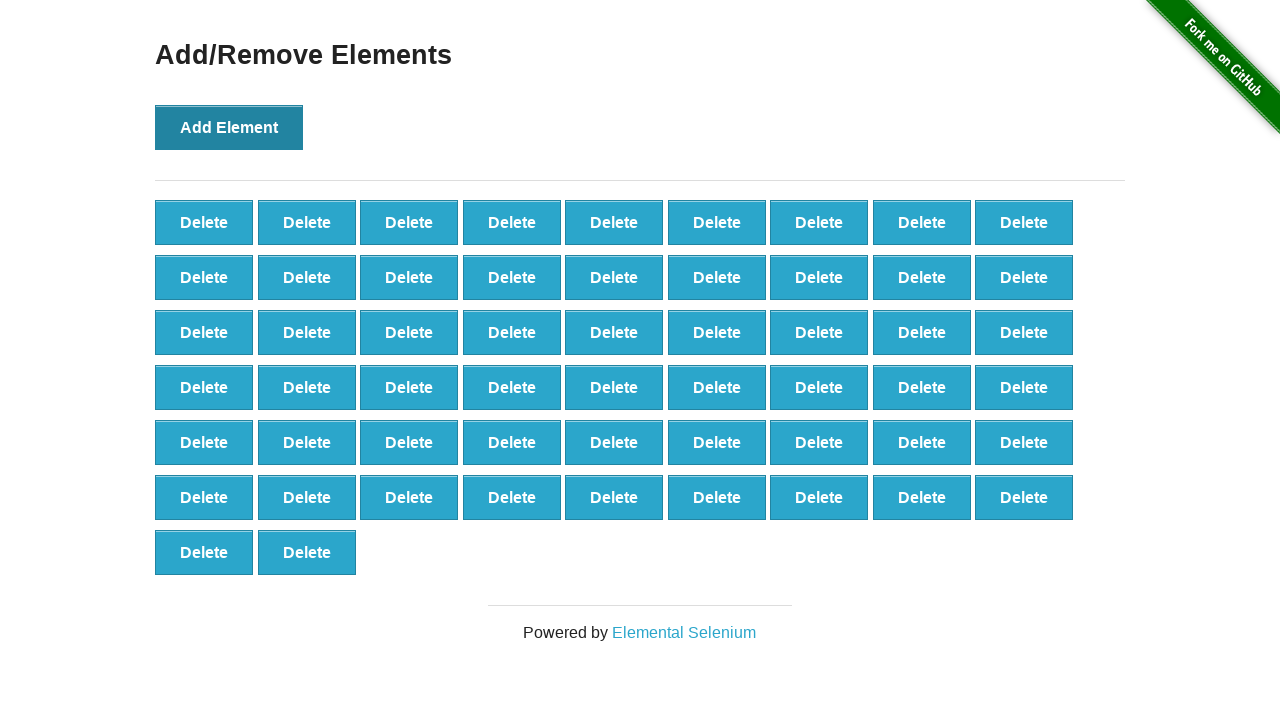

Clicked Add Element button (iteration 57/100) at (229, 127) on button[onclick='addElement()']
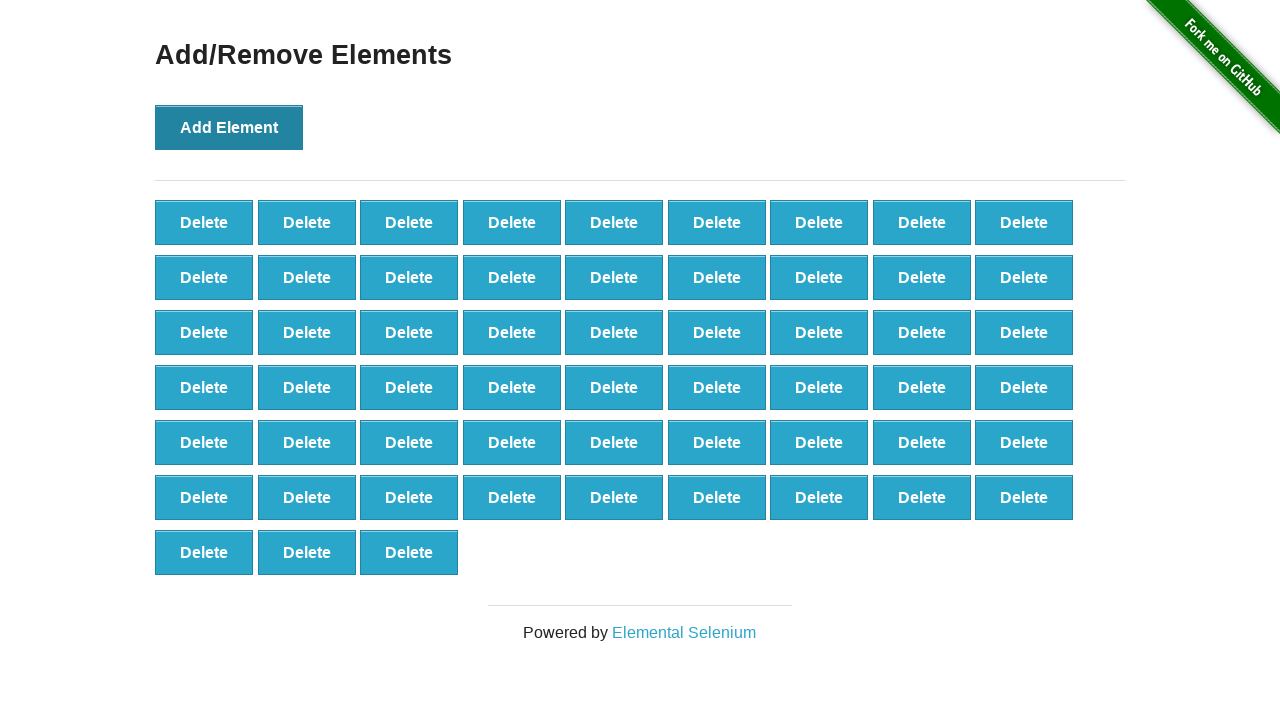

Clicked Add Element button (iteration 58/100) at (229, 127) on button[onclick='addElement()']
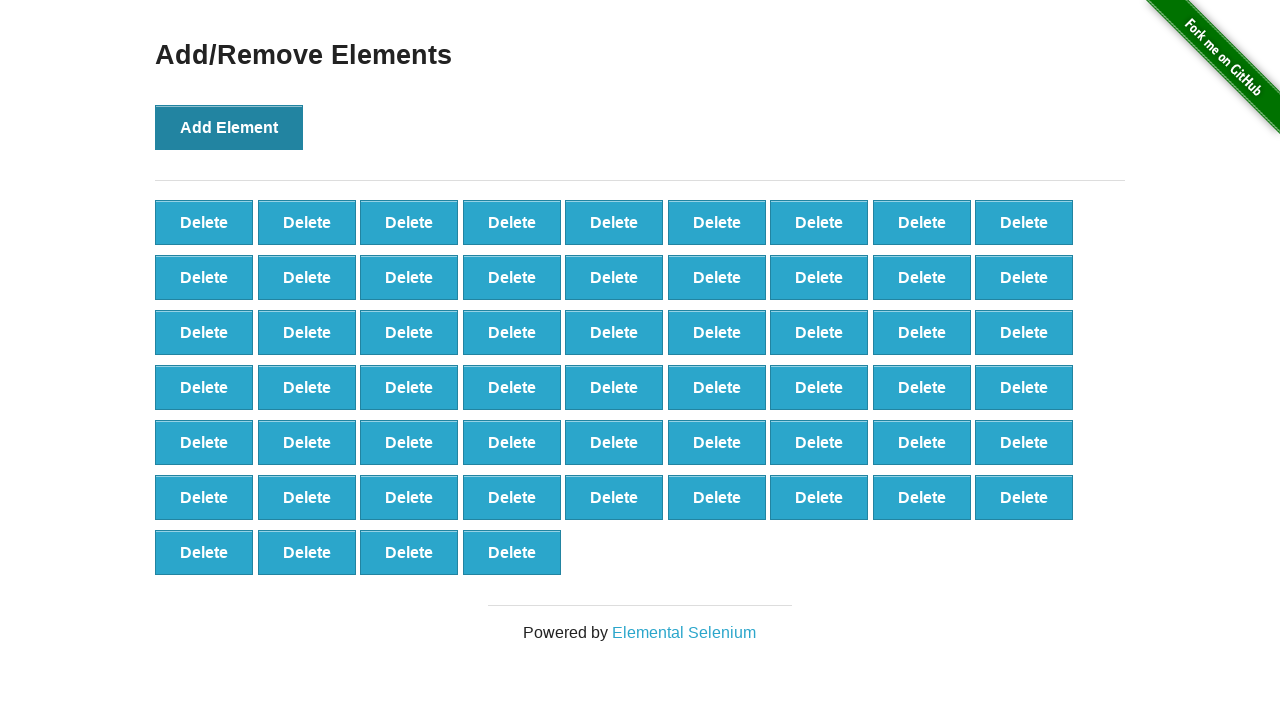

Clicked Add Element button (iteration 59/100) at (229, 127) on button[onclick='addElement()']
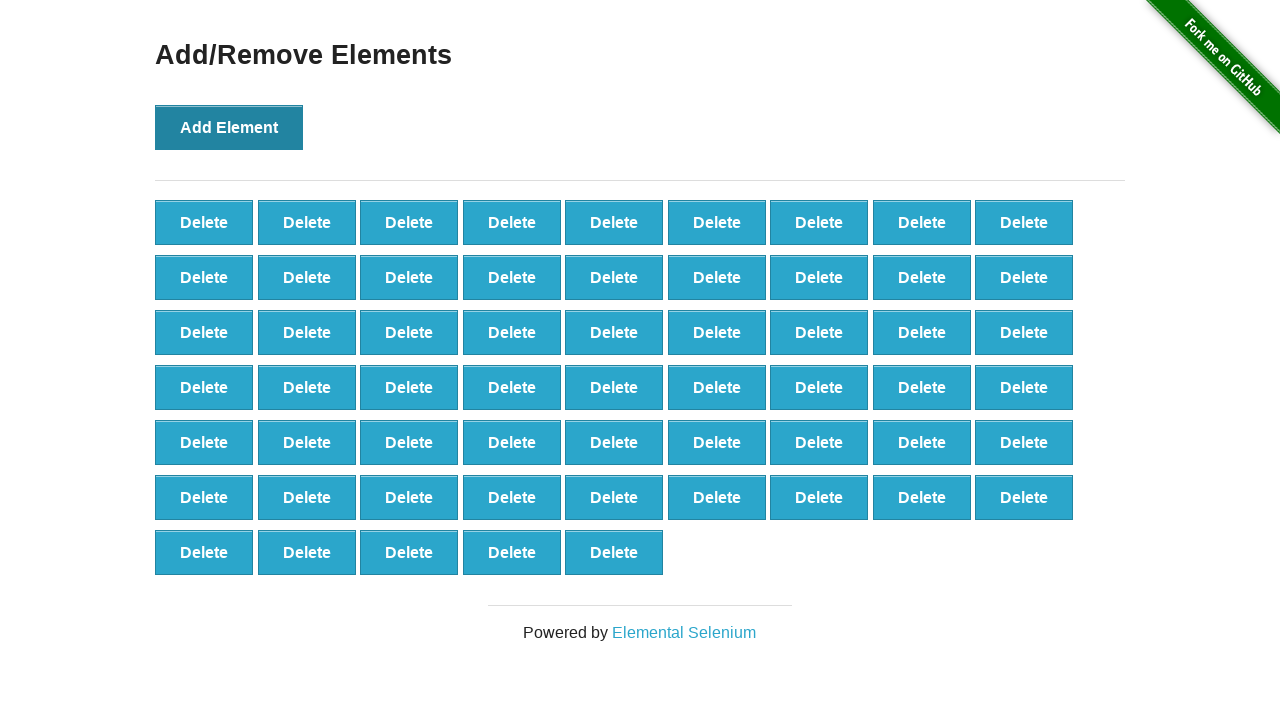

Clicked Add Element button (iteration 60/100) at (229, 127) on button[onclick='addElement()']
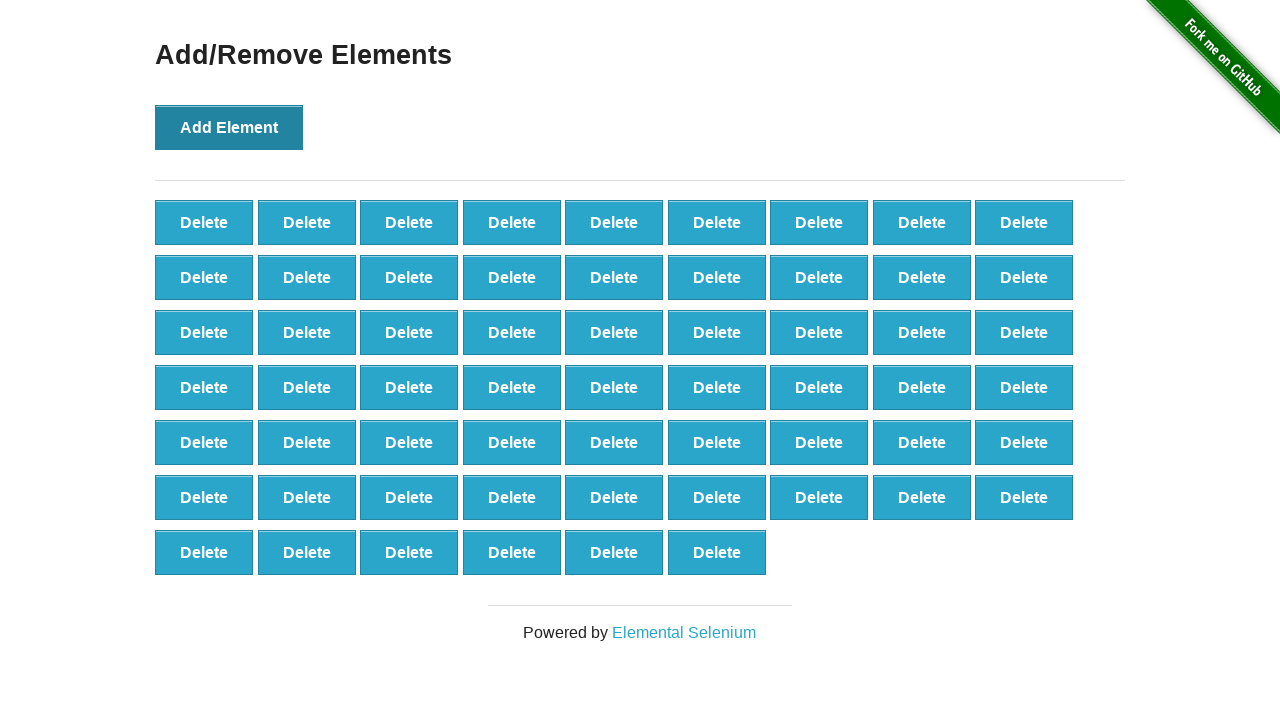

Clicked Add Element button (iteration 61/100) at (229, 127) on button[onclick='addElement()']
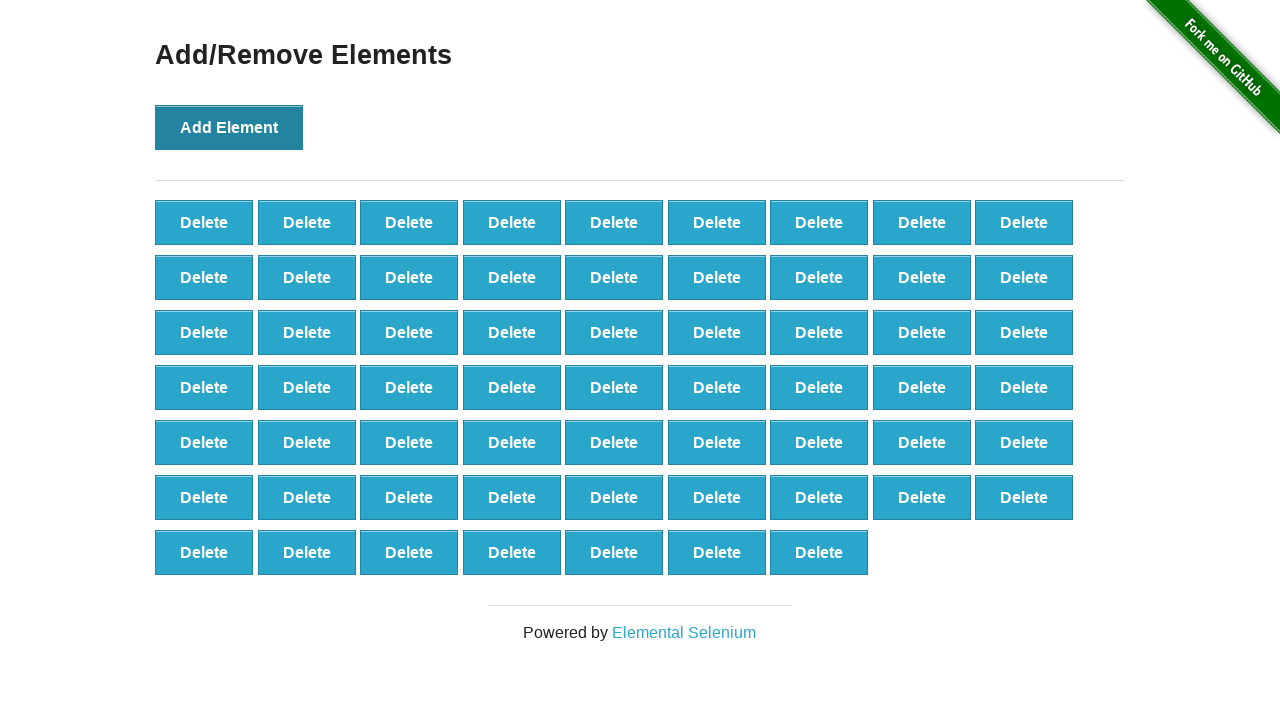

Clicked Add Element button (iteration 62/100) at (229, 127) on button[onclick='addElement()']
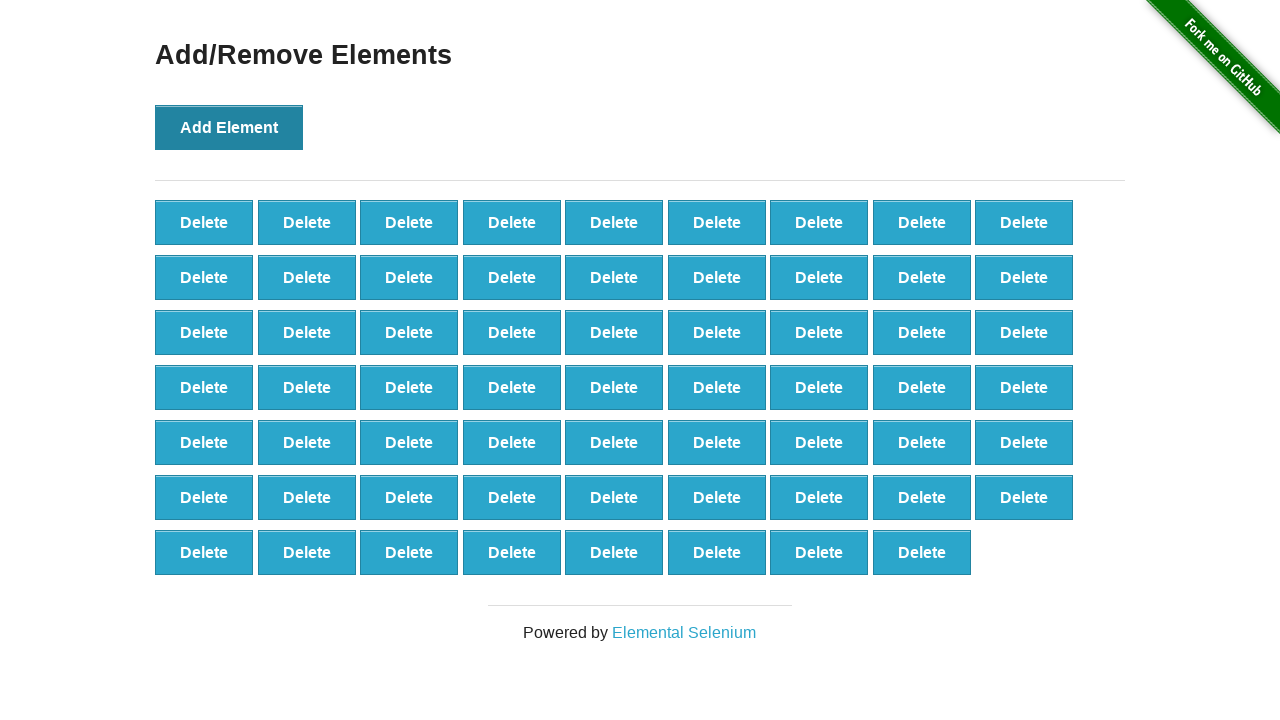

Clicked Add Element button (iteration 63/100) at (229, 127) on button[onclick='addElement()']
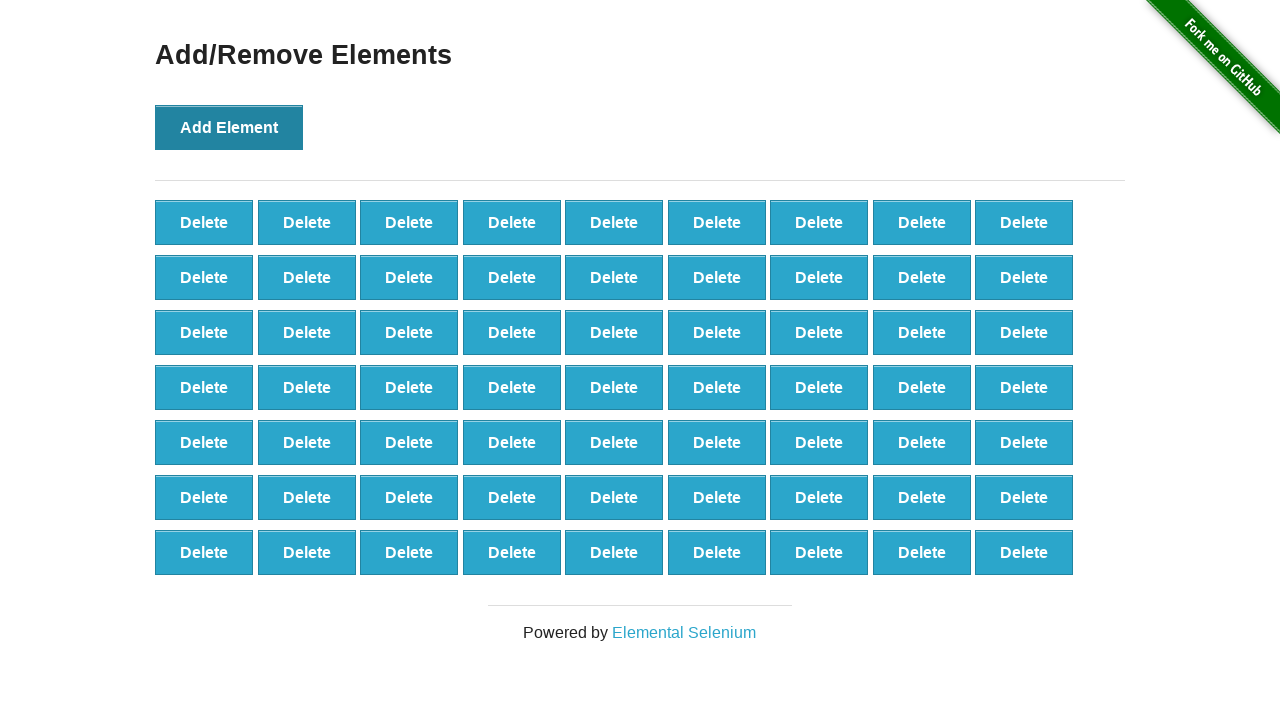

Clicked Add Element button (iteration 64/100) at (229, 127) on button[onclick='addElement()']
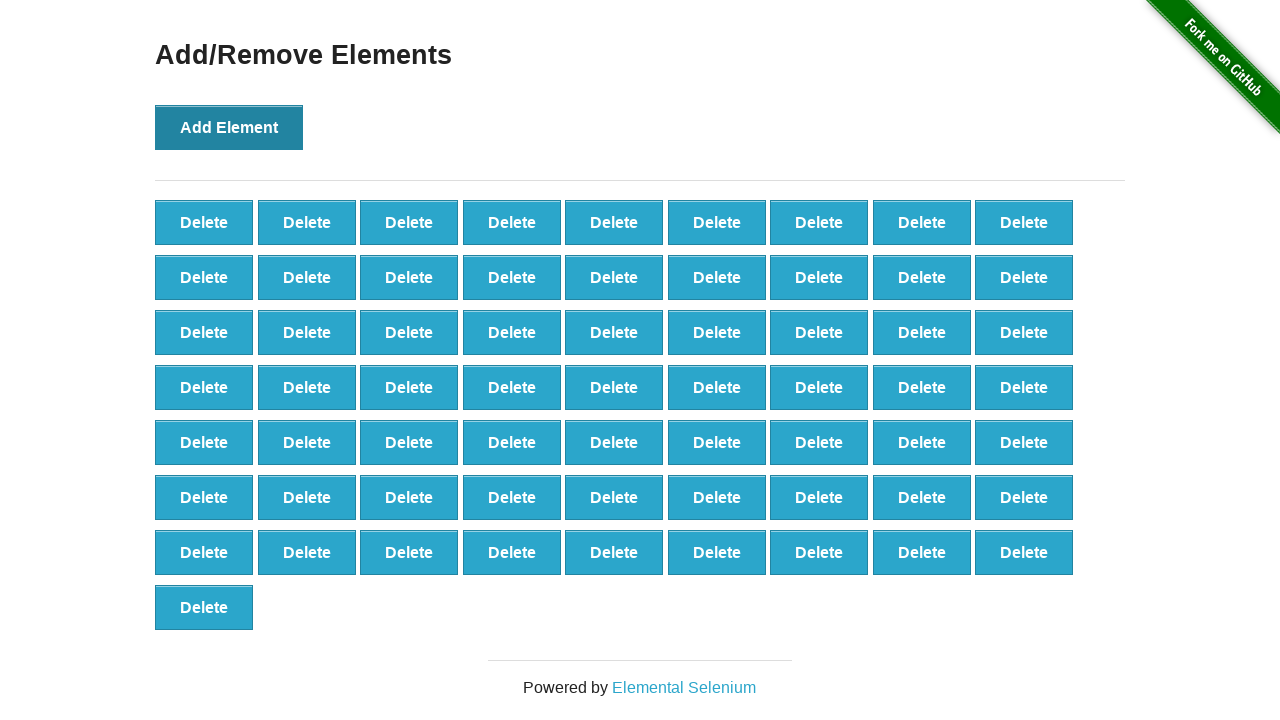

Clicked Add Element button (iteration 65/100) at (229, 127) on button[onclick='addElement()']
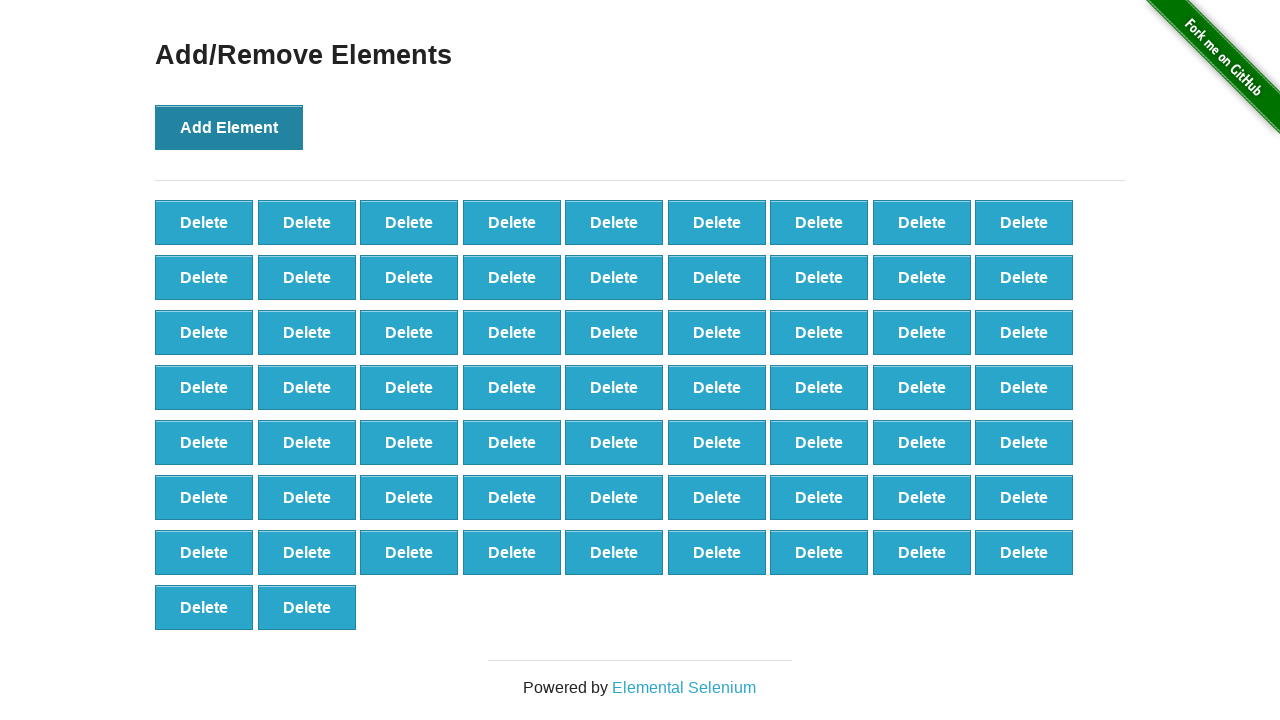

Clicked Add Element button (iteration 66/100) at (229, 127) on button[onclick='addElement()']
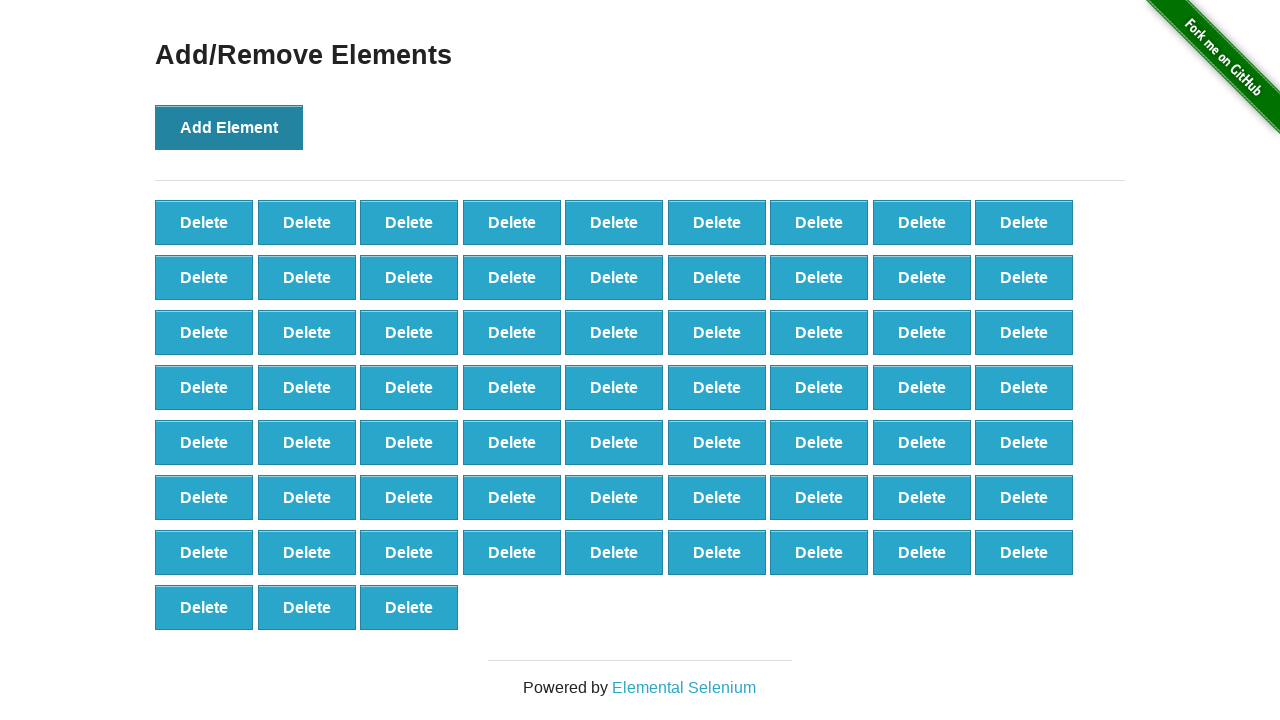

Clicked Add Element button (iteration 67/100) at (229, 127) on button[onclick='addElement()']
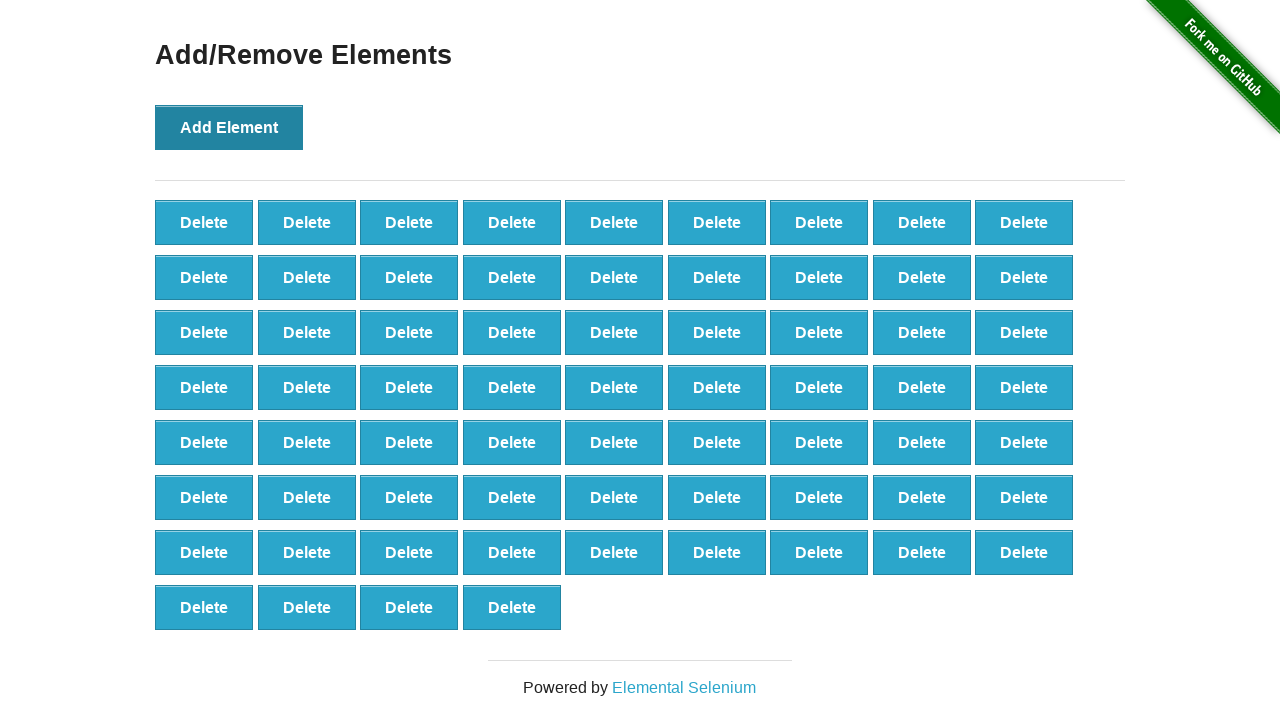

Clicked Add Element button (iteration 68/100) at (229, 127) on button[onclick='addElement()']
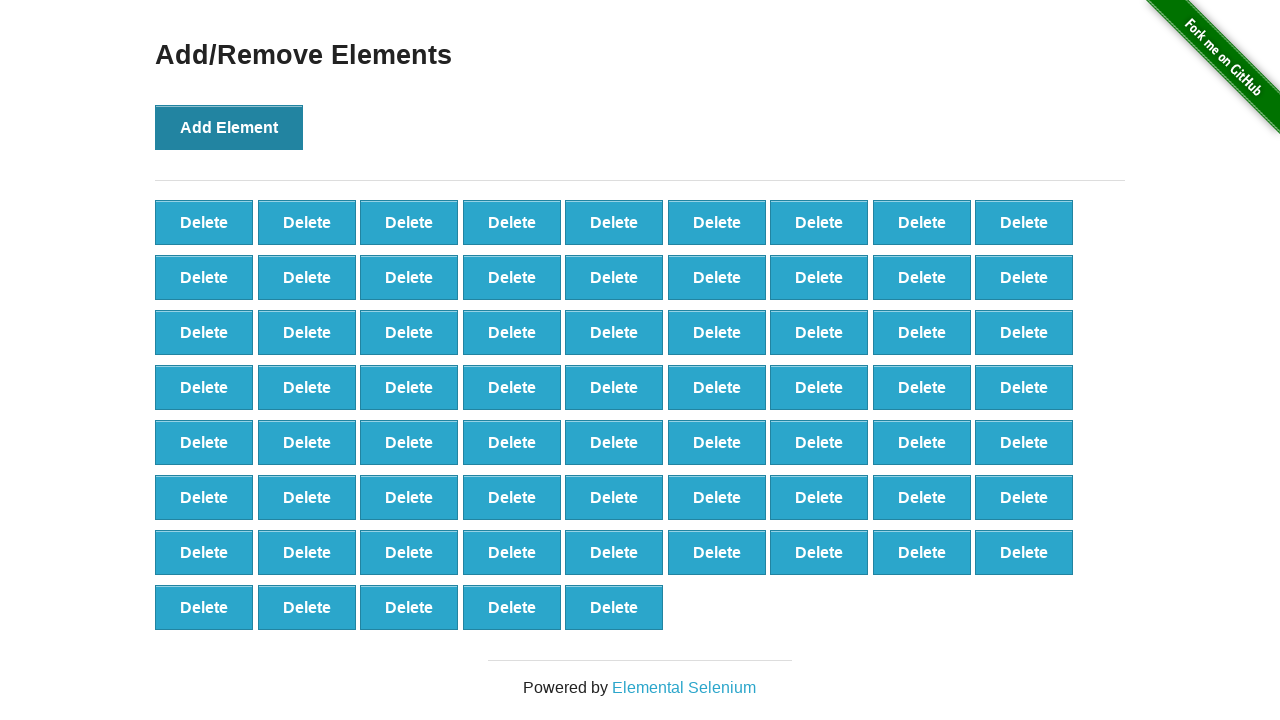

Clicked Add Element button (iteration 69/100) at (229, 127) on button[onclick='addElement()']
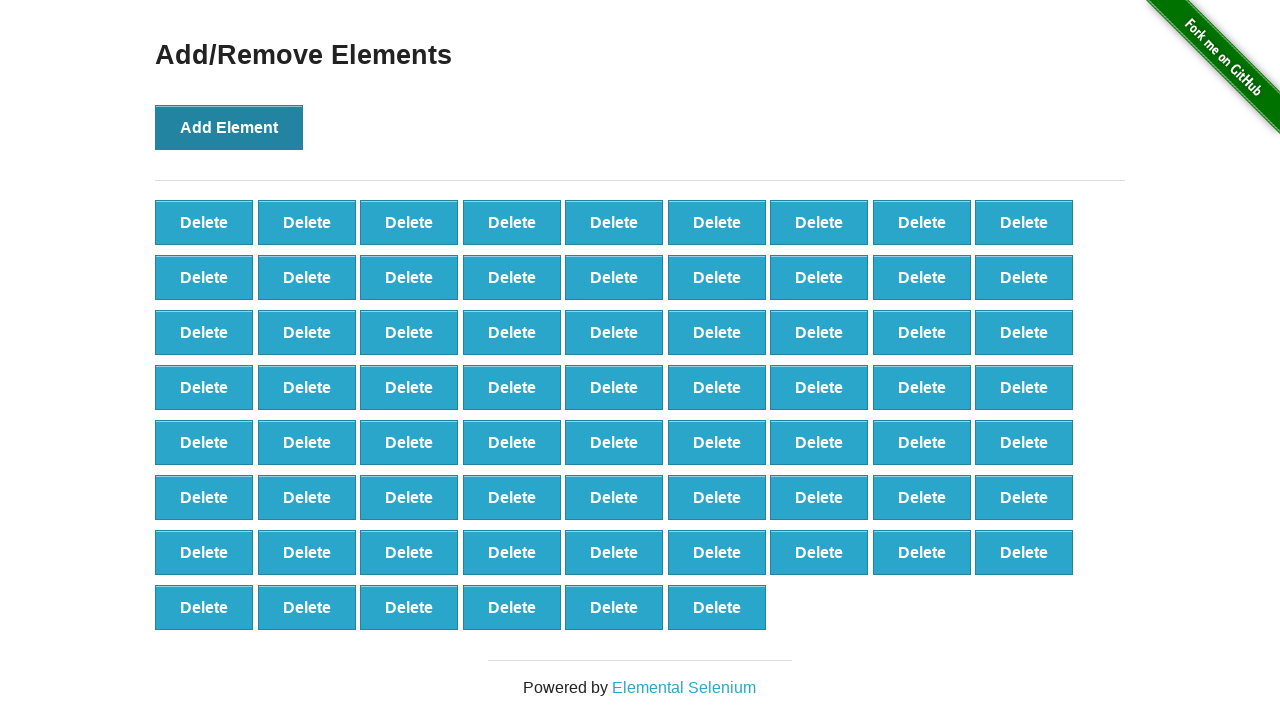

Clicked Add Element button (iteration 70/100) at (229, 127) on button[onclick='addElement()']
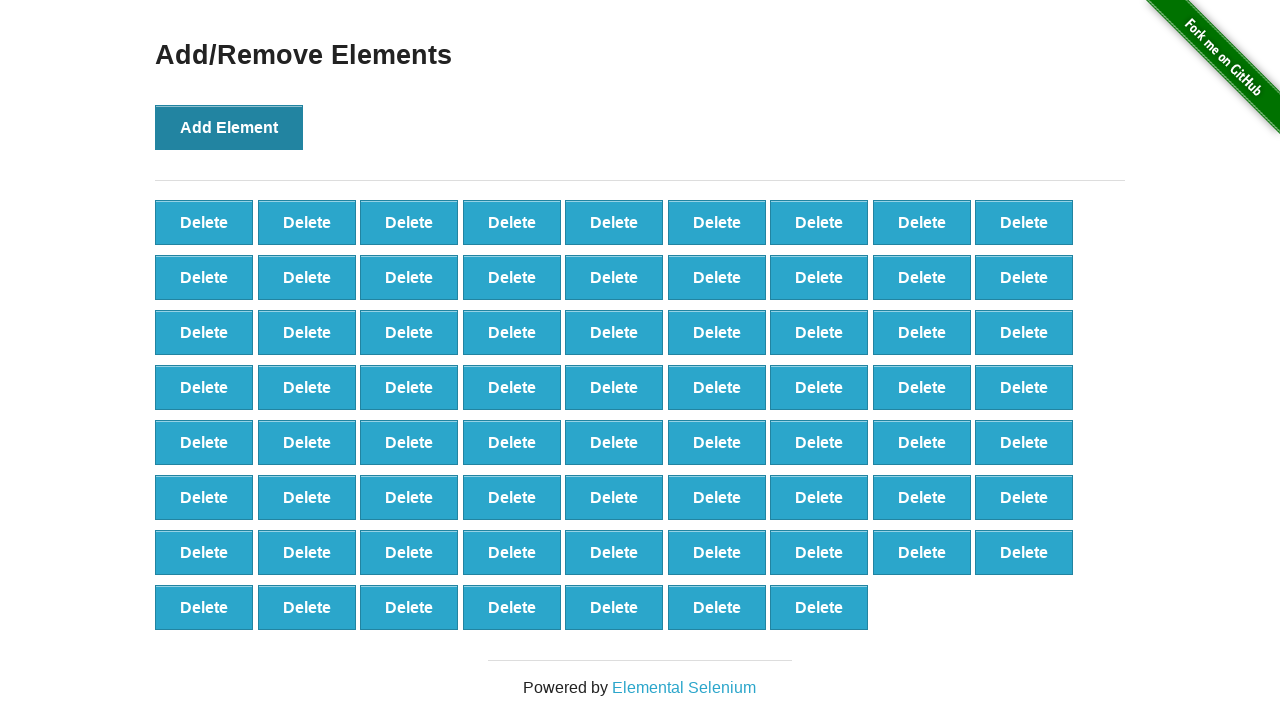

Clicked Add Element button (iteration 71/100) at (229, 127) on button[onclick='addElement()']
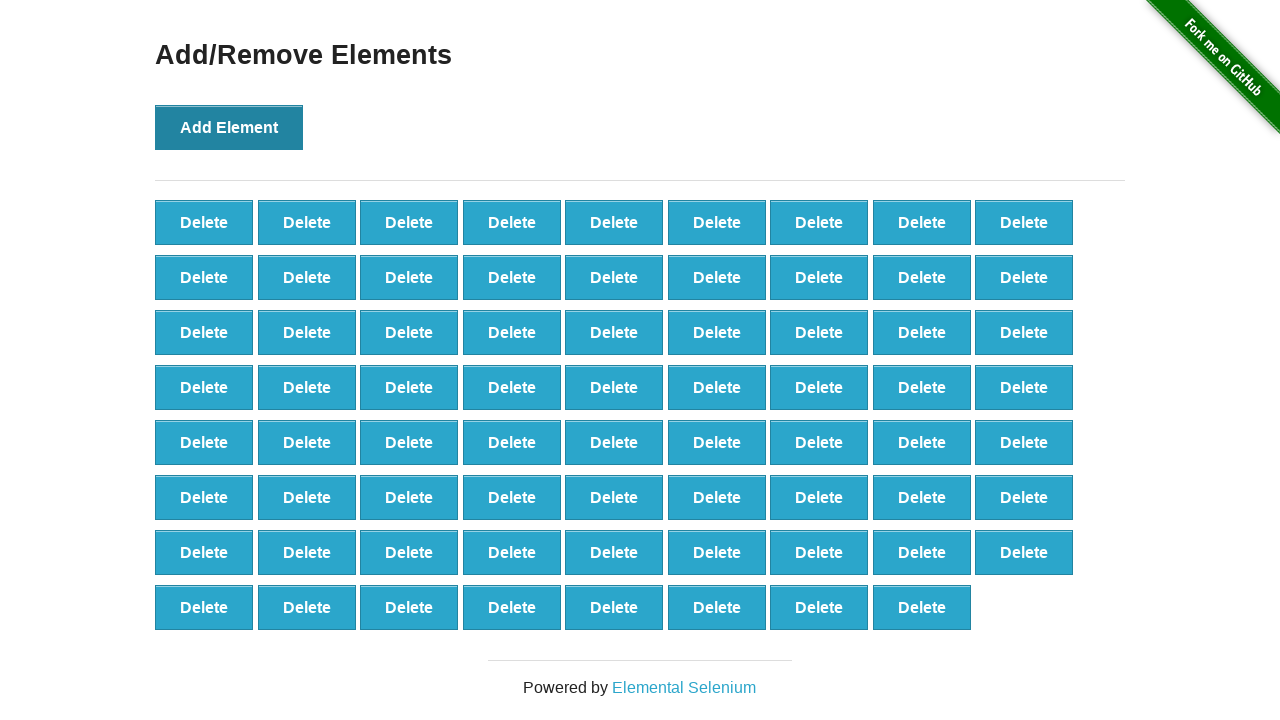

Clicked Add Element button (iteration 72/100) at (229, 127) on button[onclick='addElement()']
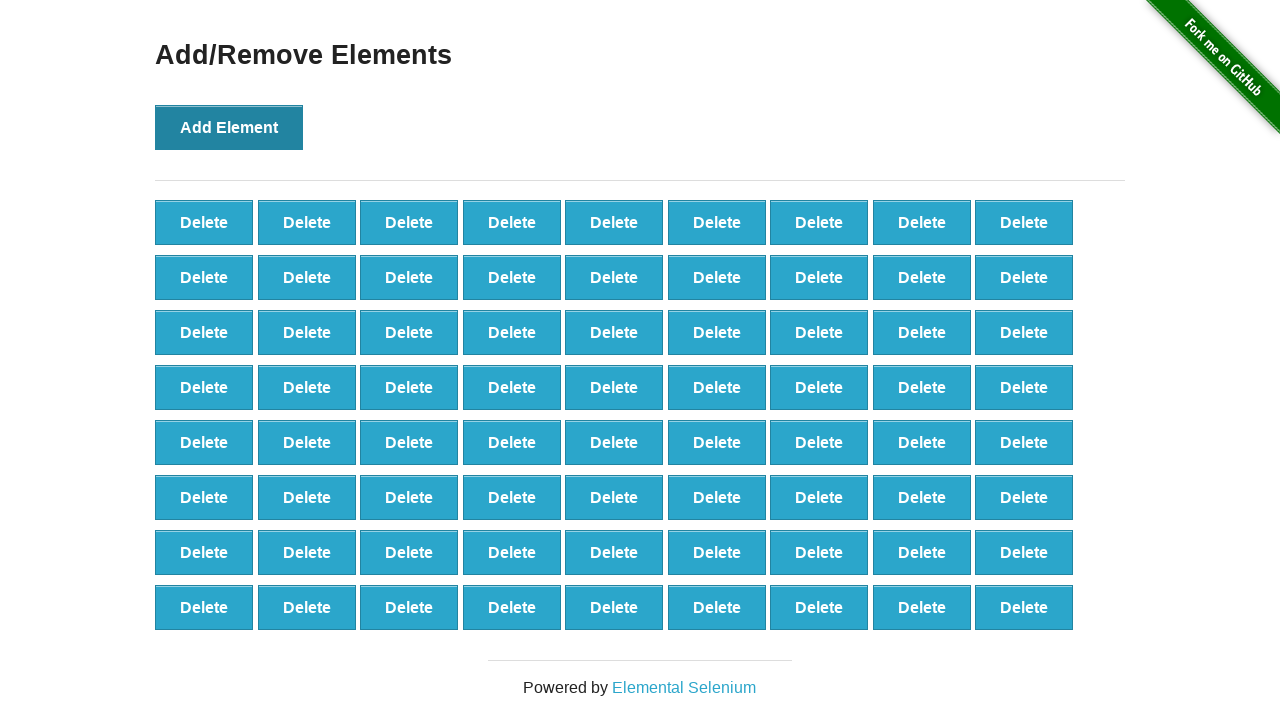

Clicked Add Element button (iteration 73/100) at (229, 127) on button[onclick='addElement()']
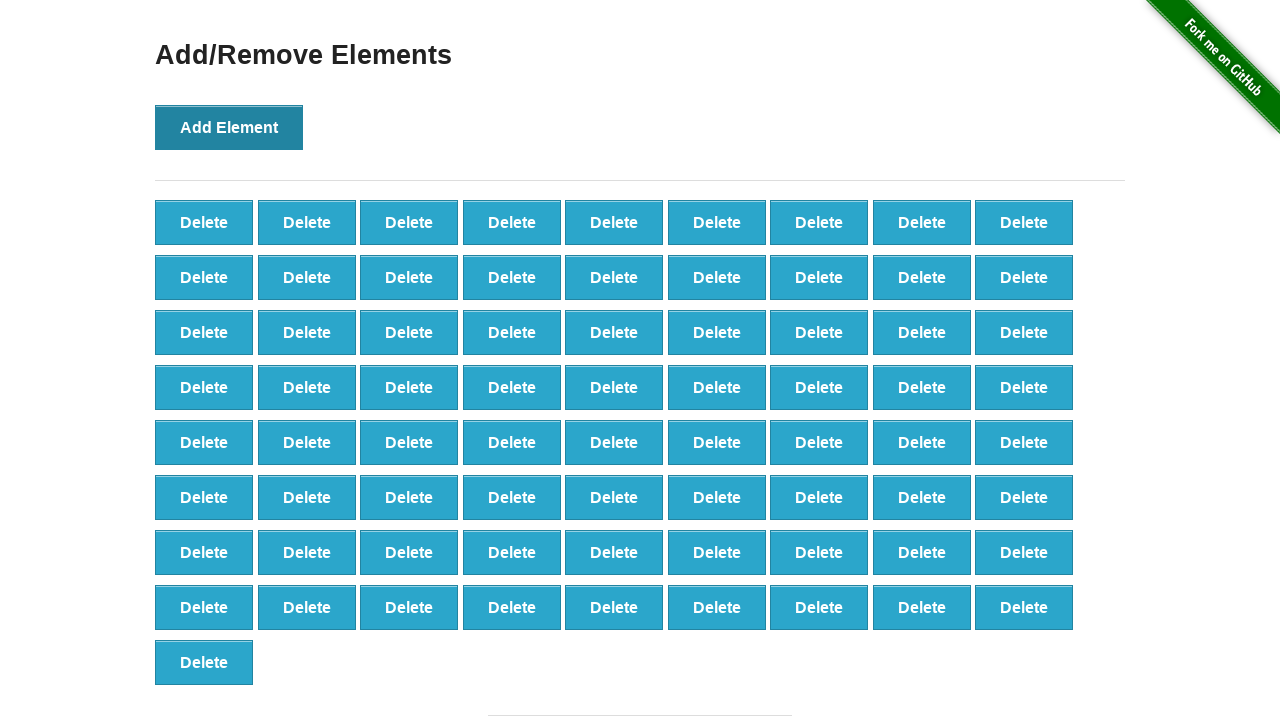

Clicked Add Element button (iteration 74/100) at (229, 127) on button[onclick='addElement()']
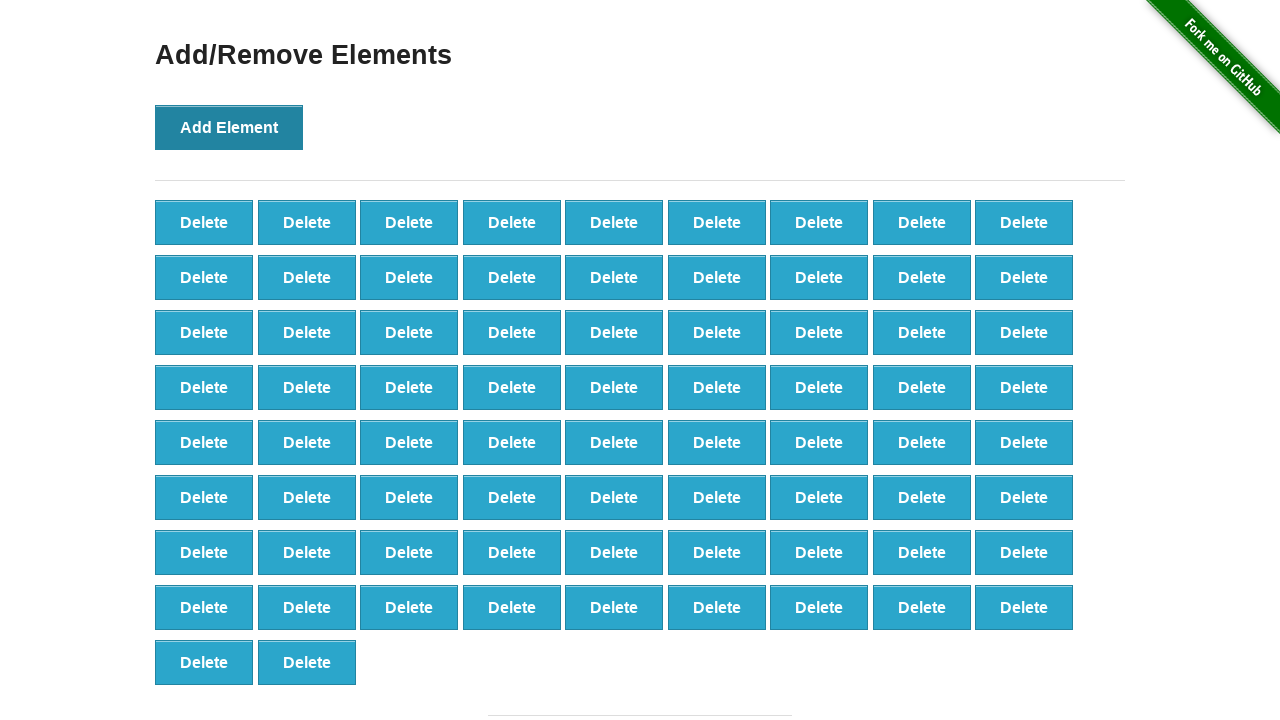

Clicked Add Element button (iteration 75/100) at (229, 127) on button[onclick='addElement()']
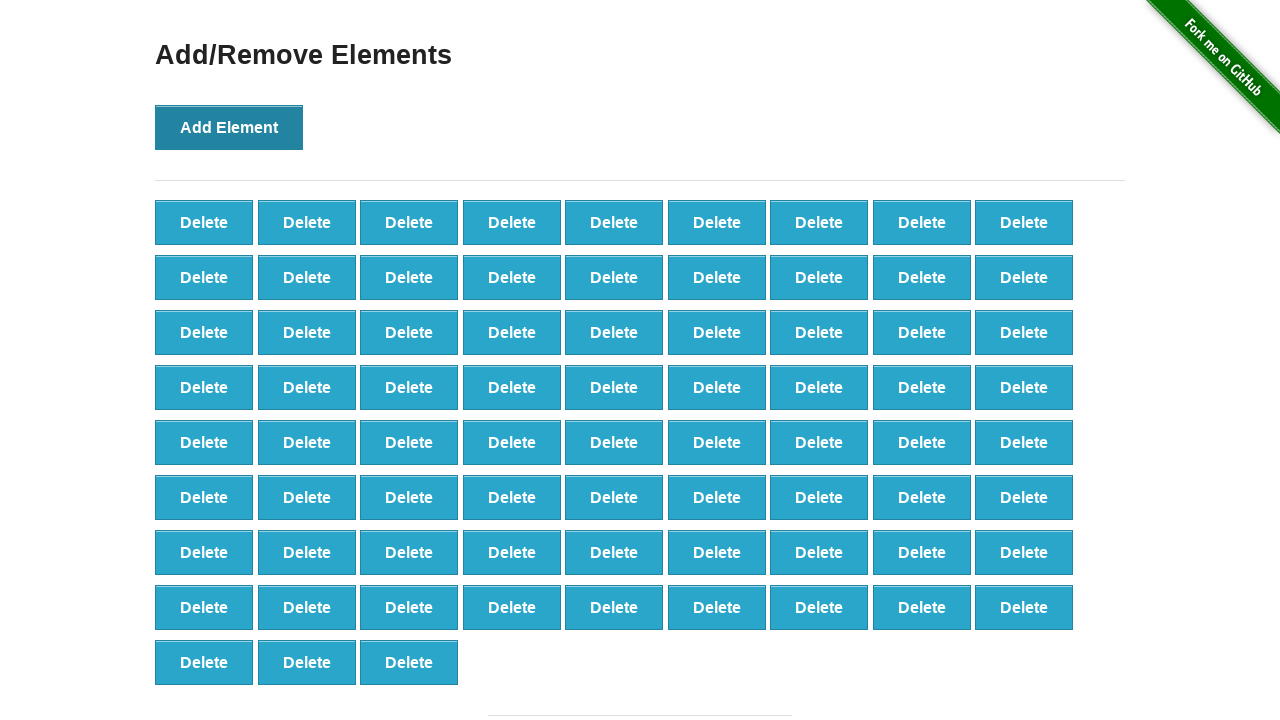

Clicked Add Element button (iteration 76/100) at (229, 127) on button[onclick='addElement()']
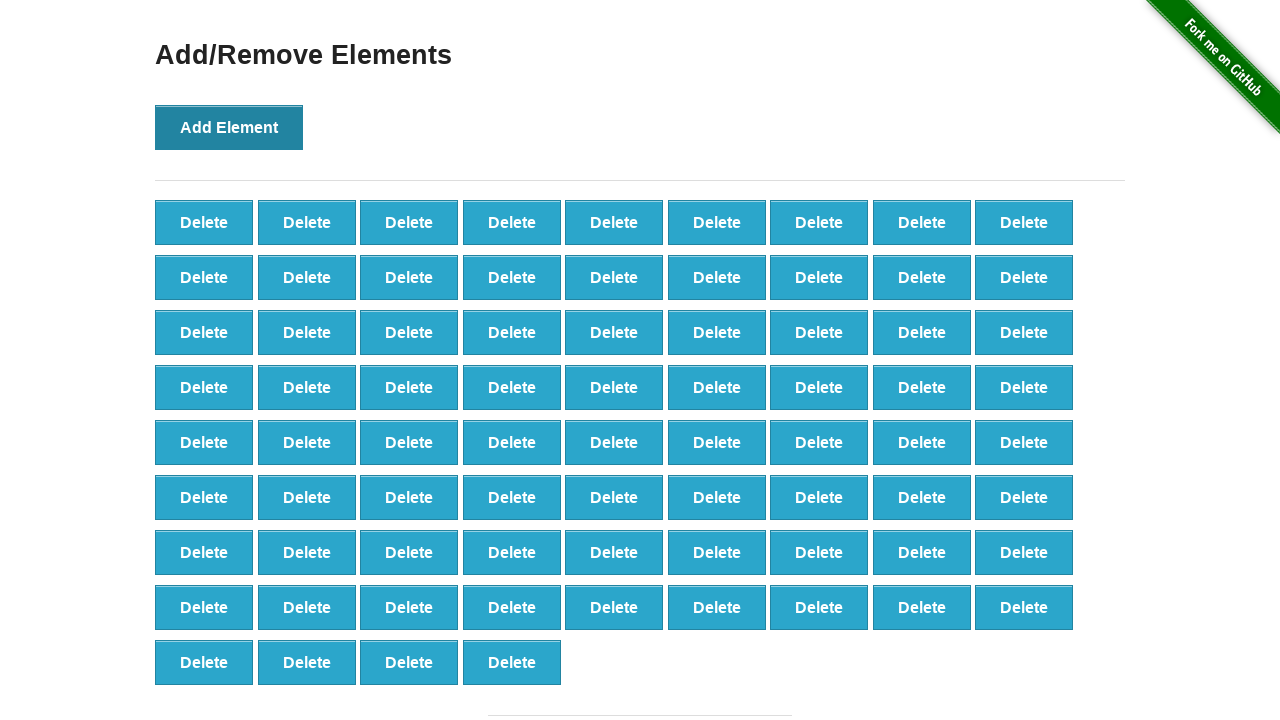

Clicked Add Element button (iteration 77/100) at (229, 127) on button[onclick='addElement()']
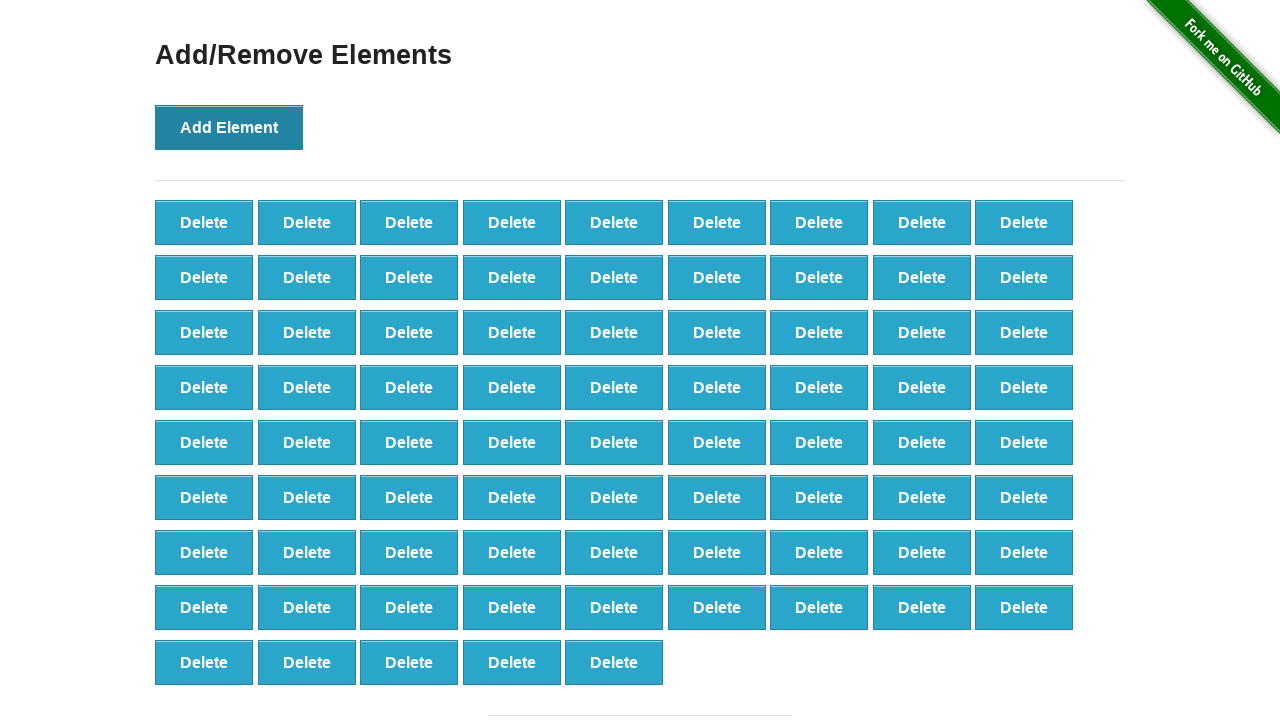

Clicked Add Element button (iteration 78/100) at (229, 127) on button[onclick='addElement()']
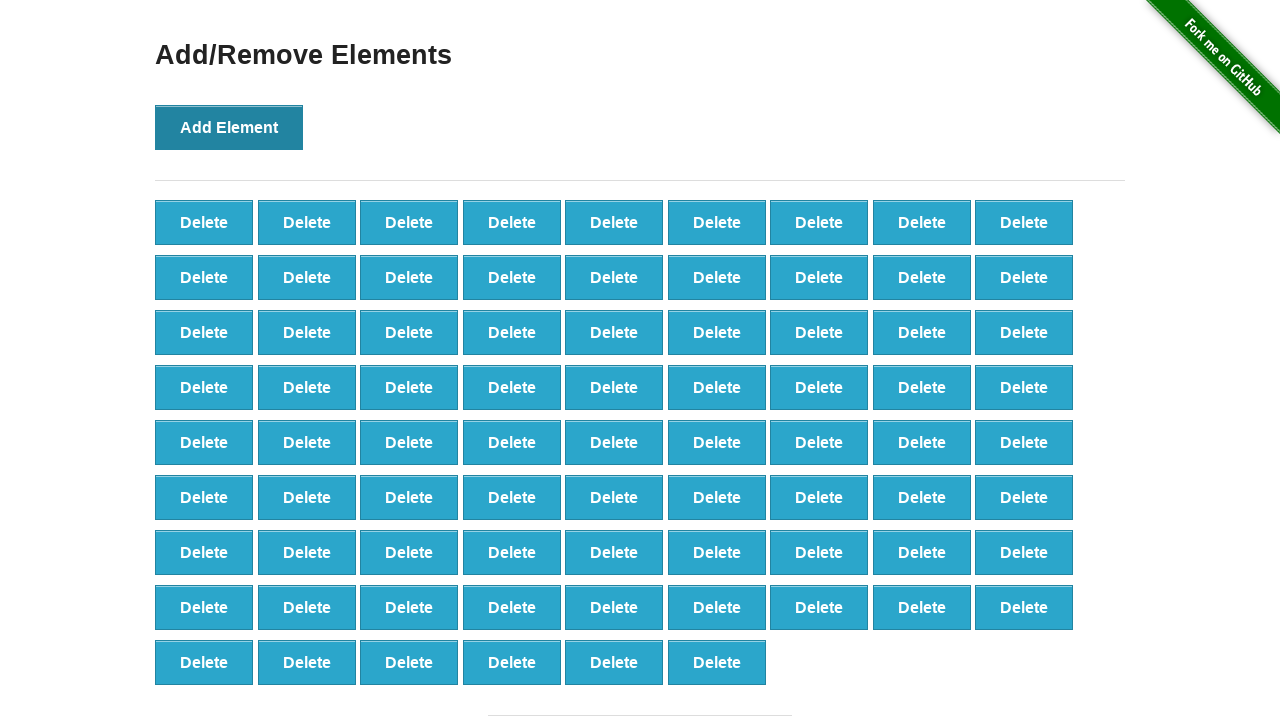

Clicked Add Element button (iteration 79/100) at (229, 127) on button[onclick='addElement()']
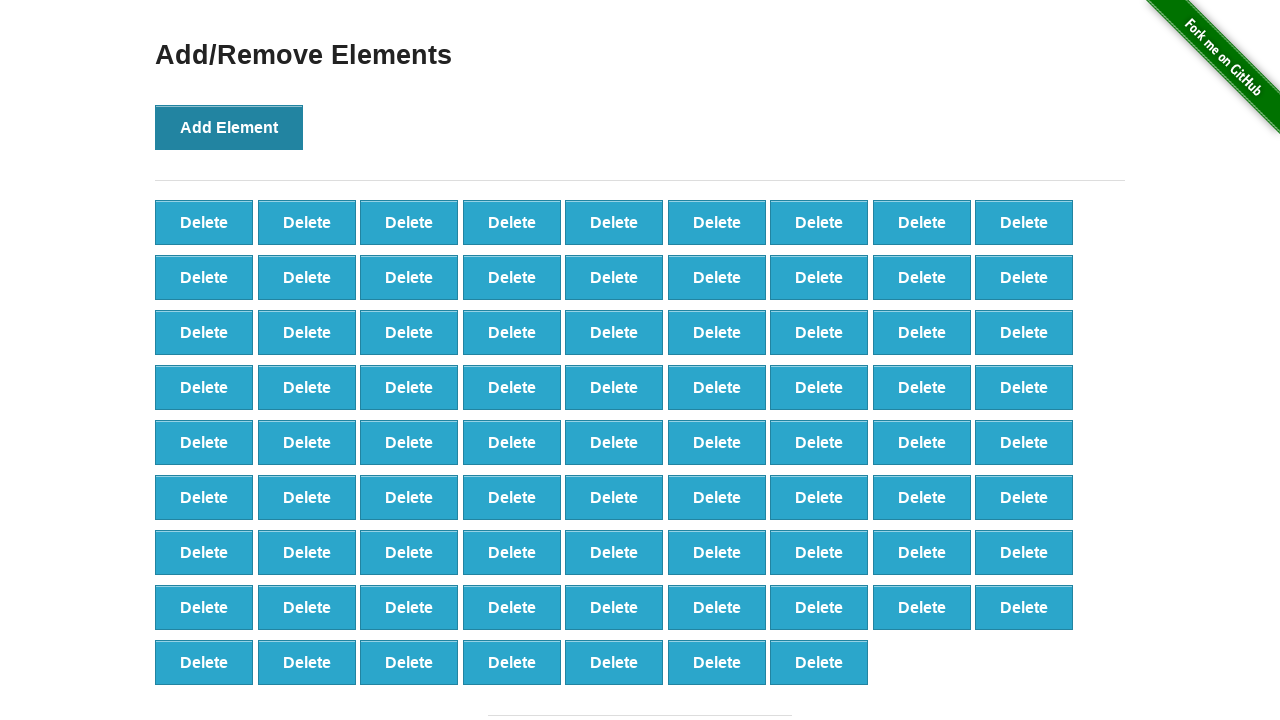

Clicked Add Element button (iteration 80/100) at (229, 127) on button[onclick='addElement()']
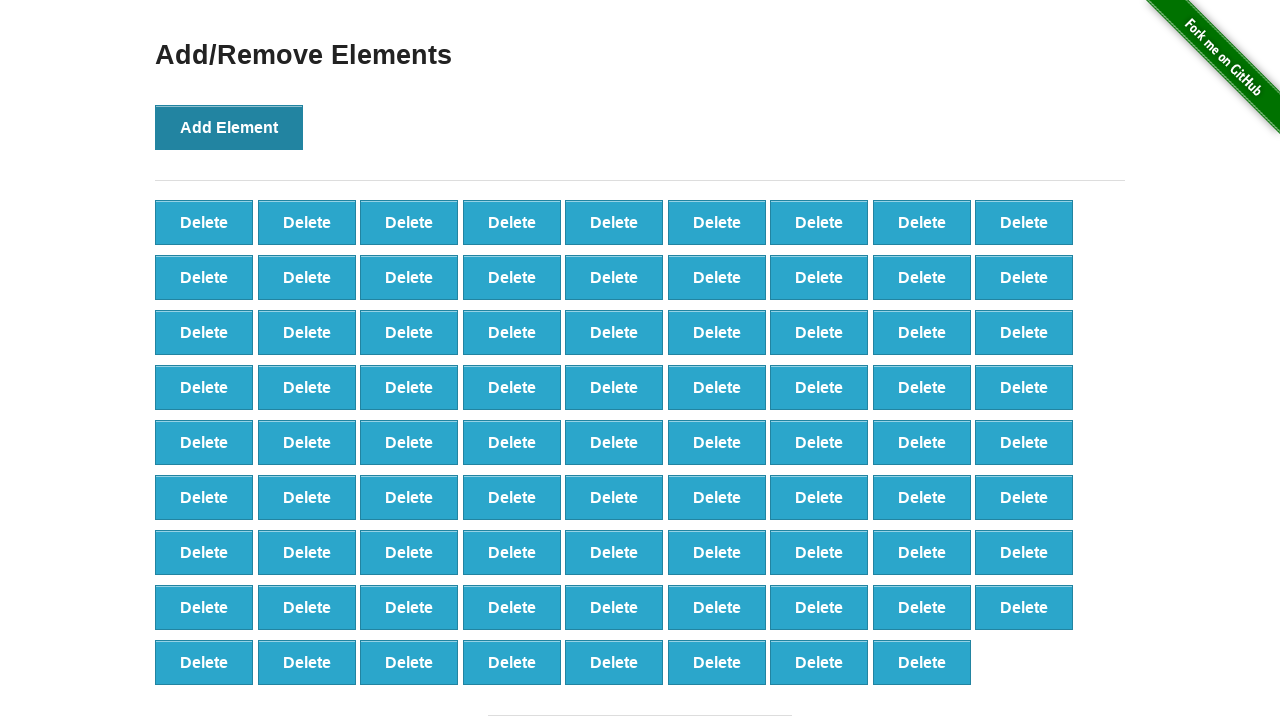

Clicked Add Element button (iteration 81/100) at (229, 127) on button[onclick='addElement()']
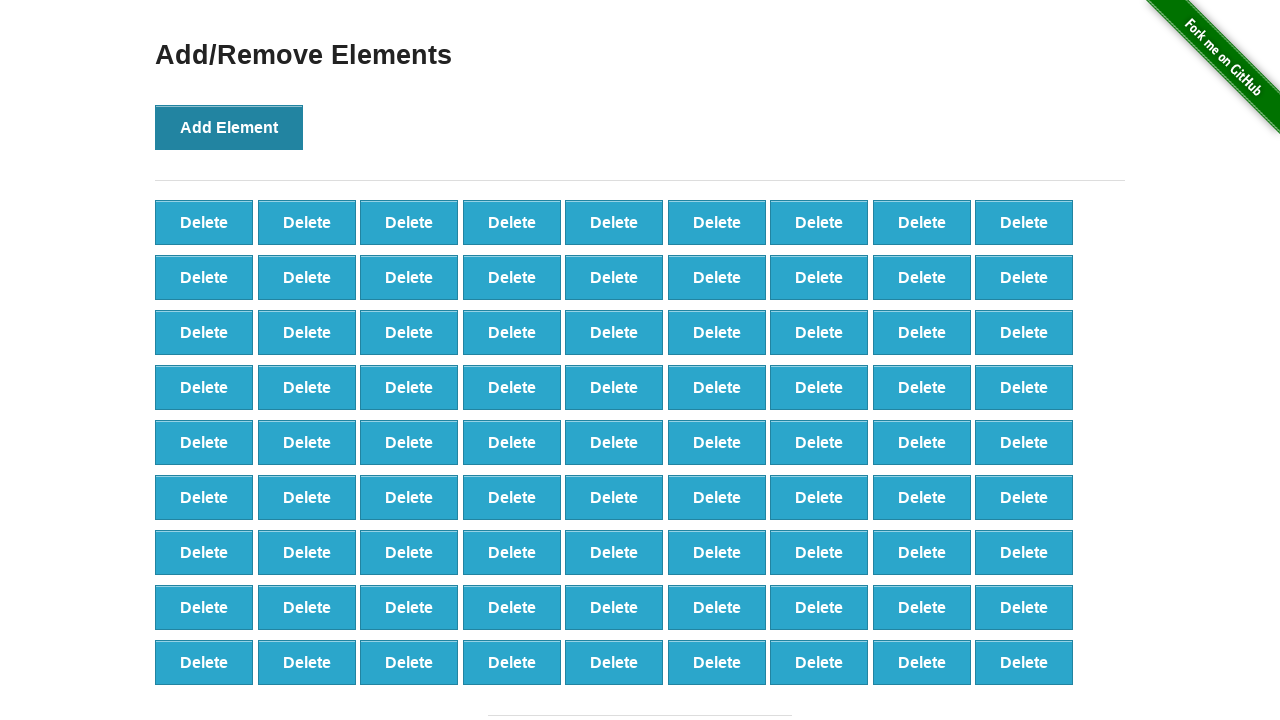

Clicked Add Element button (iteration 82/100) at (229, 127) on button[onclick='addElement()']
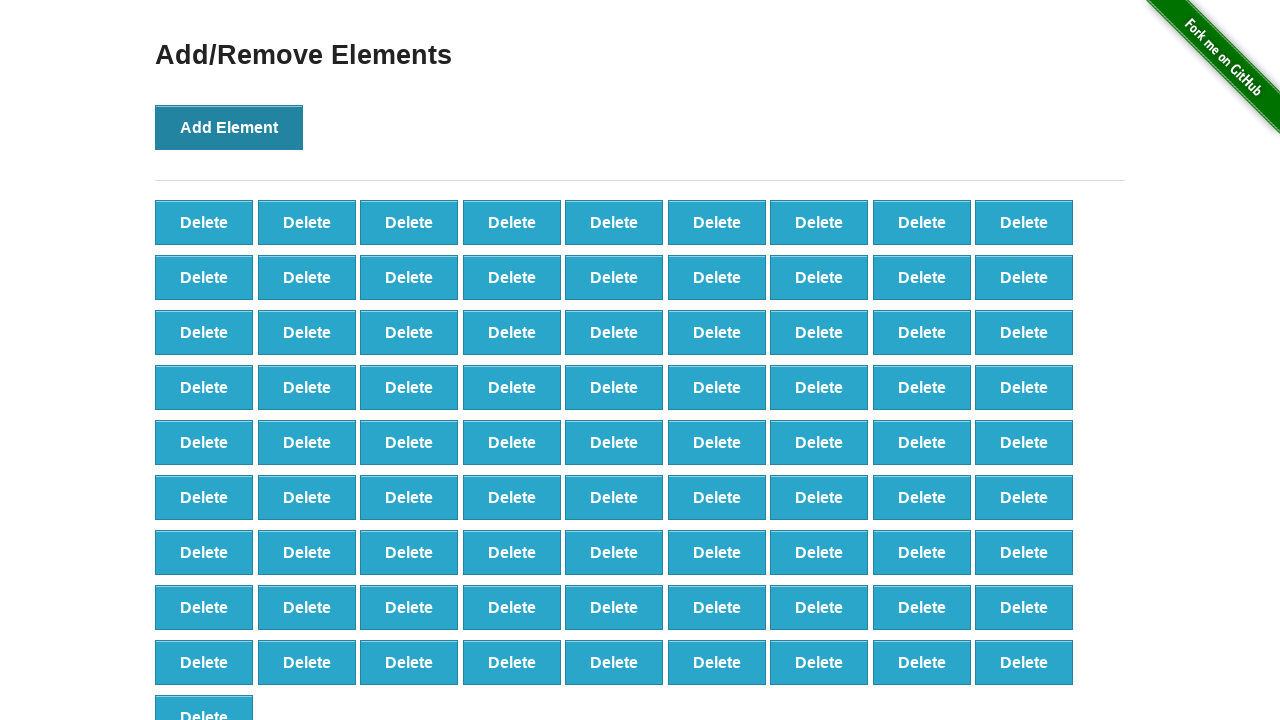

Clicked Add Element button (iteration 83/100) at (229, 127) on button[onclick='addElement()']
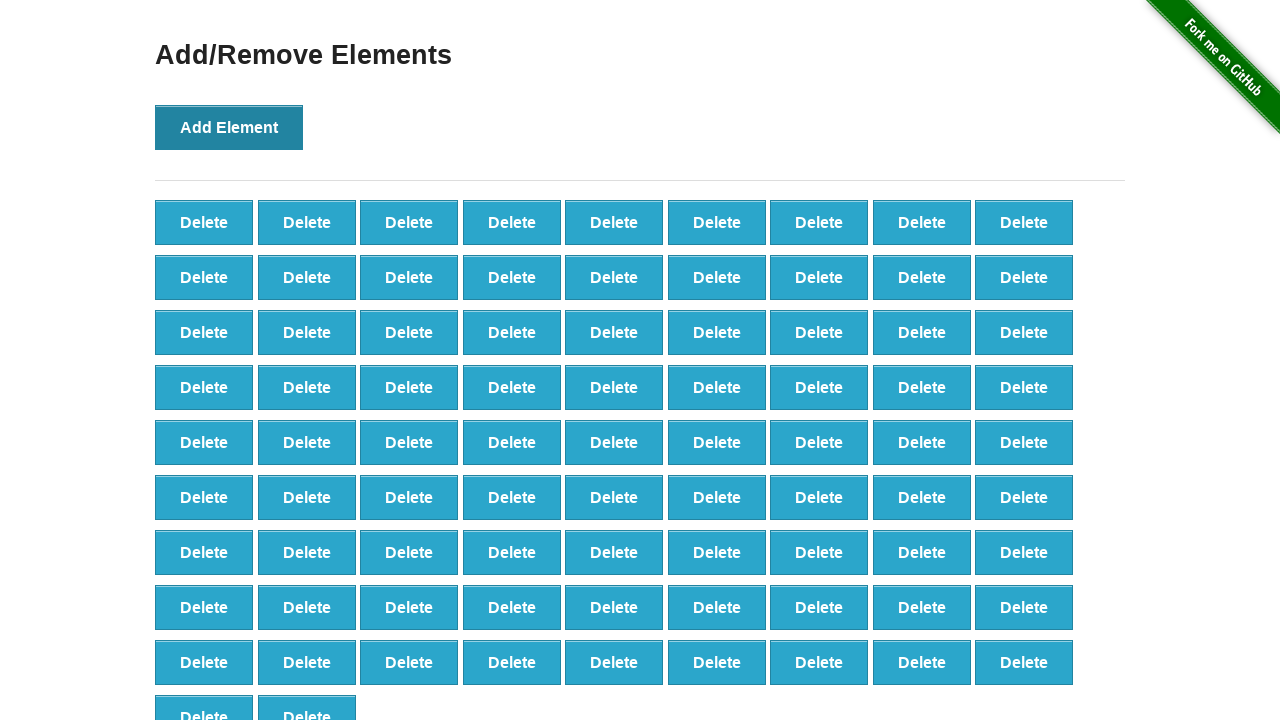

Clicked Add Element button (iteration 84/100) at (229, 127) on button[onclick='addElement()']
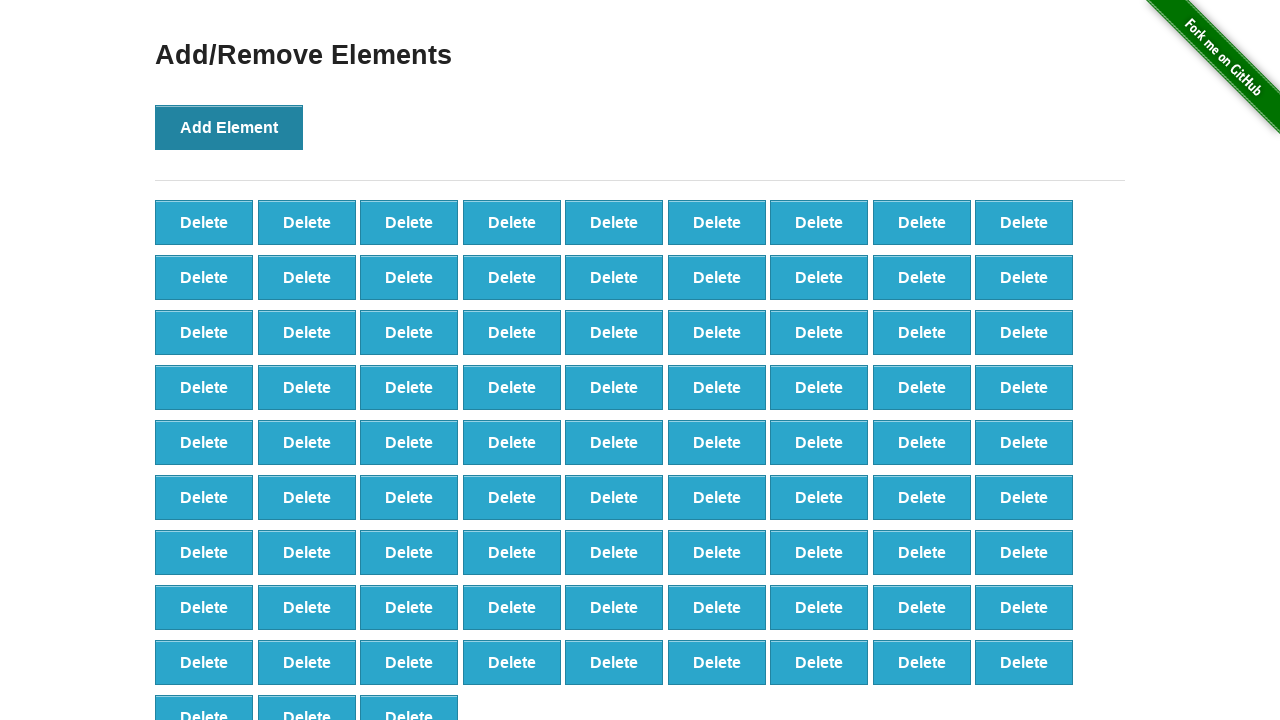

Clicked Add Element button (iteration 85/100) at (229, 127) on button[onclick='addElement()']
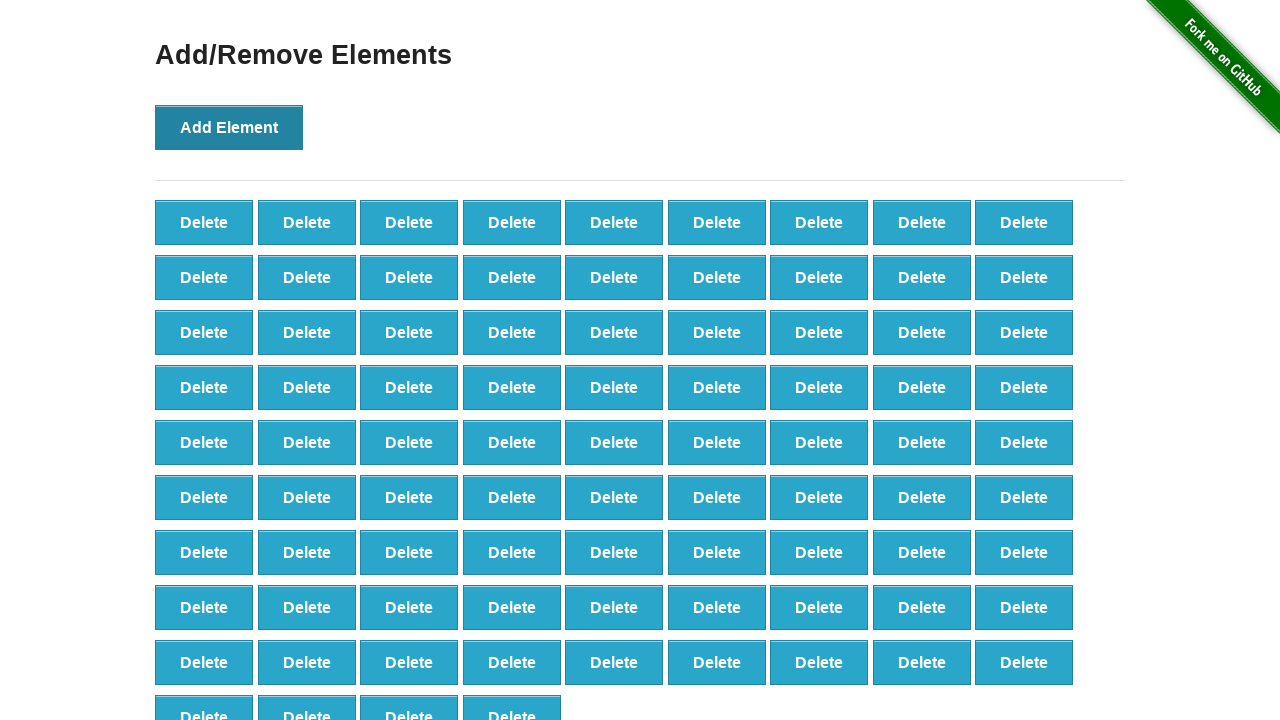

Clicked Add Element button (iteration 86/100) at (229, 127) on button[onclick='addElement()']
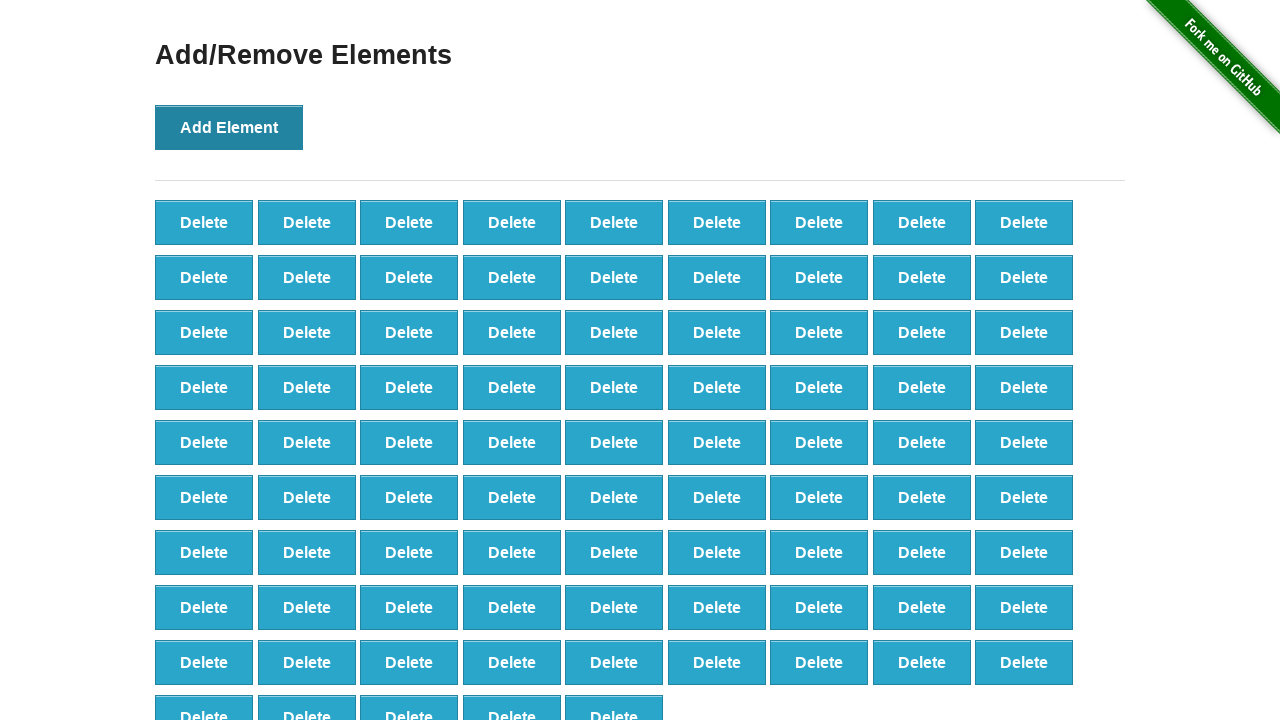

Clicked Add Element button (iteration 87/100) at (229, 127) on button[onclick='addElement()']
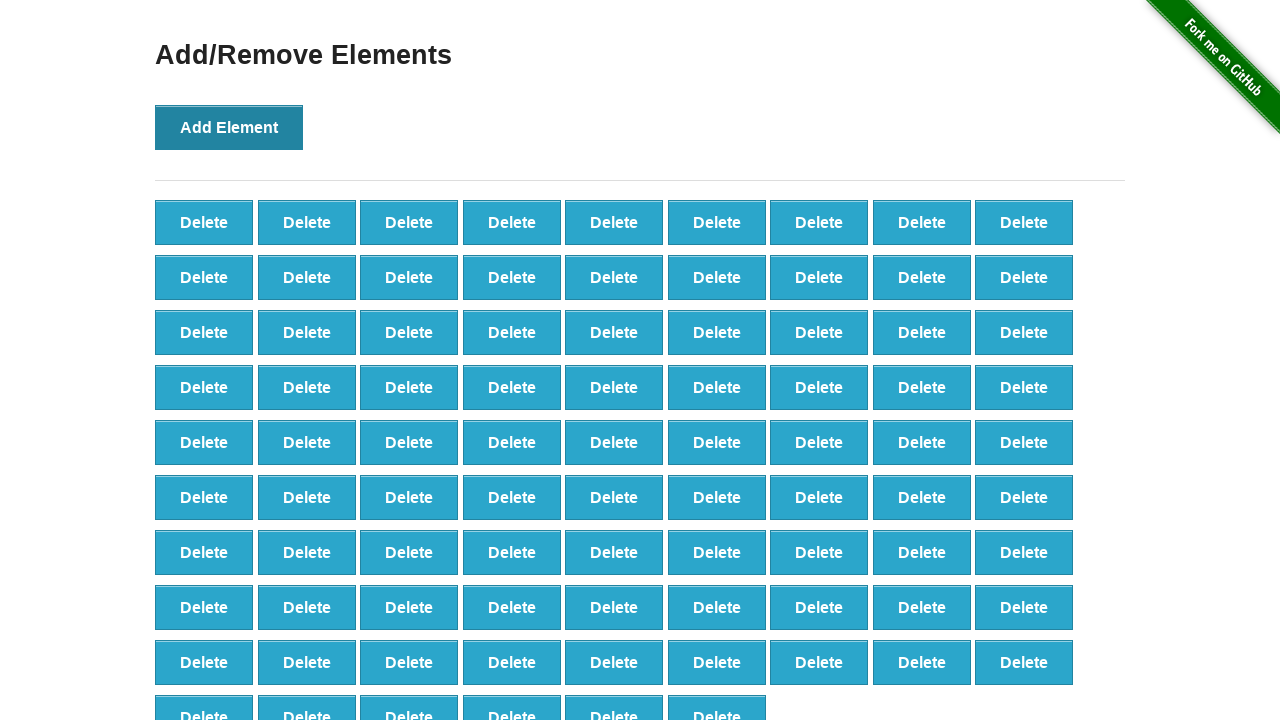

Clicked Add Element button (iteration 88/100) at (229, 127) on button[onclick='addElement()']
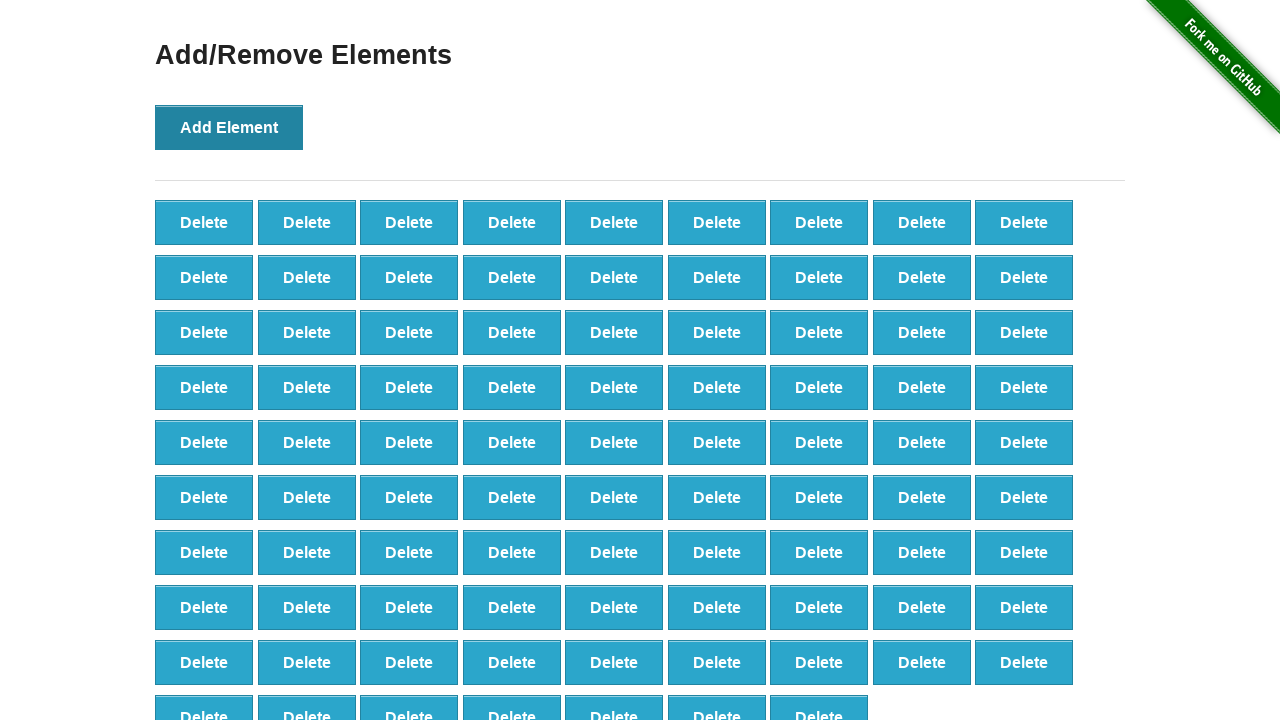

Clicked Add Element button (iteration 89/100) at (229, 127) on button[onclick='addElement()']
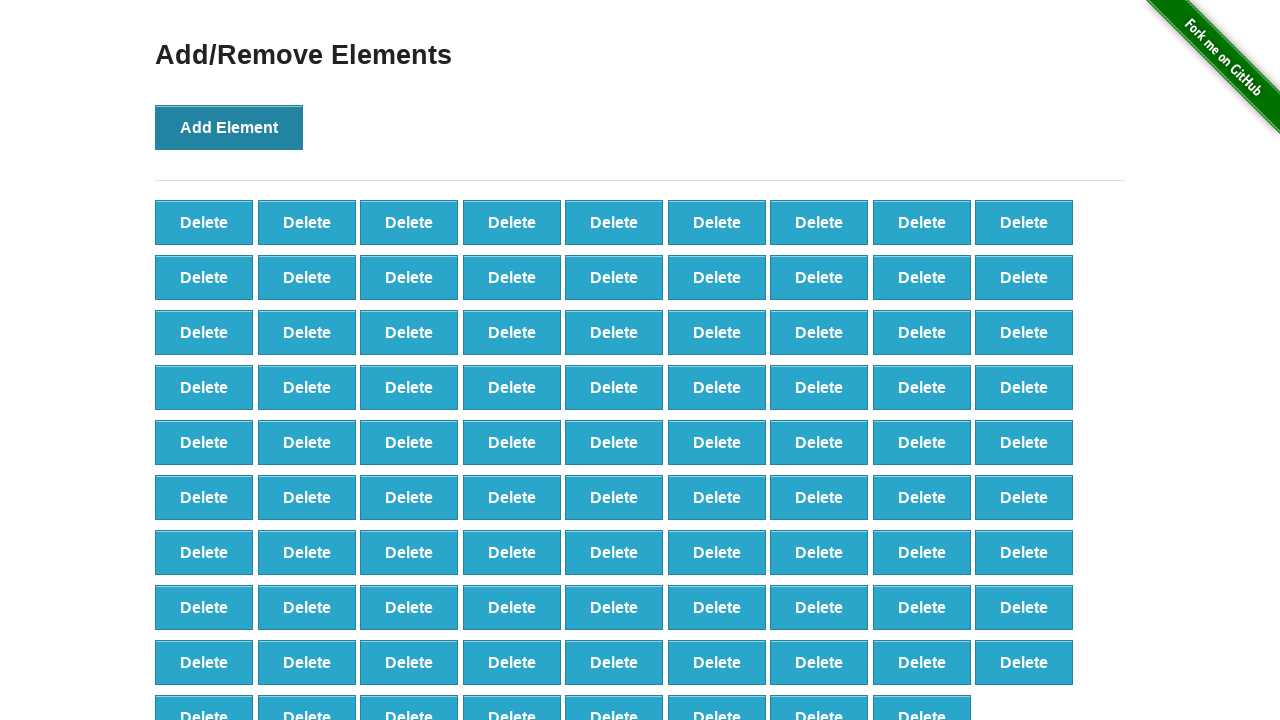

Clicked Add Element button (iteration 90/100) at (229, 127) on button[onclick='addElement()']
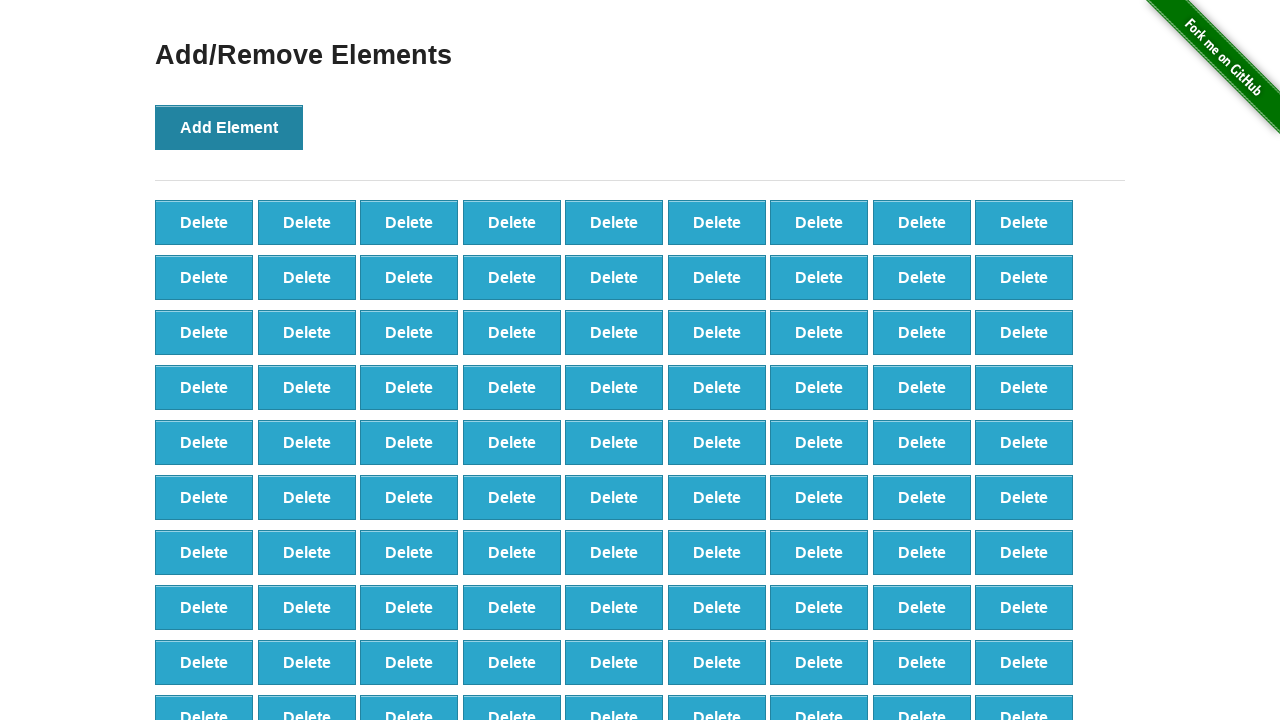

Clicked Add Element button (iteration 91/100) at (229, 127) on button[onclick='addElement()']
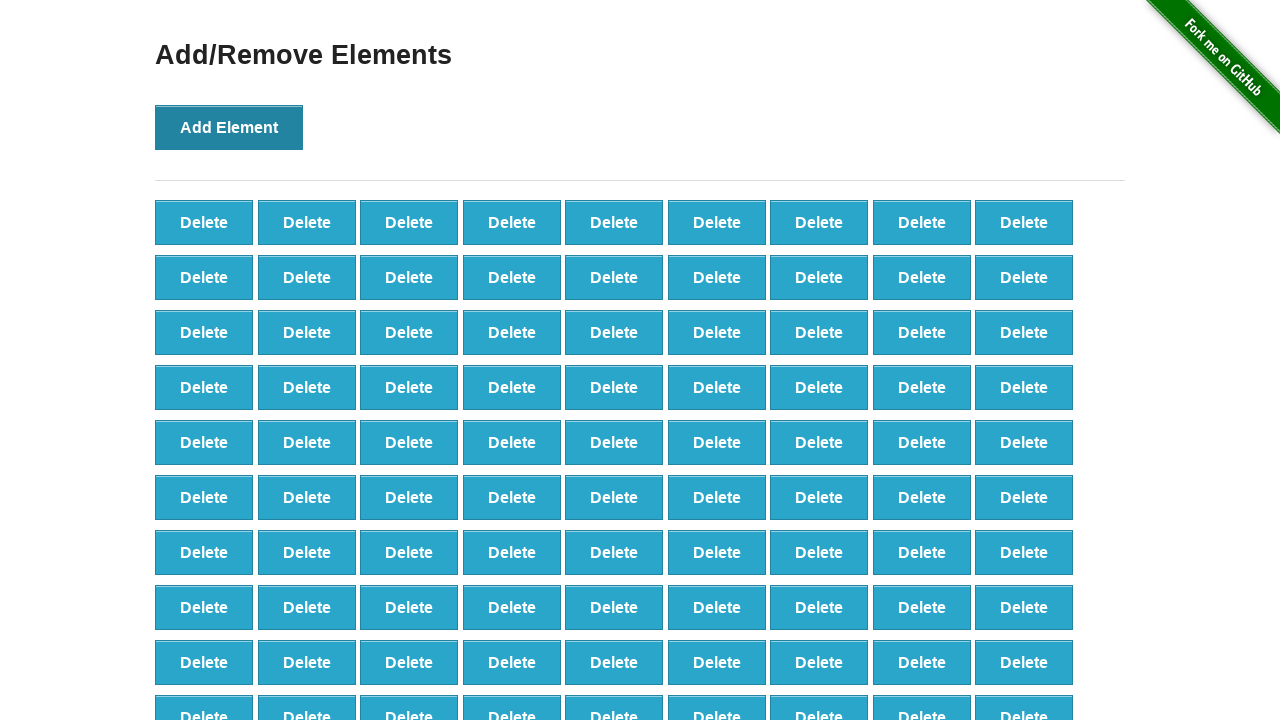

Clicked Add Element button (iteration 92/100) at (229, 127) on button[onclick='addElement()']
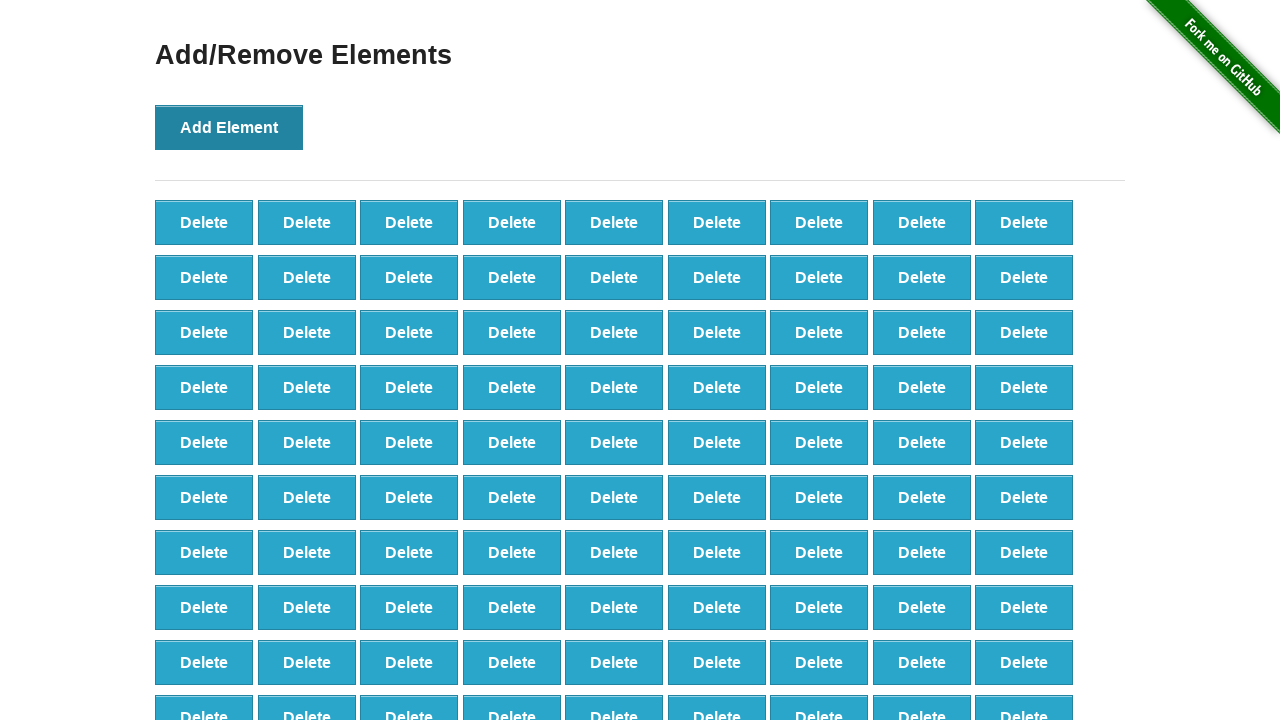

Clicked Add Element button (iteration 93/100) at (229, 127) on button[onclick='addElement()']
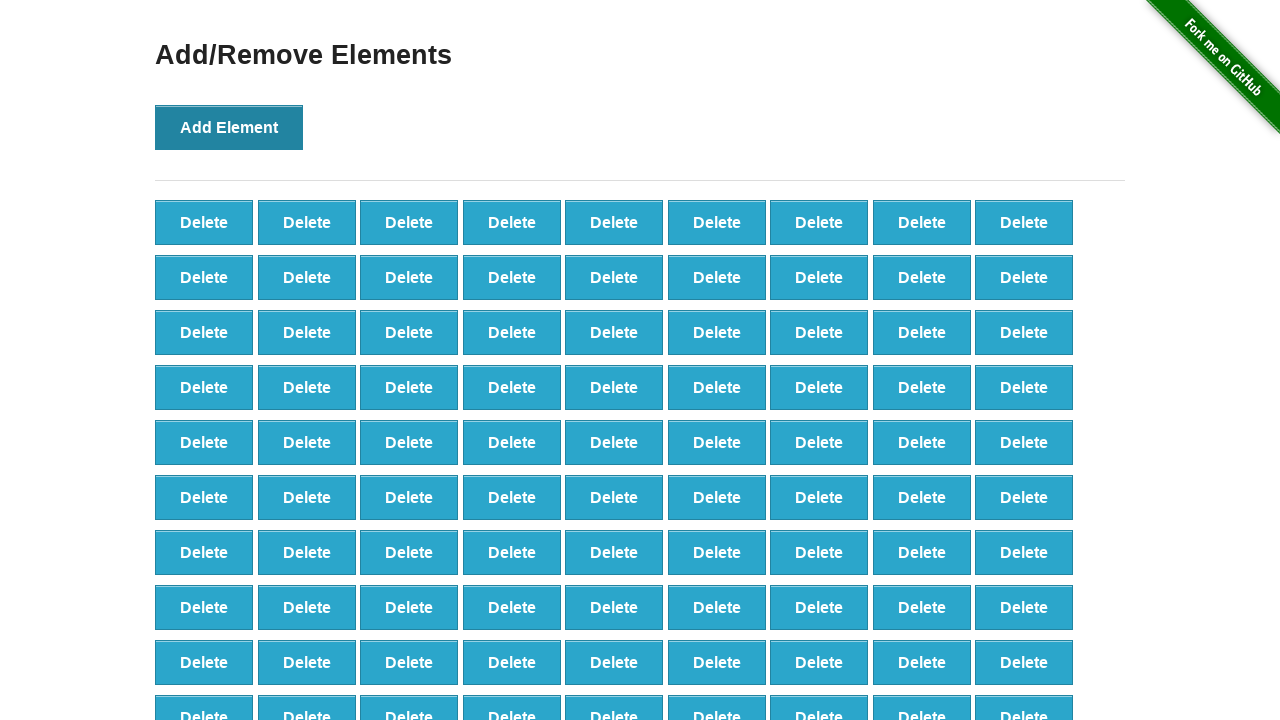

Clicked Add Element button (iteration 94/100) at (229, 127) on button[onclick='addElement()']
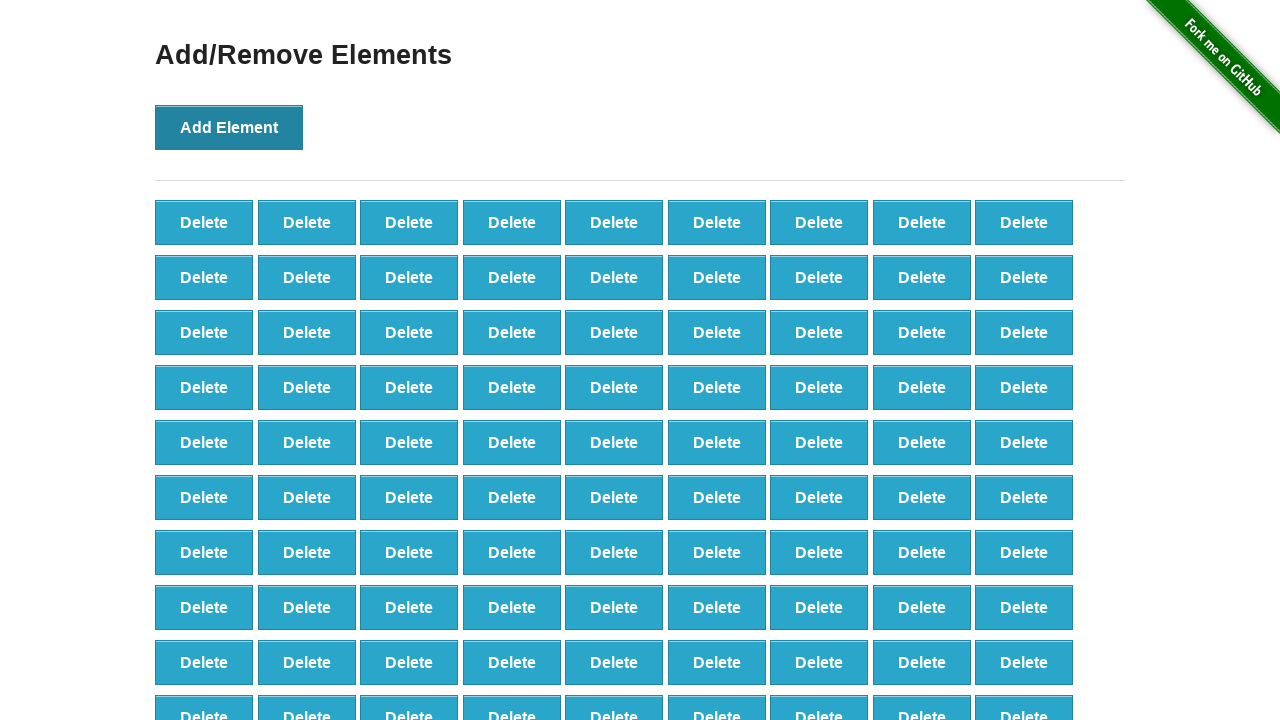

Clicked Add Element button (iteration 95/100) at (229, 127) on button[onclick='addElement()']
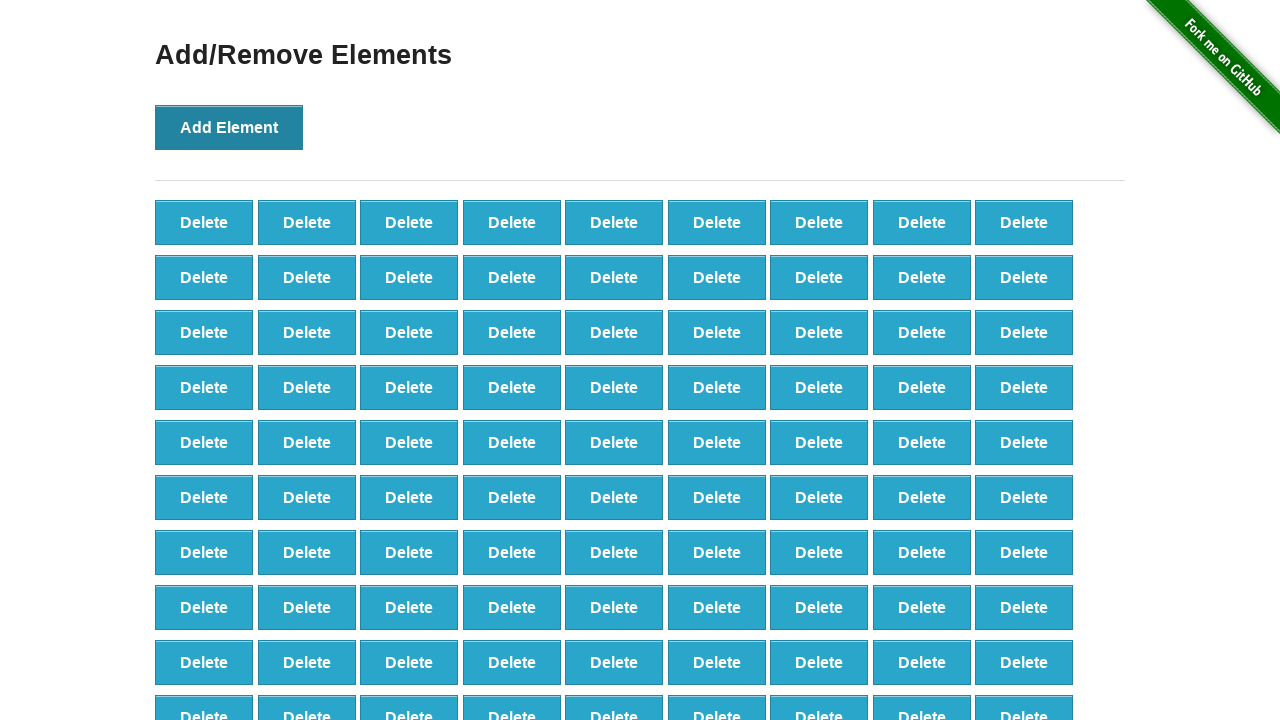

Clicked Add Element button (iteration 96/100) at (229, 127) on button[onclick='addElement()']
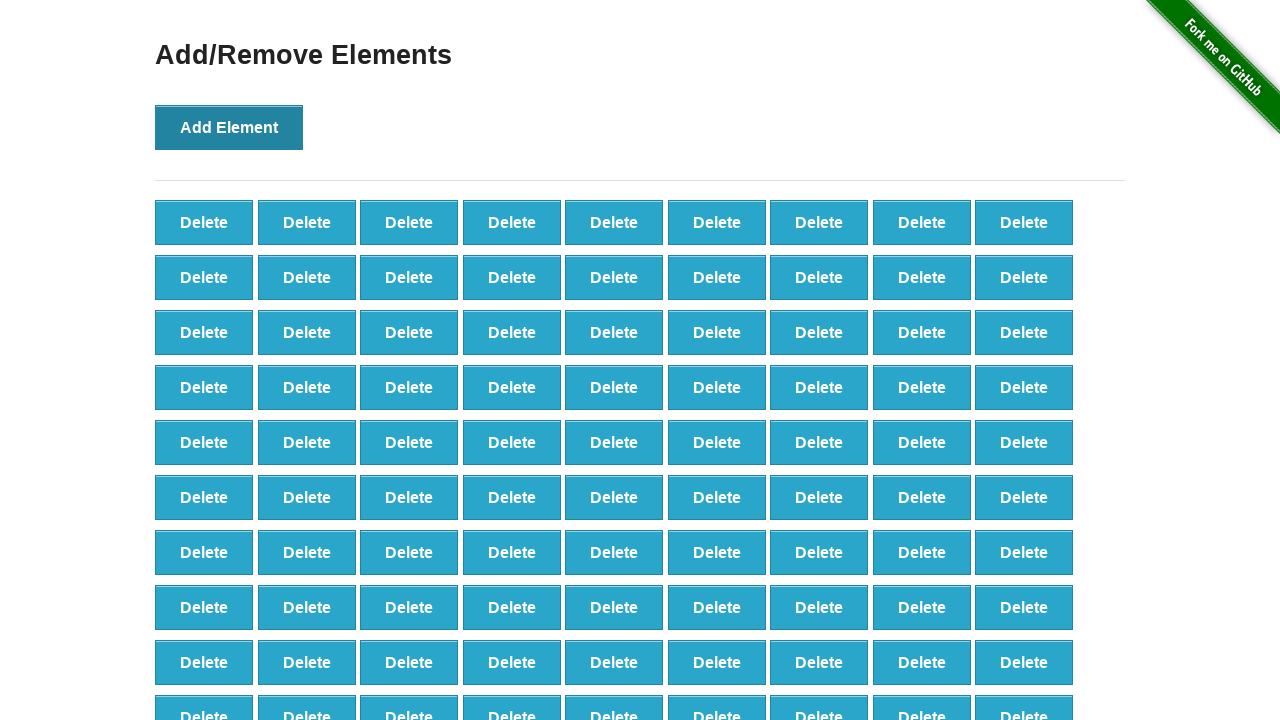

Clicked Add Element button (iteration 97/100) at (229, 127) on button[onclick='addElement()']
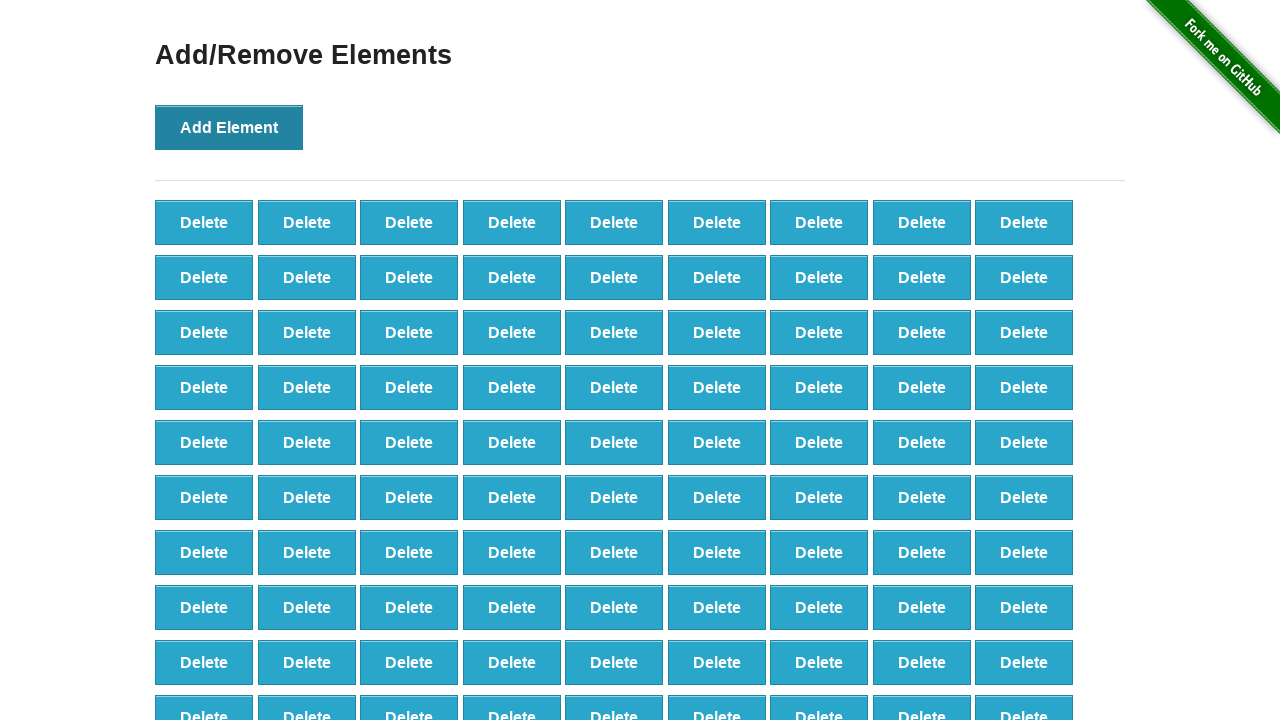

Clicked Add Element button (iteration 98/100) at (229, 127) on button[onclick='addElement()']
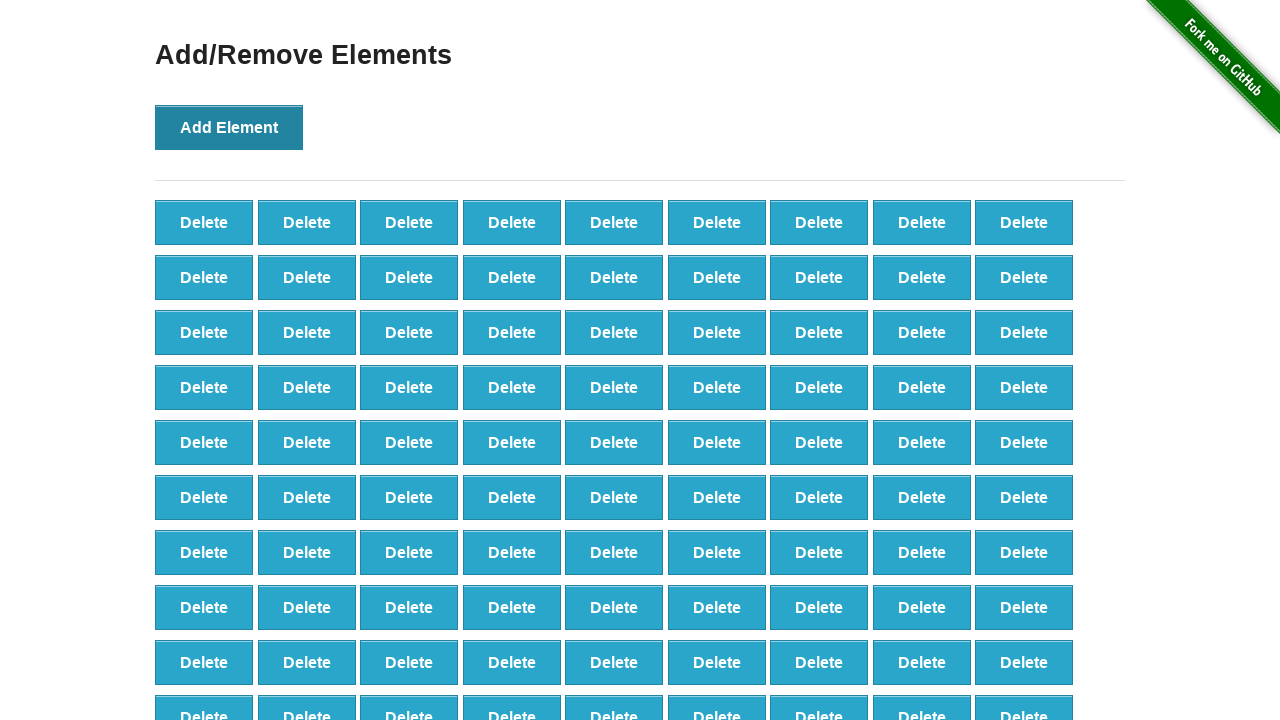

Clicked Add Element button (iteration 99/100) at (229, 127) on button[onclick='addElement()']
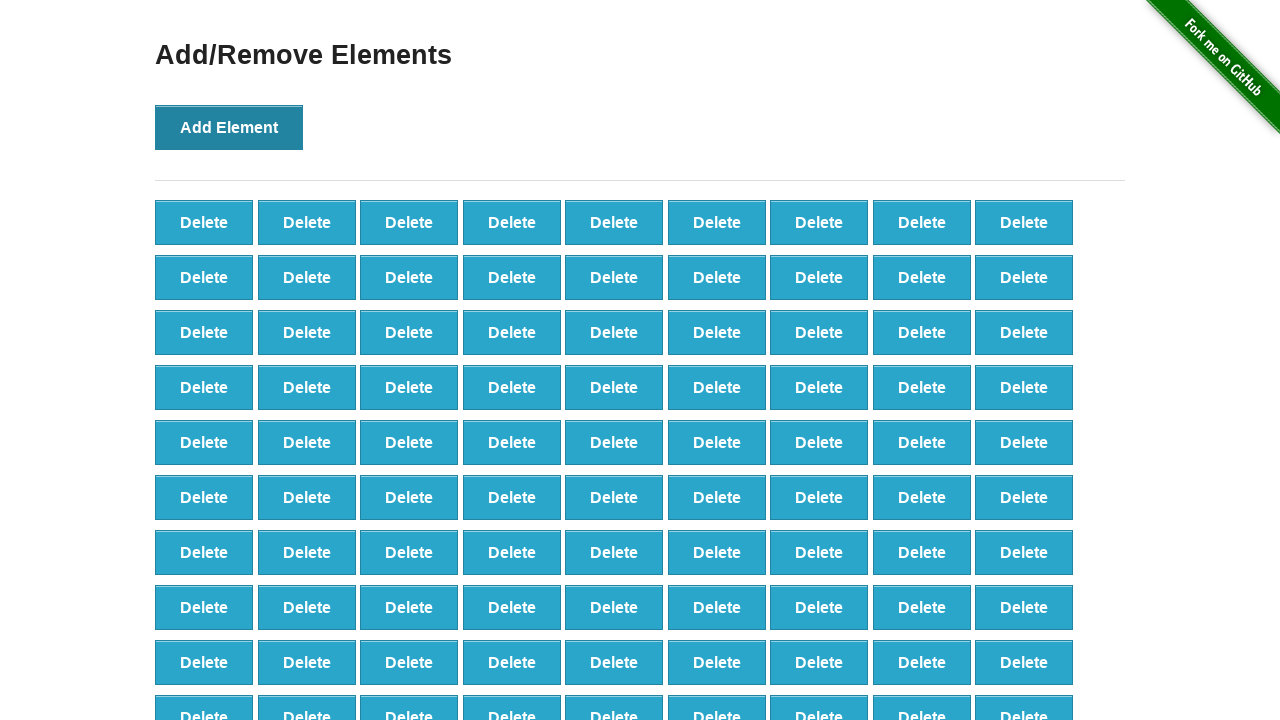

Clicked Add Element button (iteration 100/100) at (229, 127) on button[onclick='addElement()']
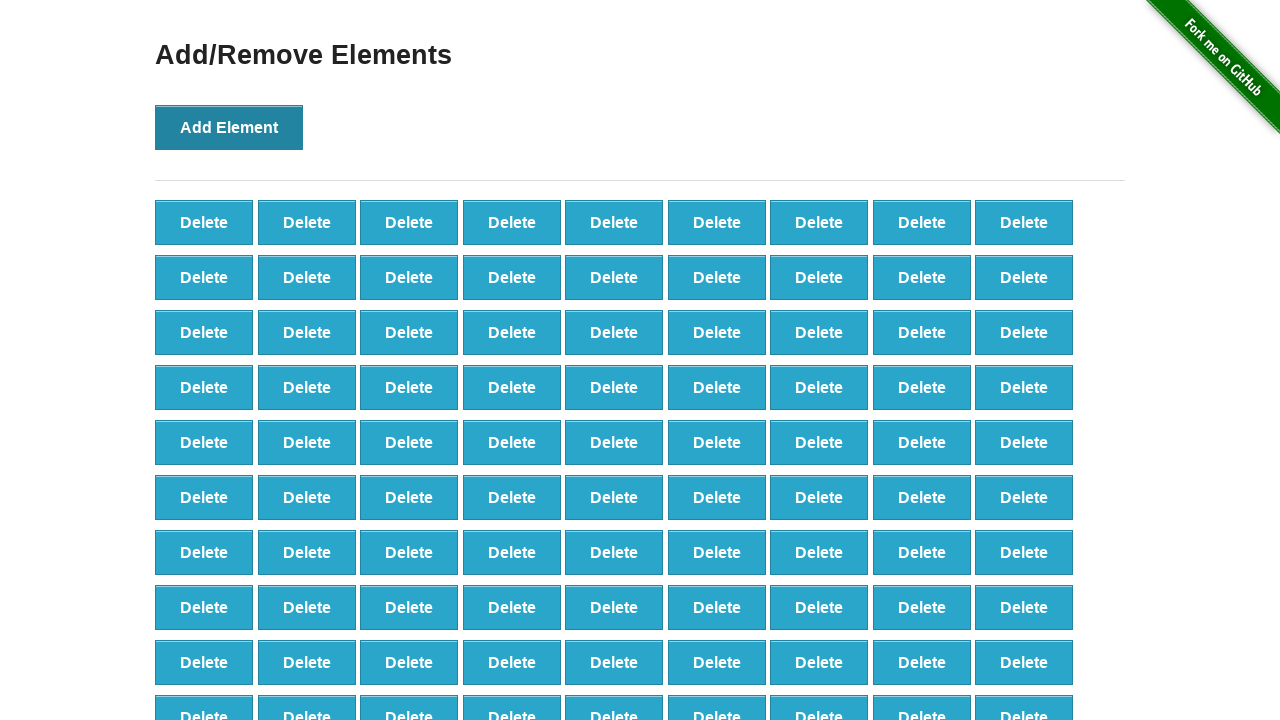

Clicked delete button (iteration 1/60) at (204, 222) on button[onclick='deleteElement()'] >> nth=0
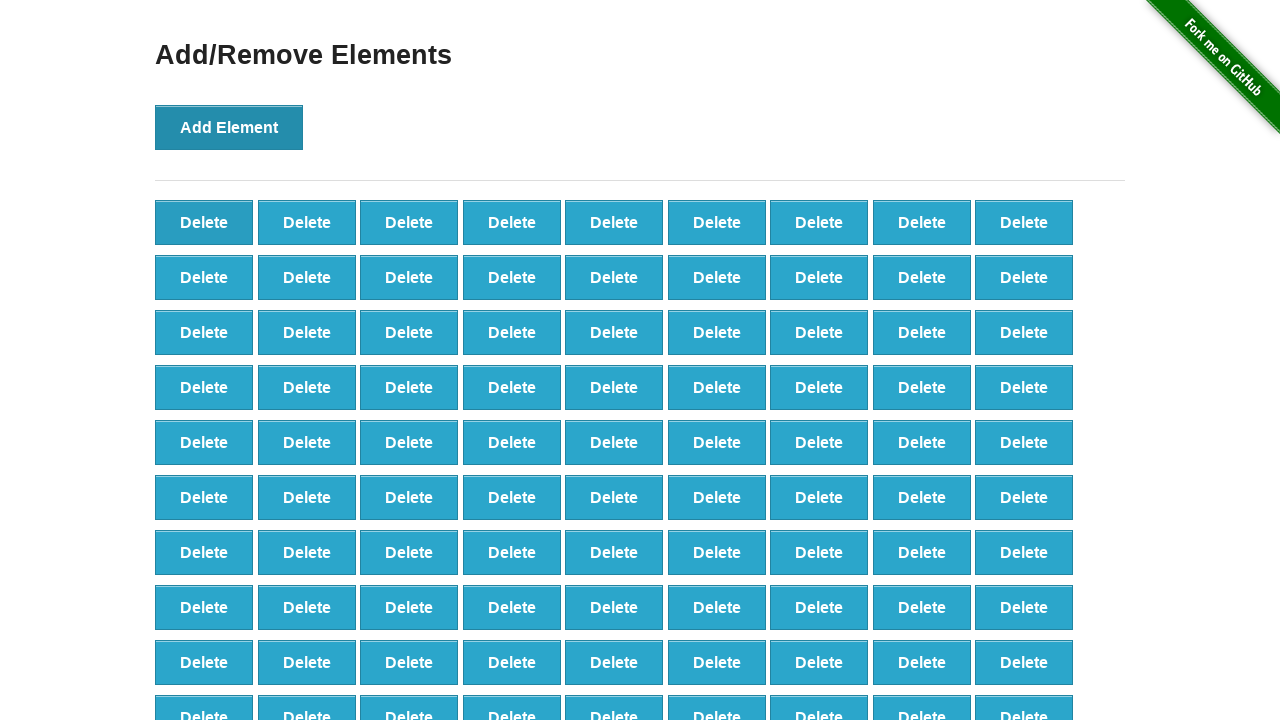

Clicked delete button (iteration 2/60) at (204, 222) on button[onclick='deleteElement()'] >> nth=0
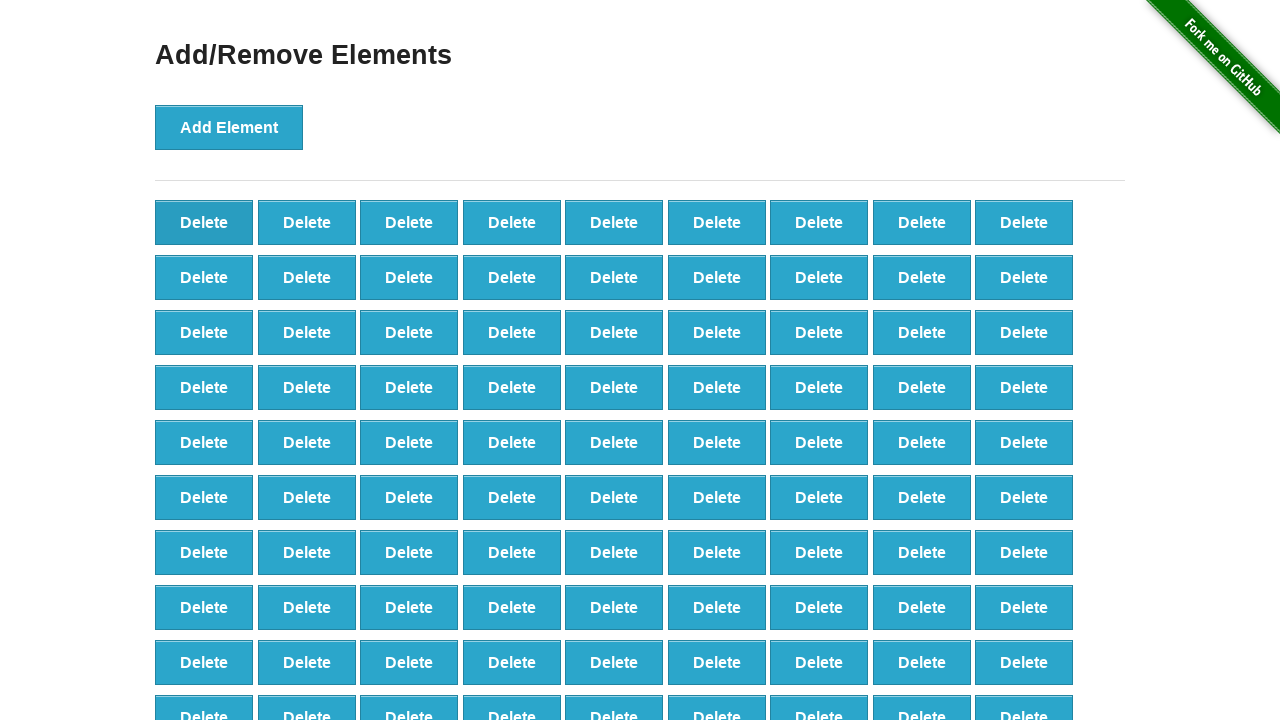

Clicked delete button (iteration 3/60) at (204, 222) on button[onclick='deleteElement()'] >> nth=0
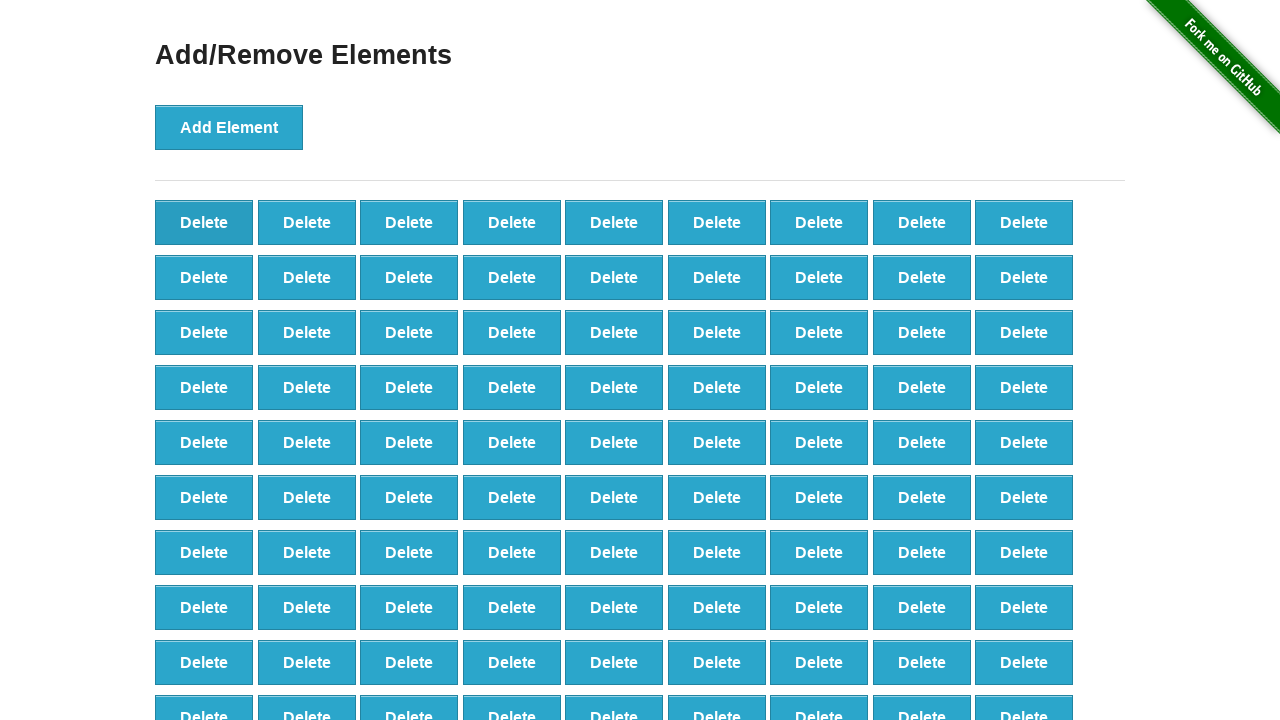

Clicked delete button (iteration 4/60) at (204, 222) on button[onclick='deleteElement()'] >> nth=0
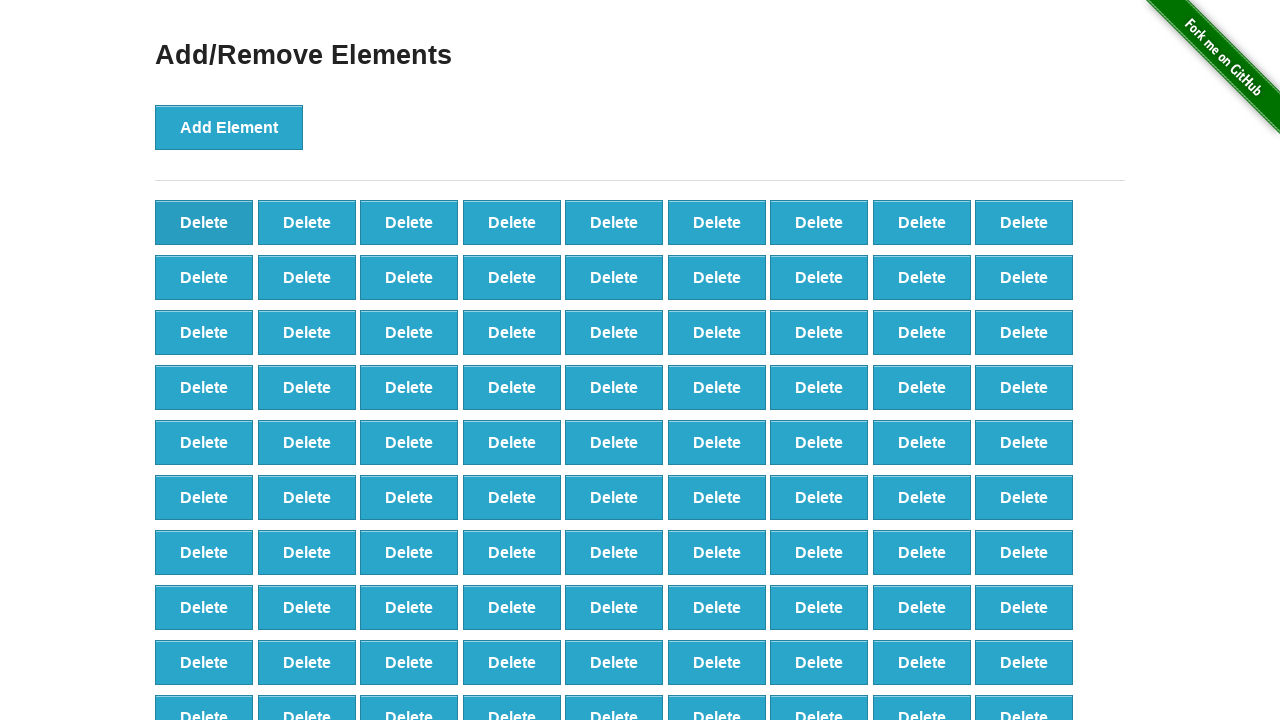

Clicked delete button (iteration 5/60) at (204, 222) on button[onclick='deleteElement()'] >> nth=0
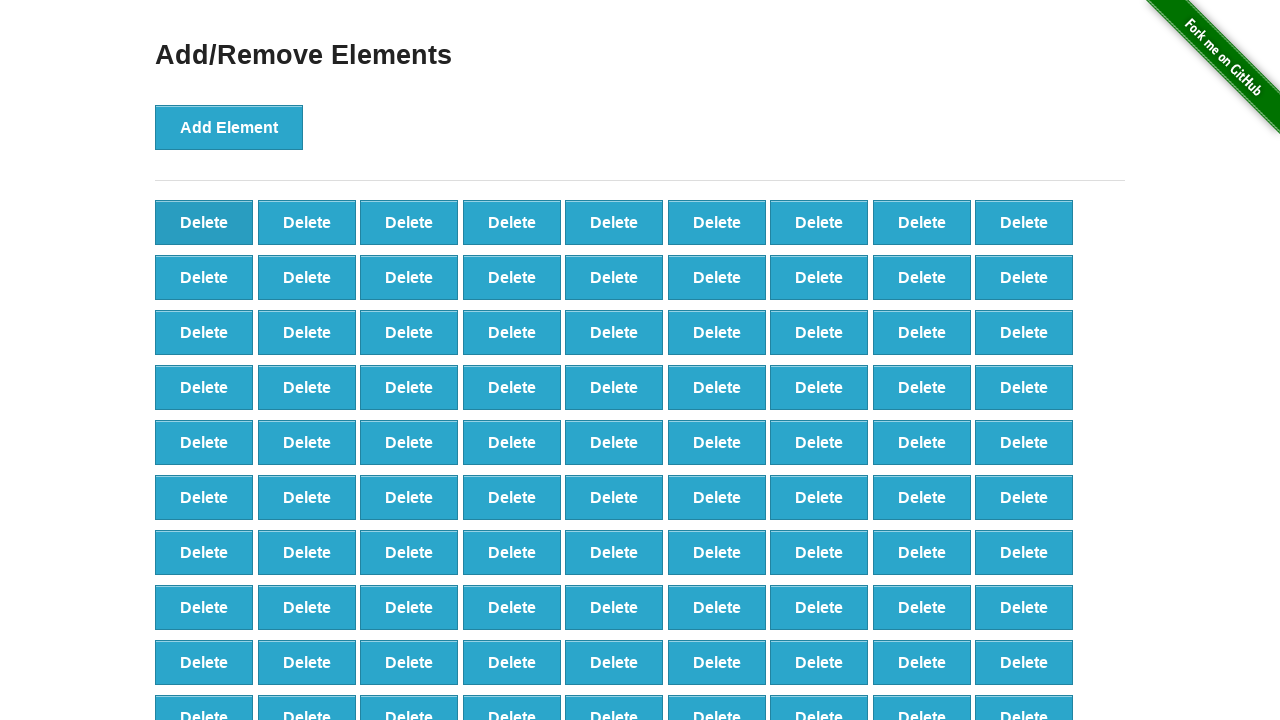

Clicked delete button (iteration 6/60) at (204, 222) on button[onclick='deleteElement()'] >> nth=0
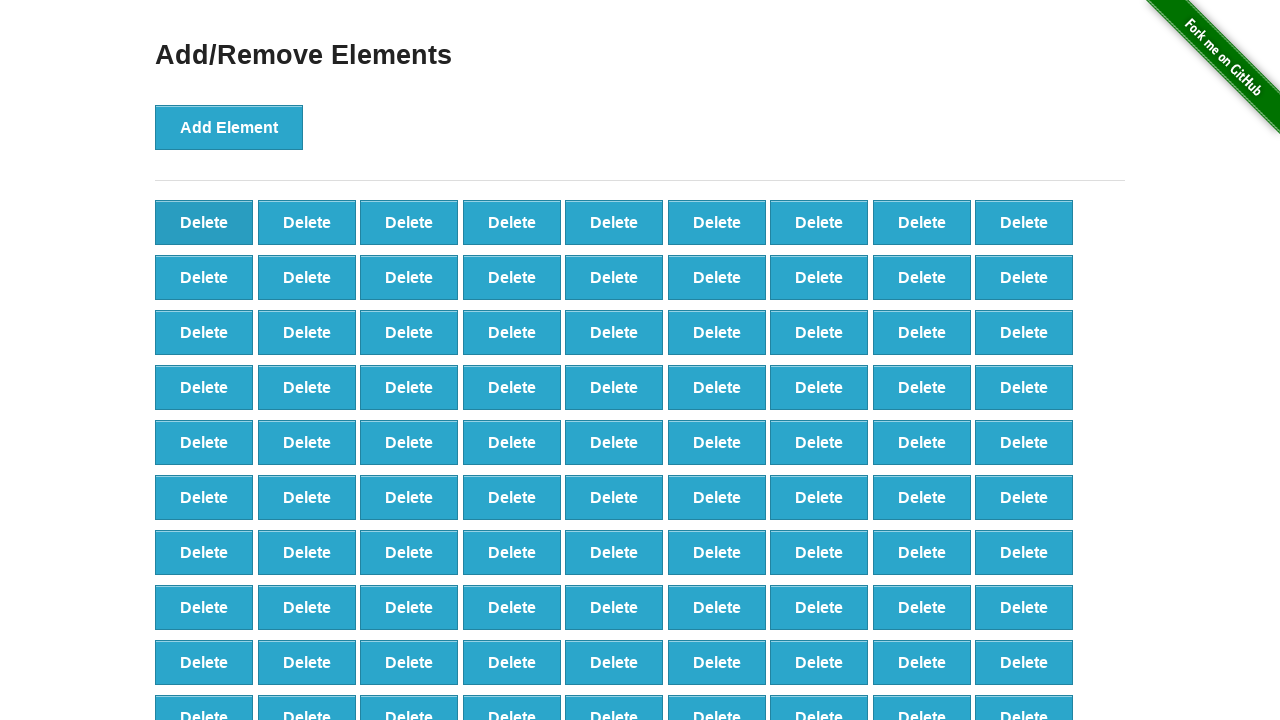

Clicked delete button (iteration 7/60) at (204, 222) on button[onclick='deleteElement()'] >> nth=0
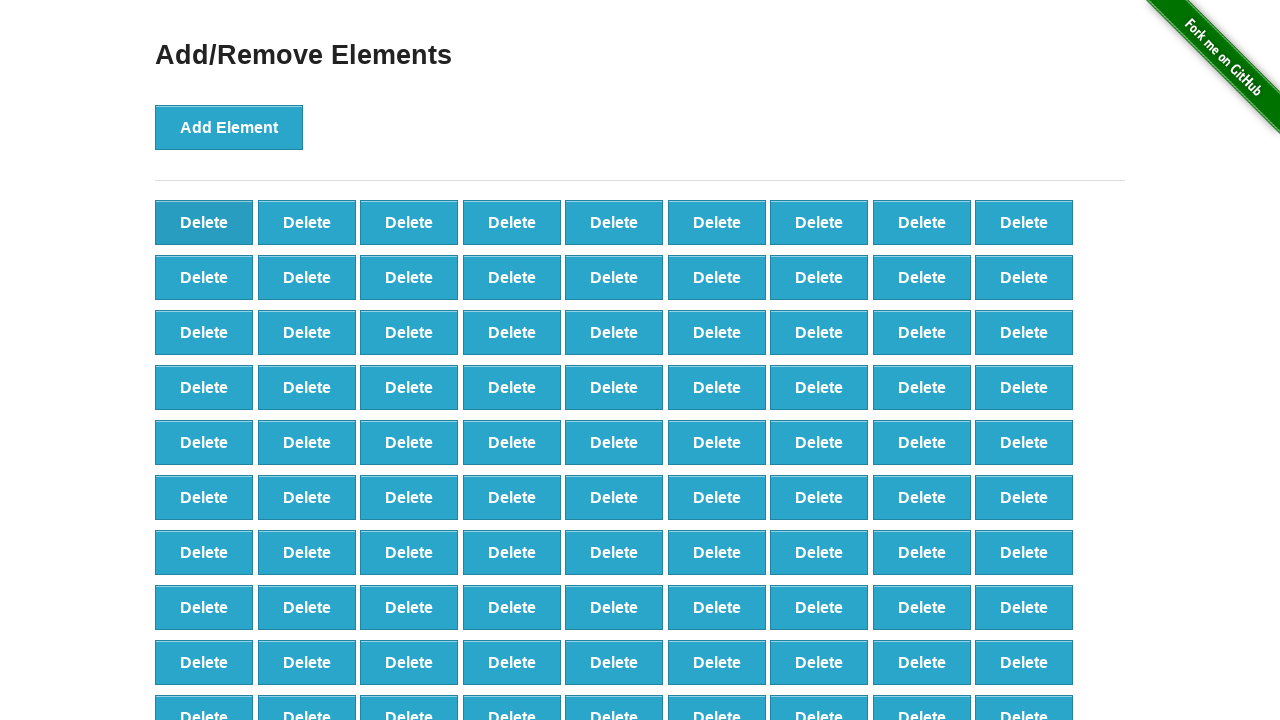

Clicked delete button (iteration 8/60) at (204, 222) on button[onclick='deleteElement()'] >> nth=0
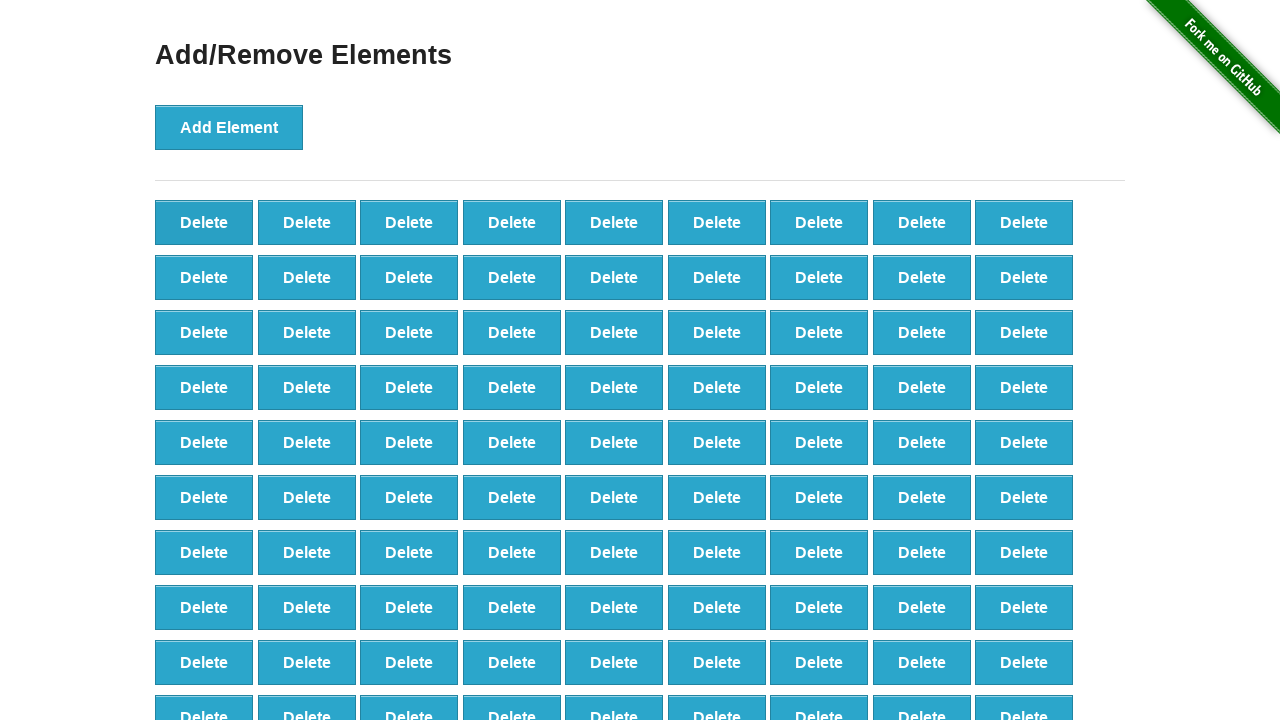

Clicked delete button (iteration 9/60) at (204, 222) on button[onclick='deleteElement()'] >> nth=0
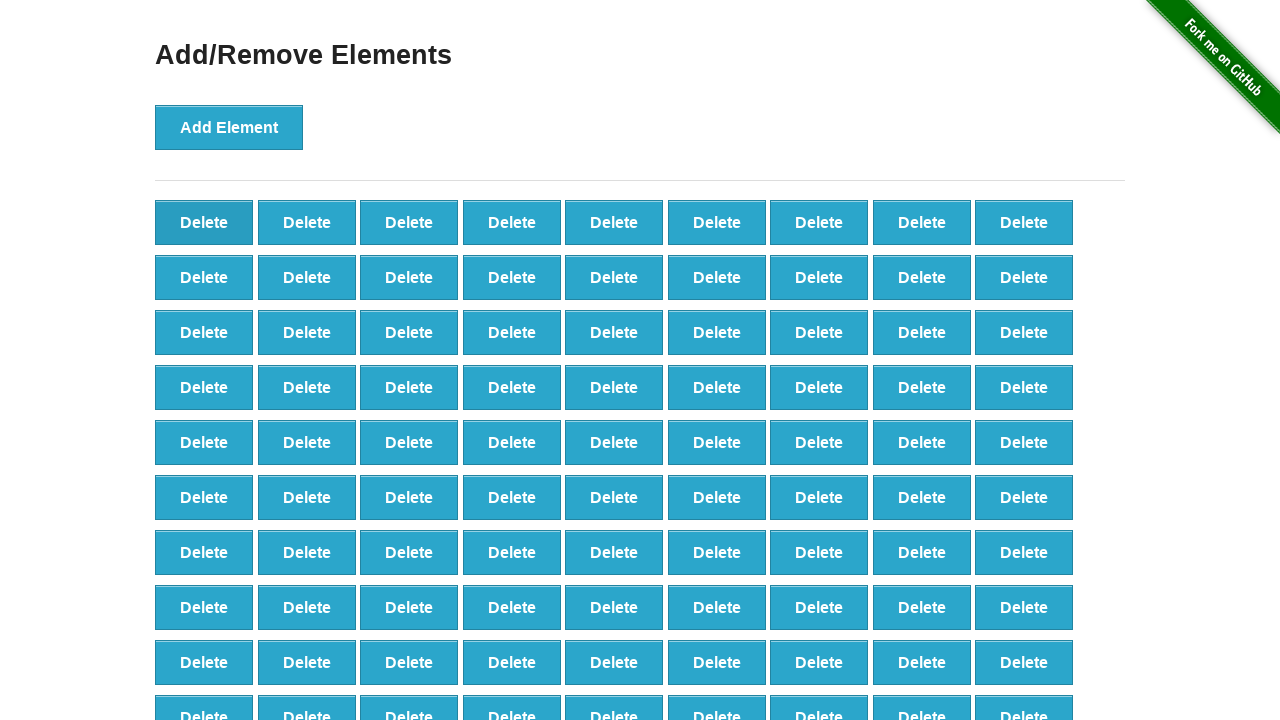

Clicked delete button (iteration 10/60) at (204, 222) on button[onclick='deleteElement()'] >> nth=0
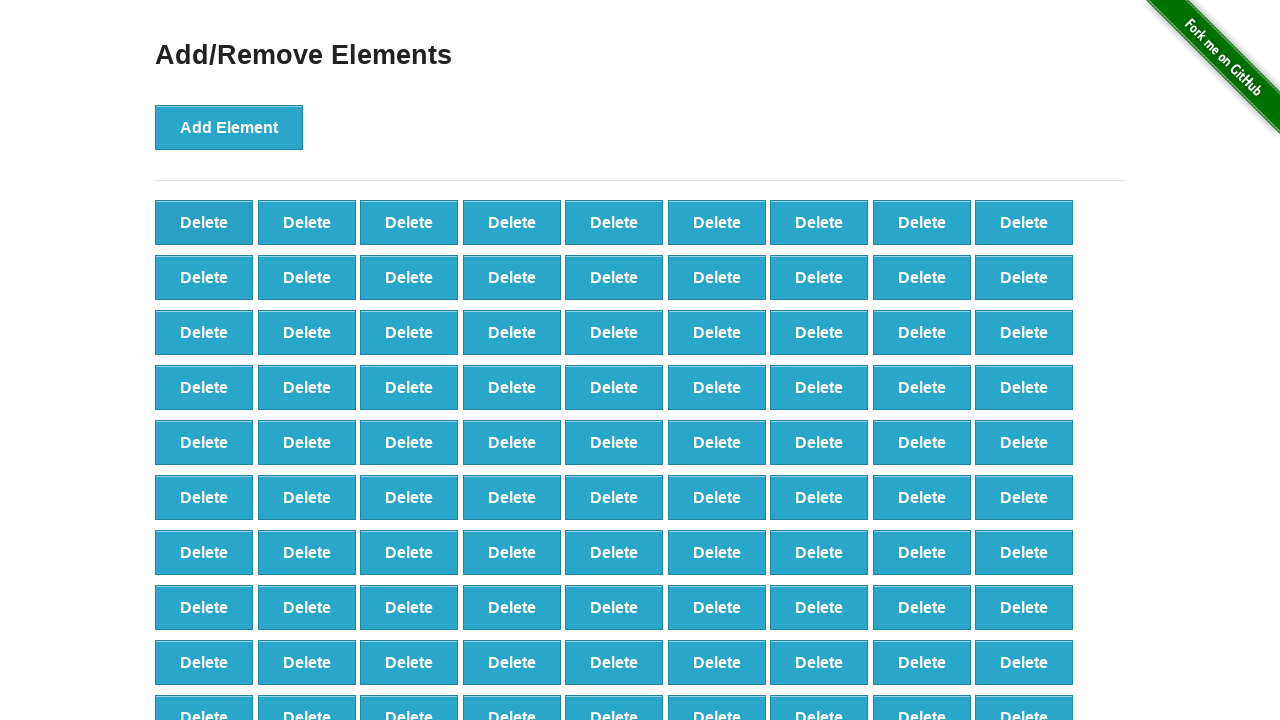

Clicked delete button (iteration 11/60) at (204, 222) on button[onclick='deleteElement()'] >> nth=0
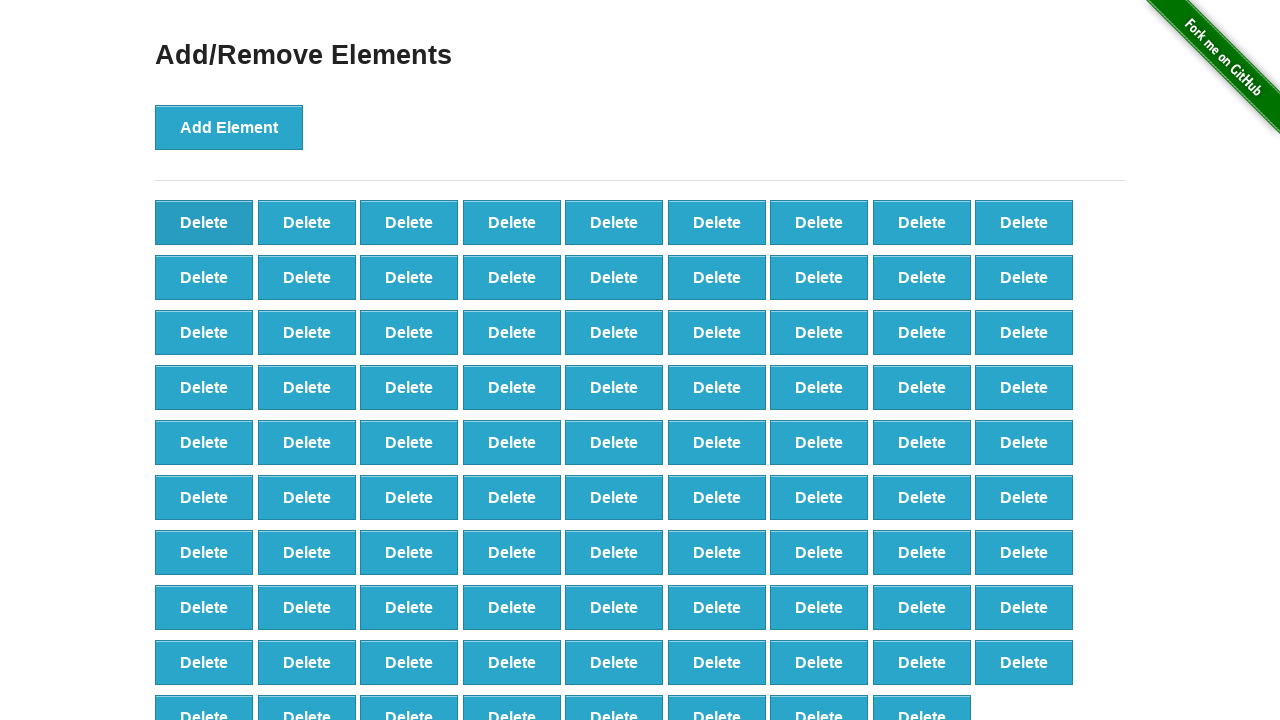

Clicked delete button (iteration 12/60) at (204, 222) on button[onclick='deleteElement()'] >> nth=0
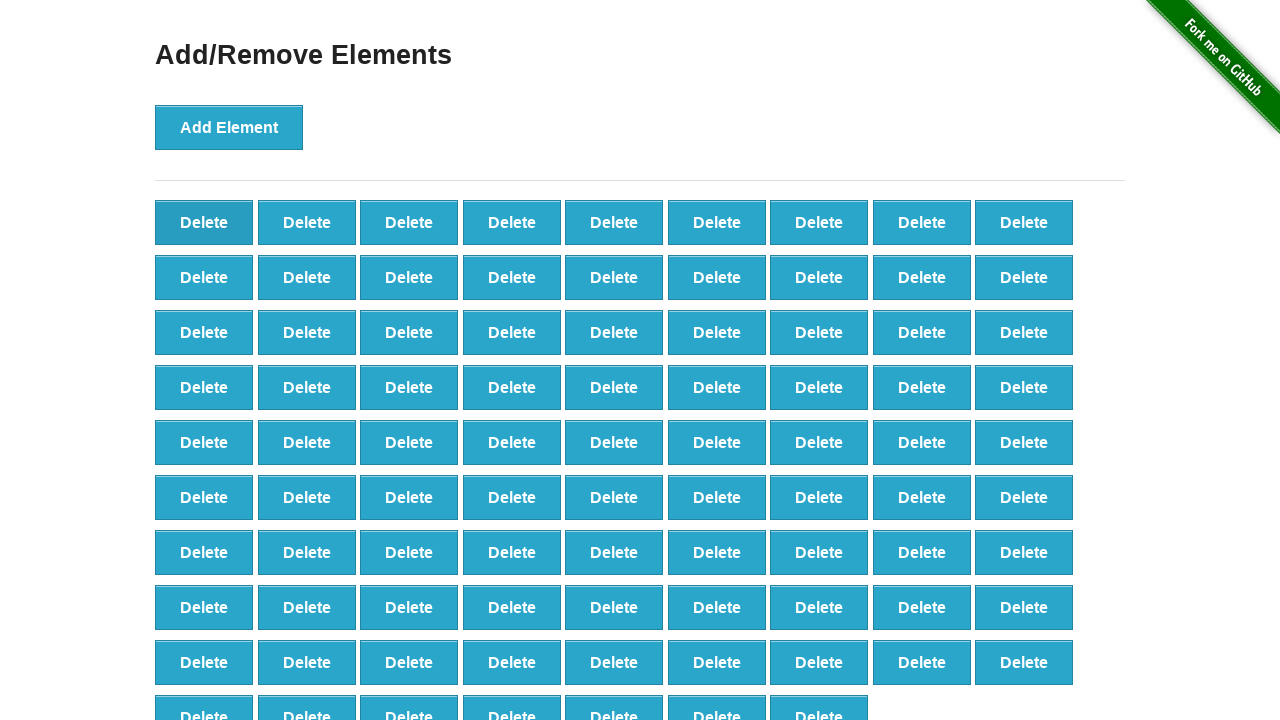

Clicked delete button (iteration 13/60) at (204, 222) on button[onclick='deleteElement()'] >> nth=0
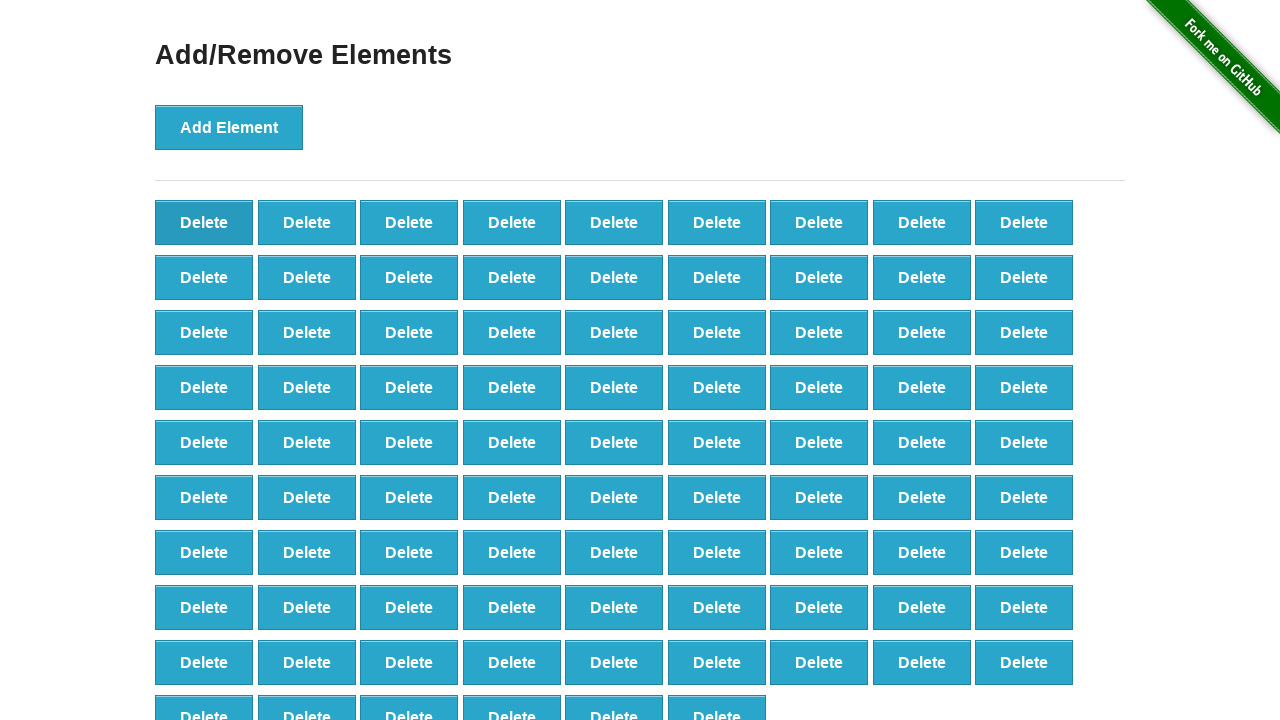

Clicked delete button (iteration 14/60) at (204, 222) on button[onclick='deleteElement()'] >> nth=0
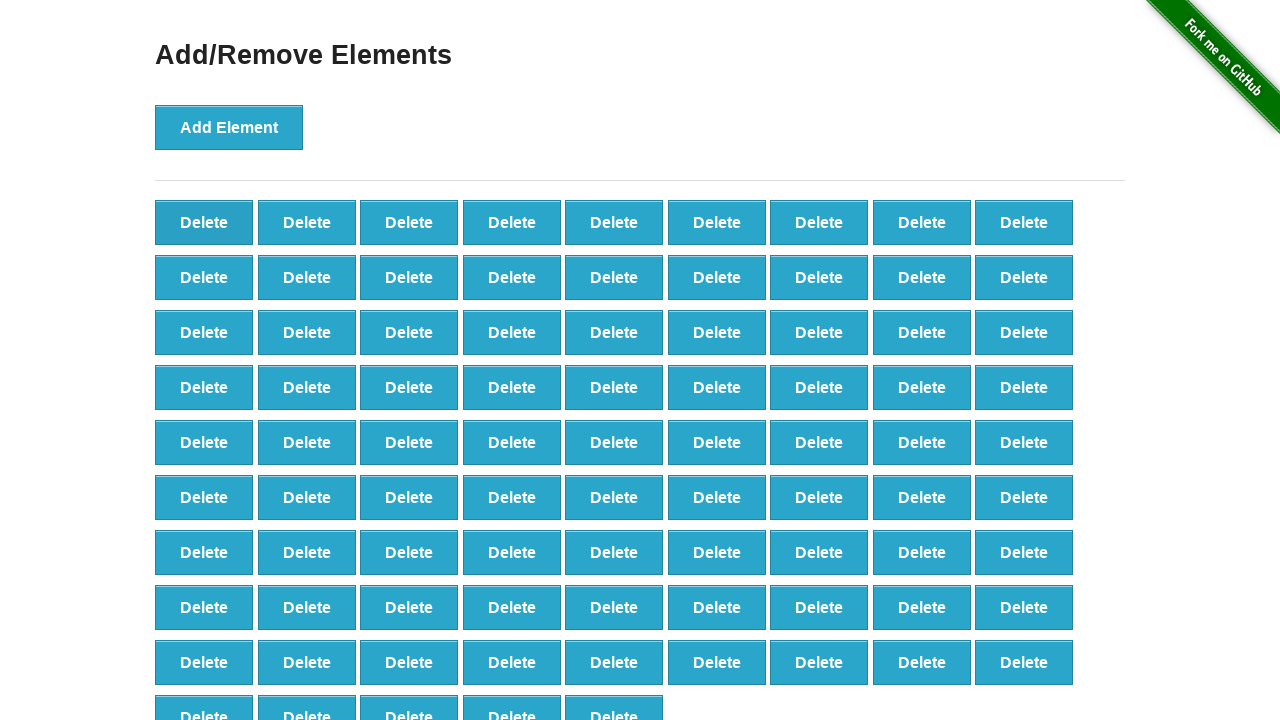

Clicked delete button (iteration 15/60) at (204, 222) on button[onclick='deleteElement()'] >> nth=0
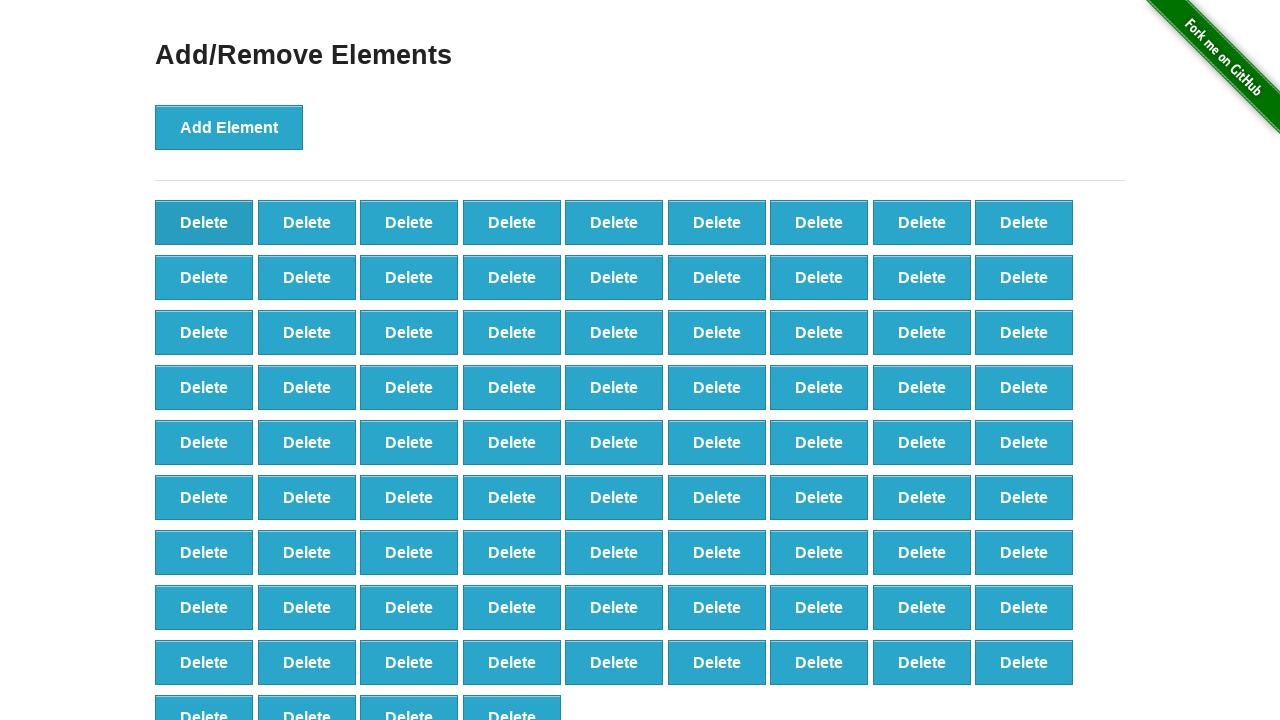

Clicked delete button (iteration 16/60) at (204, 222) on button[onclick='deleteElement()'] >> nth=0
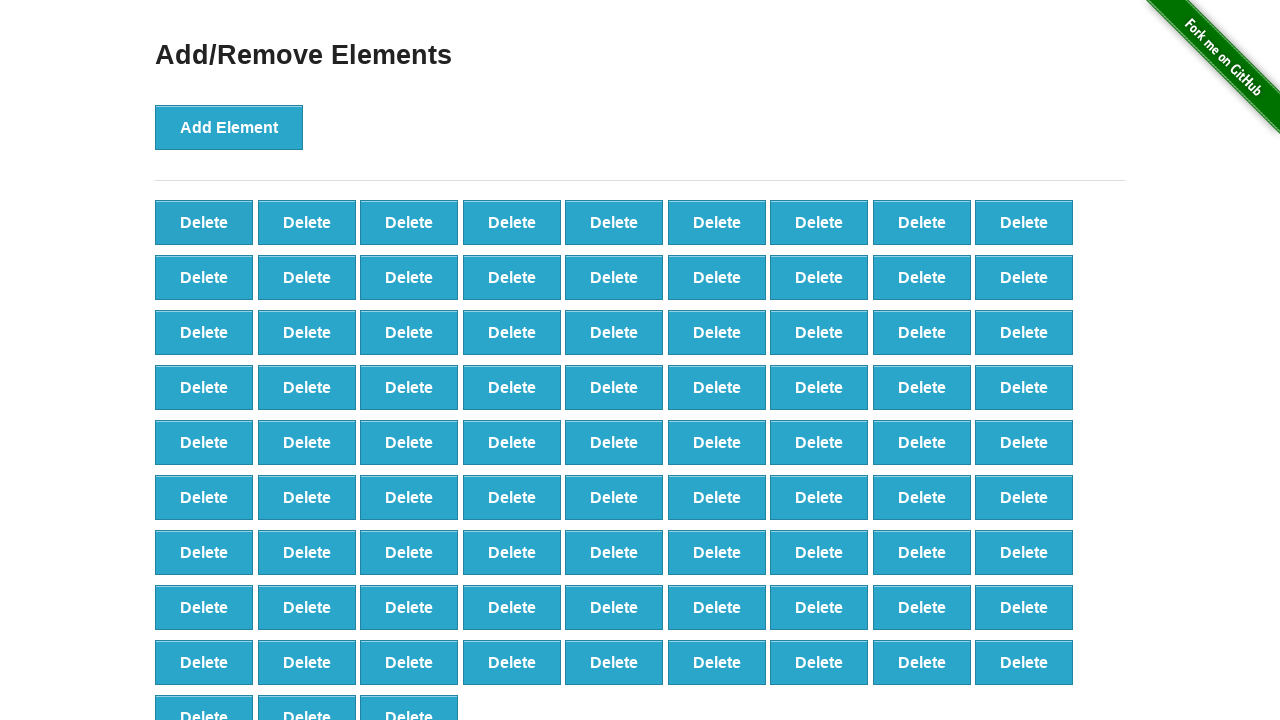

Clicked delete button (iteration 17/60) at (204, 222) on button[onclick='deleteElement()'] >> nth=0
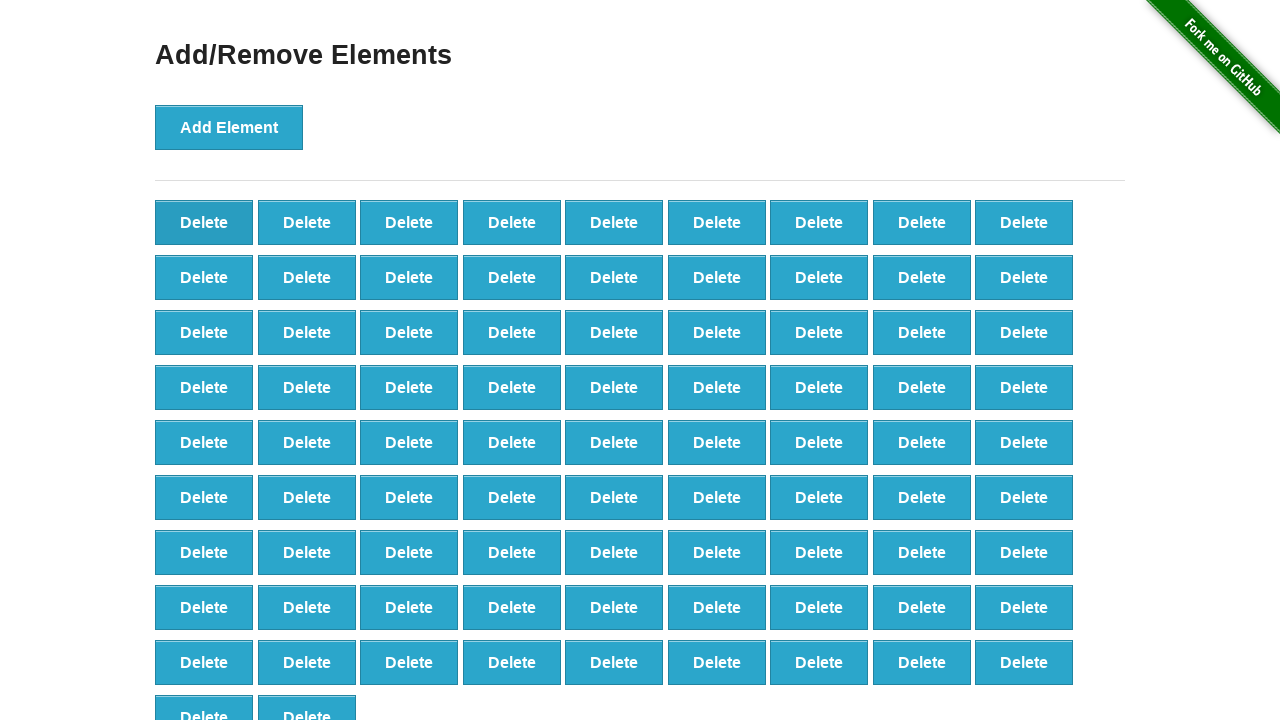

Clicked delete button (iteration 18/60) at (204, 222) on button[onclick='deleteElement()'] >> nth=0
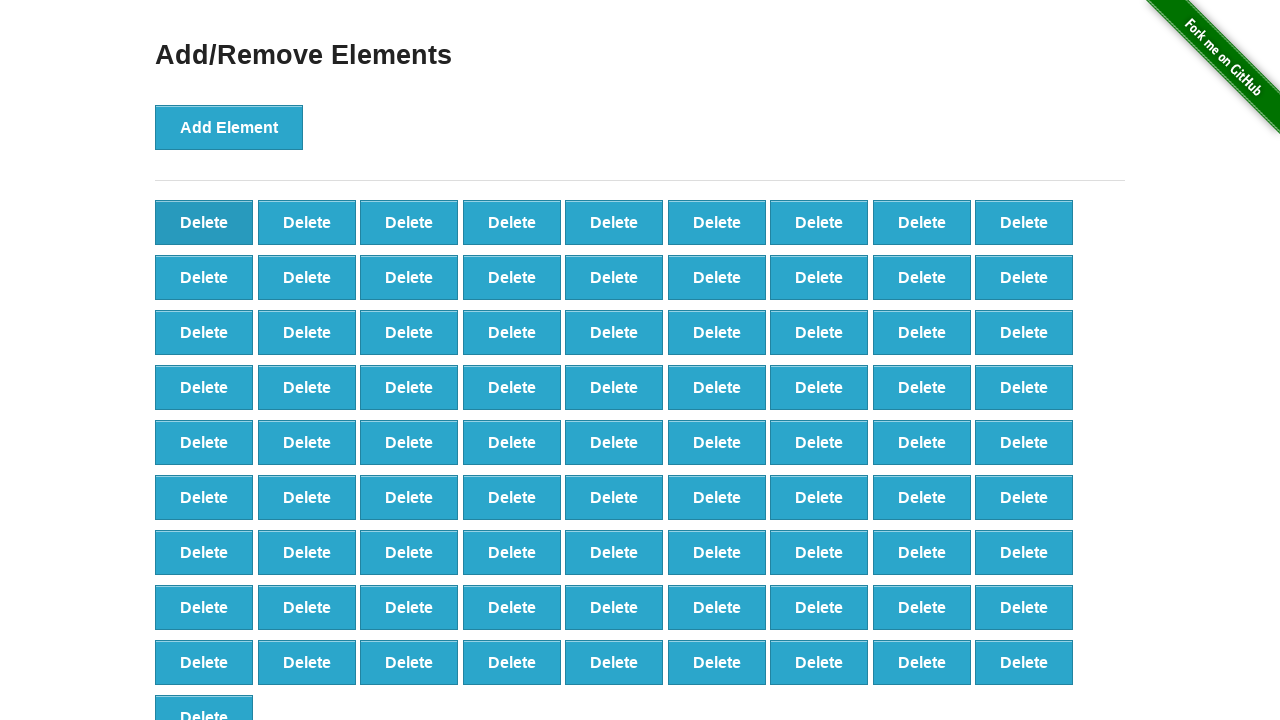

Clicked delete button (iteration 19/60) at (204, 222) on button[onclick='deleteElement()'] >> nth=0
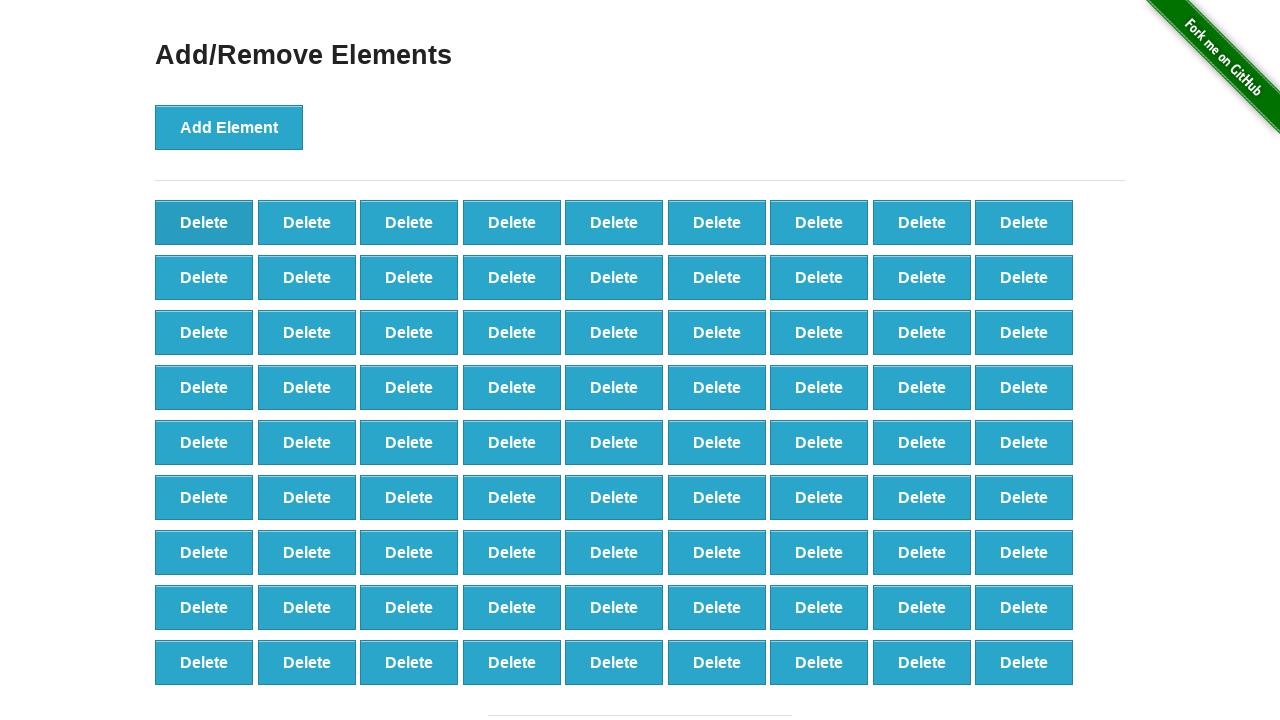

Clicked delete button (iteration 20/60) at (204, 222) on button[onclick='deleteElement()'] >> nth=0
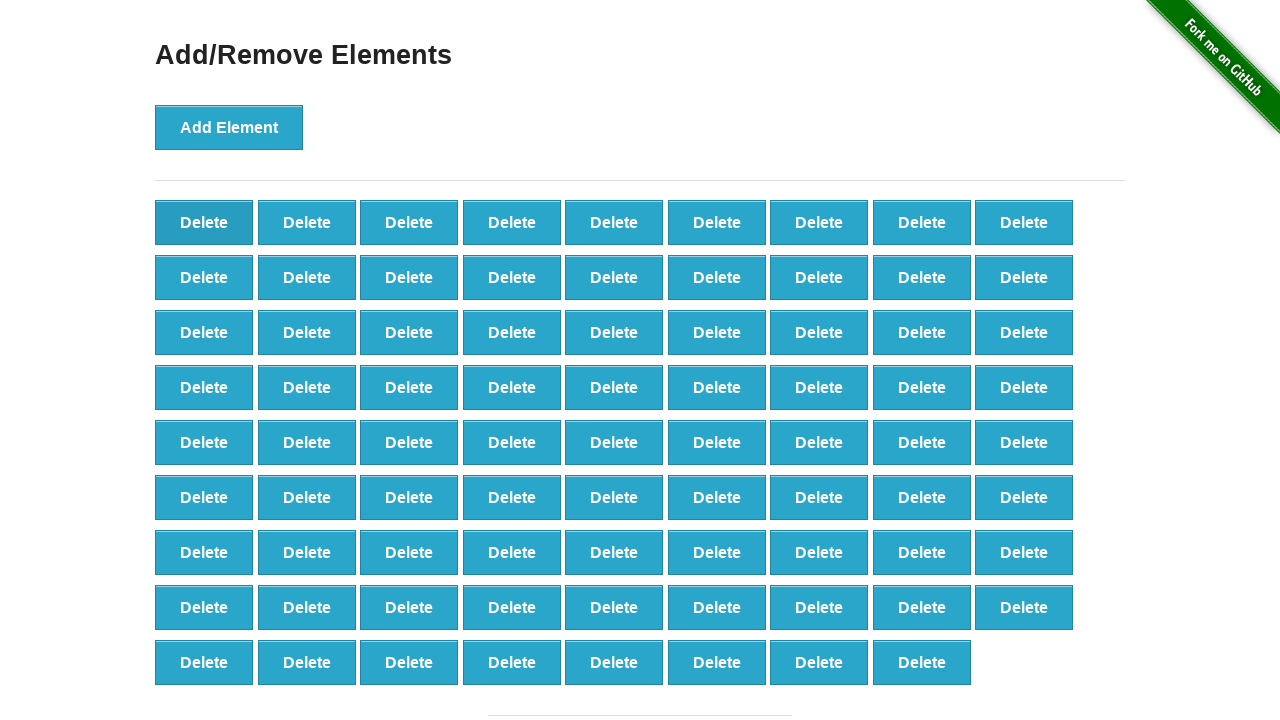

Clicked delete button (iteration 21/60) at (204, 222) on button[onclick='deleteElement()'] >> nth=0
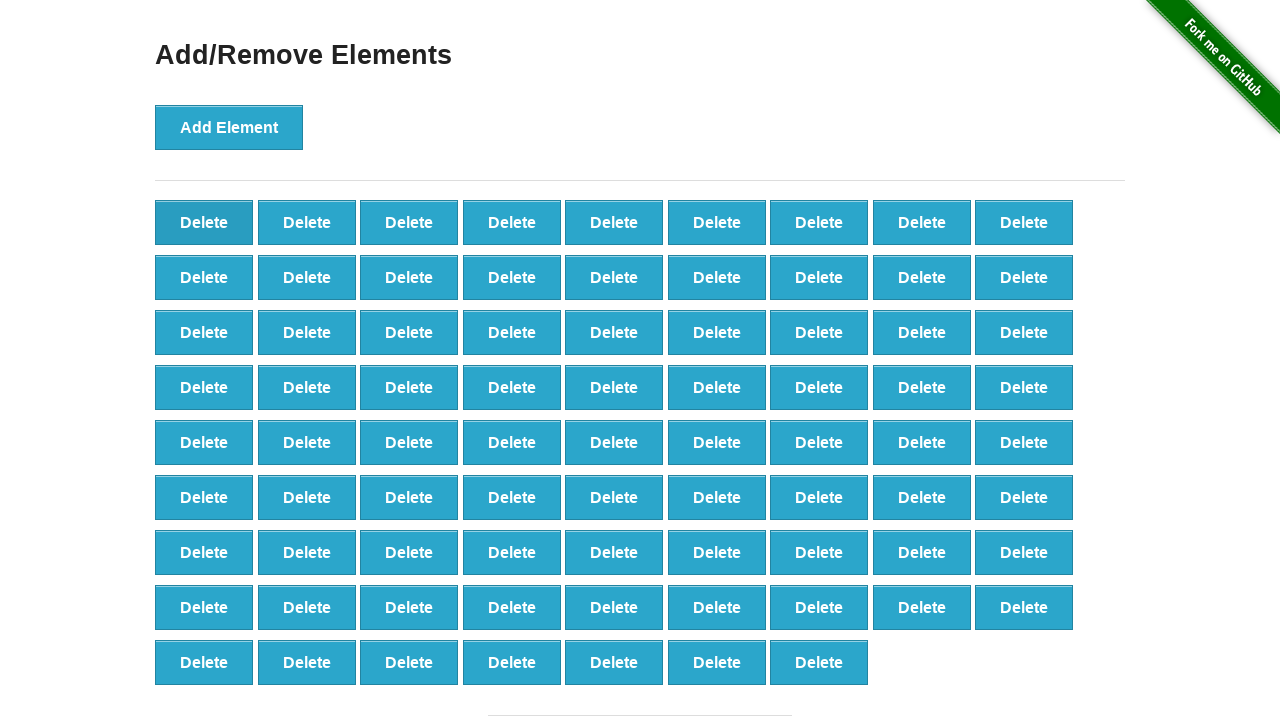

Clicked delete button (iteration 22/60) at (204, 222) on button[onclick='deleteElement()'] >> nth=0
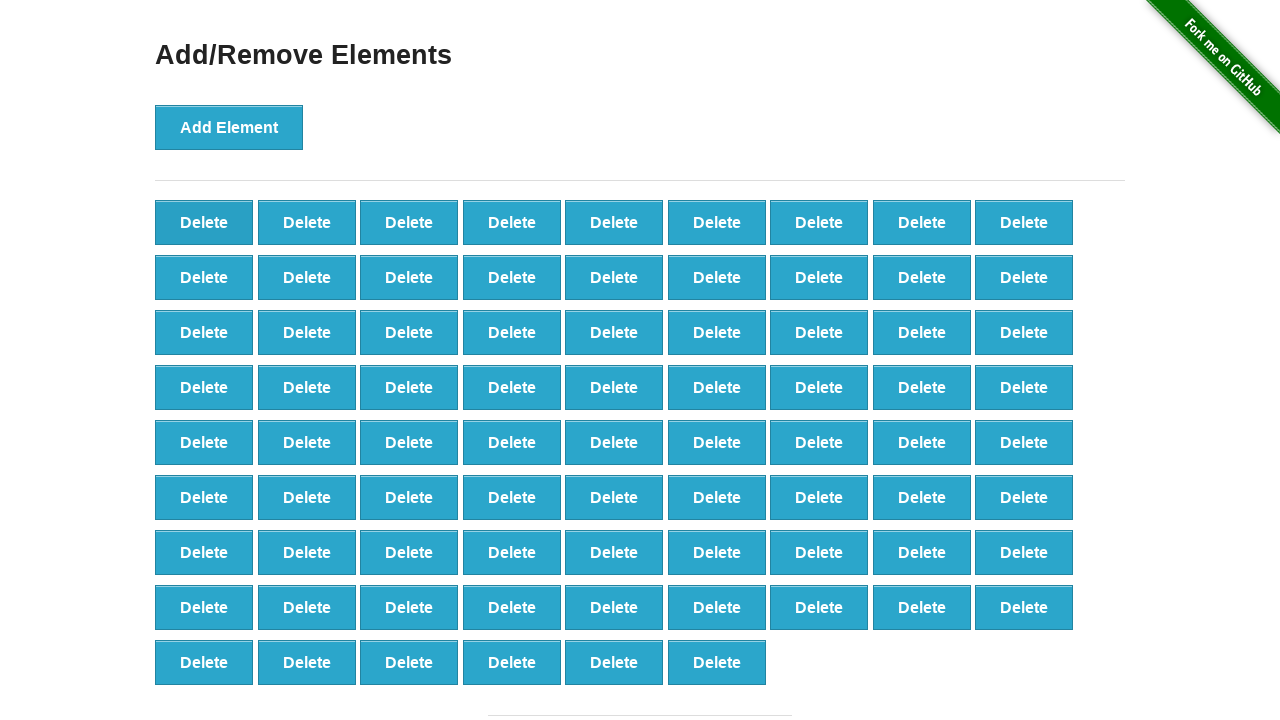

Clicked delete button (iteration 23/60) at (204, 222) on button[onclick='deleteElement()'] >> nth=0
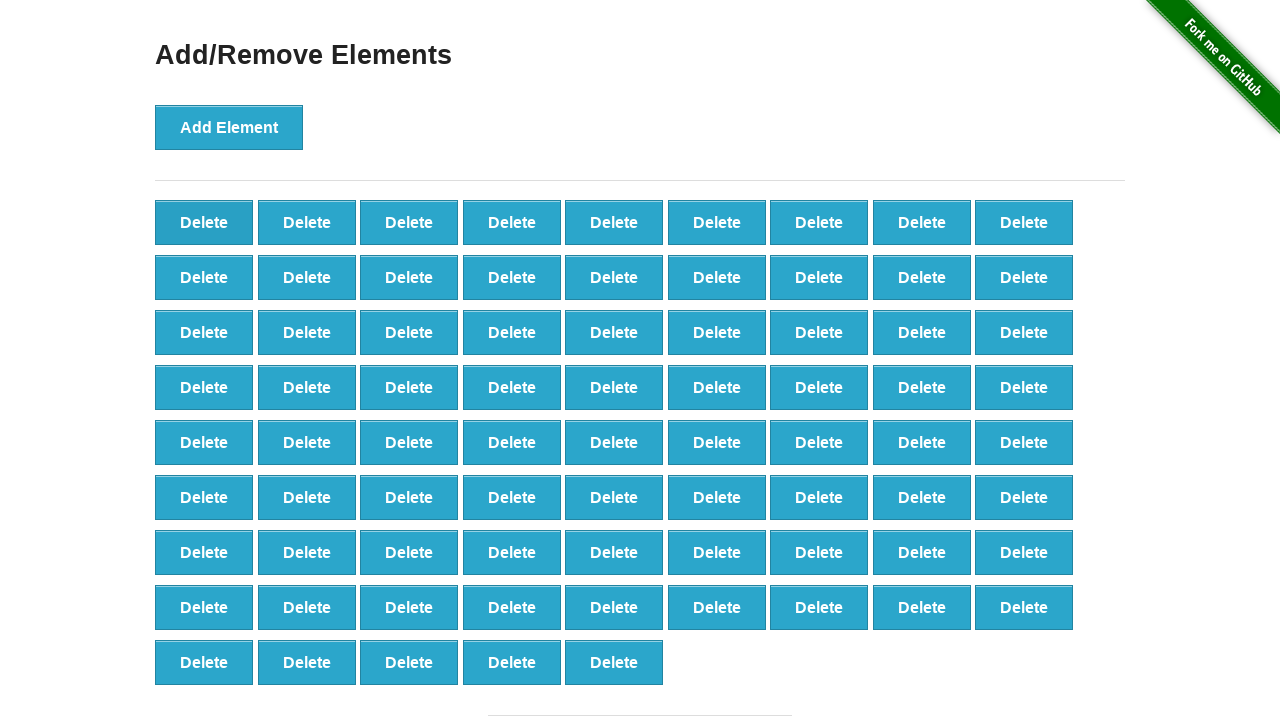

Clicked delete button (iteration 24/60) at (204, 222) on button[onclick='deleteElement()'] >> nth=0
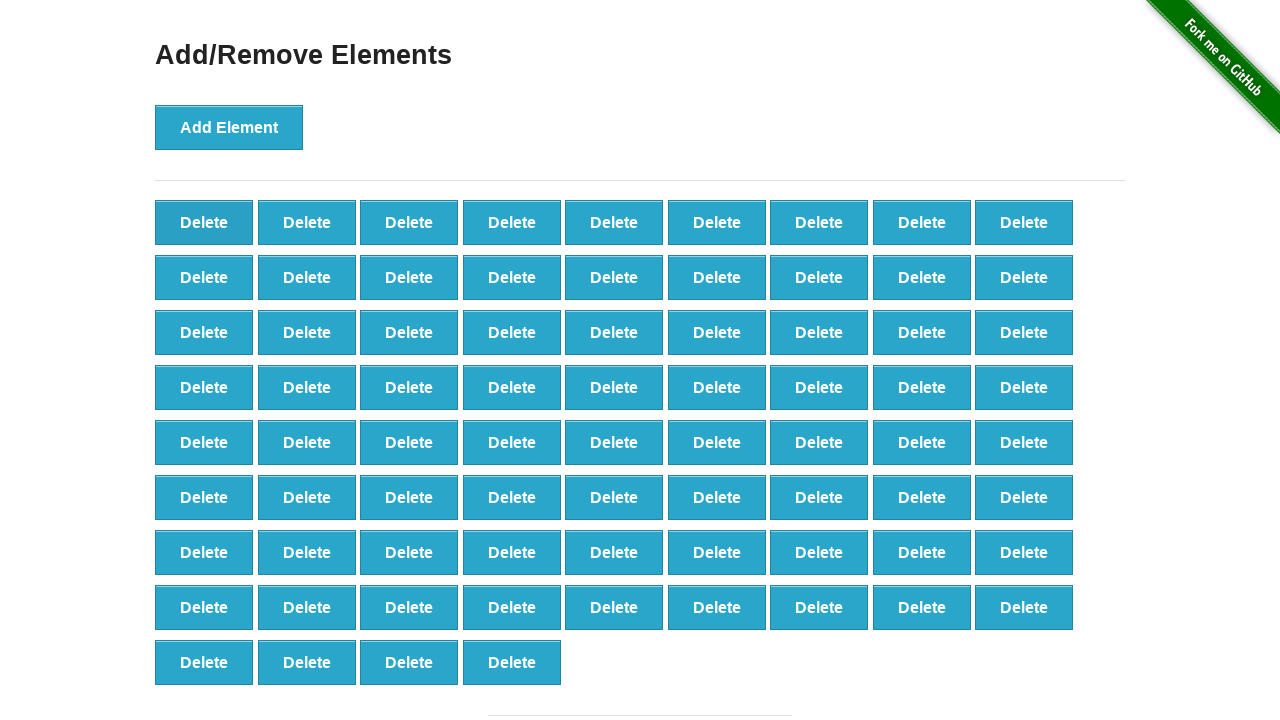

Clicked delete button (iteration 25/60) at (204, 222) on button[onclick='deleteElement()'] >> nth=0
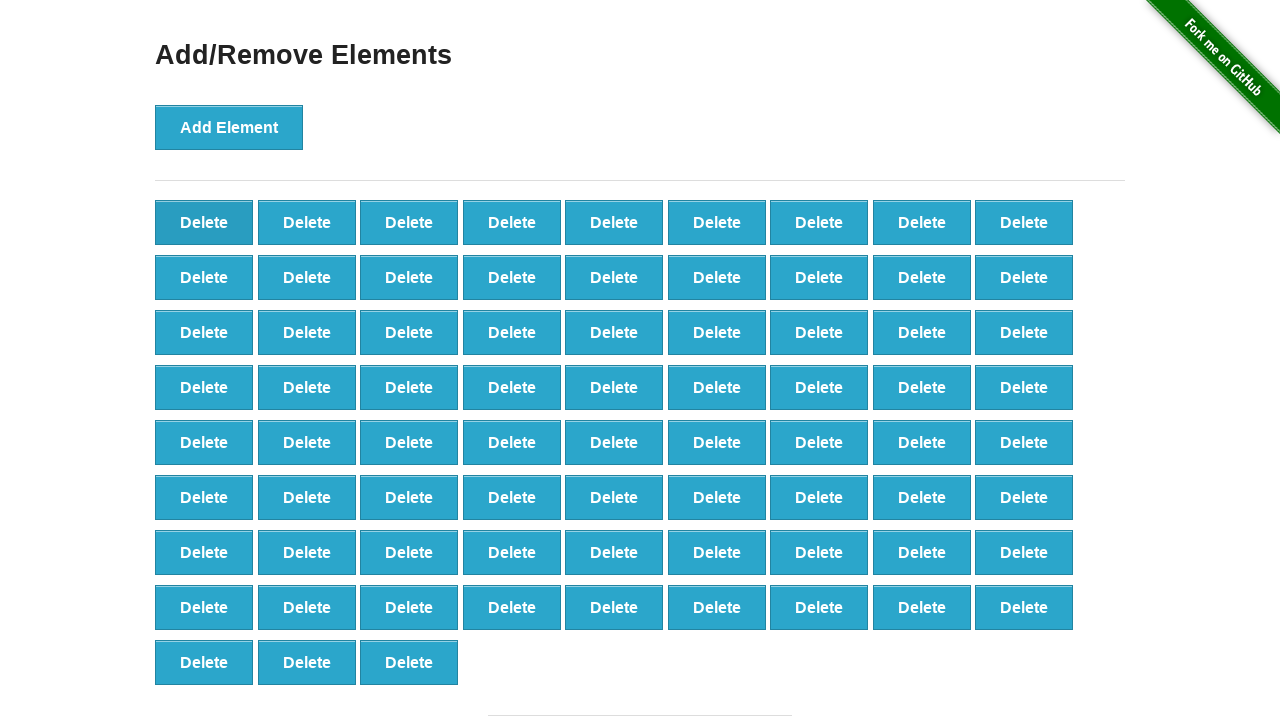

Clicked delete button (iteration 26/60) at (204, 222) on button[onclick='deleteElement()'] >> nth=0
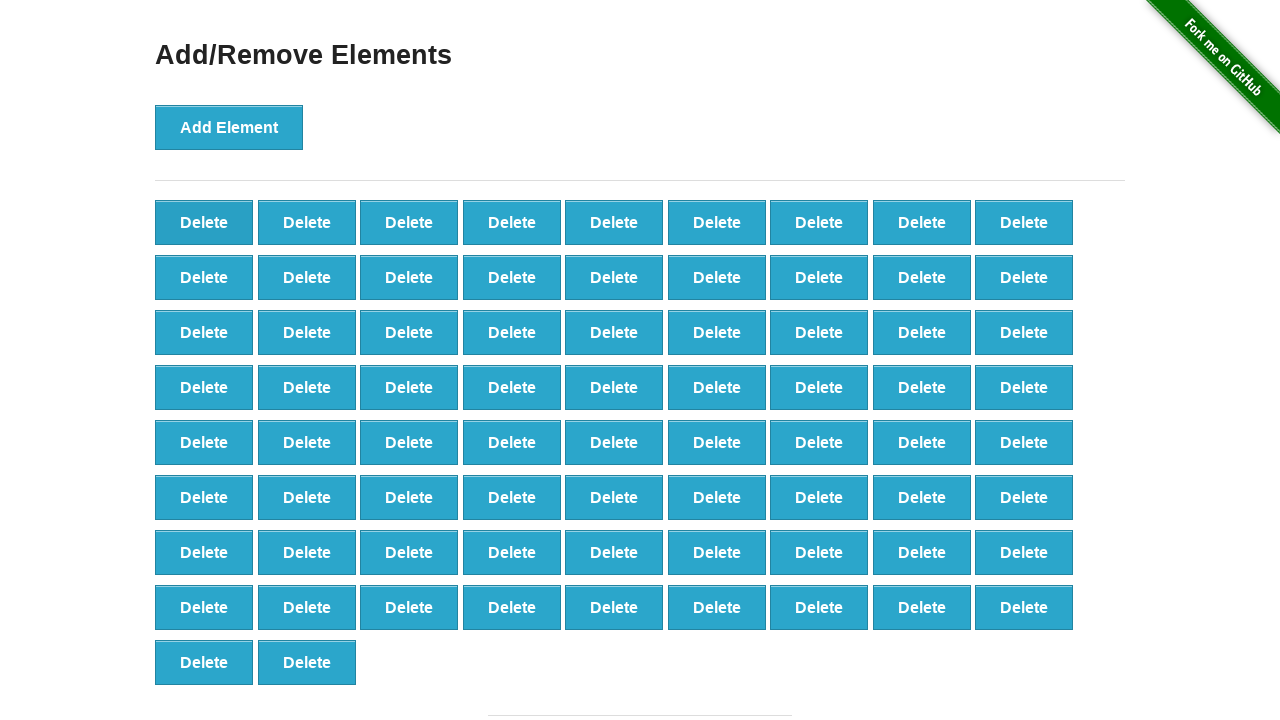

Clicked delete button (iteration 27/60) at (204, 222) on button[onclick='deleteElement()'] >> nth=0
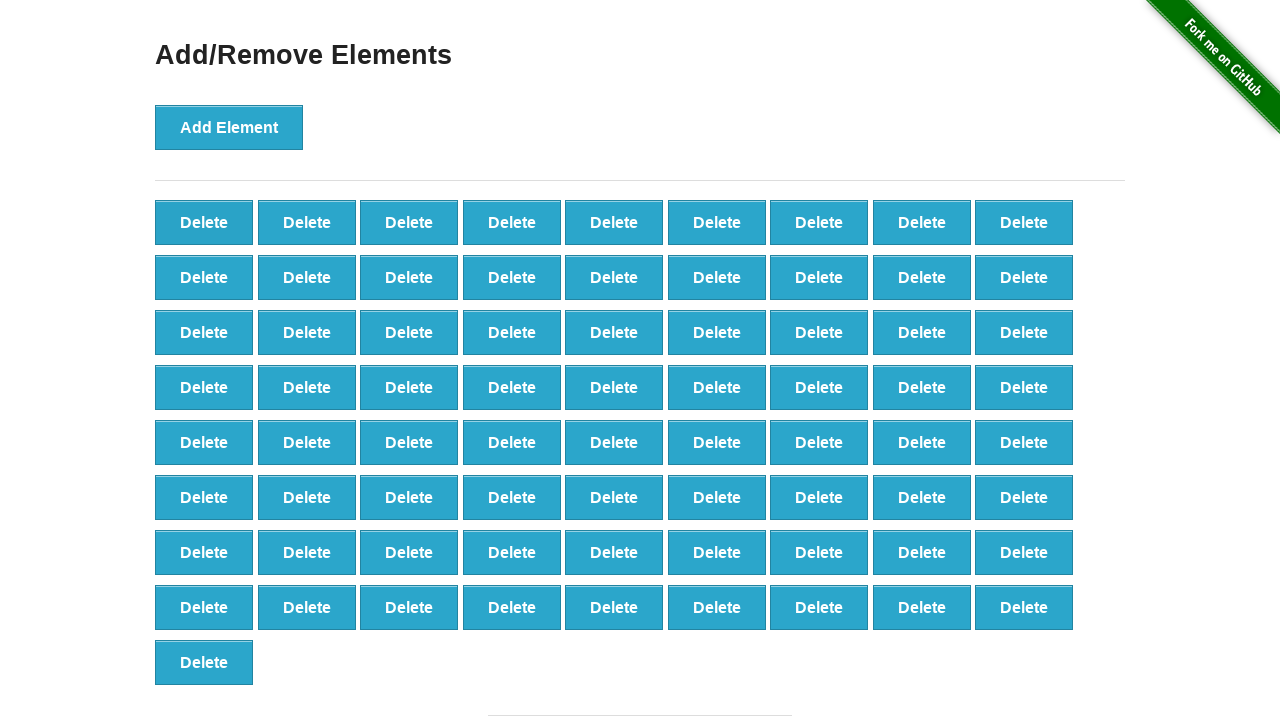

Clicked delete button (iteration 28/60) at (204, 222) on button[onclick='deleteElement()'] >> nth=0
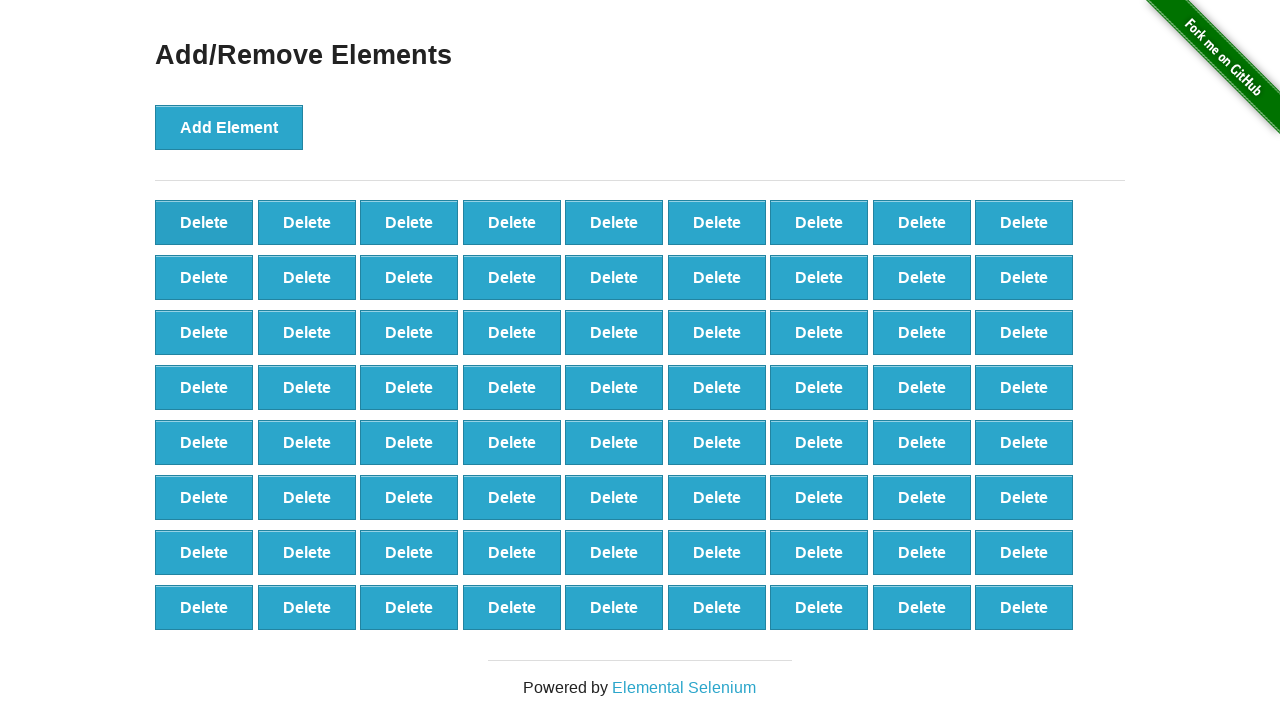

Clicked delete button (iteration 29/60) at (204, 222) on button[onclick='deleteElement()'] >> nth=0
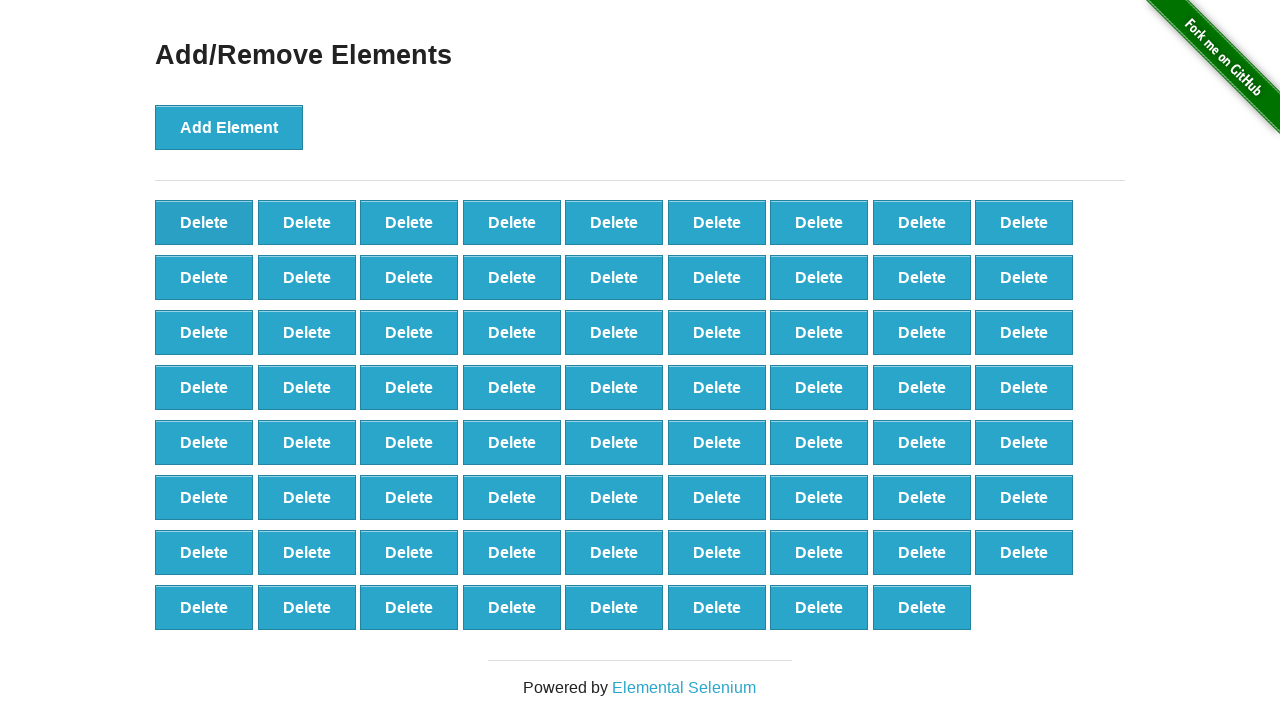

Clicked delete button (iteration 30/60) at (204, 222) on button[onclick='deleteElement()'] >> nth=0
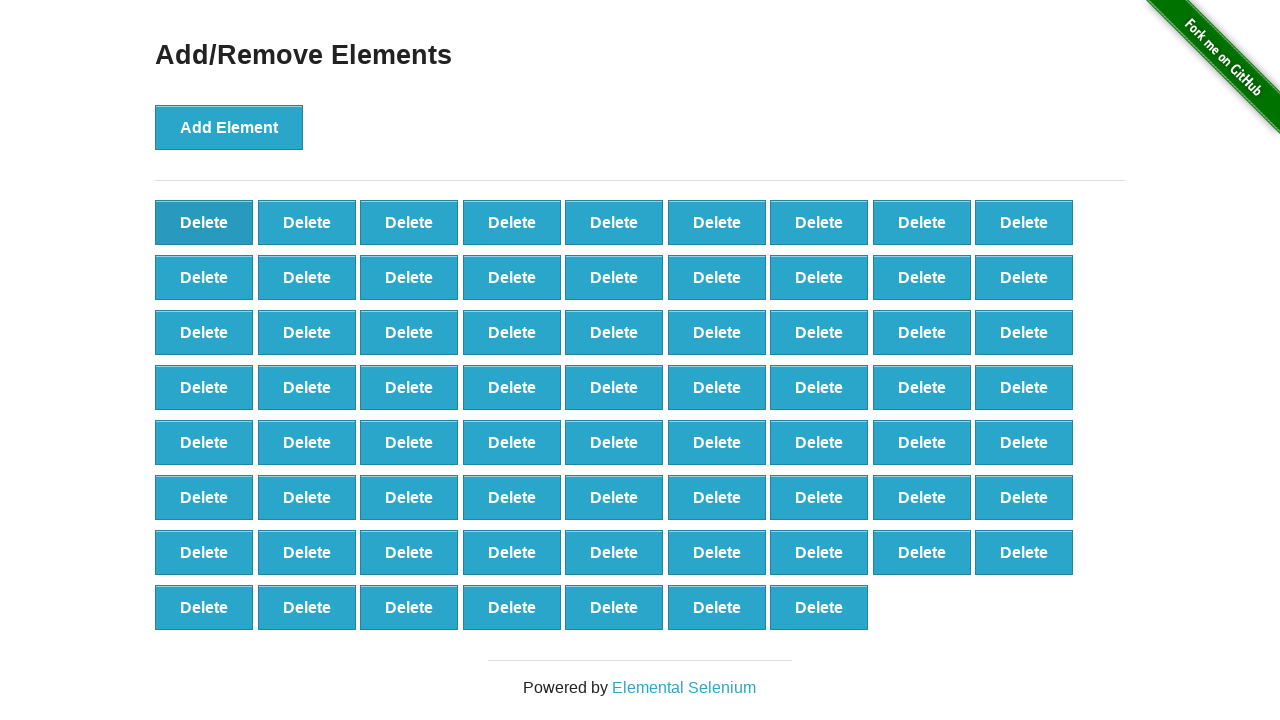

Clicked delete button (iteration 31/60) at (204, 222) on button[onclick='deleteElement()'] >> nth=0
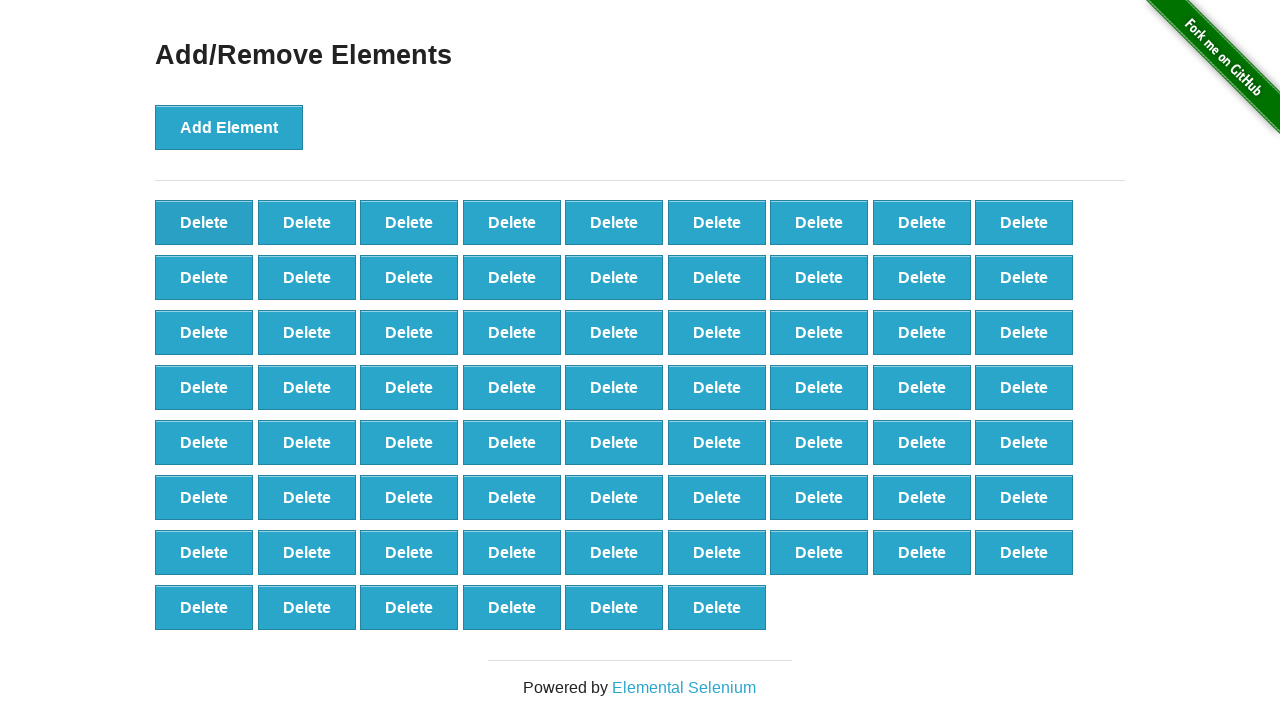

Clicked delete button (iteration 32/60) at (204, 222) on button[onclick='deleteElement()'] >> nth=0
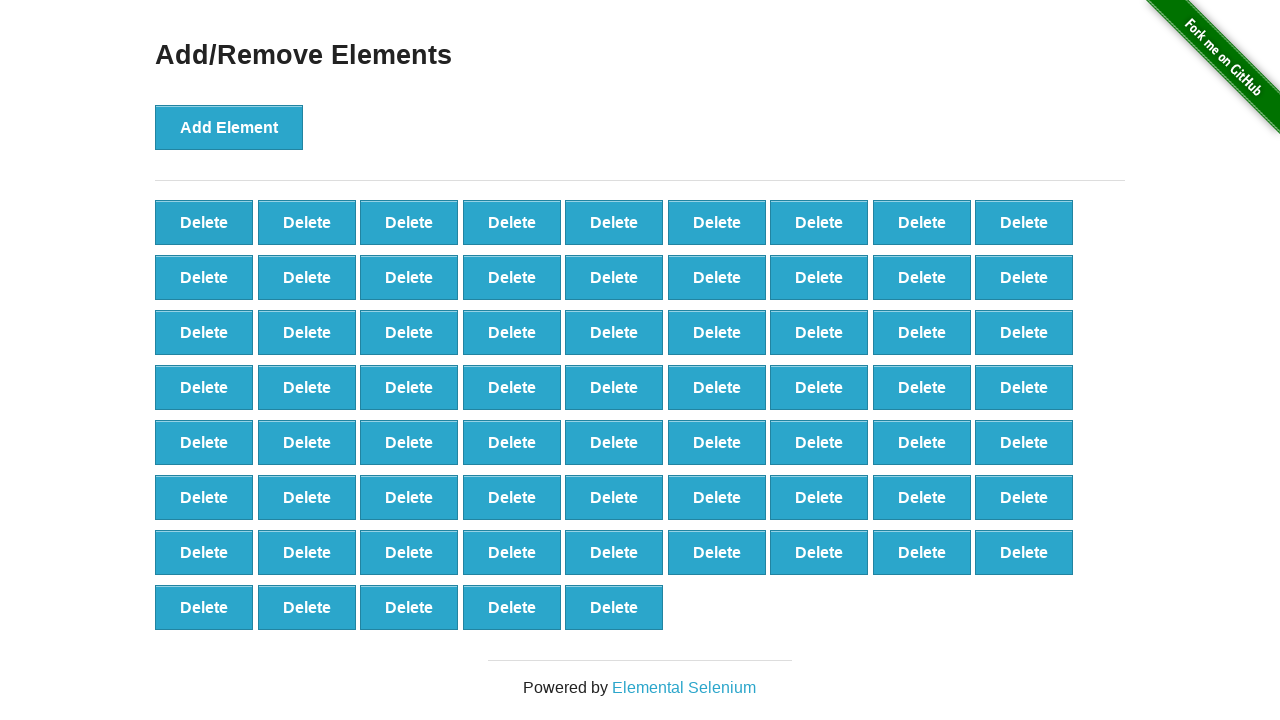

Clicked delete button (iteration 33/60) at (204, 222) on button[onclick='deleteElement()'] >> nth=0
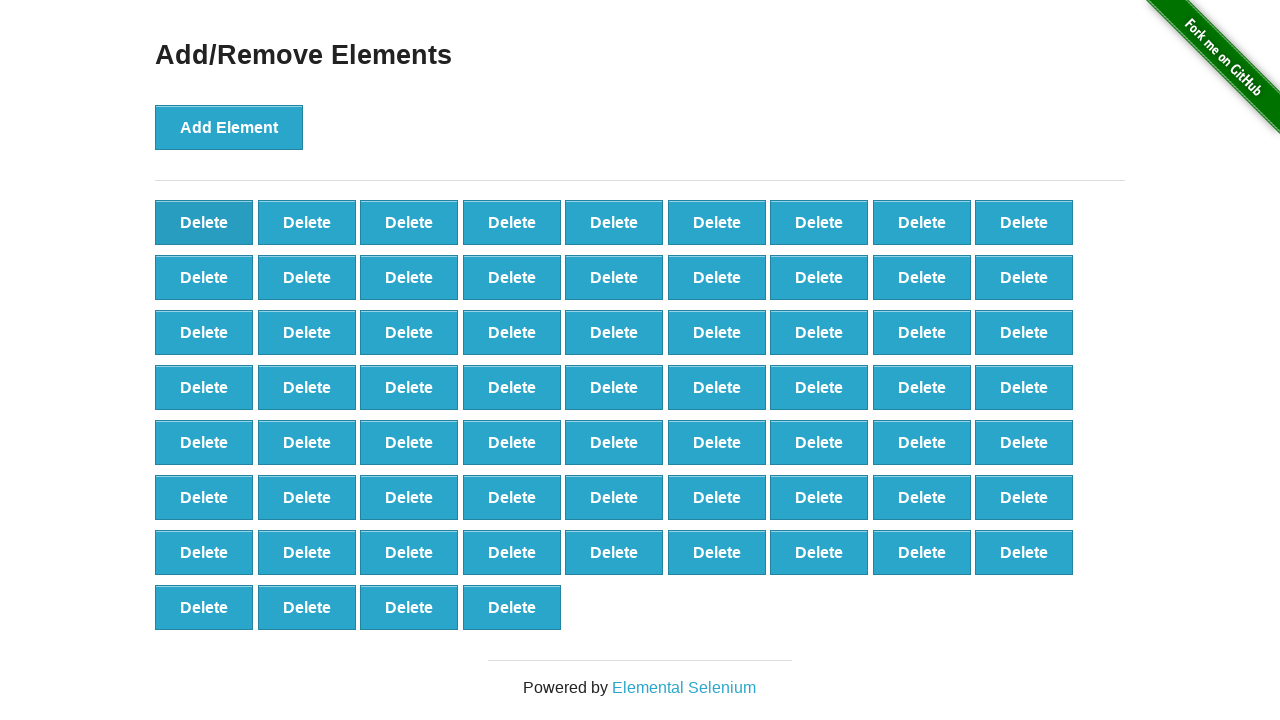

Clicked delete button (iteration 34/60) at (204, 222) on button[onclick='deleteElement()'] >> nth=0
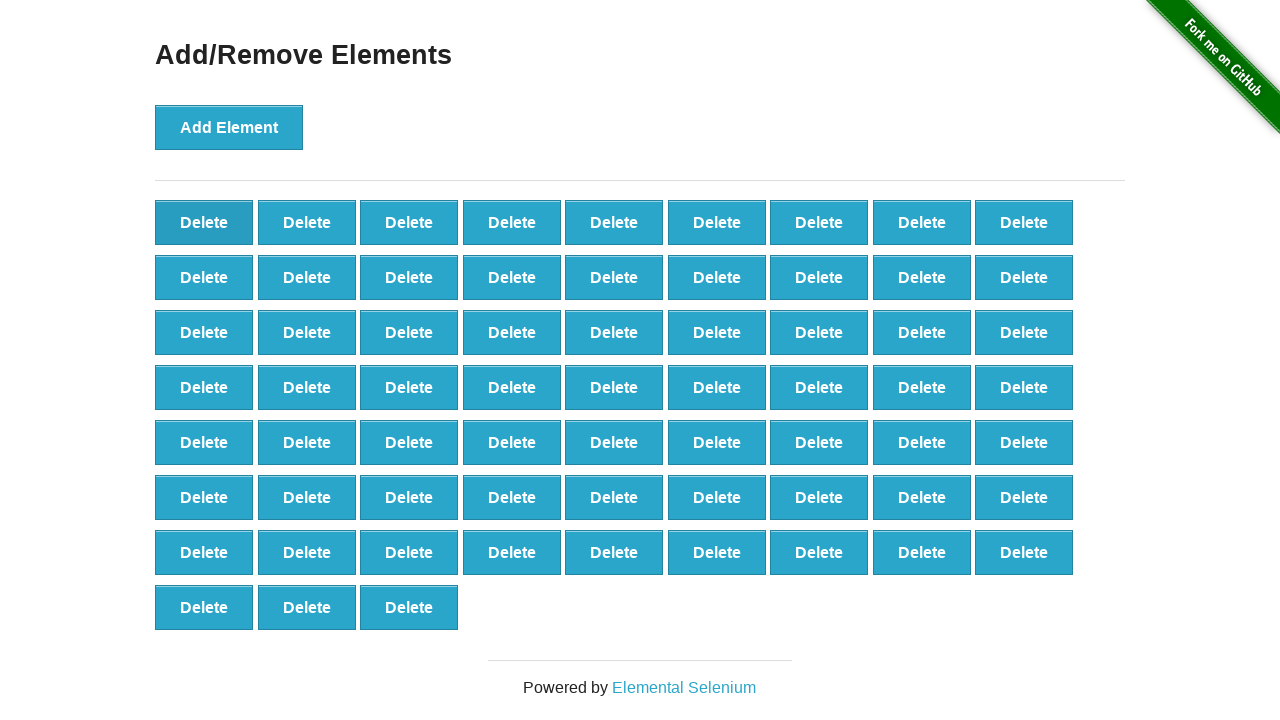

Clicked delete button (iteration 35/60) at (204, 222) on button[onclick='deleteElement()'] >> nth=0
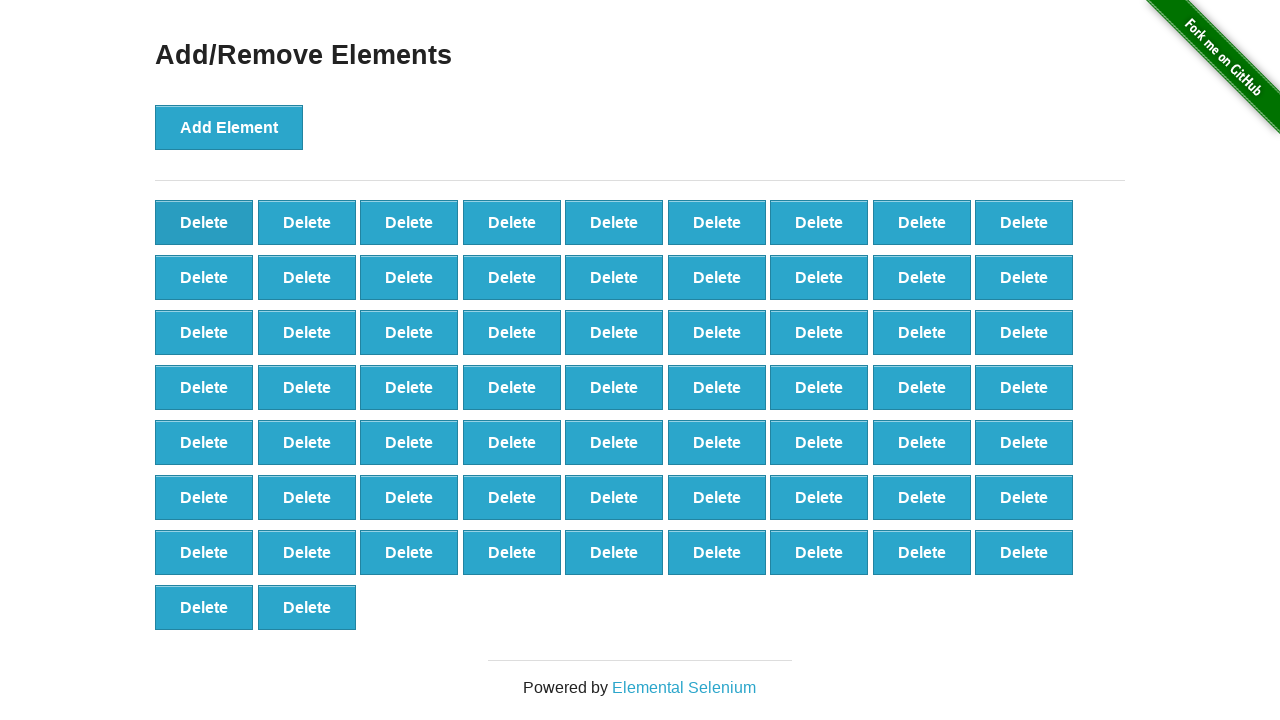

Clicked delete button (iteration 36/60) at (204, 222) on button[onclick='deleteElement()'] >> nth=0
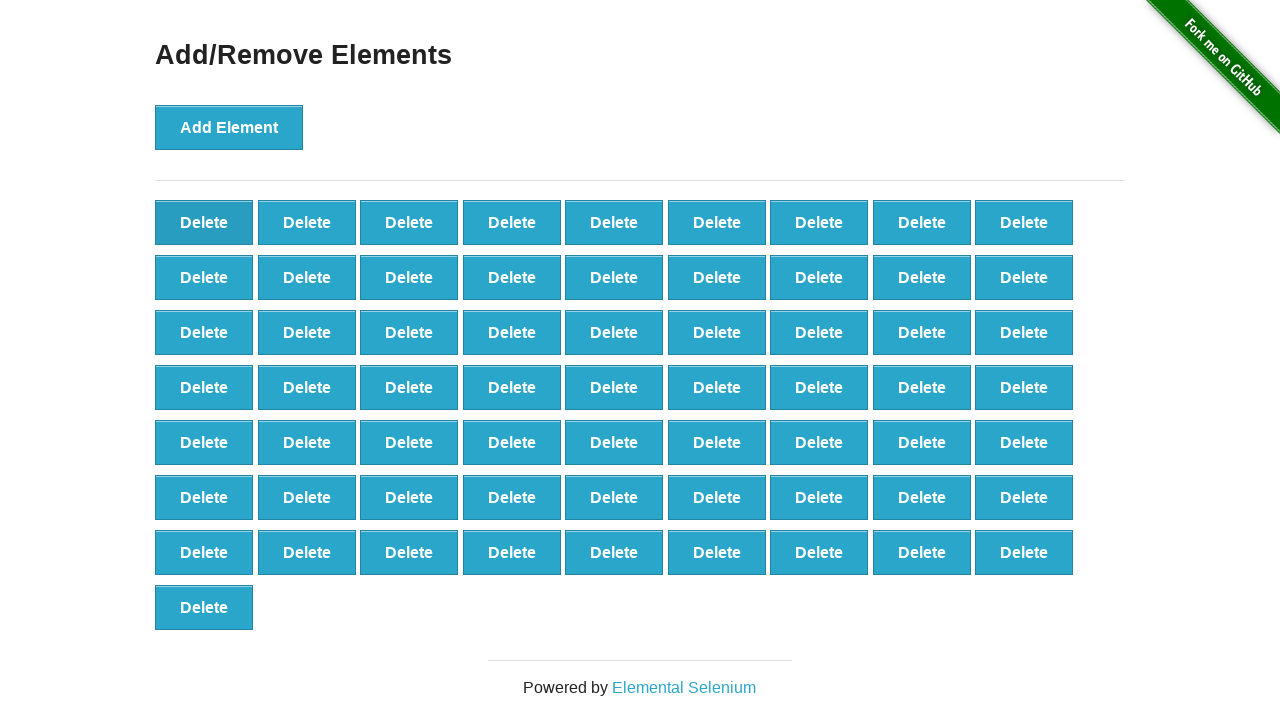

Clicked delete button (iteration 37/60) at (204, 222) on button[onclick='deleteElement()'] >> nth=0
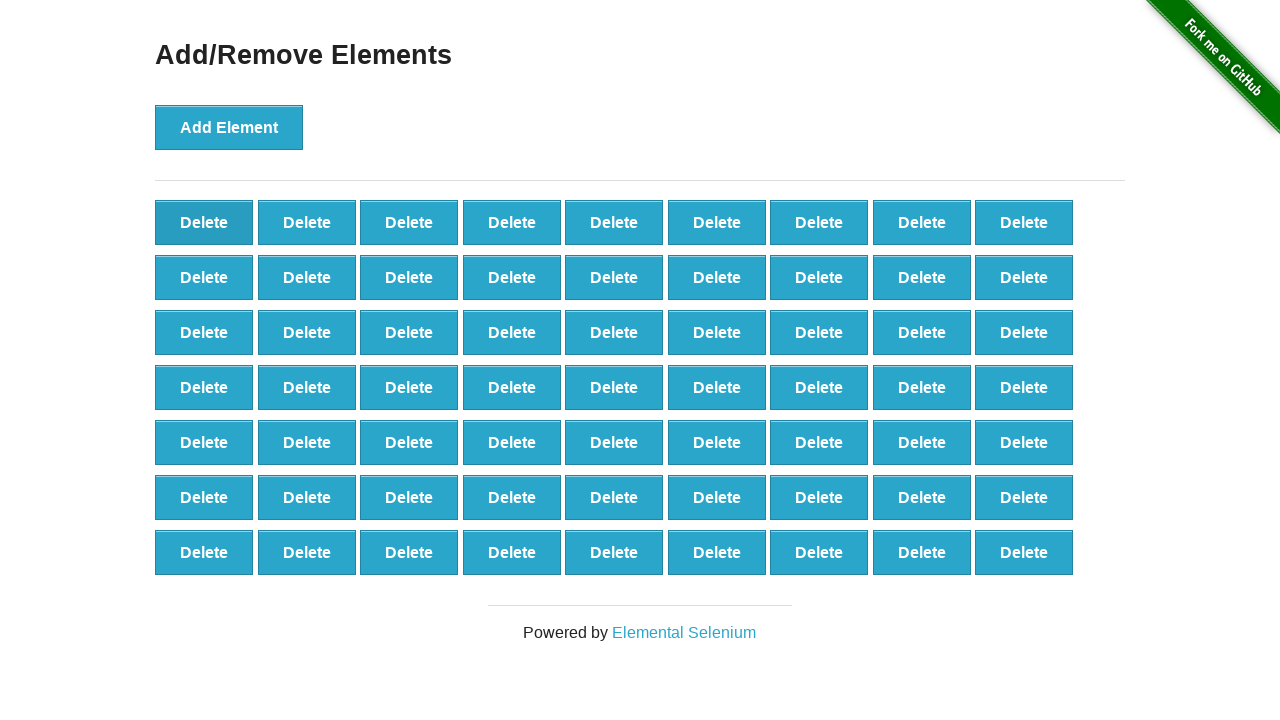

Clicked delete button (iteration 38/60) at (204, 222) on button[onclick='deleteElement()'] >> nth=0
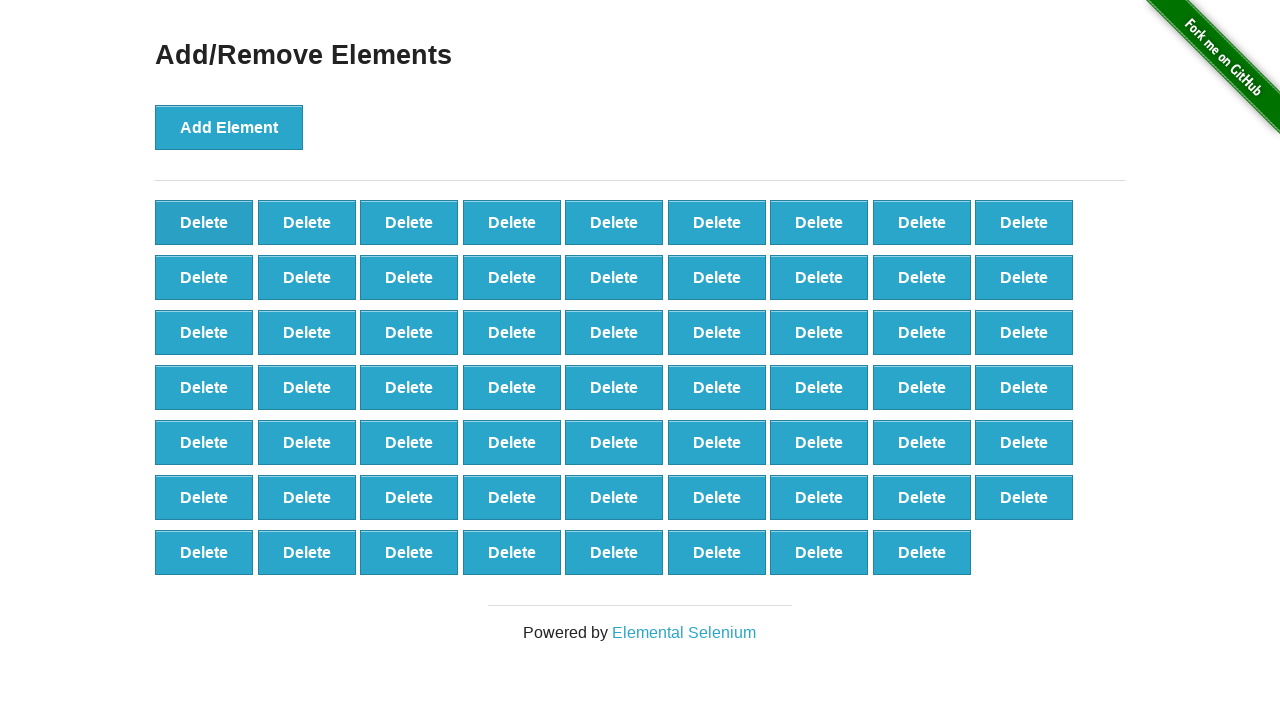

Clicked delete button (iteration 39/60) at (204, 222) on button[onclick='deleteElement()'] >> nth=0
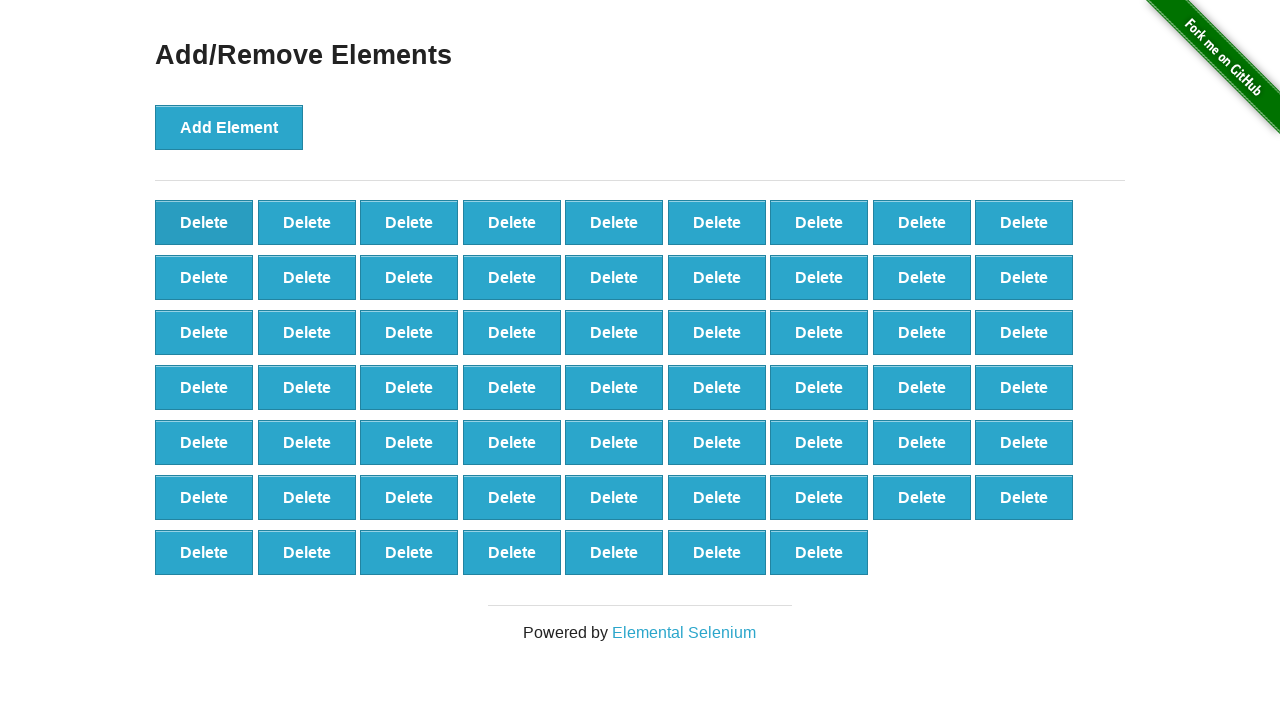

Clicked delete button (iteration 40/60) at (204, 222) on button[onclick='deleteElement()'] >> nth=0
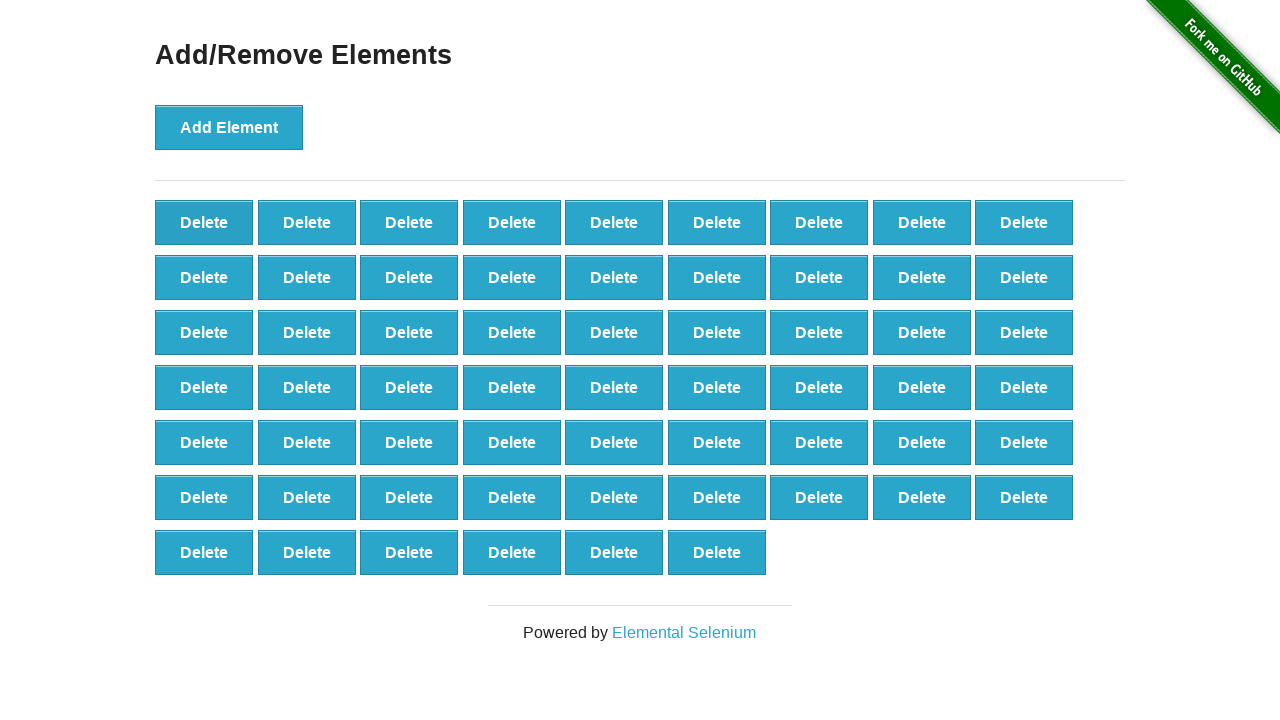

Clicked delete button (iteration 41/60) at (204, 222) on button[onclick='deleteElement()'] >> nth=0
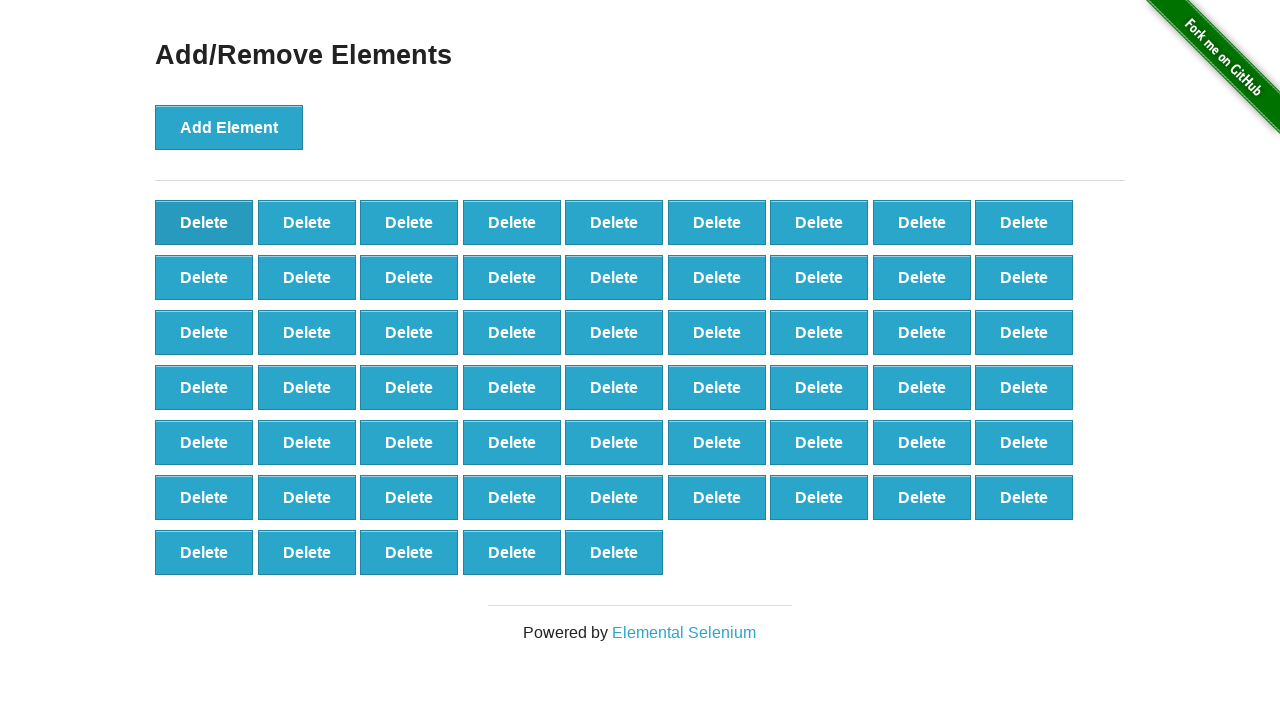

Clicked delete button (iteration 42/60) at (204, 222) on button[onclick='deleteElement()'] >> nth=0
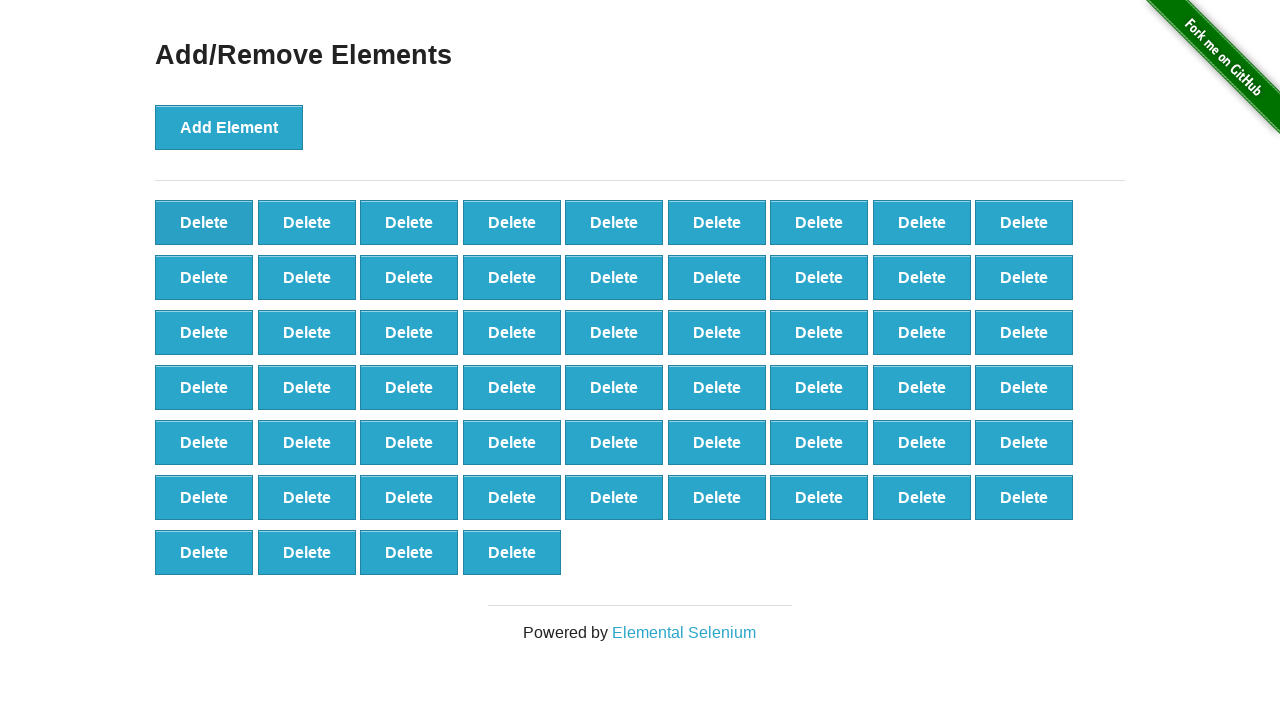

Clicked delete button (iteration 43/60) at (204, 222) on button[onclick='deleteElement()'] >> nth=0
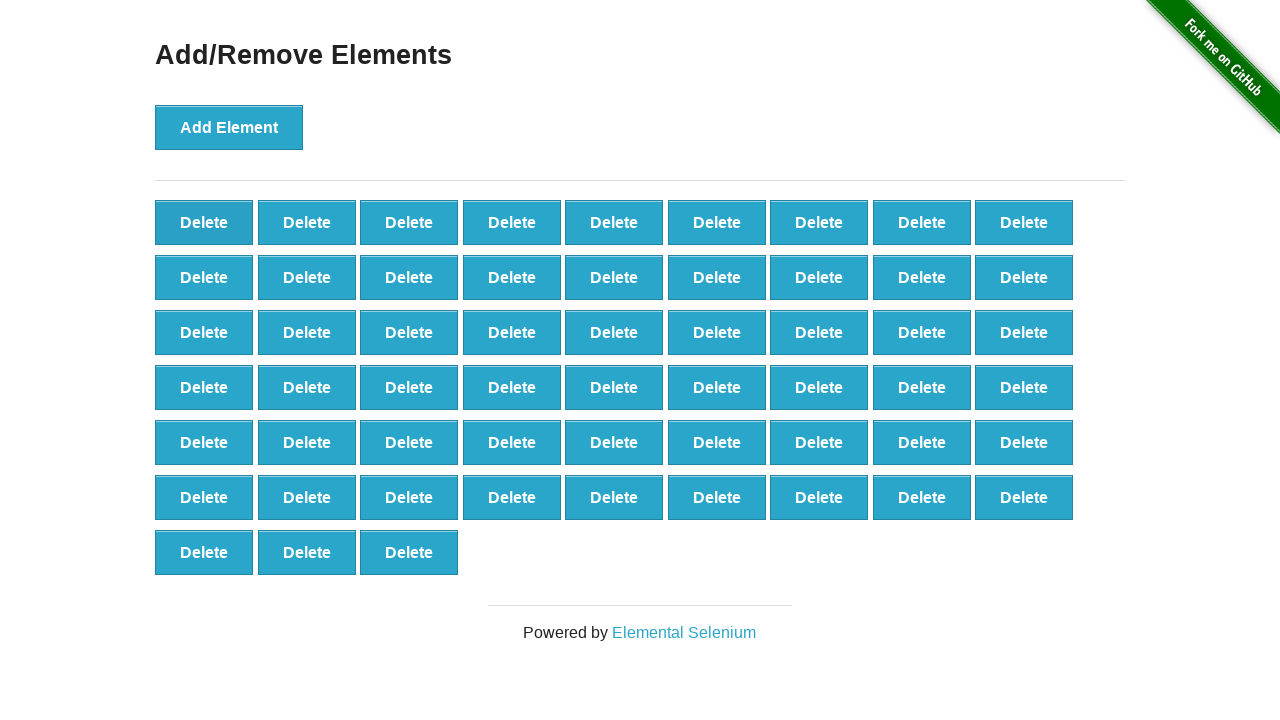

Clicked delete button (iteration 44/60) at (204, 222) on button[onclick='deleteElement()'] >> nth=0
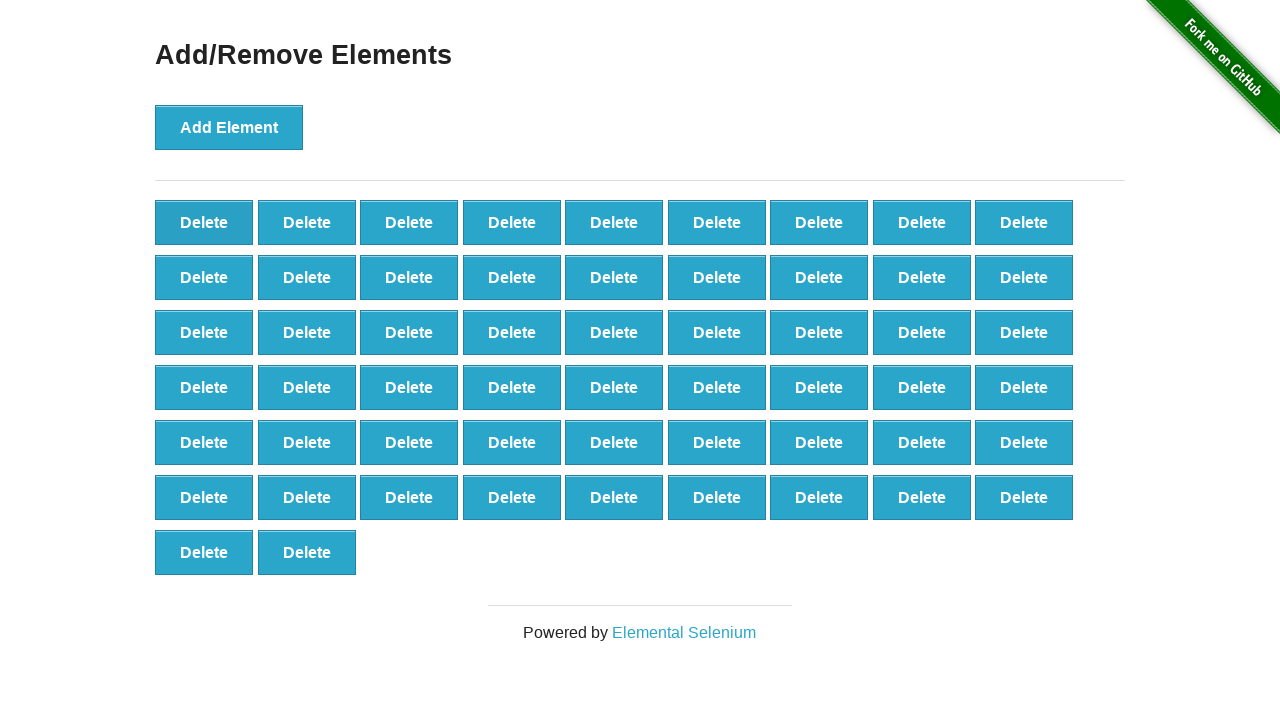

Clicked delete button (iteration 45/60) at (204, 222) on button[onclick='deleteElement()'] >> nth=0
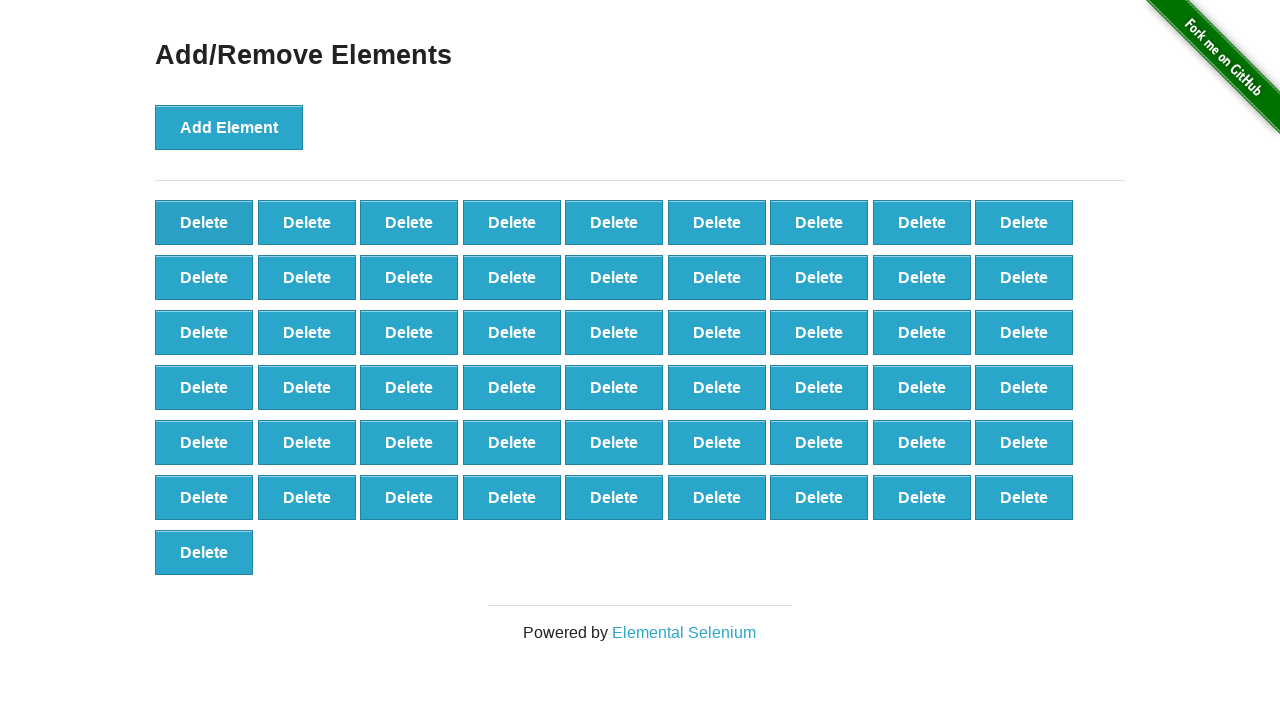

Clicked delete button (iteration 46/60) at (204, 222) on button[onclick='deleteElement()'] >> nth=0
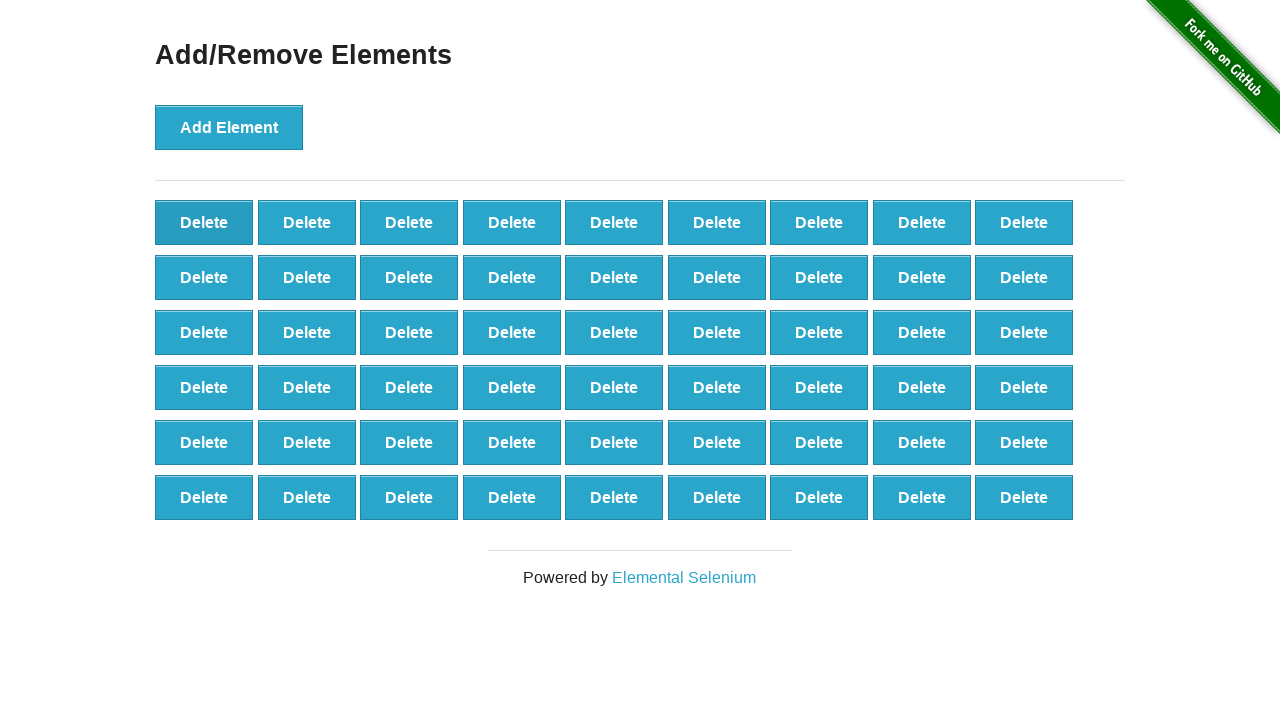

Clicked delete button (iteration 47/60) at (204, 222) on button[onclick='deleteElement()'] >> nth=0
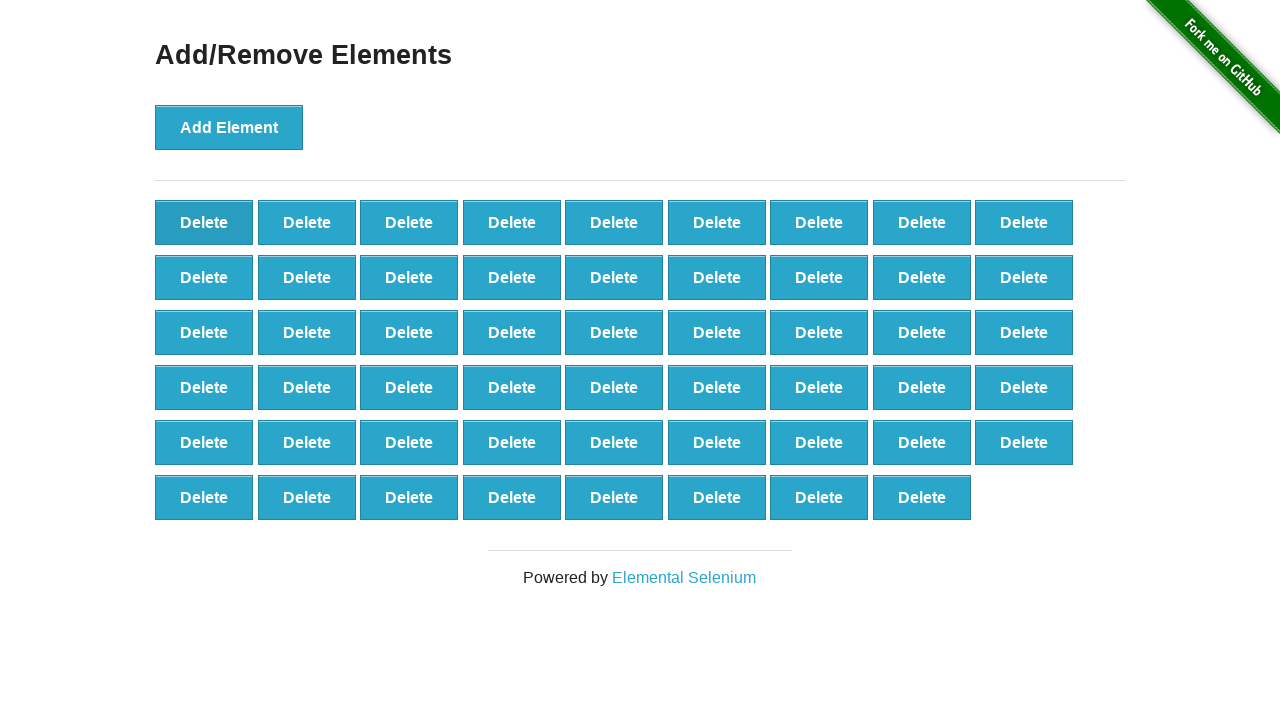

Clicked delete button (iteration 48/60) at (204, 222) on button[onclick='deleteElement()'] >> nth=0
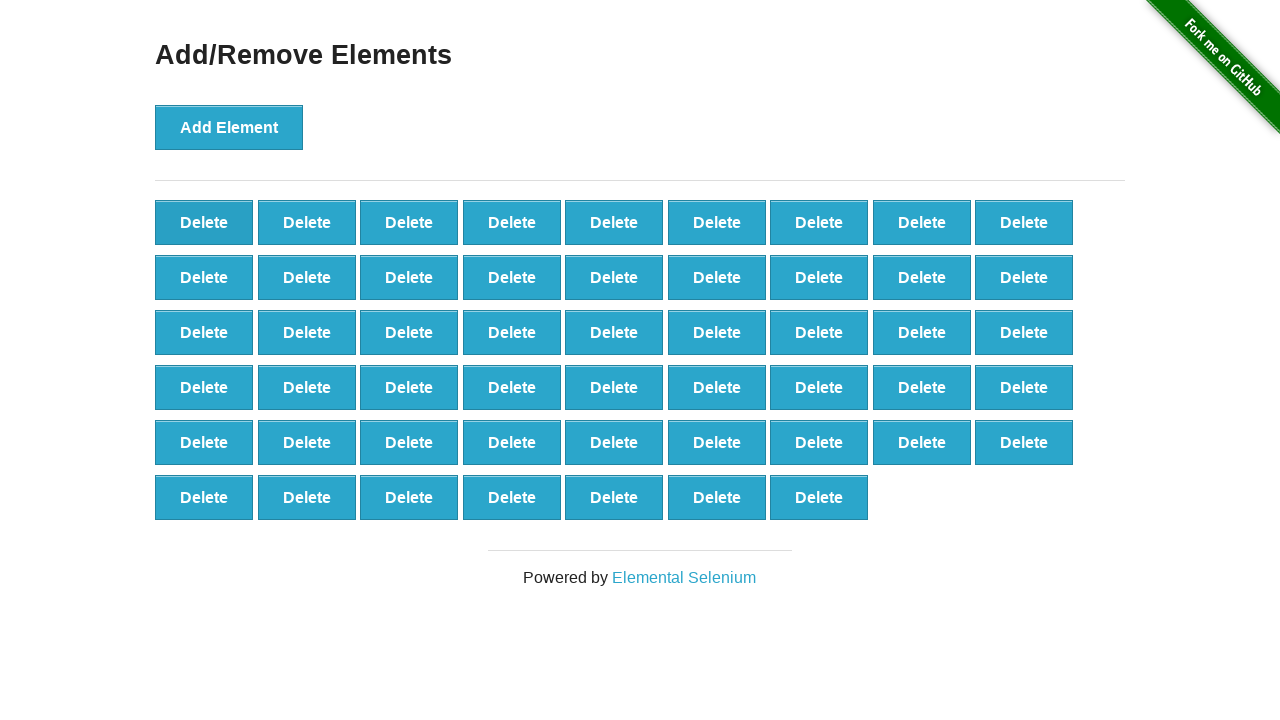

Clicked delete button (iteration 49/60) at (204, 222) on button[onclick='deleteElement()'] >> nth=0
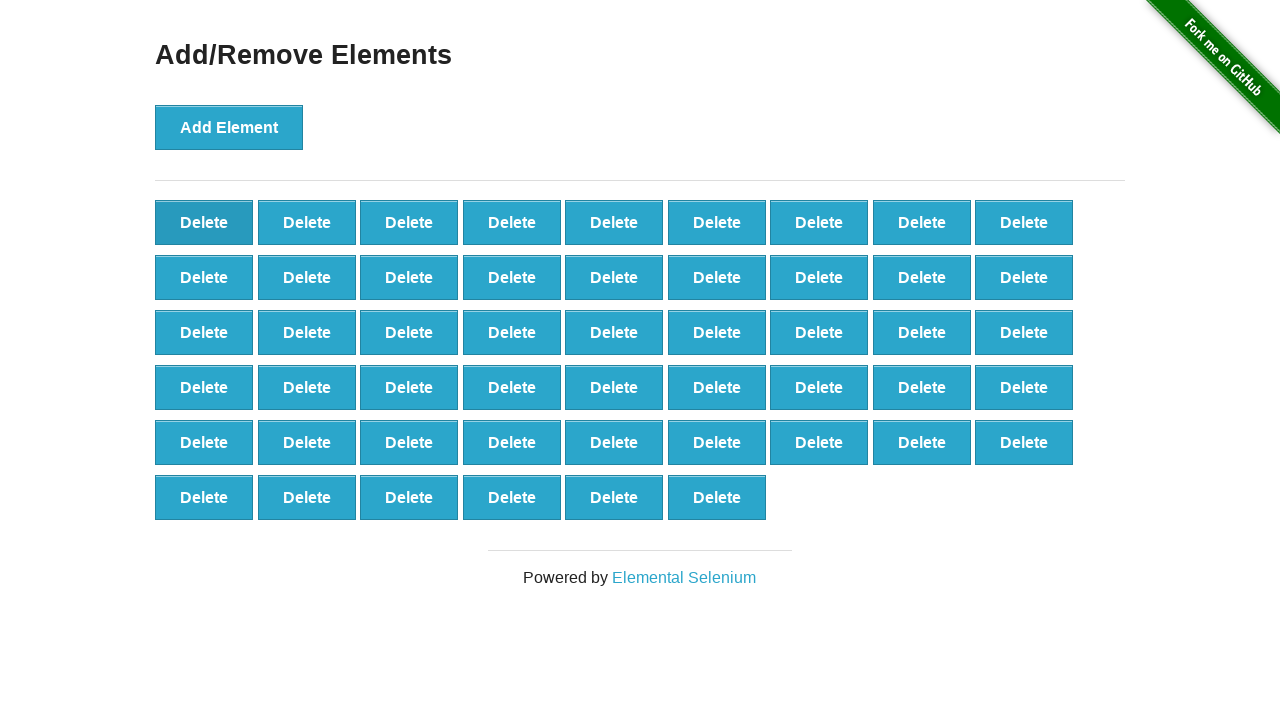

Clicked delete button (iteration 50/60) at (204, 222) on button[onclick='deleteElement()'] >> nth=0
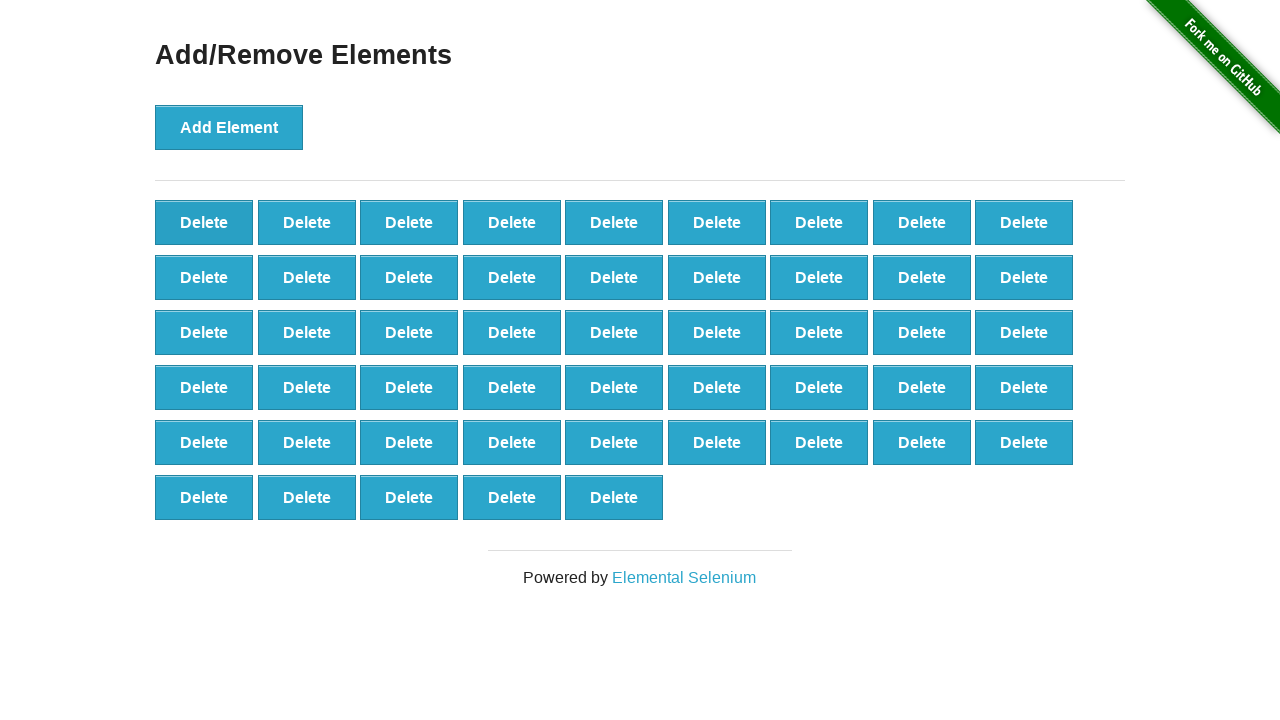

Clicked delete button (iteration 51/60) at (204, 222) on button[onclick='deleteElement()'] >> nth=0
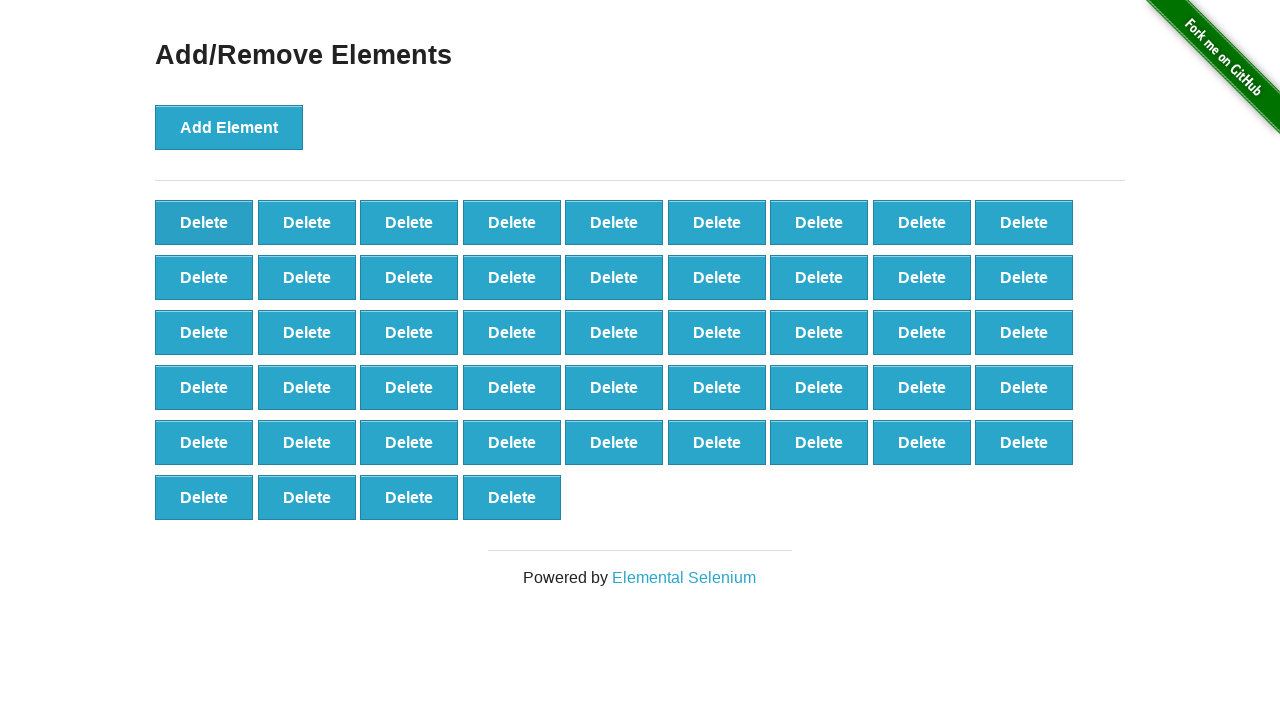

Clicked delete button (iteration 52/60) at (204, 222) on button[onclick='deleteElement()'] >> nth=0
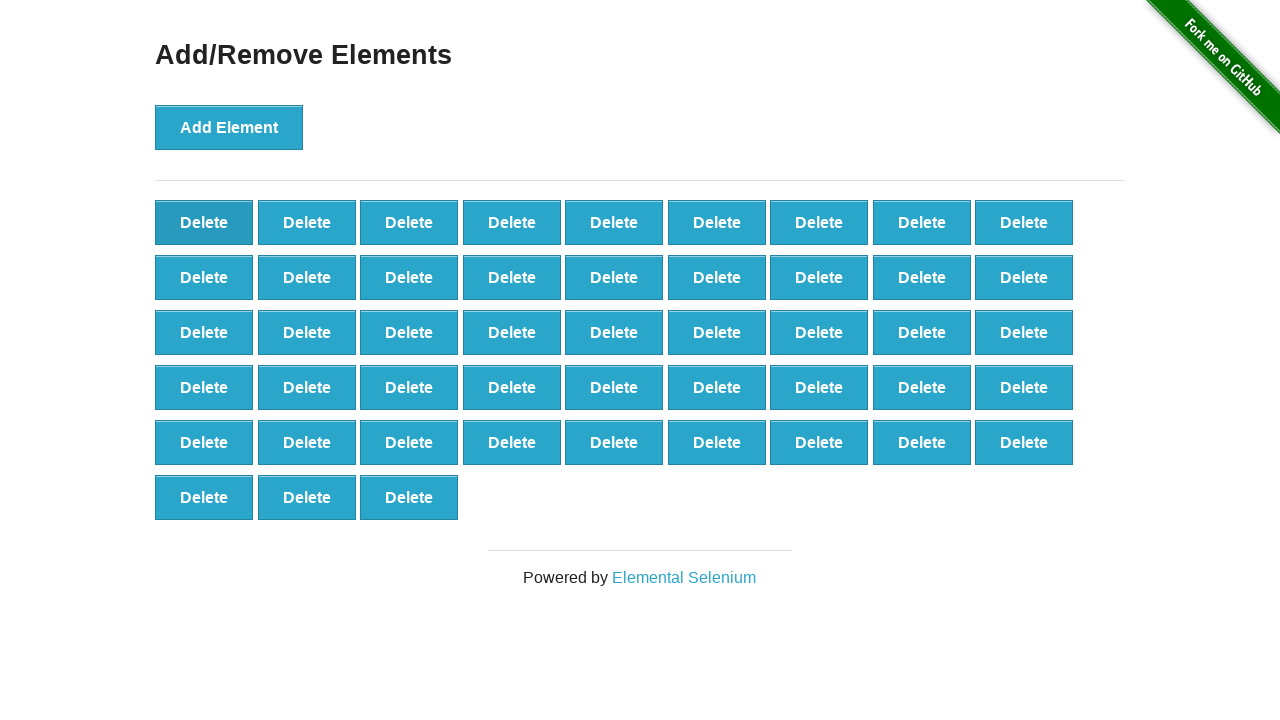

Clicked delete button (iteration 53/60) at (204, 222) on button[onclick='deleteElement()'] >> nth=0
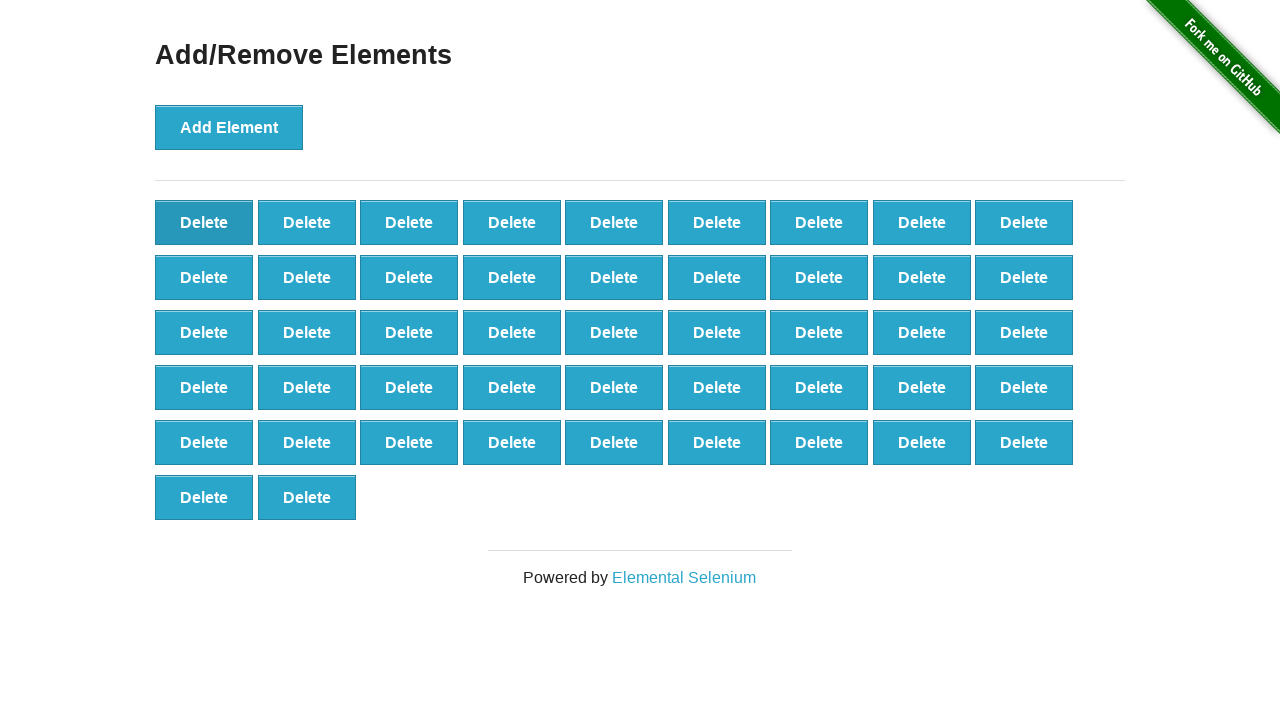

Clicked delete button (iteration 54/60) at (204, 222) on button[onclick='deleteElement()'] >> nth=0
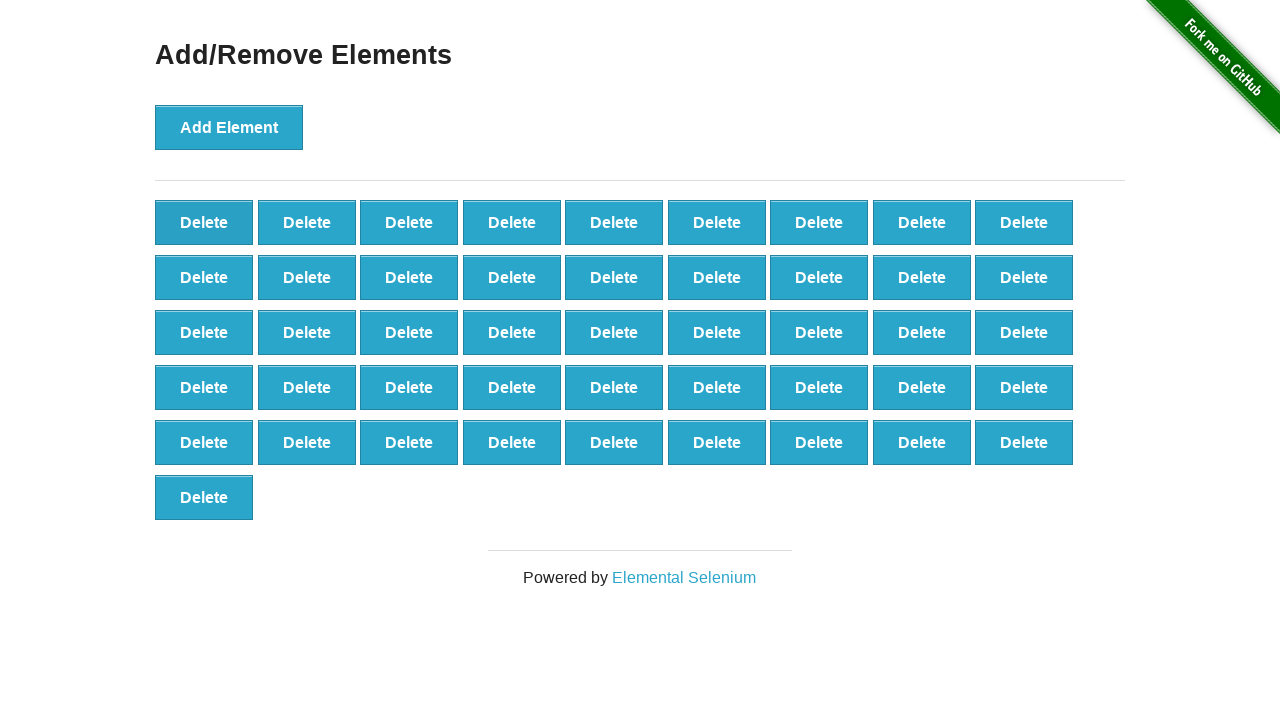

Clicked delete button (iteration 55/60) at (204, 222) on button[onclick='deleteElement()'] >> nth=0
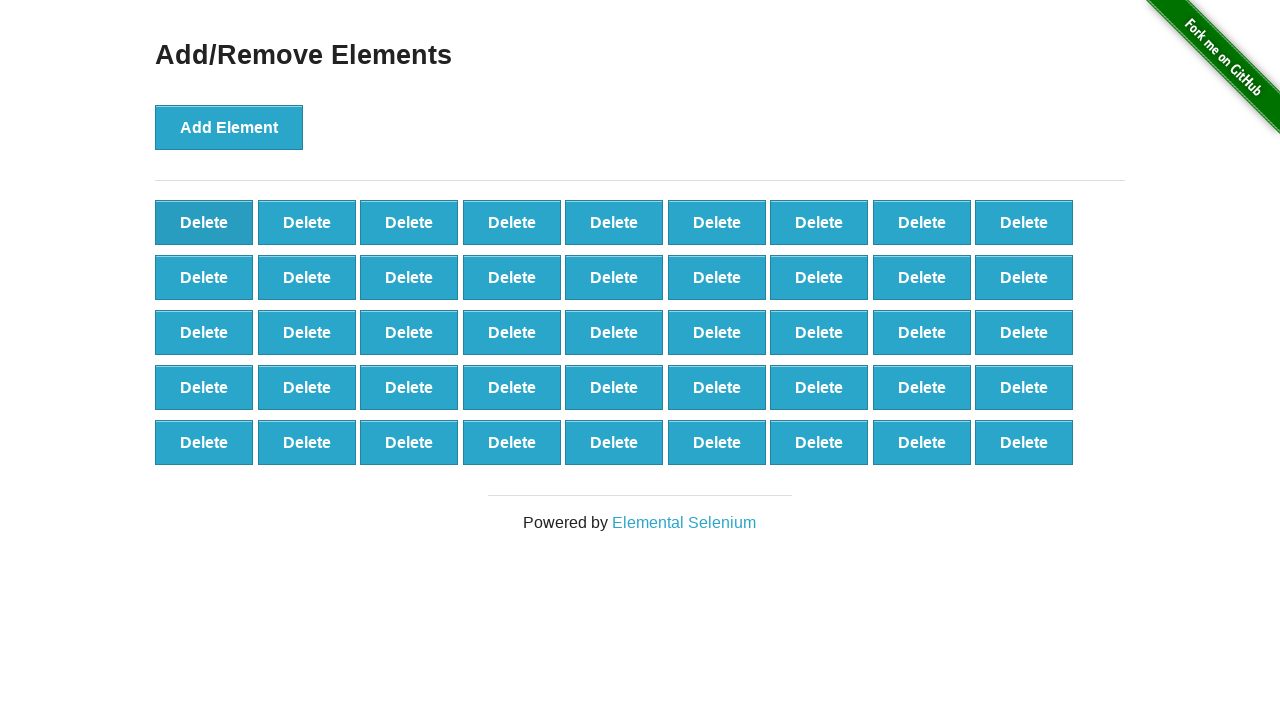

Clicked delete button (iteration 56/60) at (204, 222) on button[onclick='deleteElement()'] >> nth=0
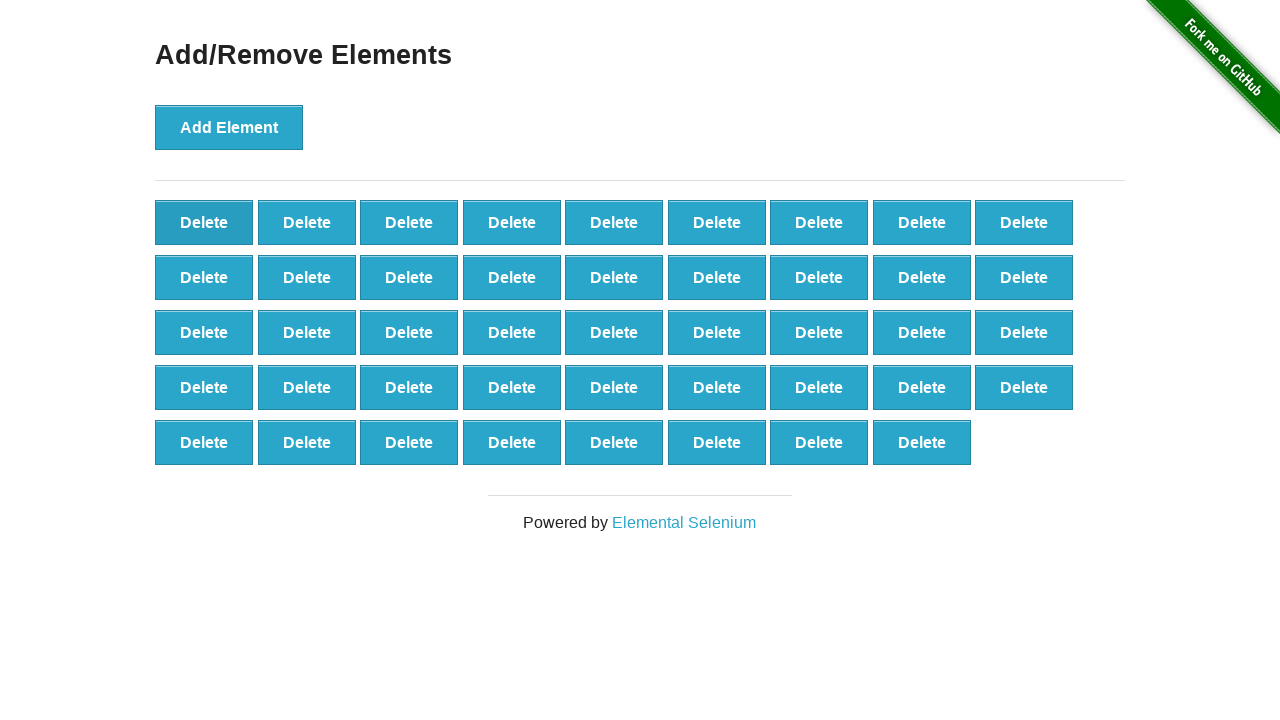

Clicked delete button (iteration 57/60) at (204, 222) on button[onclick='deleteElement()'] >> nth=0
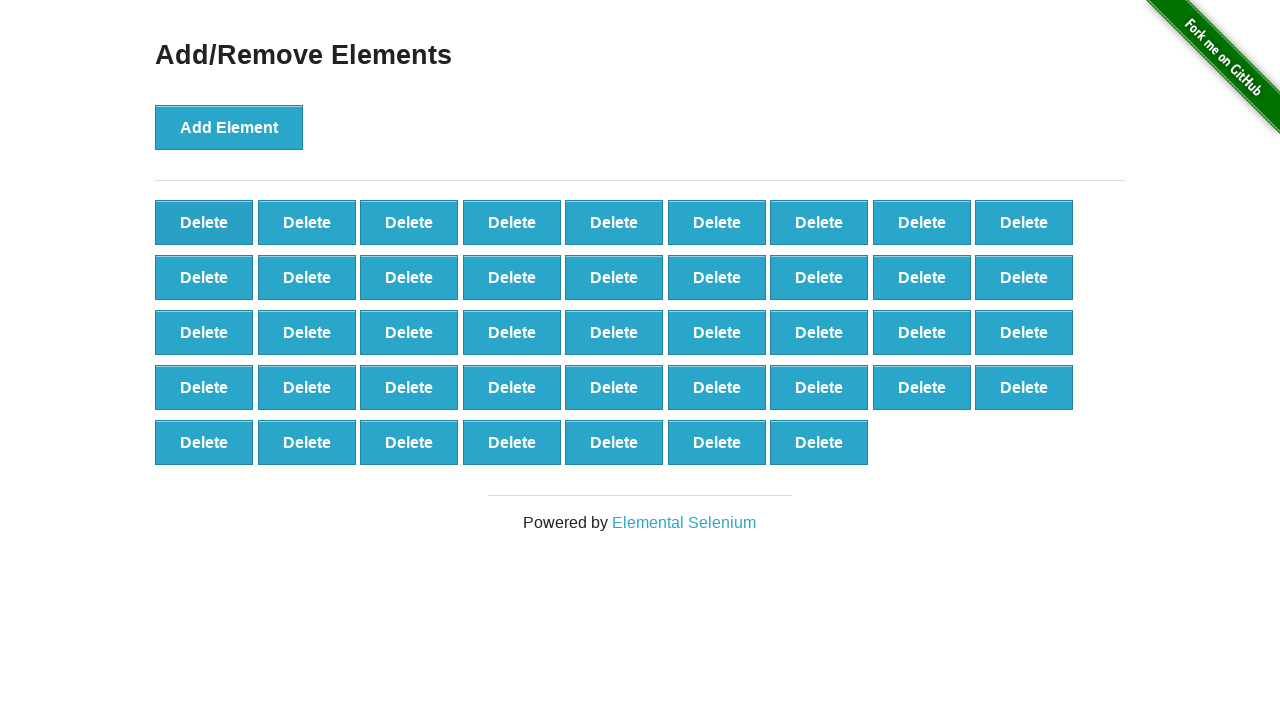

Clicked delete button (iteration 58/60) at (204, 222) on button[onclick='deleteElement()'] >> nth=0
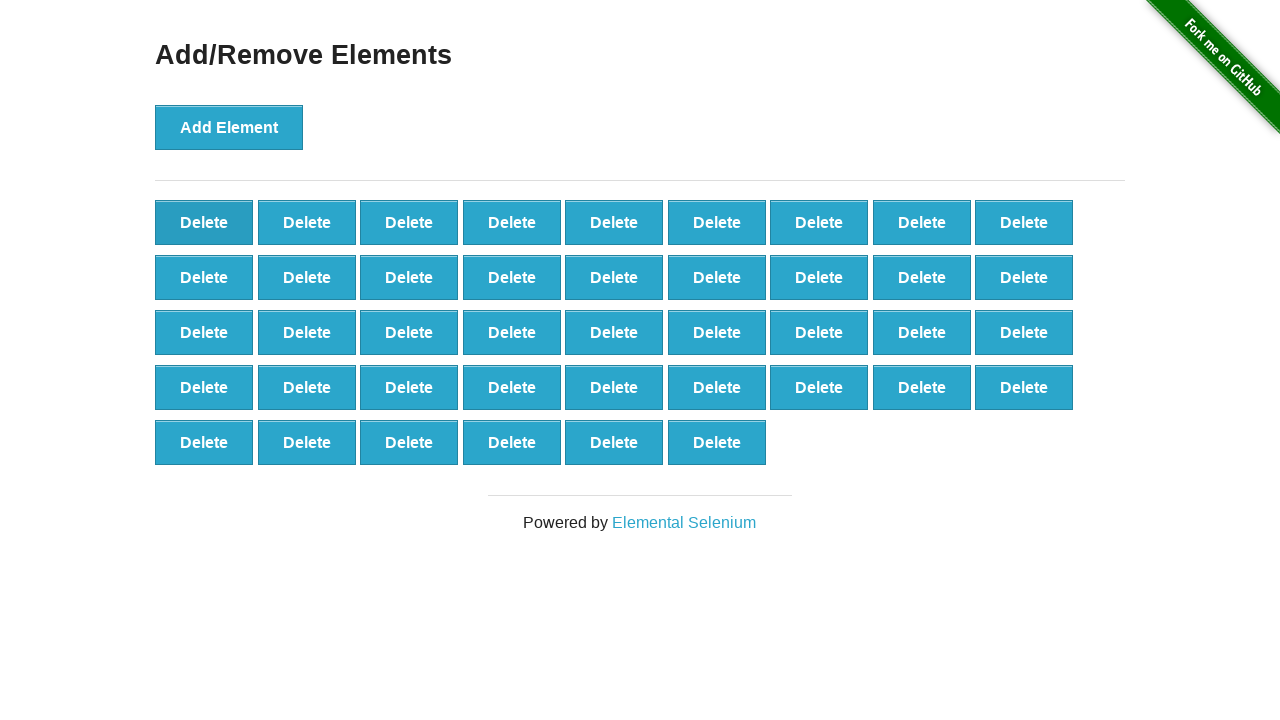

Clicked delete button (iteration 59/60) at (204, 222) on button[onclick='deleteElement()'] >> nth=0
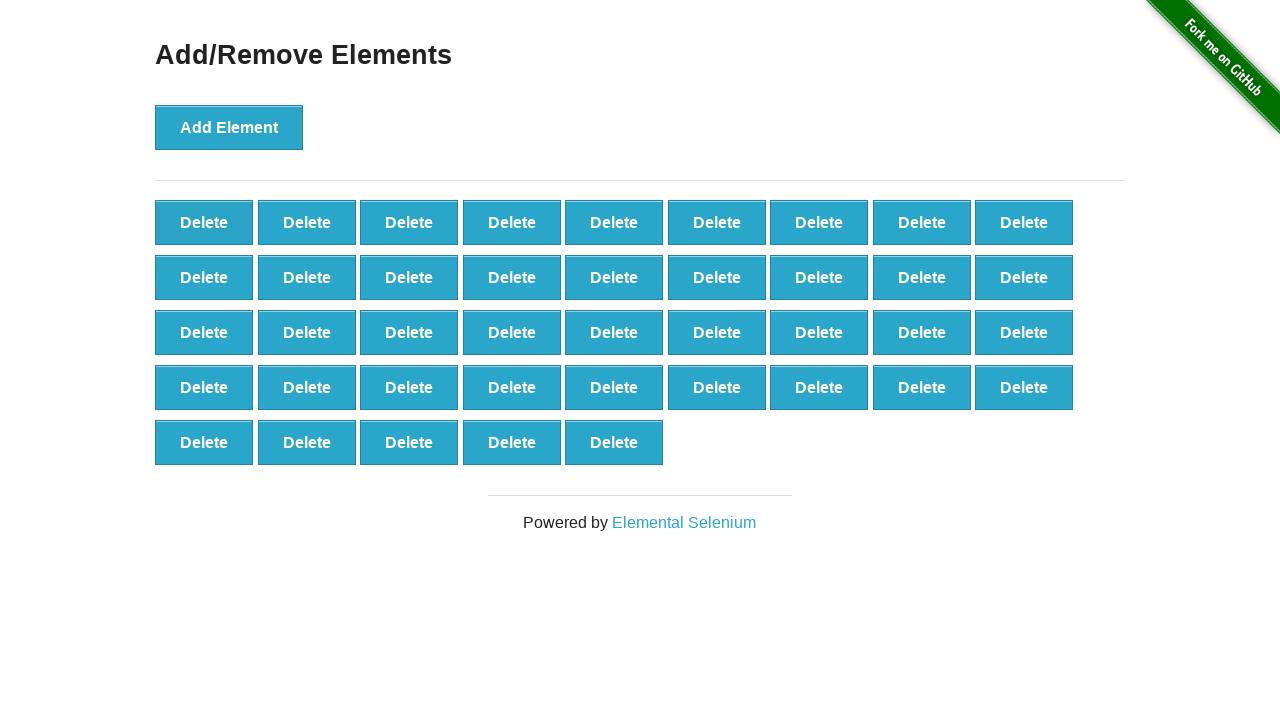

Clicked delete button (iteration 60/60) at (204, 222) on button[onclick='deleteElement()'] >> nth=0
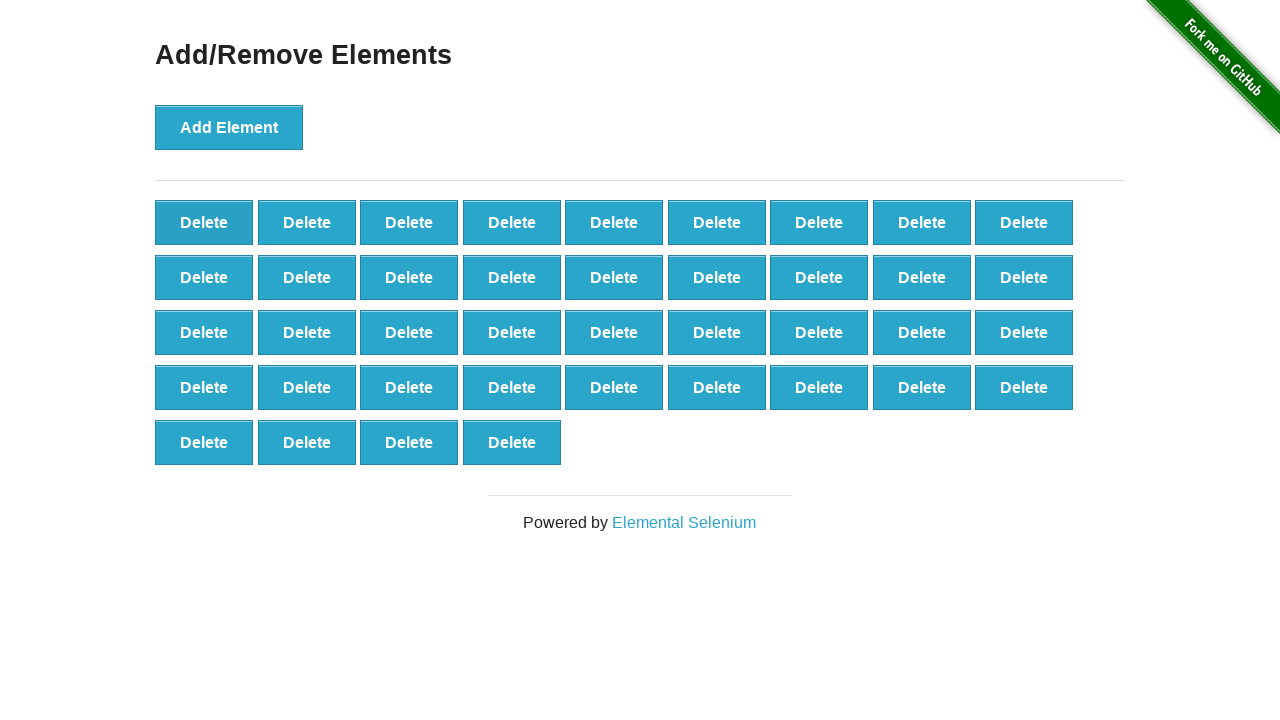

Verified remaining delete buttons are visible
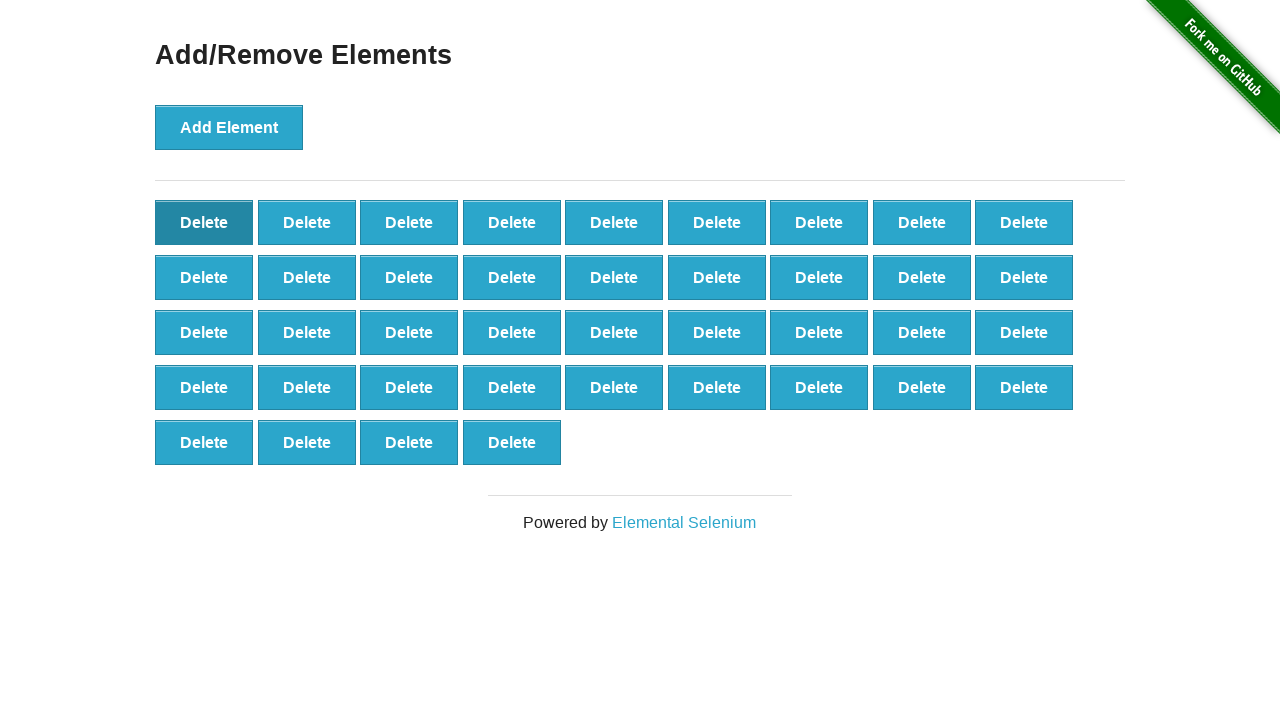

Verified correct count of remaining delete buttons: 40 (expected 40)
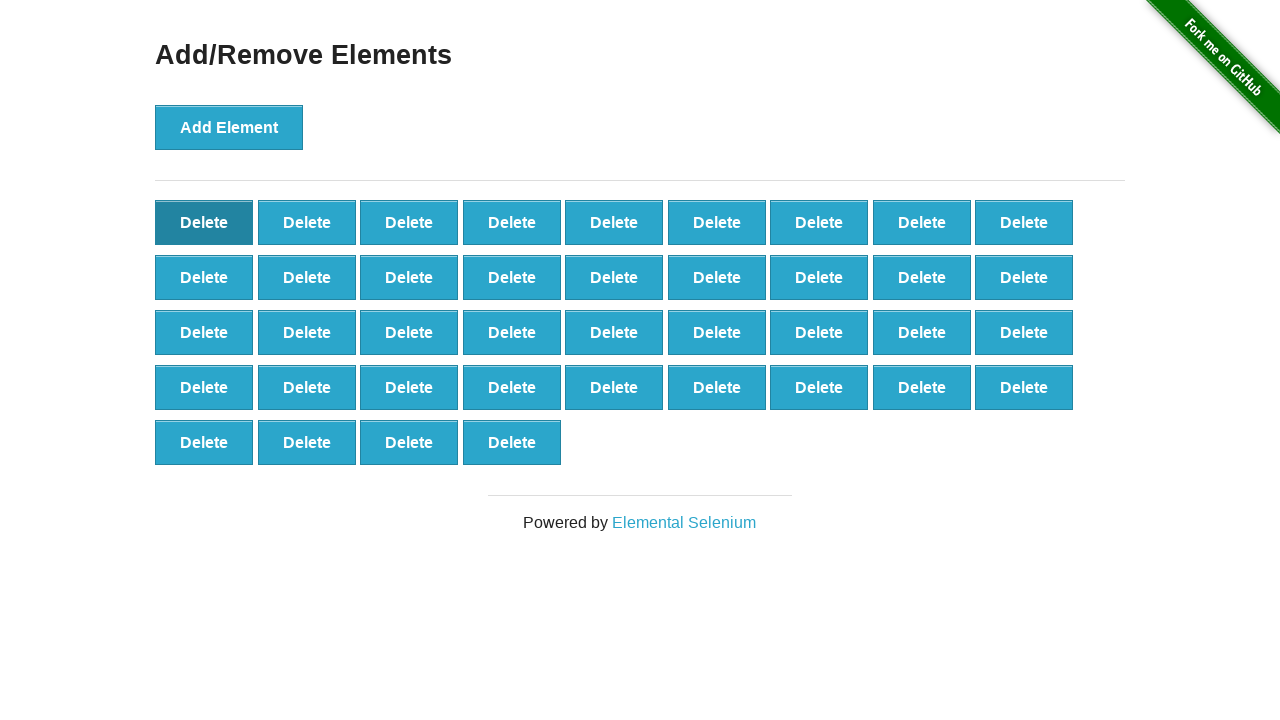

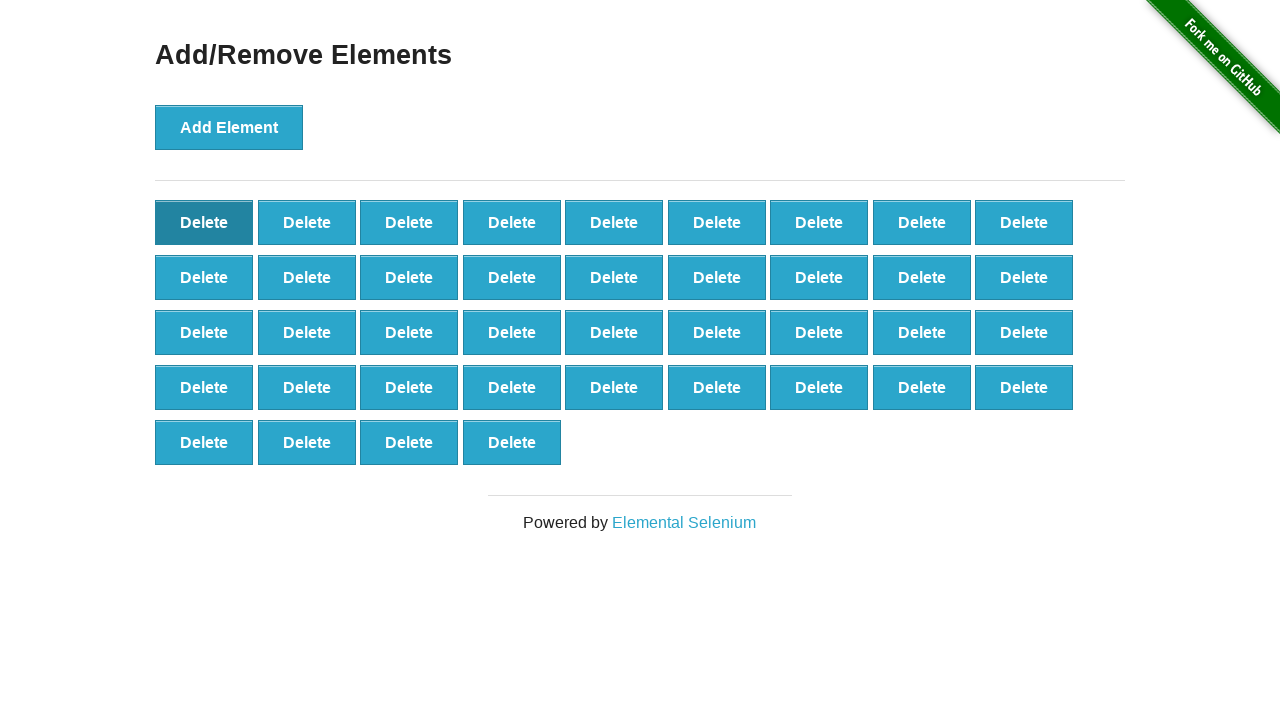